Tests the add/remove elements functionality by clicking the Add Element button 100 times, verifying 100 delete buttons appear, then clicking delete 90 times and verifying 10 remain.

Starting URL: http://the-internet.herokuapp.com/add_remove_elements/

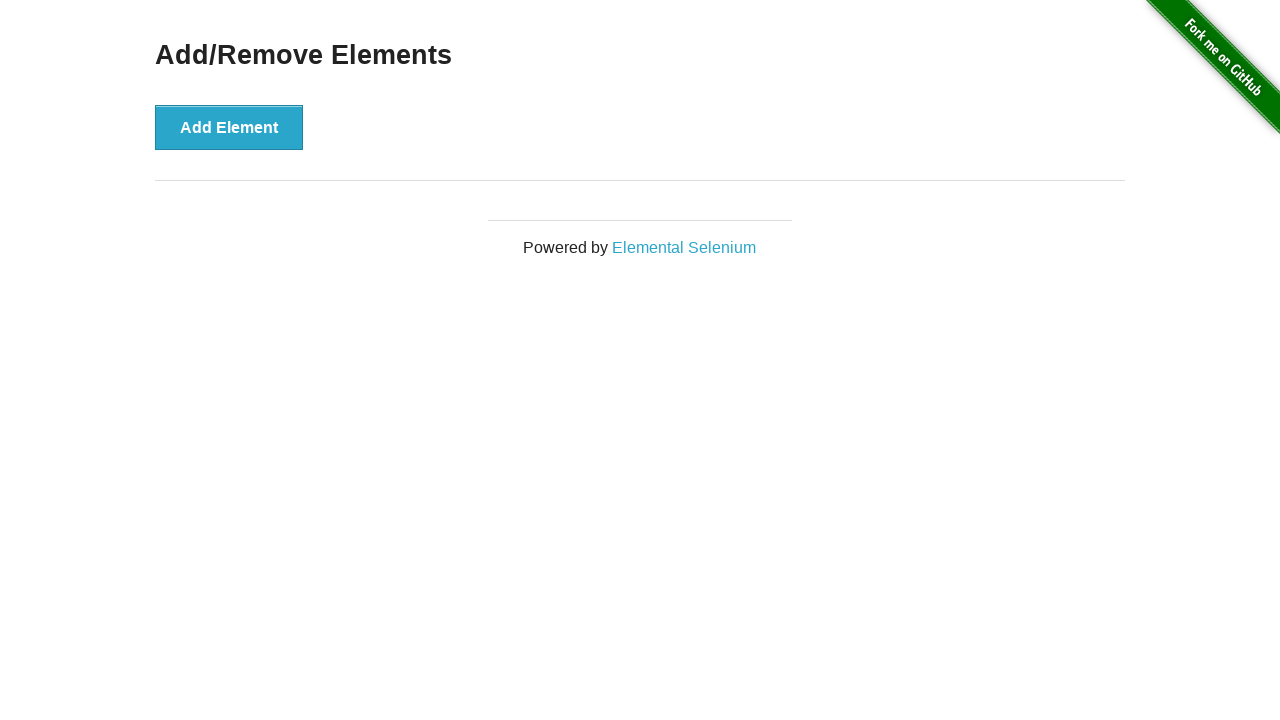

Clicked Add Element button (iteration 1/100) at (229, 127) on xpath=//*[@onclick='addElement()']
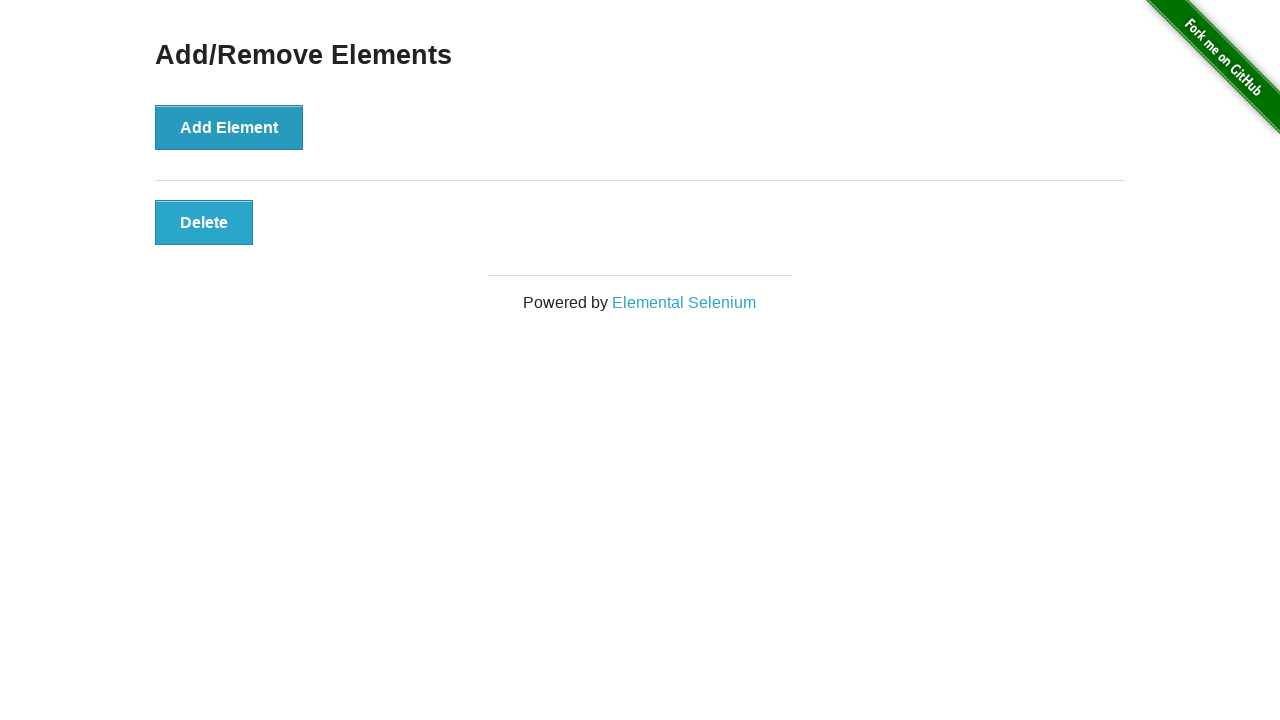

Clicked Add Element button (iteration 2/100) at (229, 127) on xpath=//*[@onclick='addElement()']
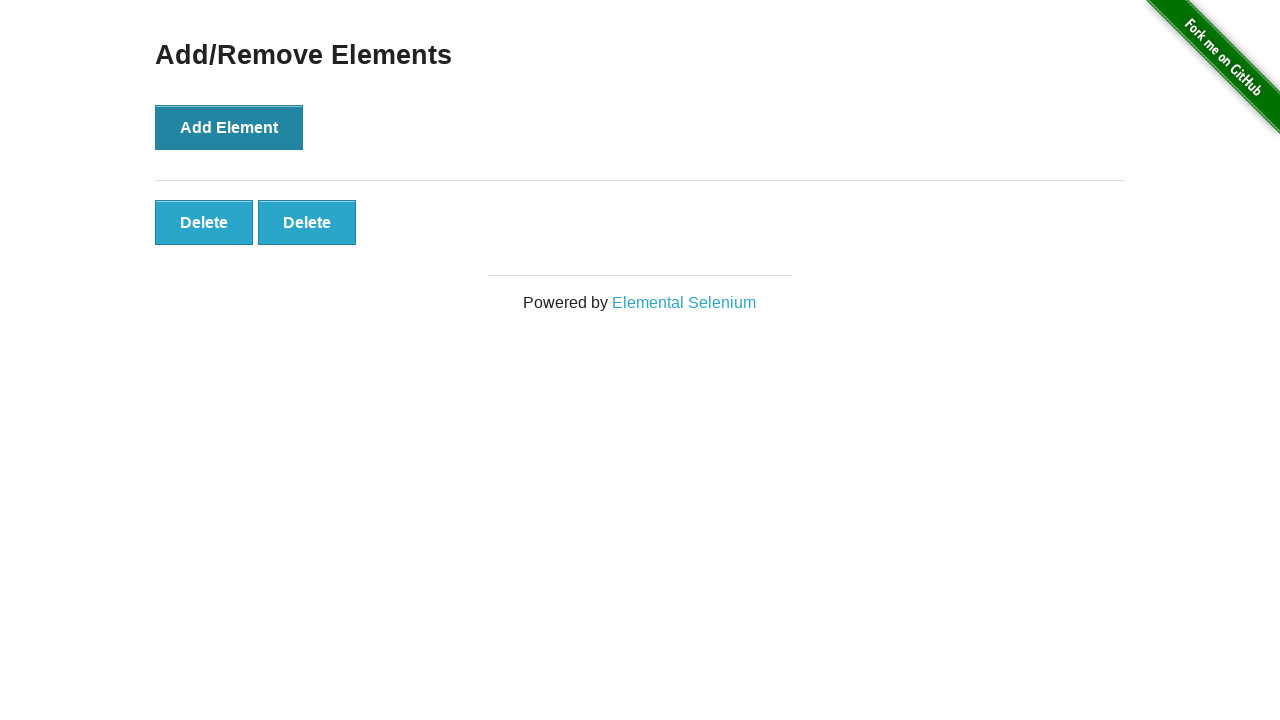

Clicked Add Element button (iteration 3/100) at (229, 127) on xpath=//*[@onclick='addElement()']
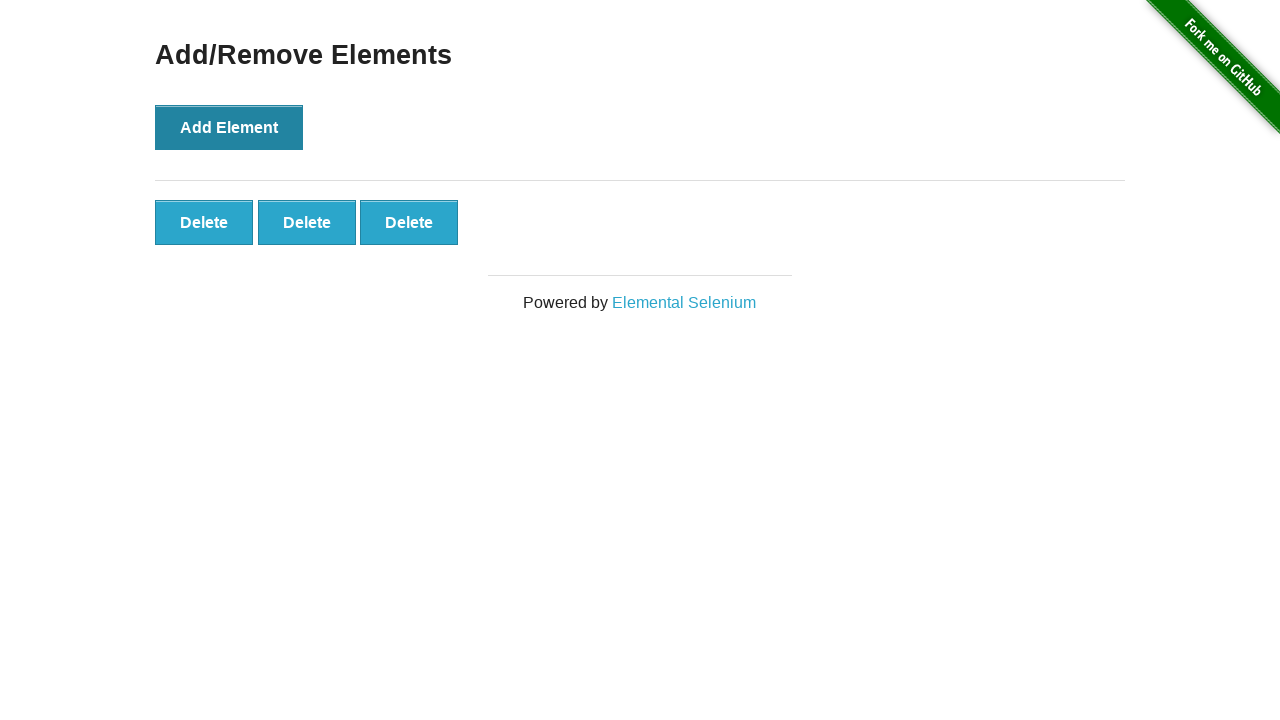

Clicked Add Element button (iteration 4/100) at (229, 127) on xpath=//*[@onclick='addElement()']
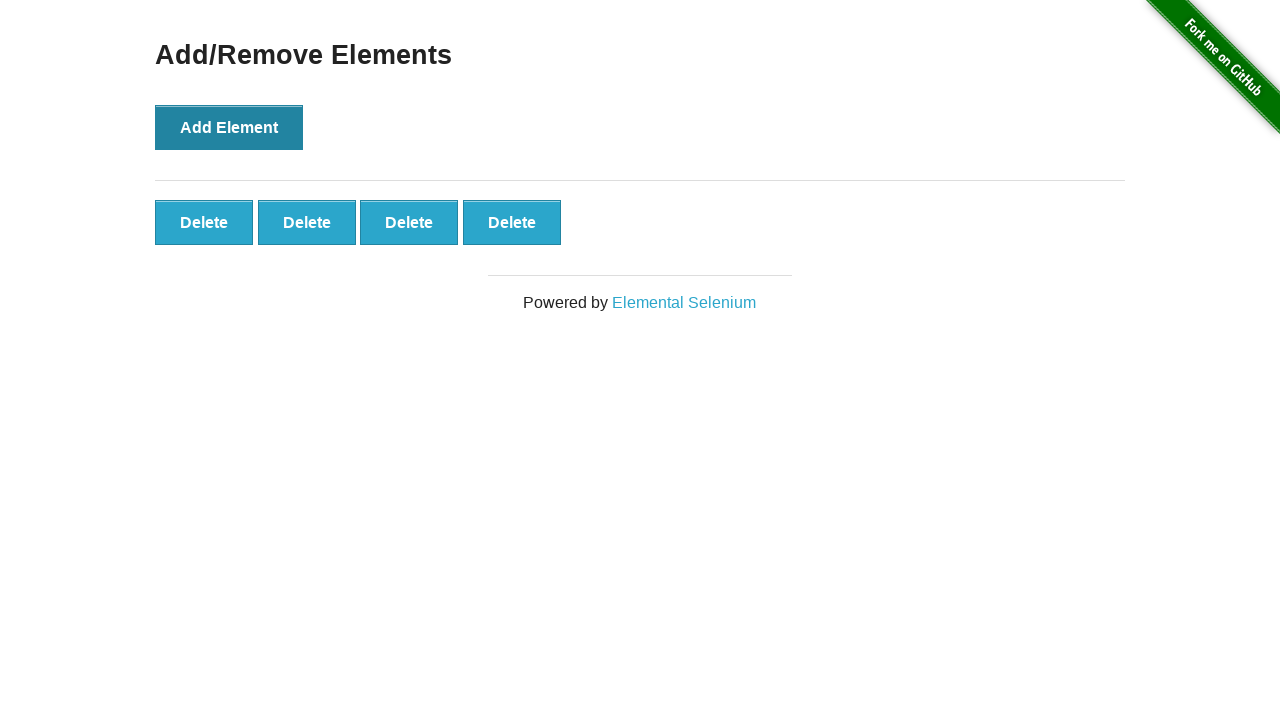

Clicked Add Element button (iteration 5/100) at (229, 127) on xpath=//*[@onclick='addElement()']
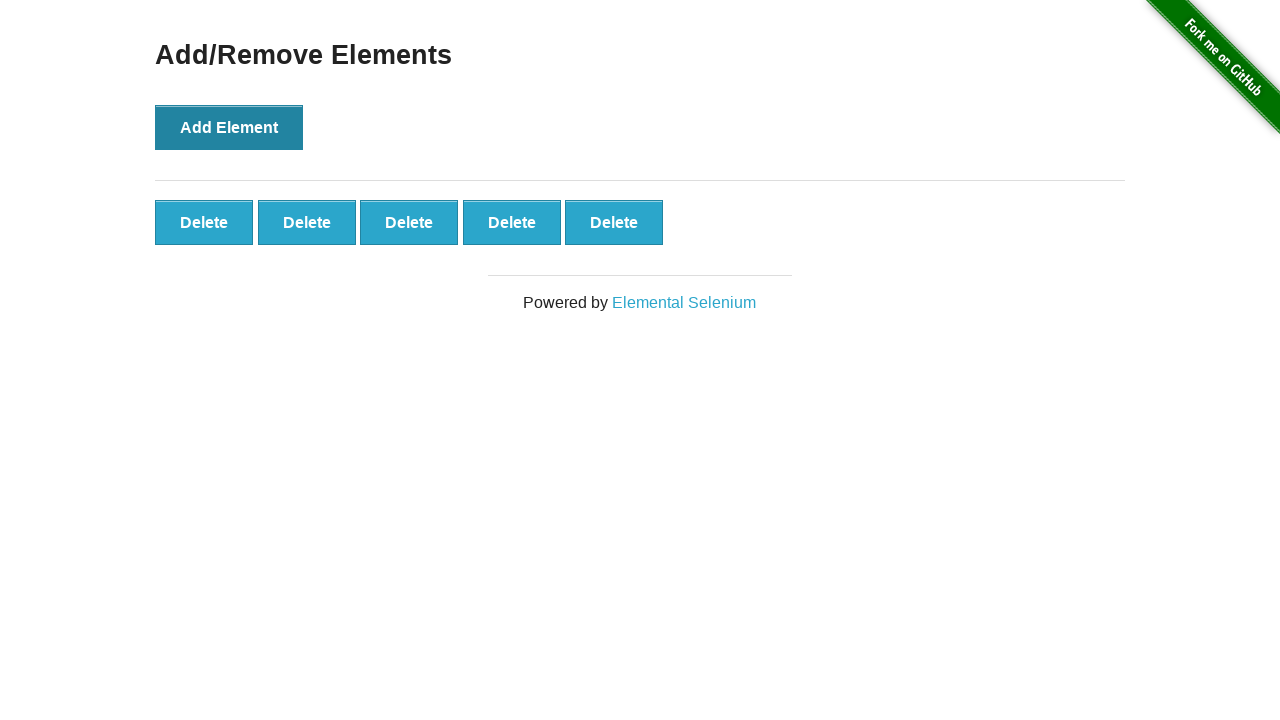

Clicked Add Element button (iteration 6/100) at (229, 127) on xpath=//*[@onclick='addElement()']
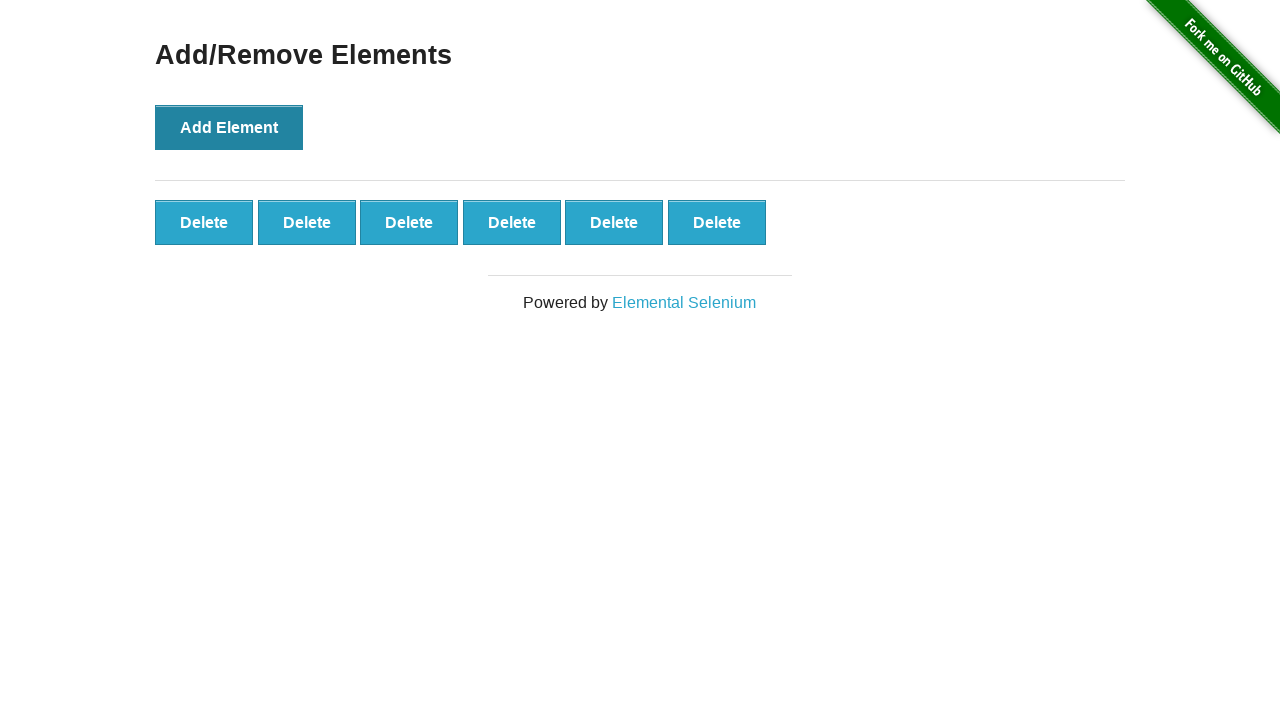

Clicked Add Element button (iteration 7/100) at (229, 127) on xpath=//*[@onclick='addElement()']
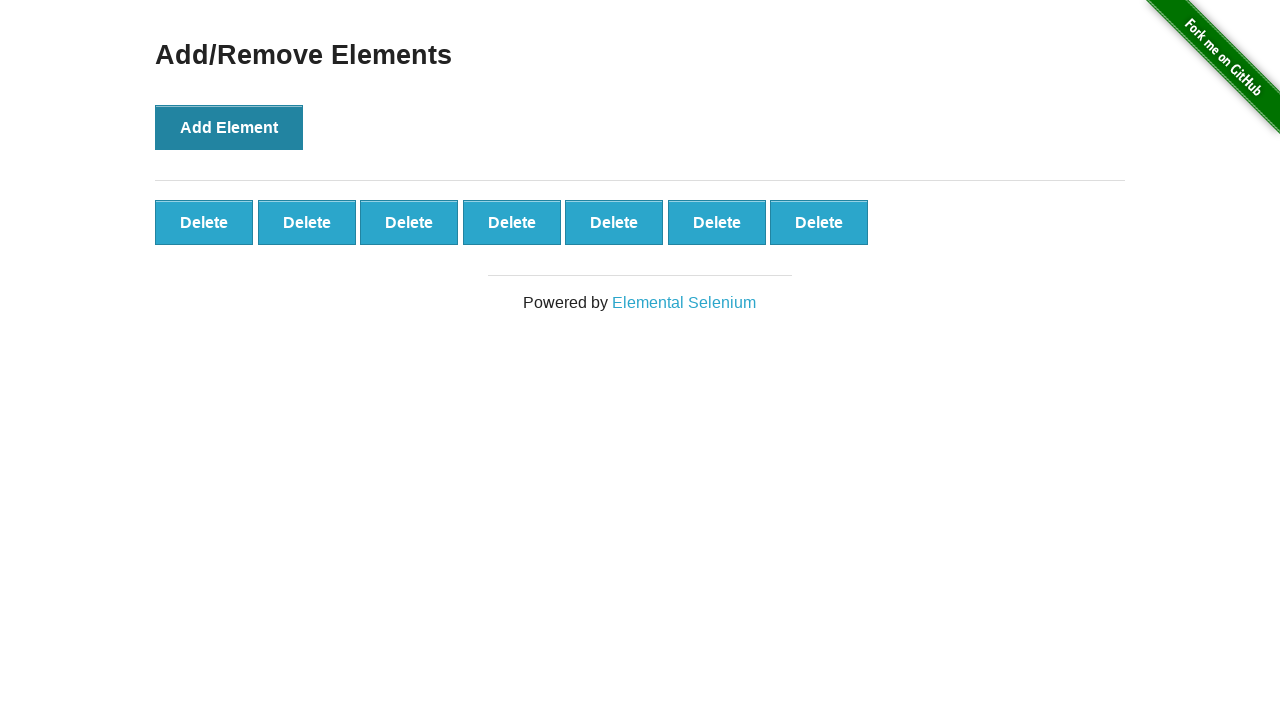

Clicked Add Element button (iteration 8/100) at (229, 127) on xpath=//*[@onclick='addElement()']
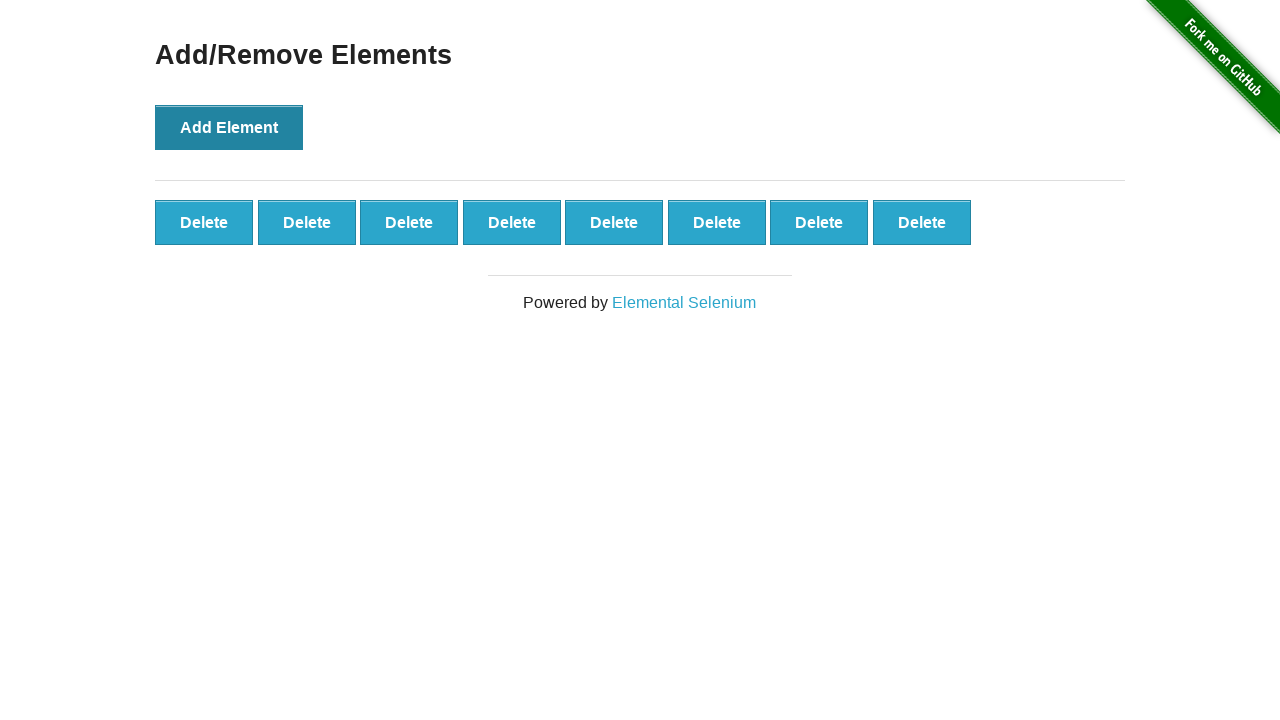

Clicked Add Element button (iteration 9/100) at (229, 127) on xpath=//*[@onclick='addElement()']
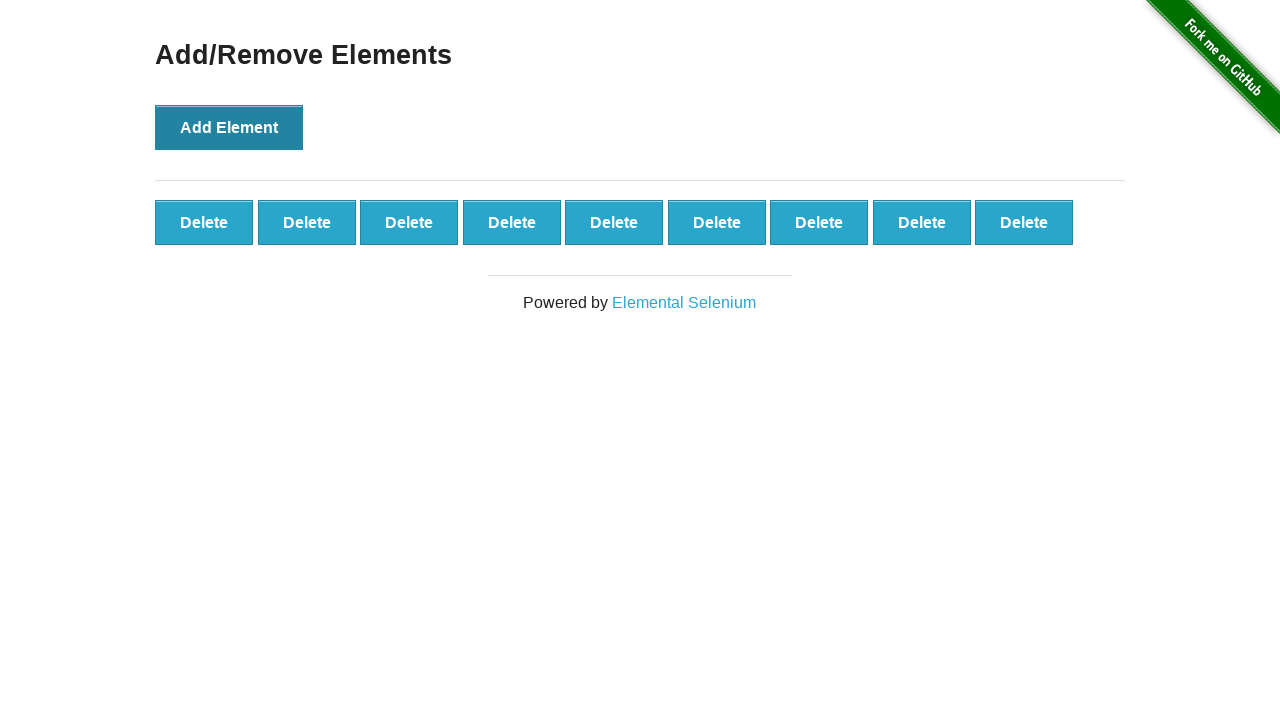

Clicked Add Element button (iteration 10/100) at (229, 127) on xpath=//*[@onclick='addElement()']
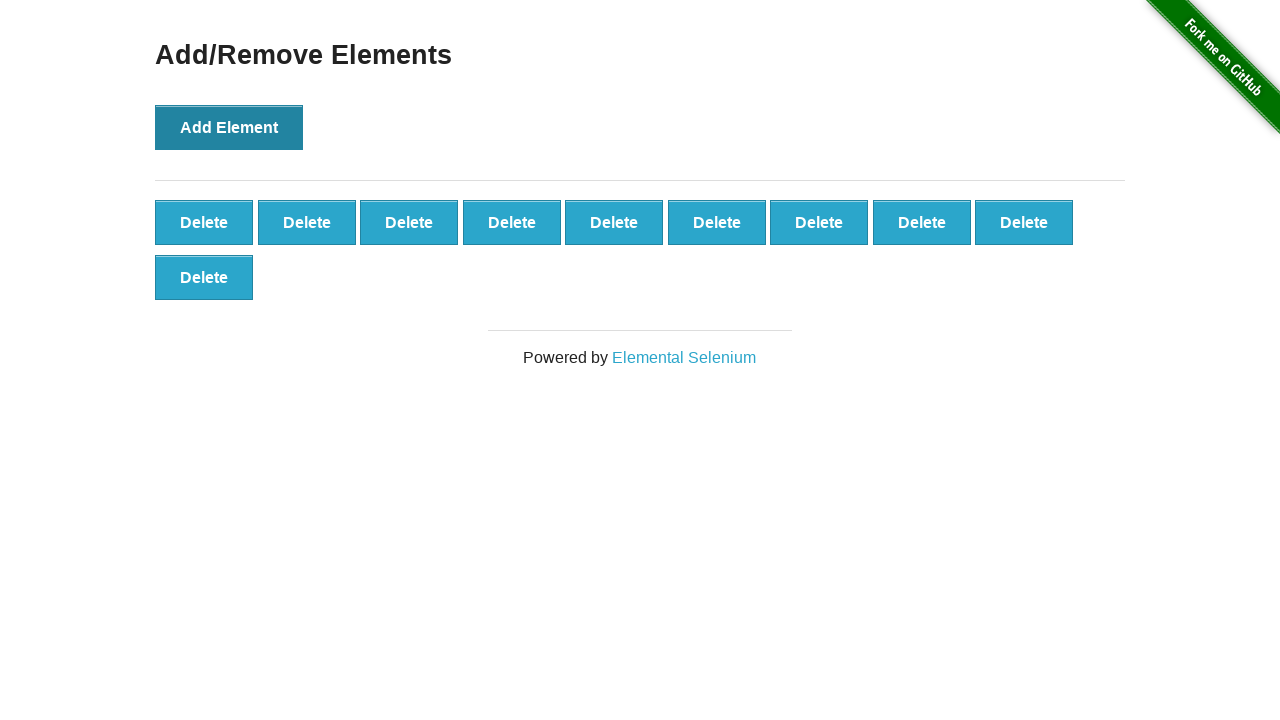

Clicked Add Element button (iteration 11/100) at (229, 127) on xpath=//*[@onclick='addElement()']
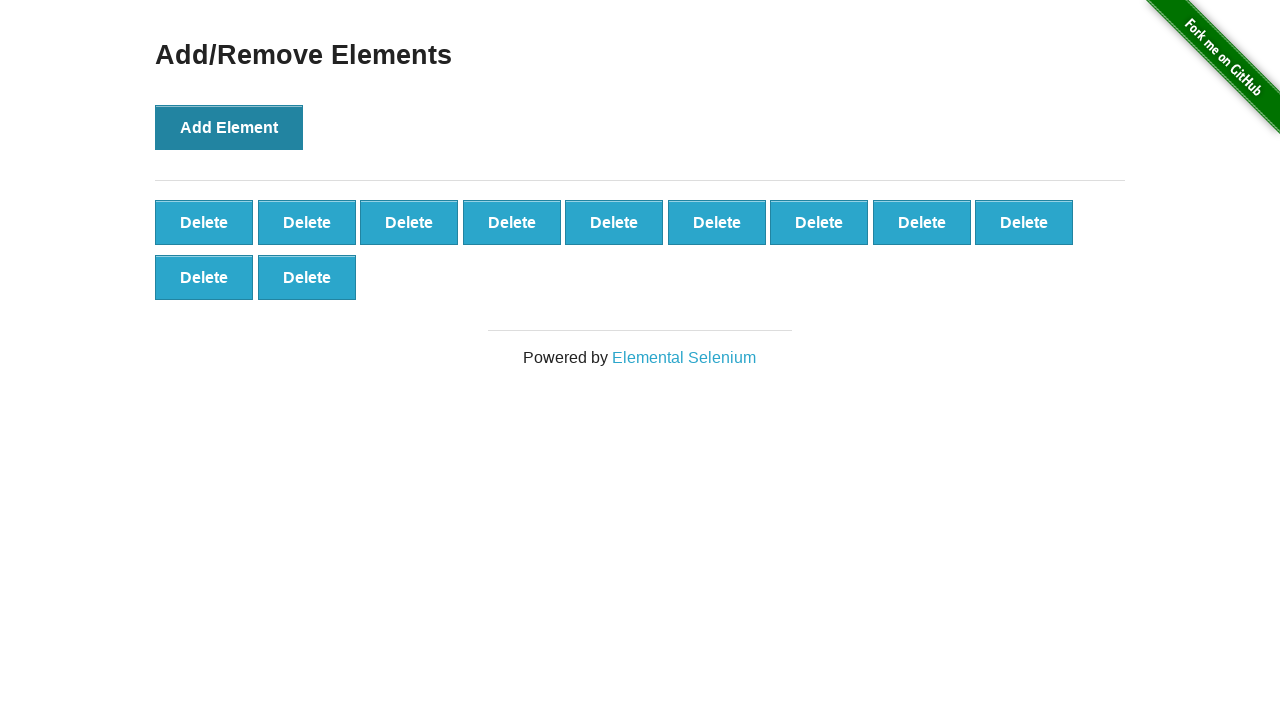

Clicked Add Element button (iteration 12/100) at (229, 127) on xpath=//*[@onclick='addElement()']
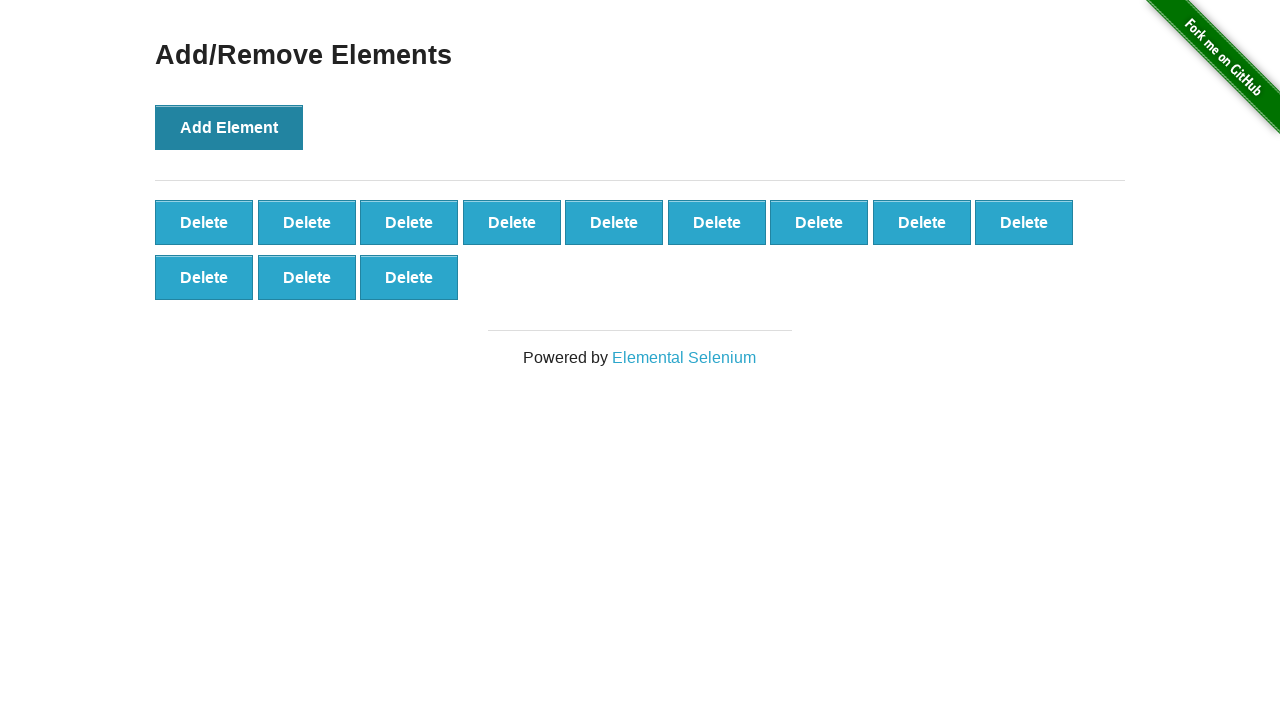

Clicked Add Element button (iteration 13/100) at (229, 127) on xpath=//*[@onclick='addElement()']
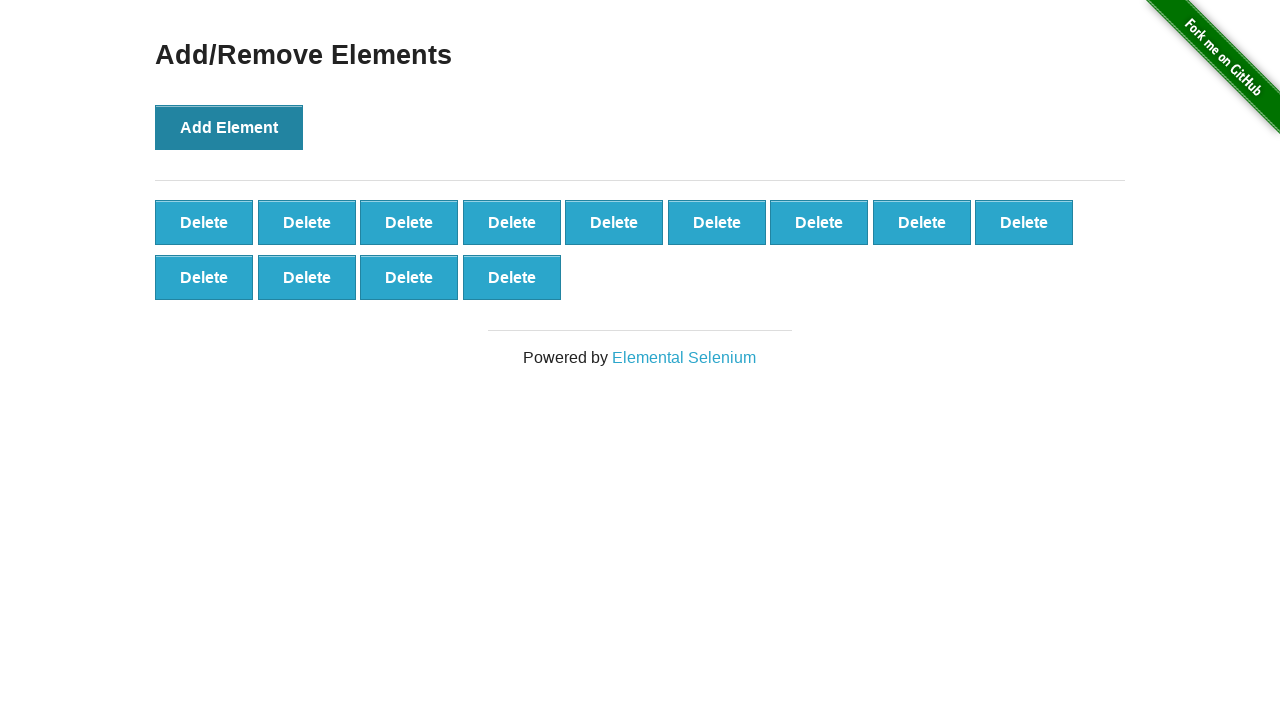

Clicked Add Element button (iteration 14/100) at (229, 127) on xpath=//*[@onclick='addElement()']
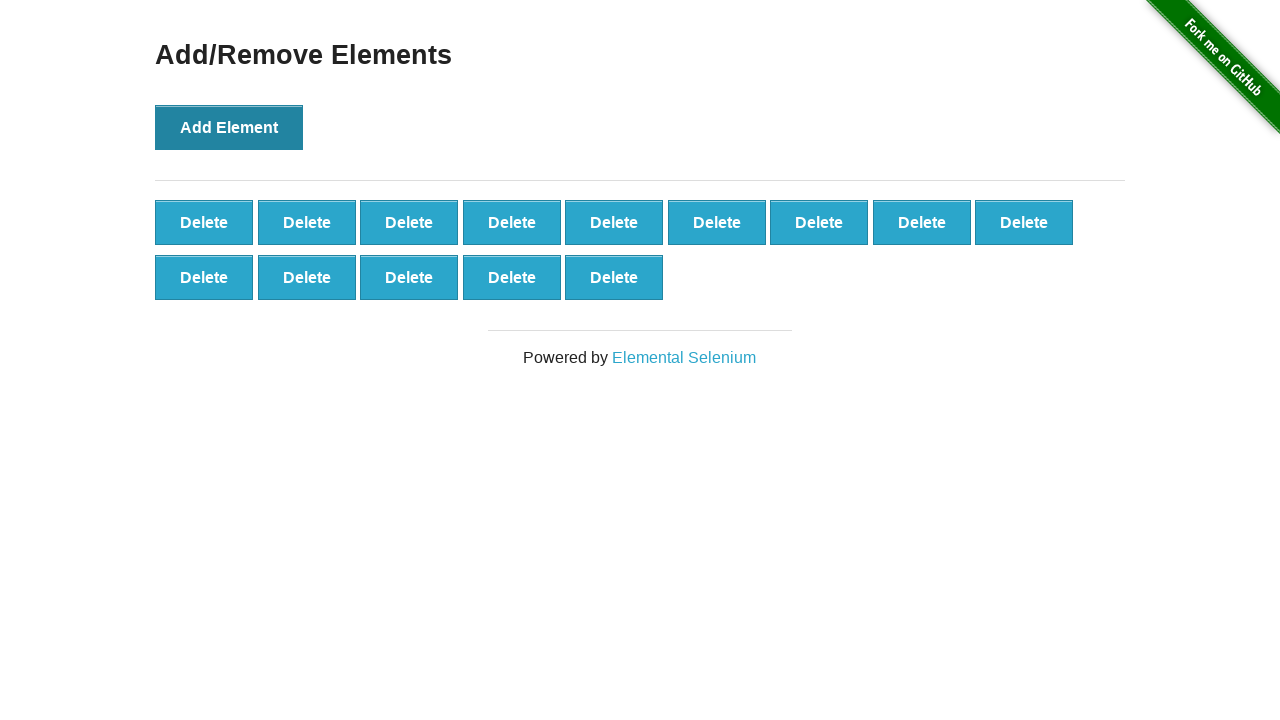

Clicked Add Element button (iteration 15/100) at (229, 127) on xpath=//*[@onclick='addElement()']
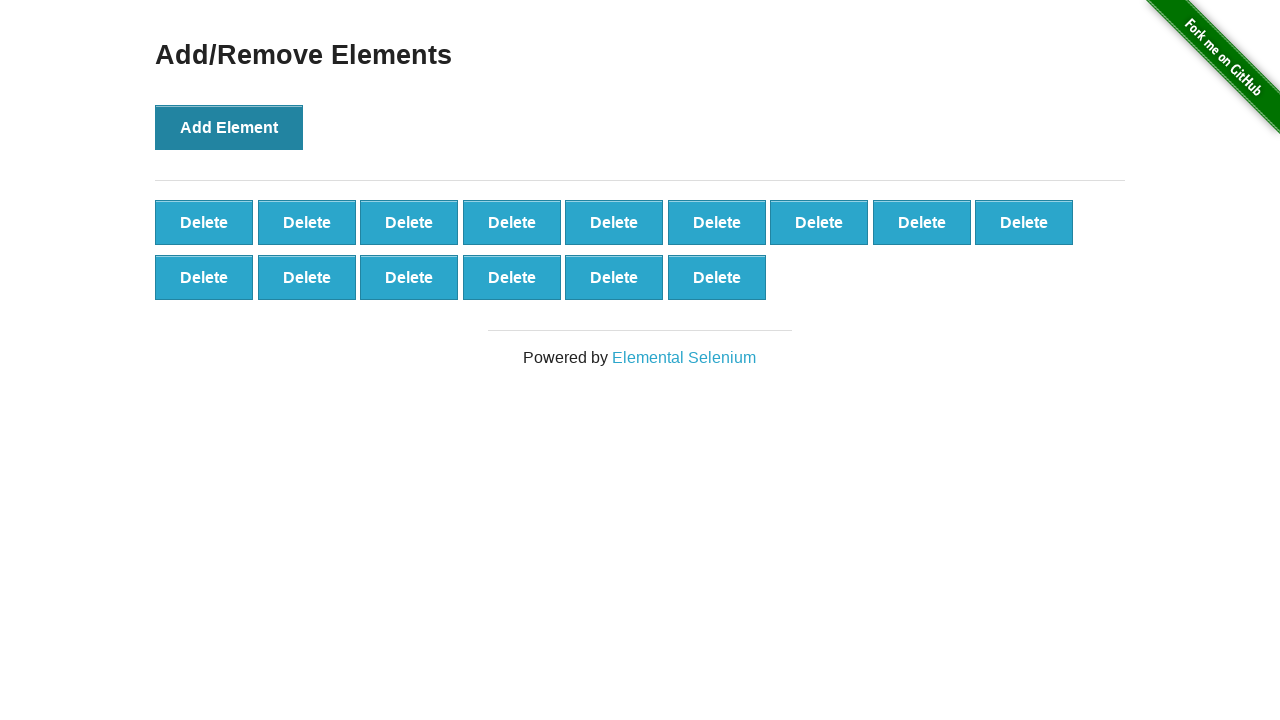

Clicked Add Element button (iteration 16/100) at (229, 127) on xpath=//*[@onclick='addElement()']
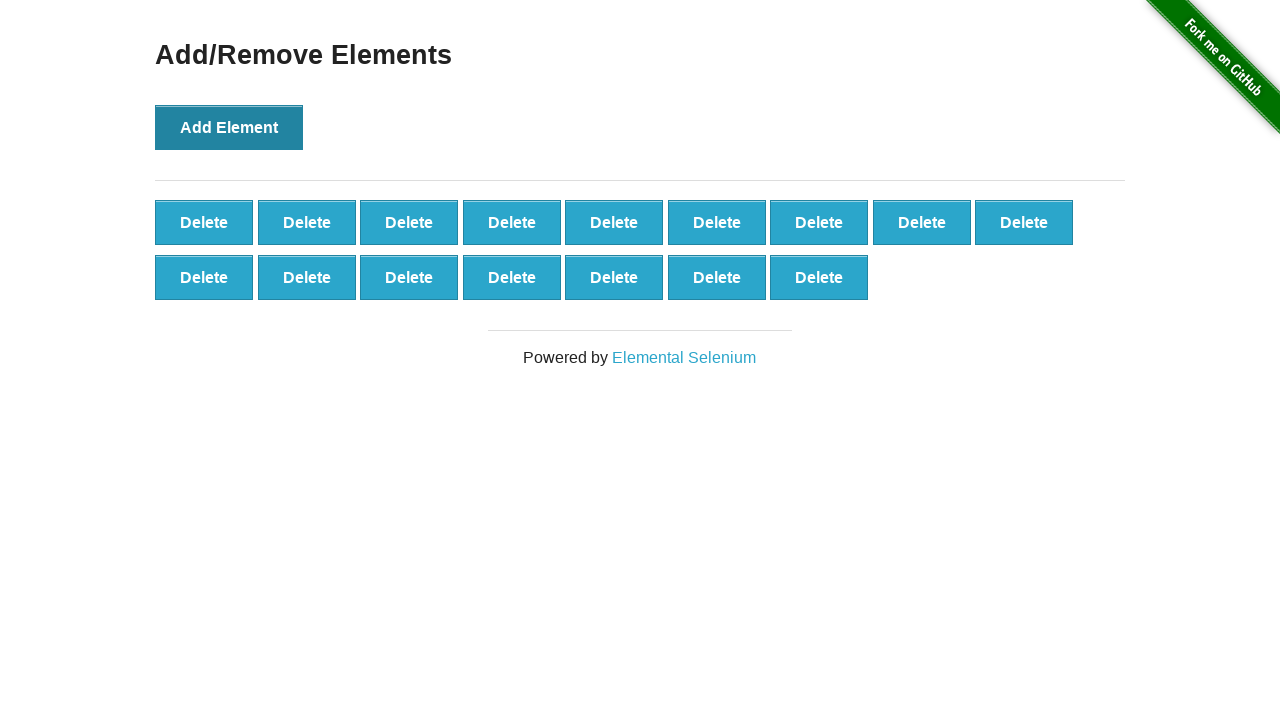

Clicked Add Element button (iteration 17/100) at (229, 127) on xpath=//*[@onclick='addElement()']
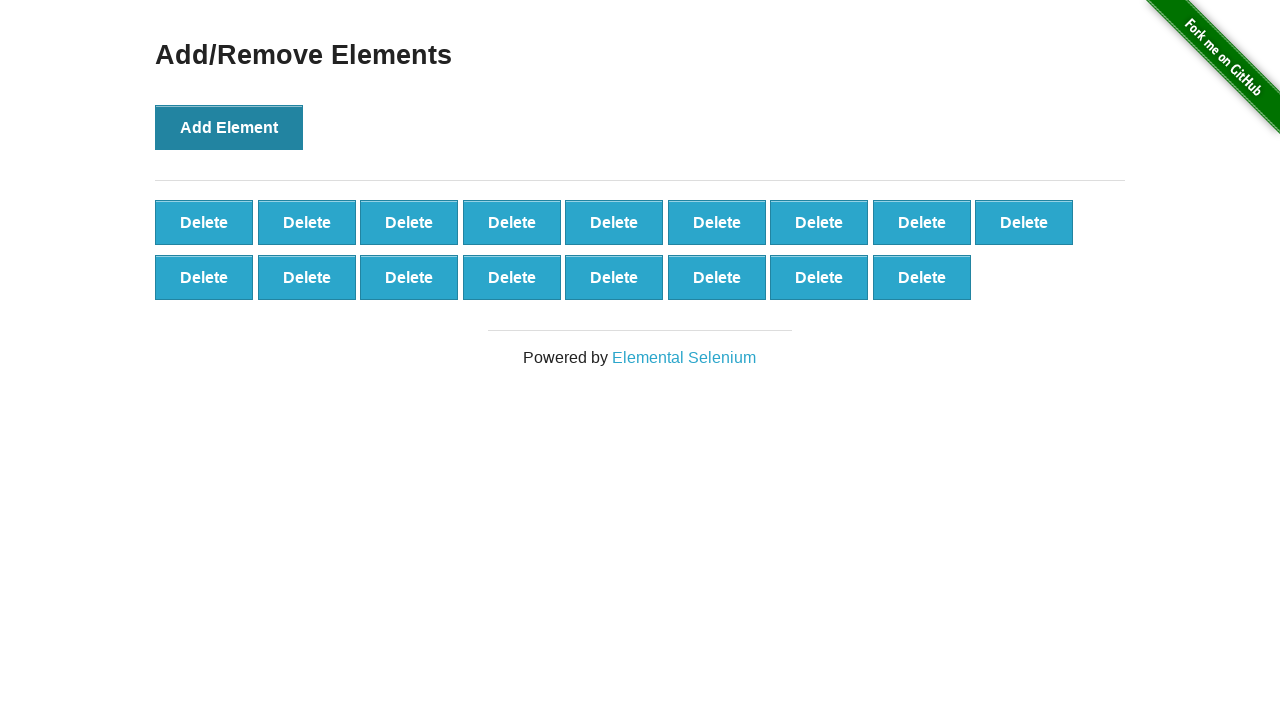

Clicked Add Element button (iteration 18/100) at (229, 127) on xpath=//*[@onclick='addElement()']
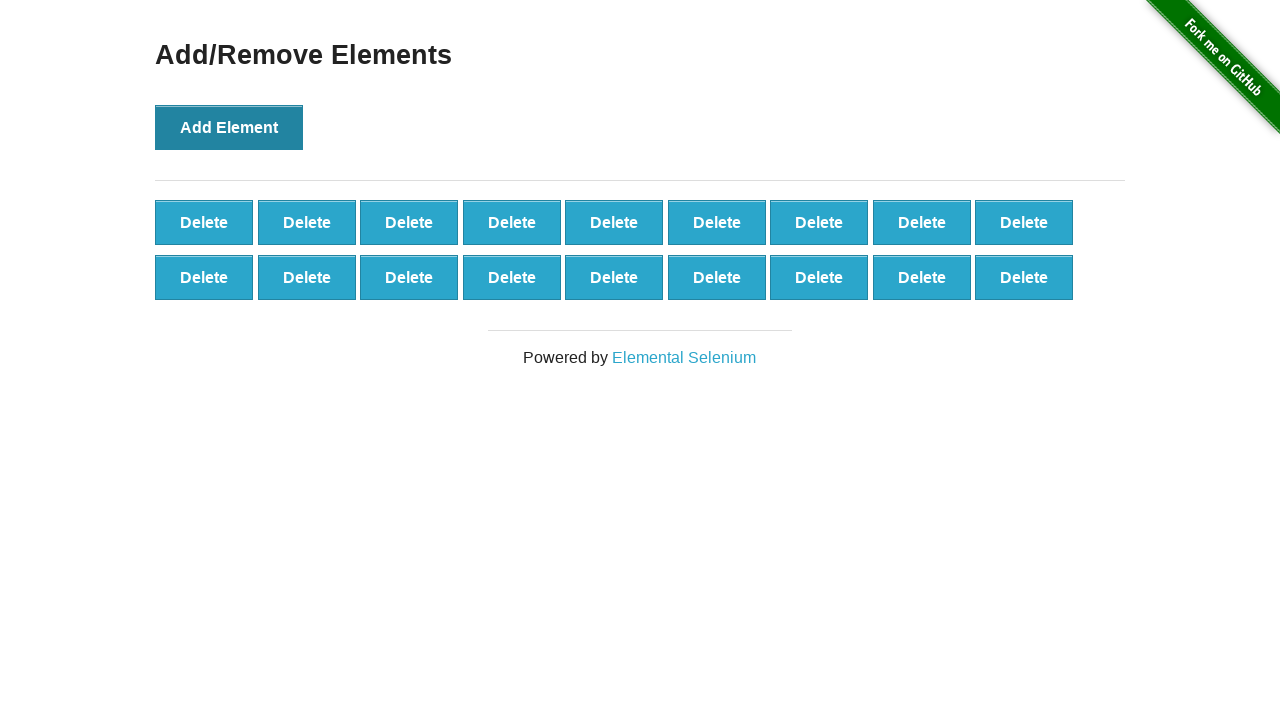

Clicked Add Element button (iteration 19/100) at (229, 127) on xpath=//*[@onclick='addElement()']
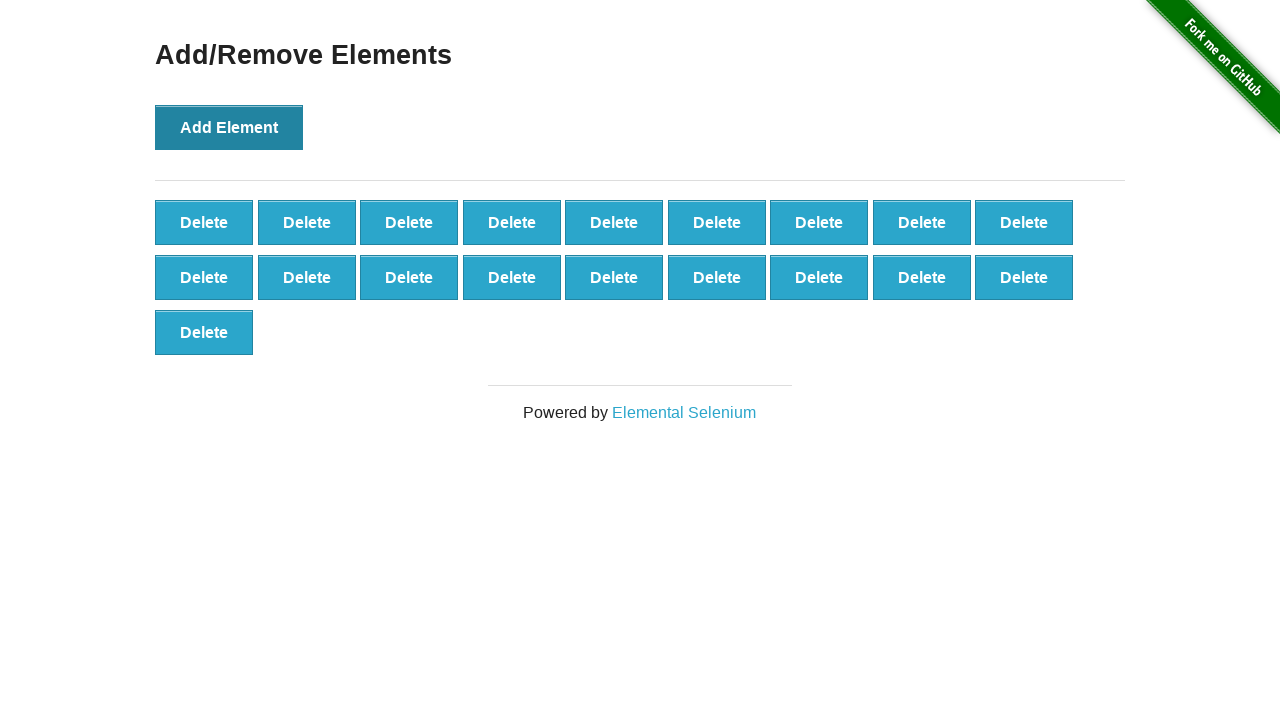

Clicked Add Element button (iteration 20/100) at (229, 127) on xpath=//*[@onclick='addElement()']
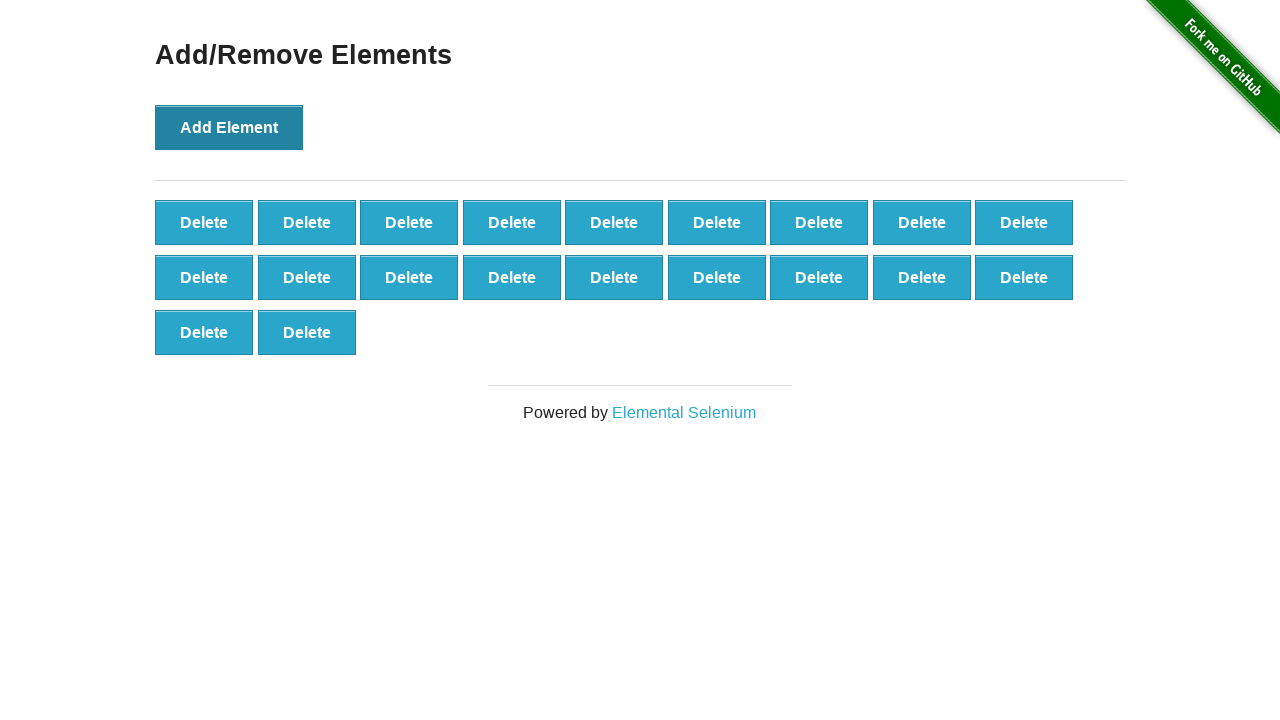

Clicked Add Element button (iteration 21/100) at (229, 127) on xpath=//*[@onclick='addElement()']
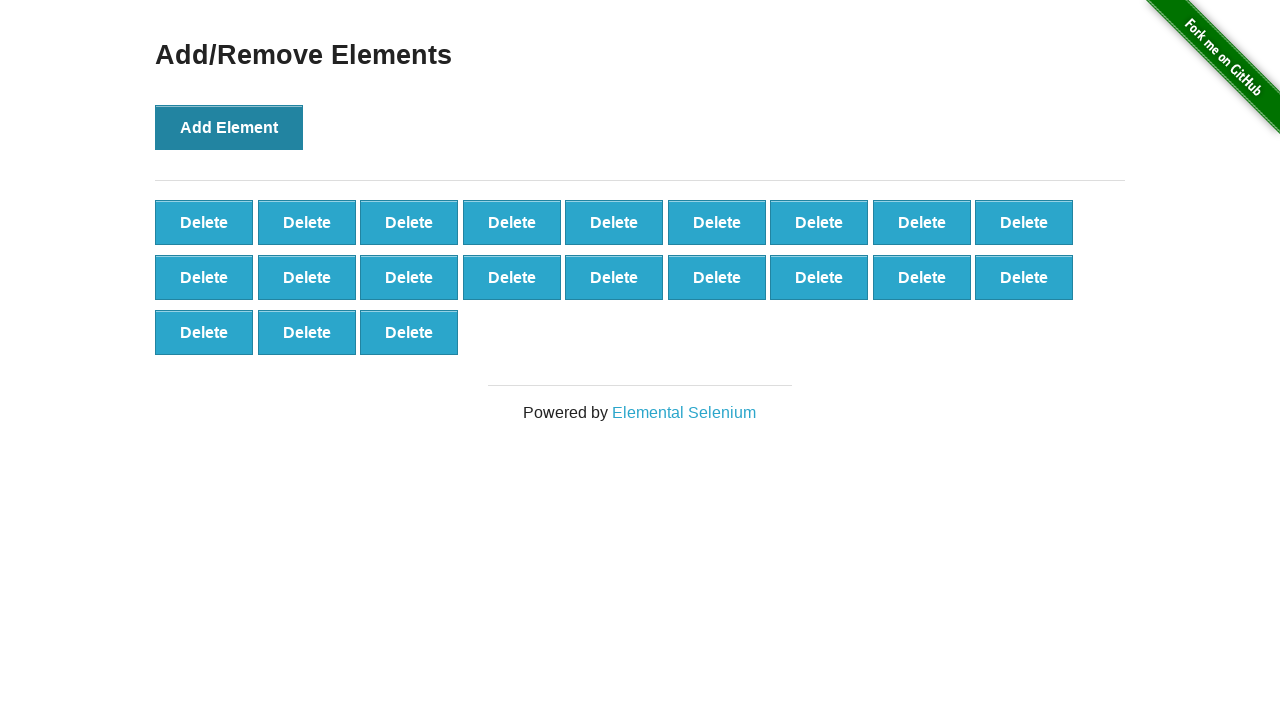

Clicked Add Element button (iteration 22/100) at (229, 127) on xpath=//*[@onclick='addElement()']
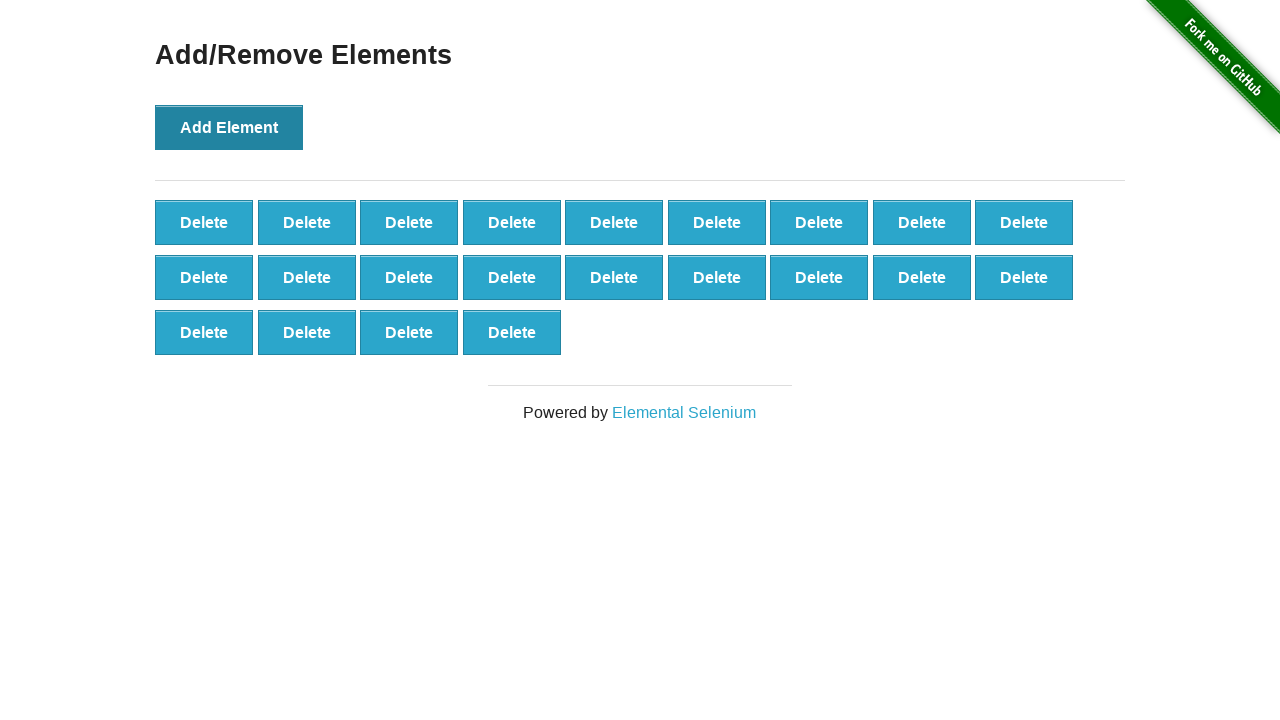

Clicked Add Element button (iteration 23/100) at (229, 127) on xpath=//*[@onclick='addElement()']
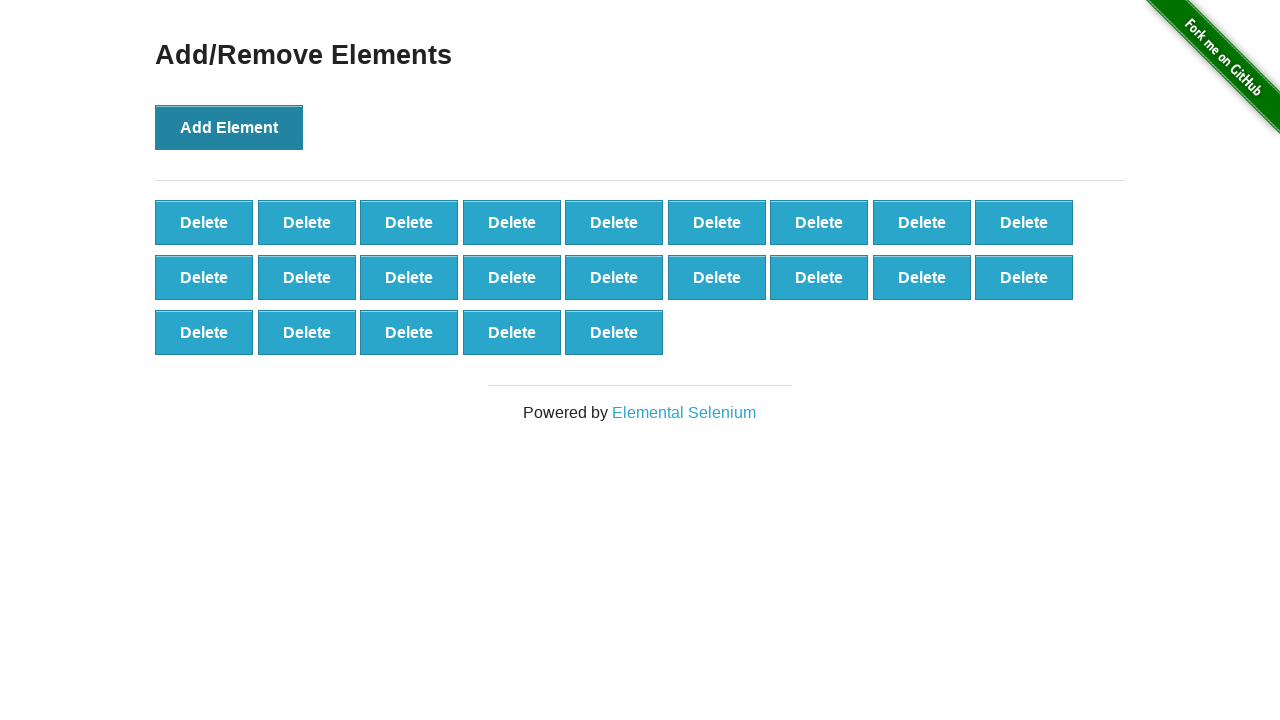

Clicked Add Element button (iteration 24/100) at (229, 127) on xpath=//*[@onclick='addElement()']
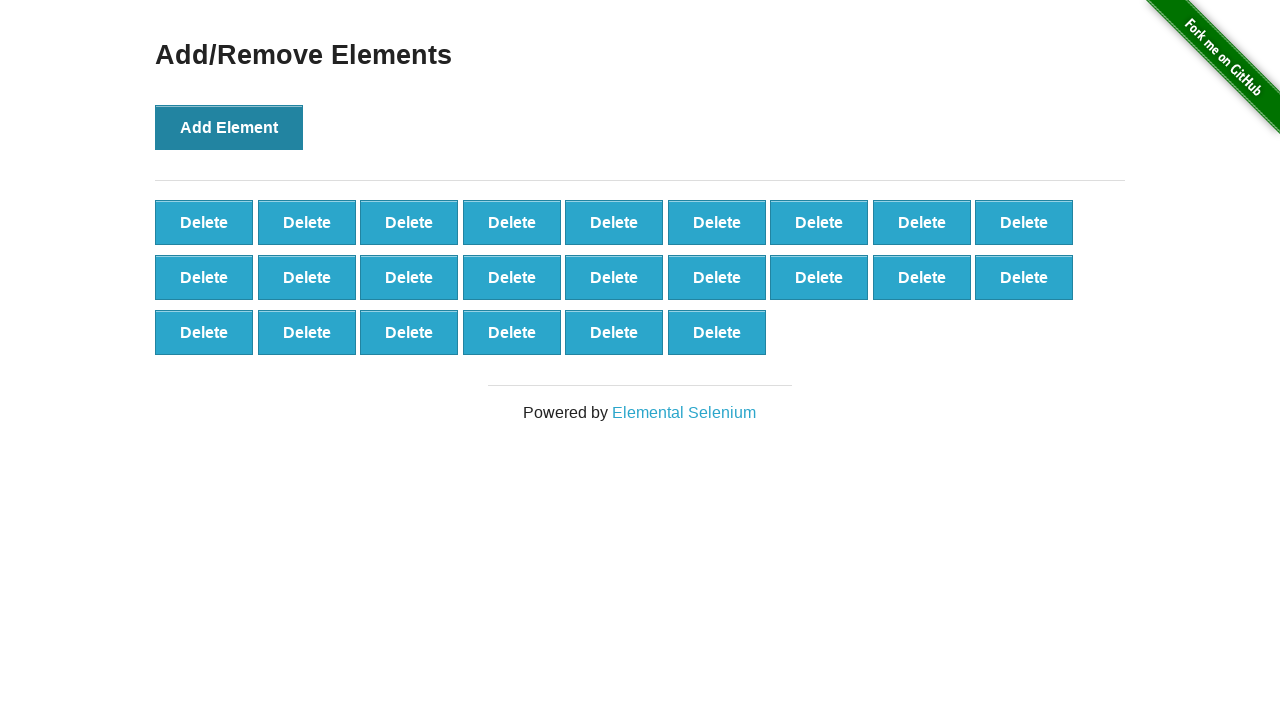

Clicked Add Element button (iteration 25/100) at (229, 127) on xpath=//*[@onclick='addElement()']
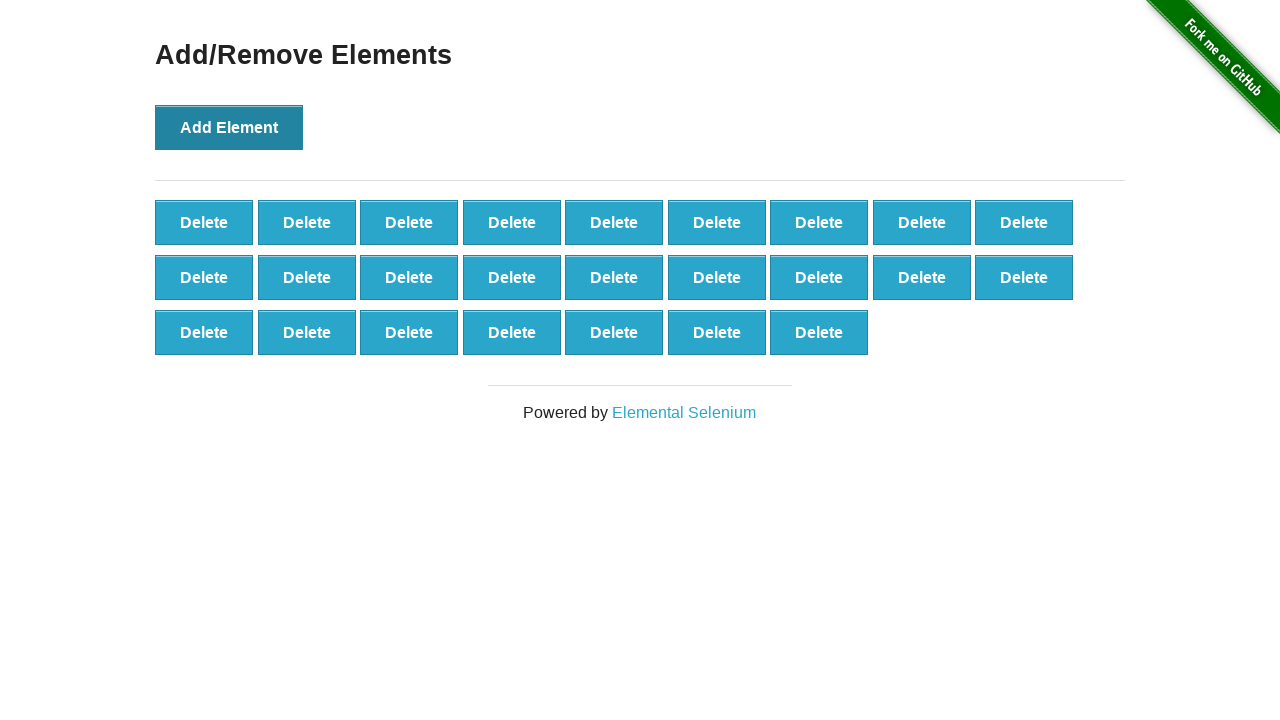

Clicked Add Element button (iteration 26/100) at (229, 127) on xpath=//*[@onclick='addElement()']
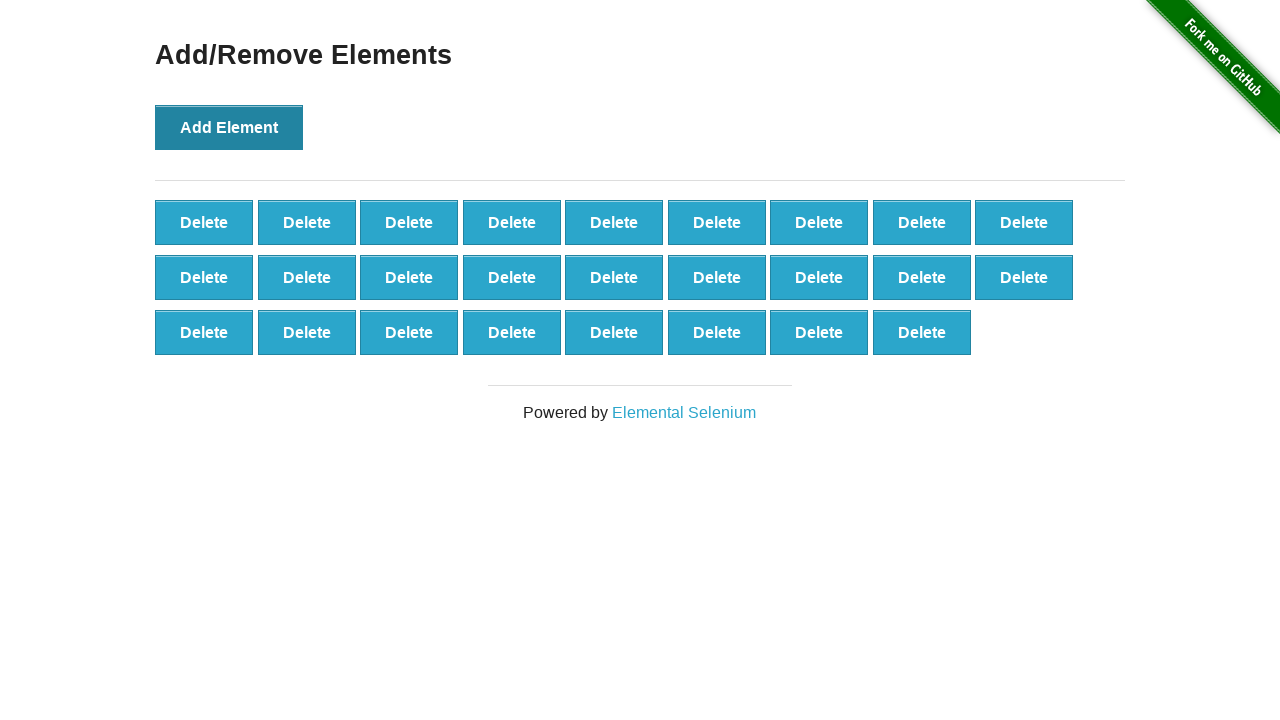

Clicked Add Element button (iteration 27/100) at (229, 127) on xpath=//*[@onclick='addElement()']
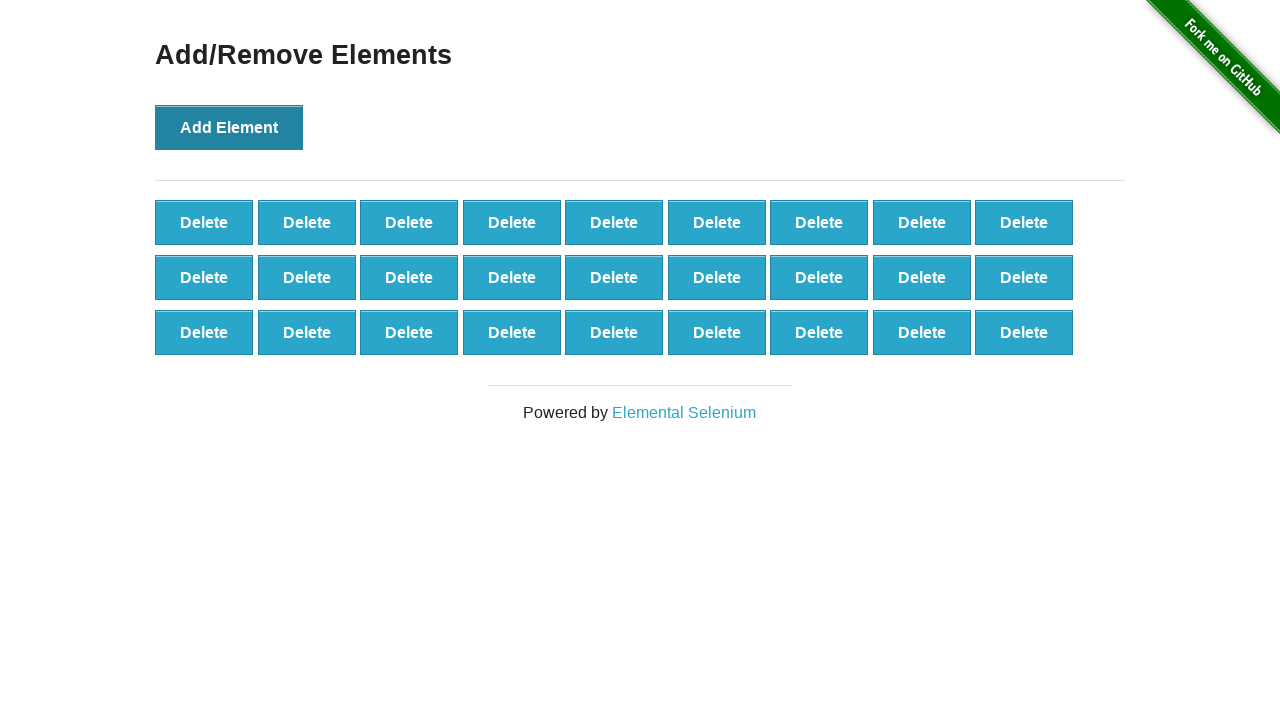

Clicked Add Element button (iteration 28/100) at (229, 127) on xpath=//*[@onclick='addElement()']
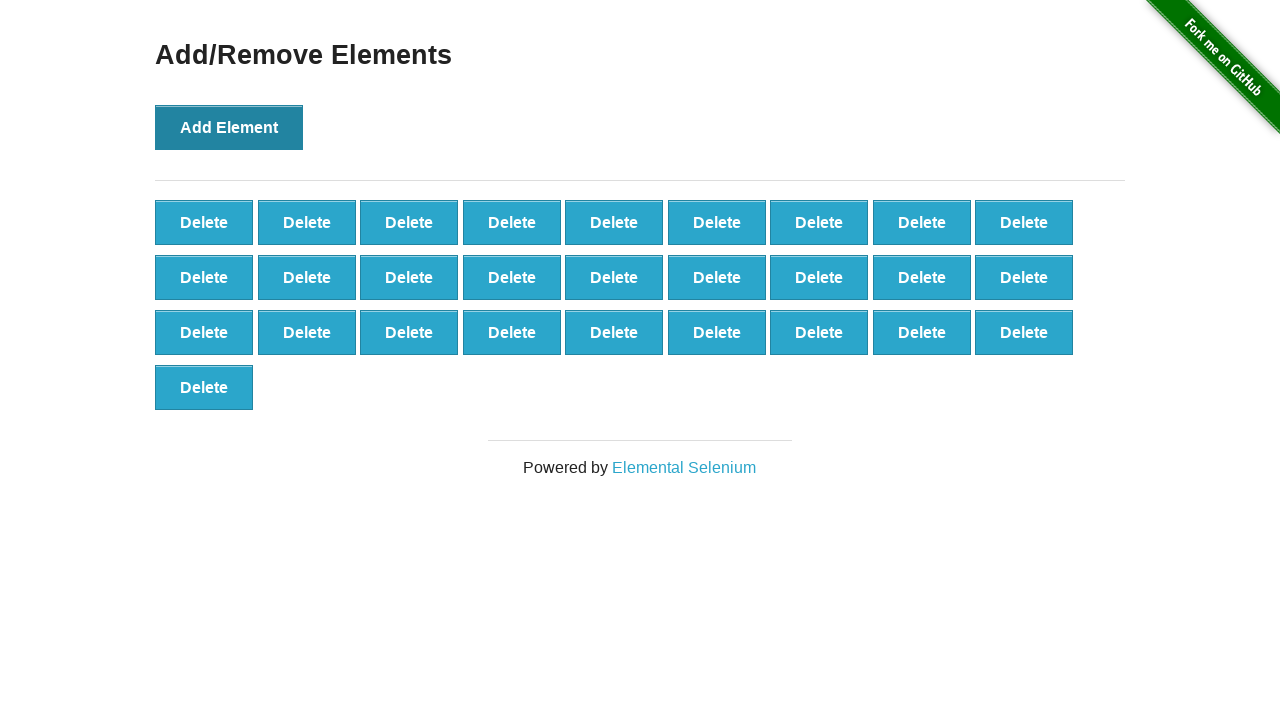

Clicked Add Element button (iteration 29/100) at (229, 127) on xpath=//*[@onclick='addElement()']
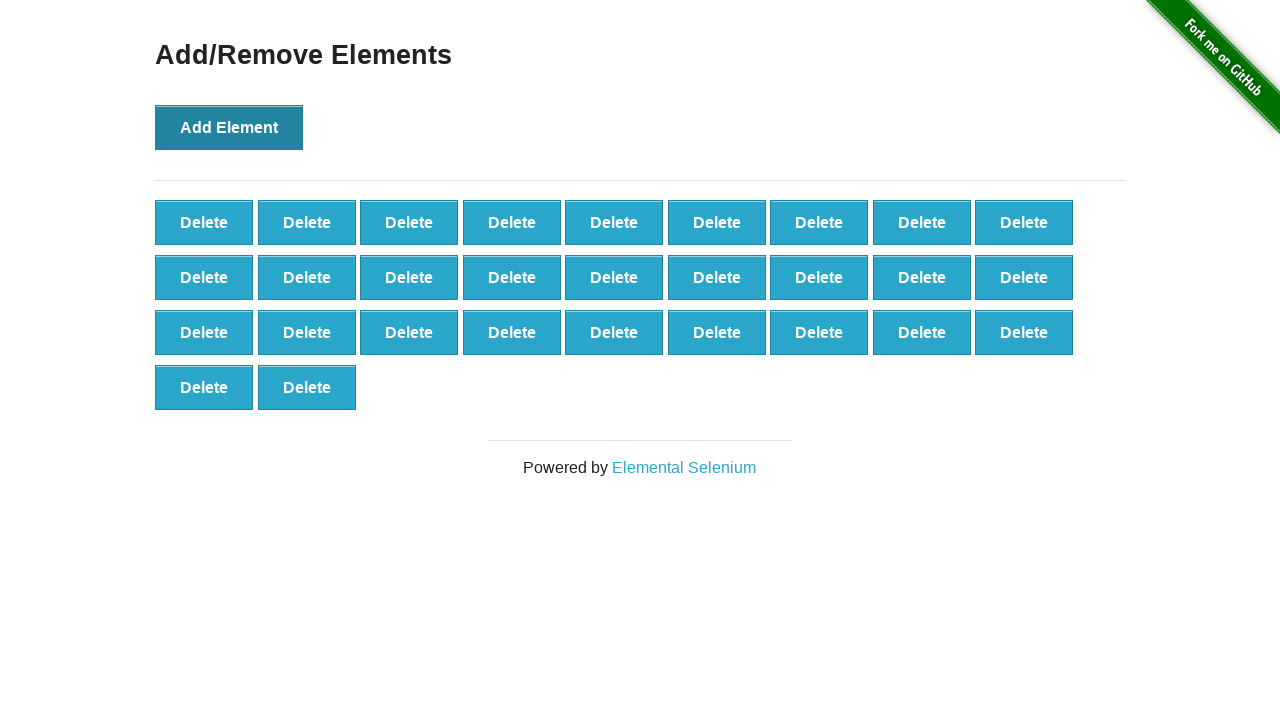

Clicked Add Element button (iteration 30/100) at (229, 127) on xpath=//*[@onclick='addElement()']
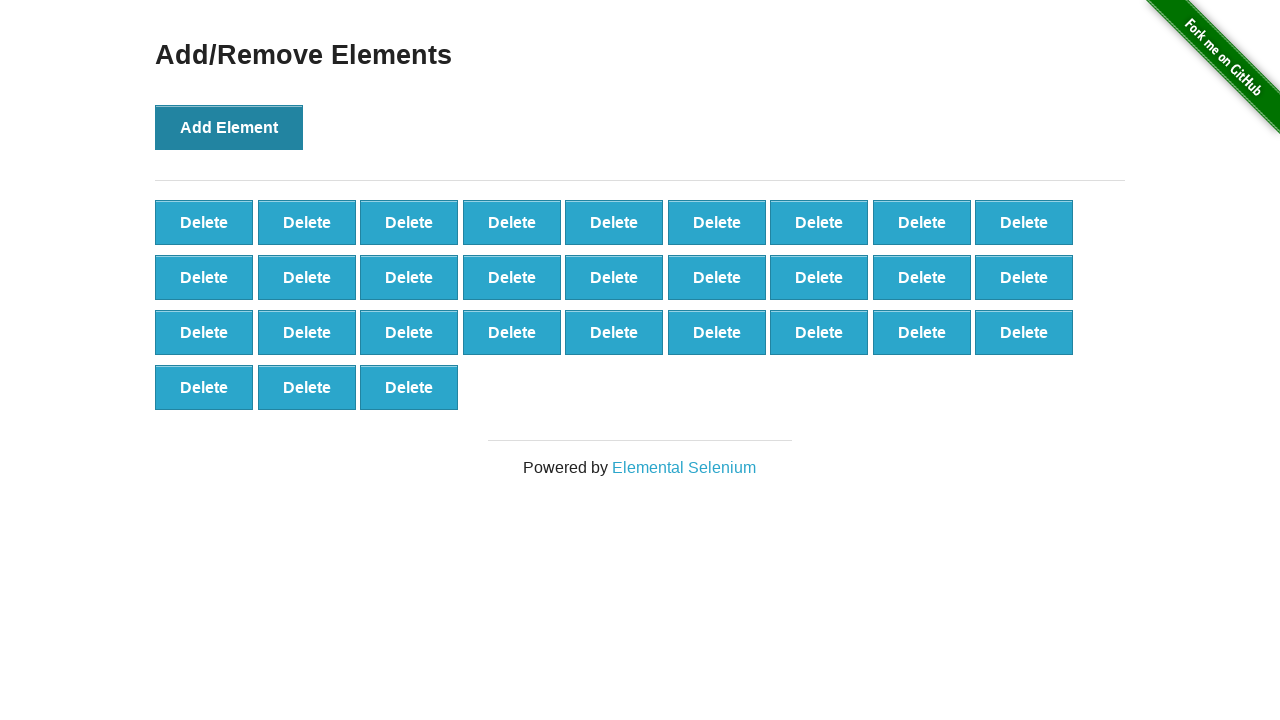

Clicked Add Element button (iteration 31/100) at (229, 127) on xpath=//*[@onclick='addElement()']
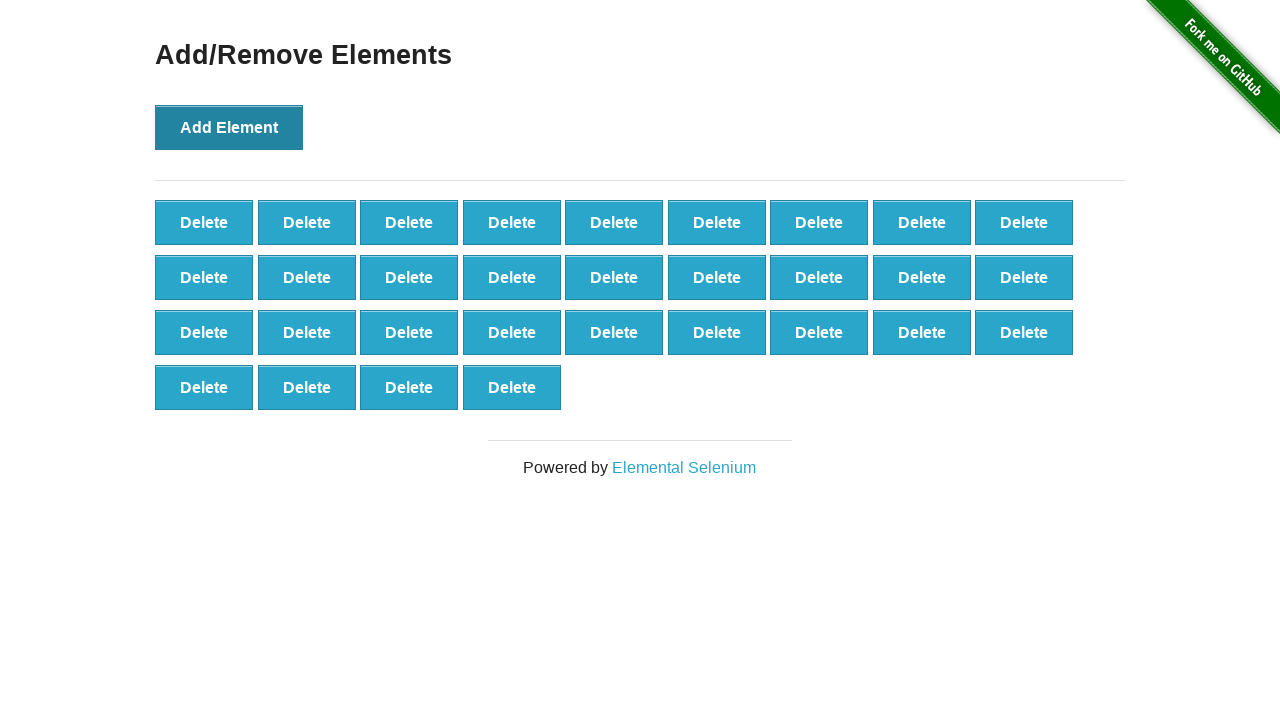

Clicked Add Element button (iteration 32/100) at (229, 127) on xpath=//*[@onclick='addElement()']
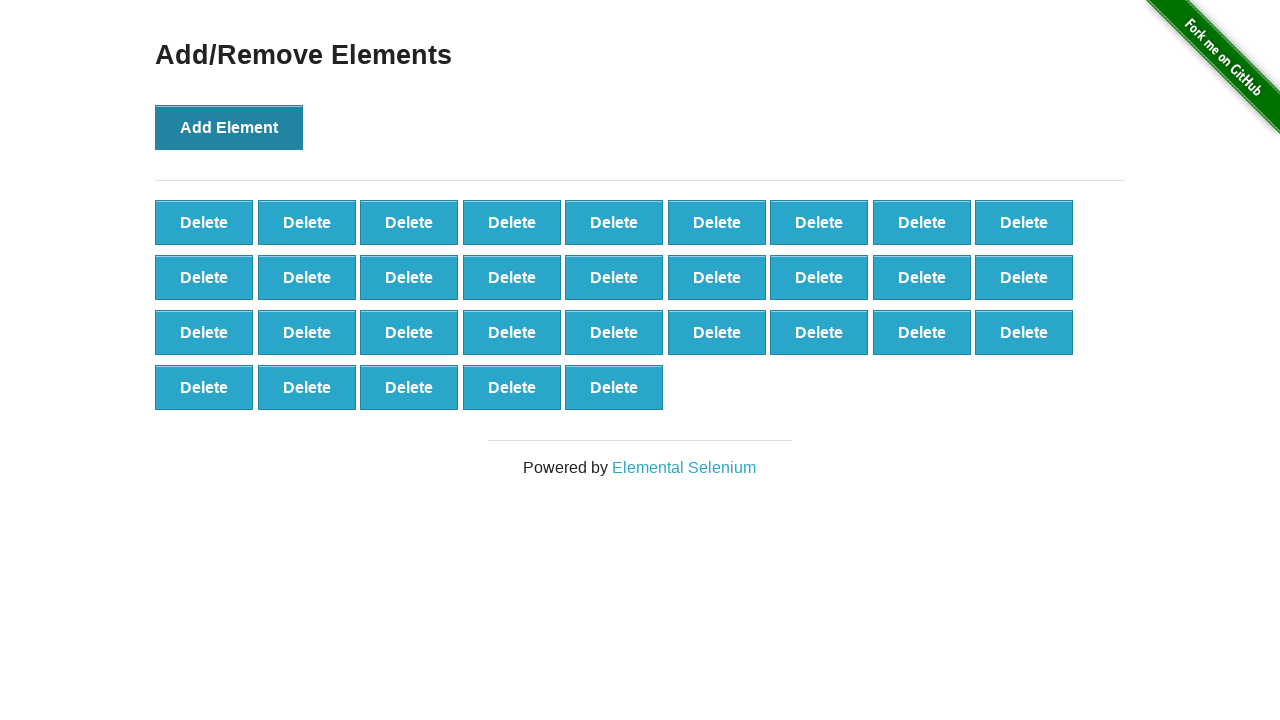

Clicked Add Element button (iteration 33/100) at (229, 127) on xpath=//*[@onclick='addElement()']
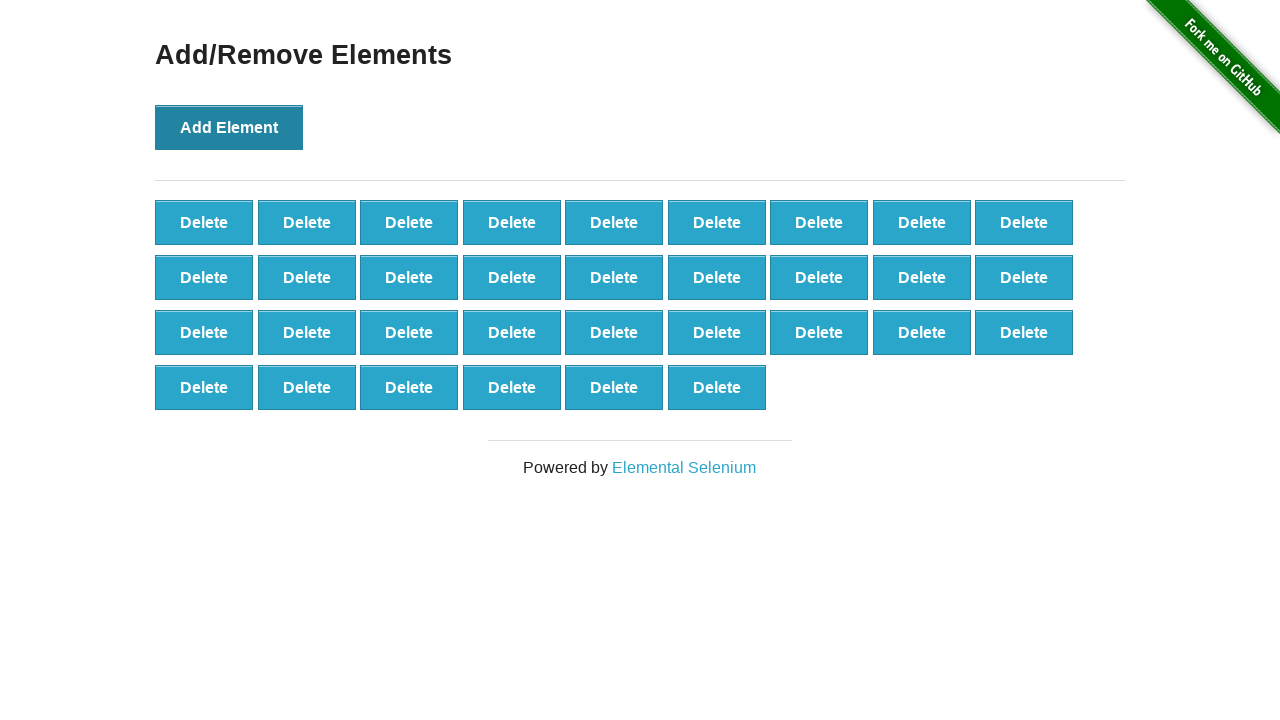

Clicked Add Element button (iteration 34/100) at (229, 127) on xpath=//*[@onclick='addElement()']
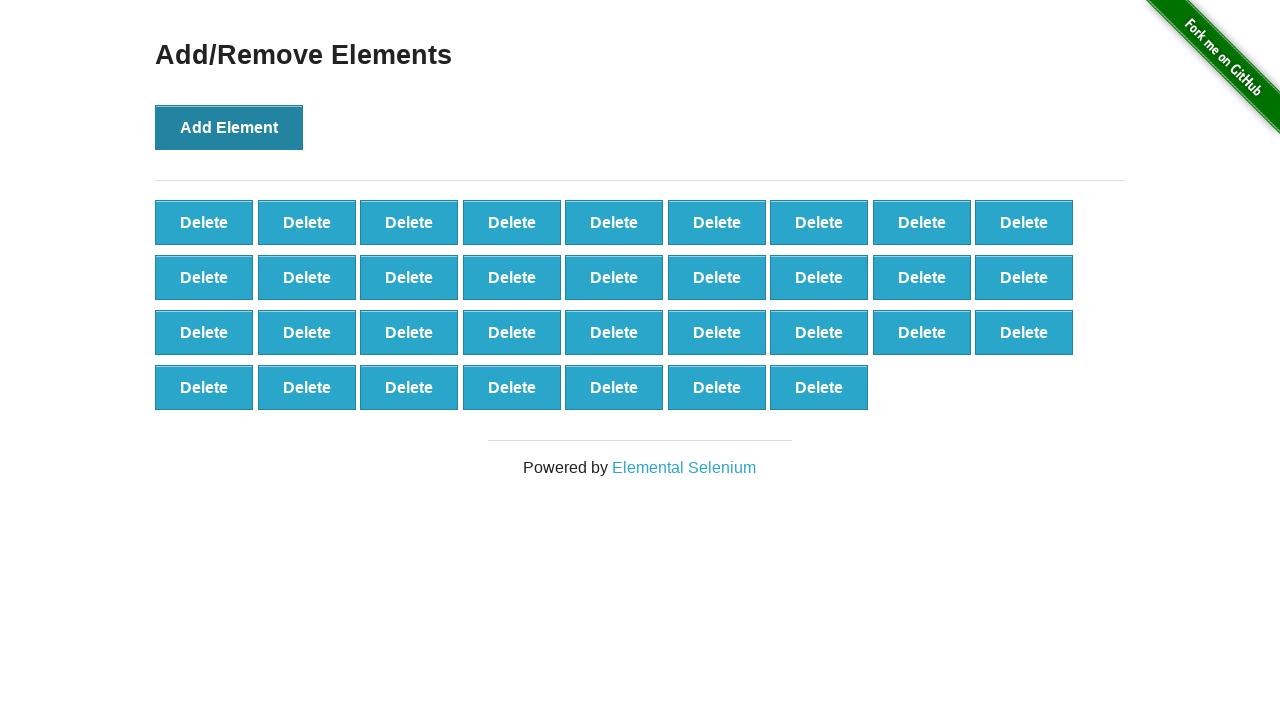

Clicked Add Element button (iteration 35/100) at (229, 127) on xpath=//*[@onclick='addElement()']
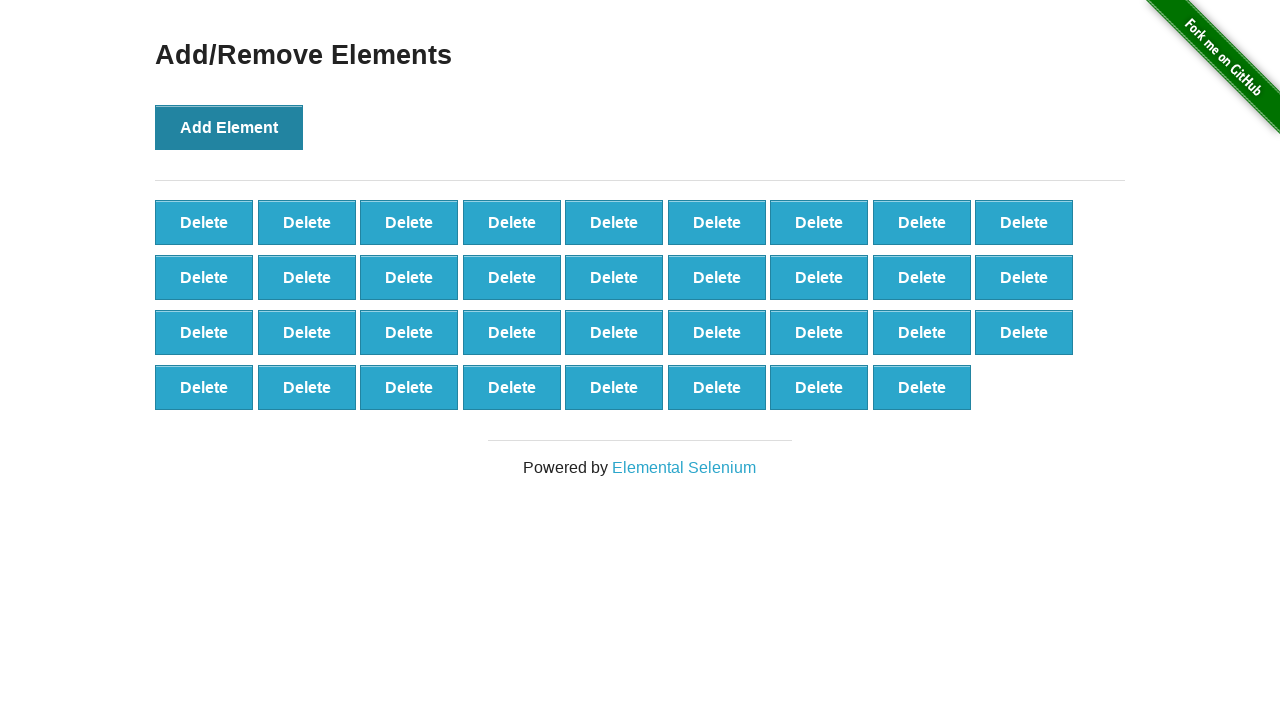

Clicked Add Element button (iteration 36/100) at (229, 127) on xpath=//*[@onclick='addElement()']
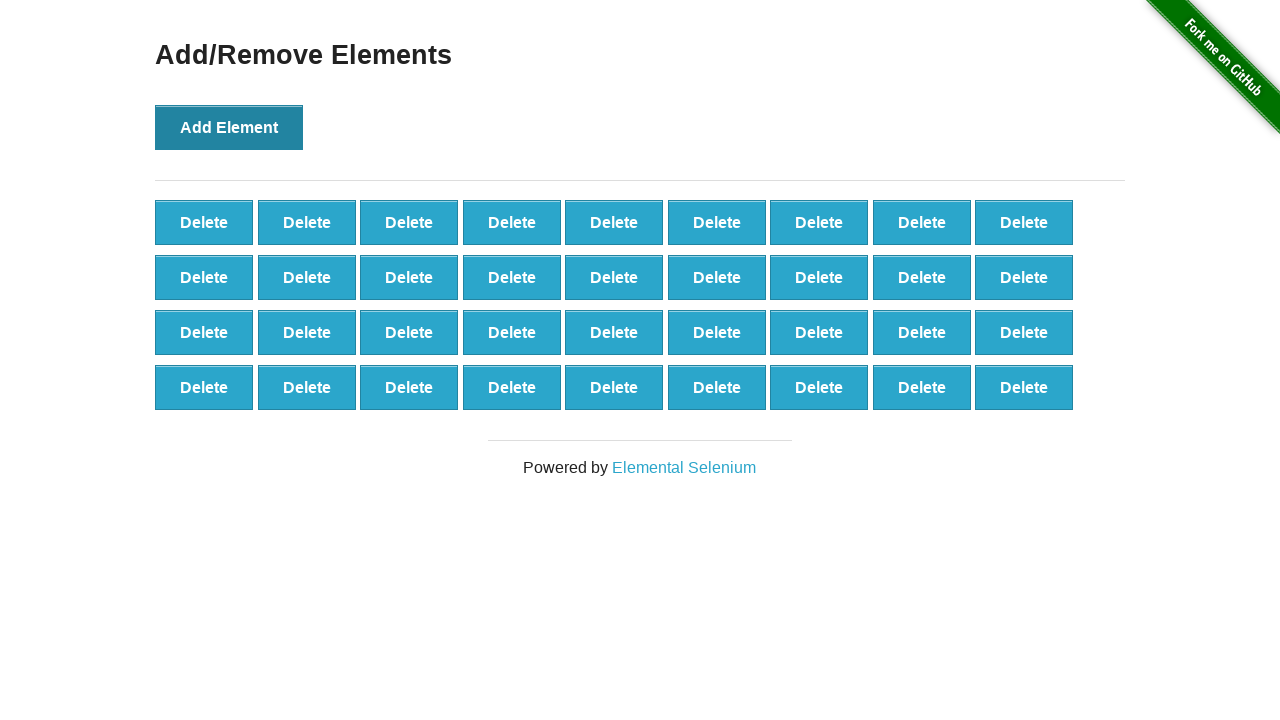

Clicked Add Element button (iteration 37/100) at (229, 127) on xpath=//*[@onclick='addElement()']
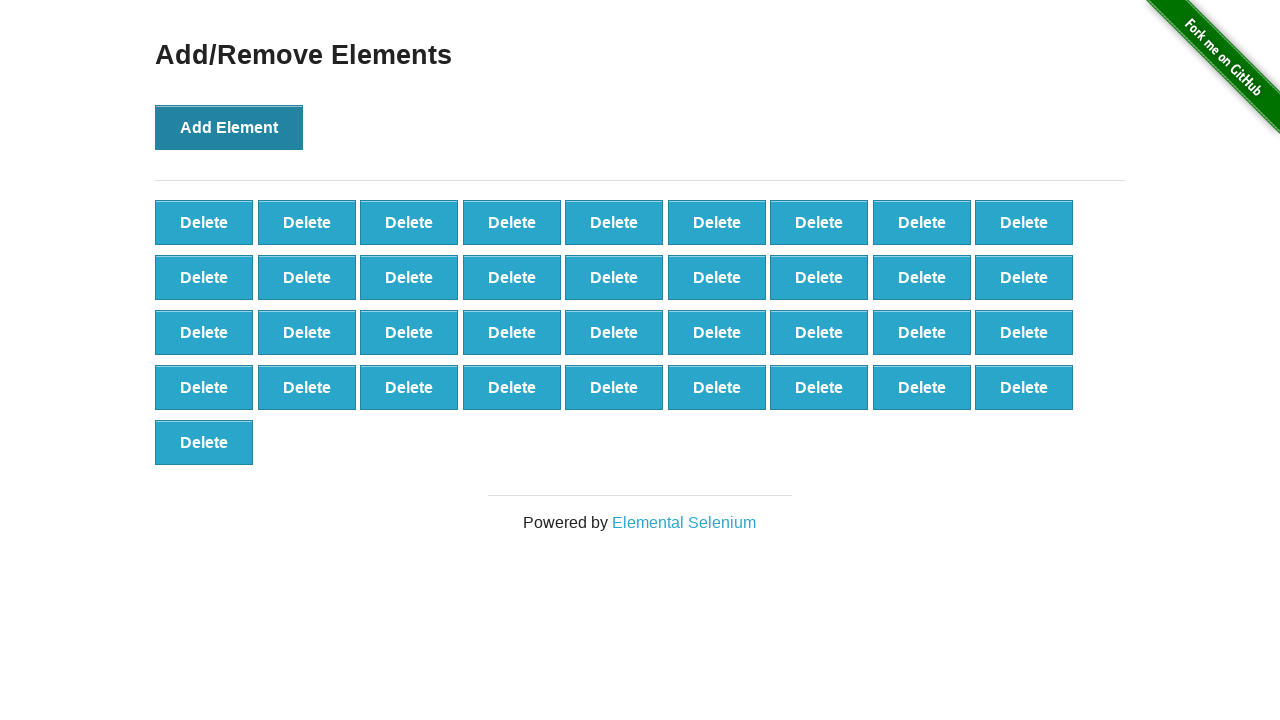

Clicked Add Element button (iteration 38/100) at (229, 127) on xpath=//*[@onclick='addElement()']
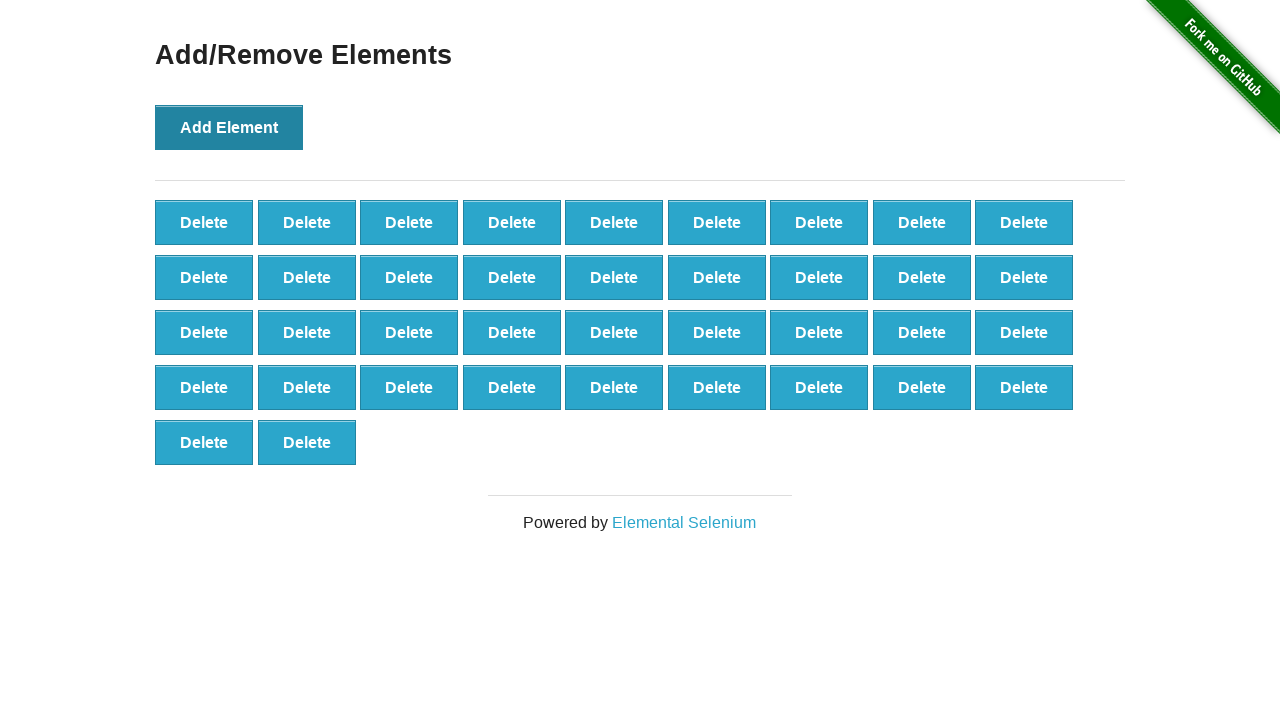

Clicked Add Element button (iteration 39/100) at (229, 127) on xpath=//*[@onclick='addElement()']
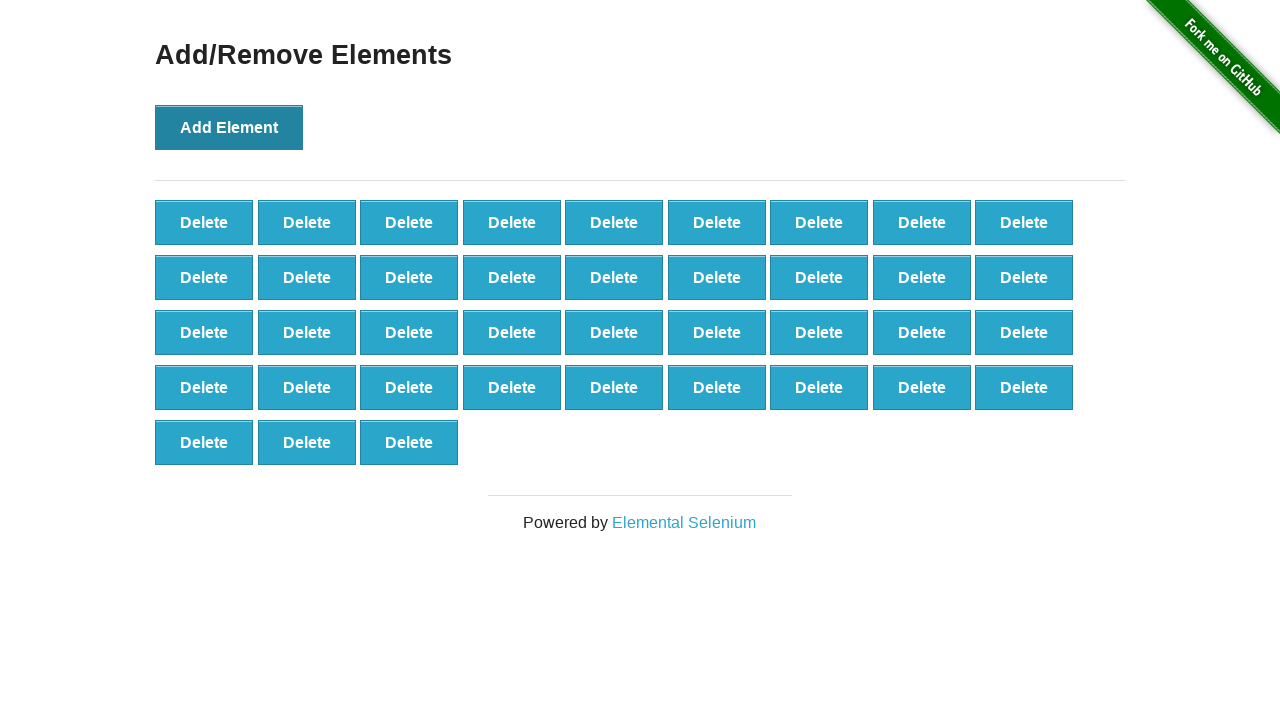

Clicked Add Element button (iteration 40/100) at (229, 127) on xpath=//*[@onclick='addElement()']
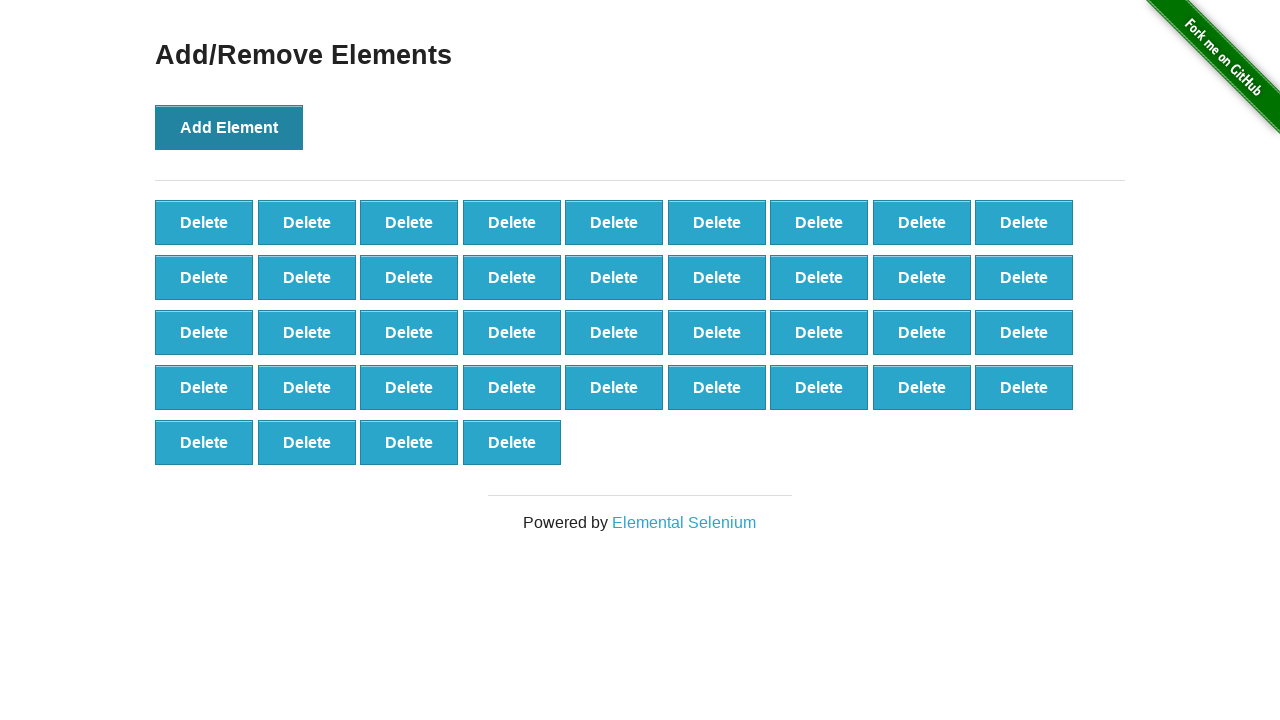

Clicked Add Element button (iteration 41/100) at (229, 127) on xpath=//*[@onclick='addElement()']
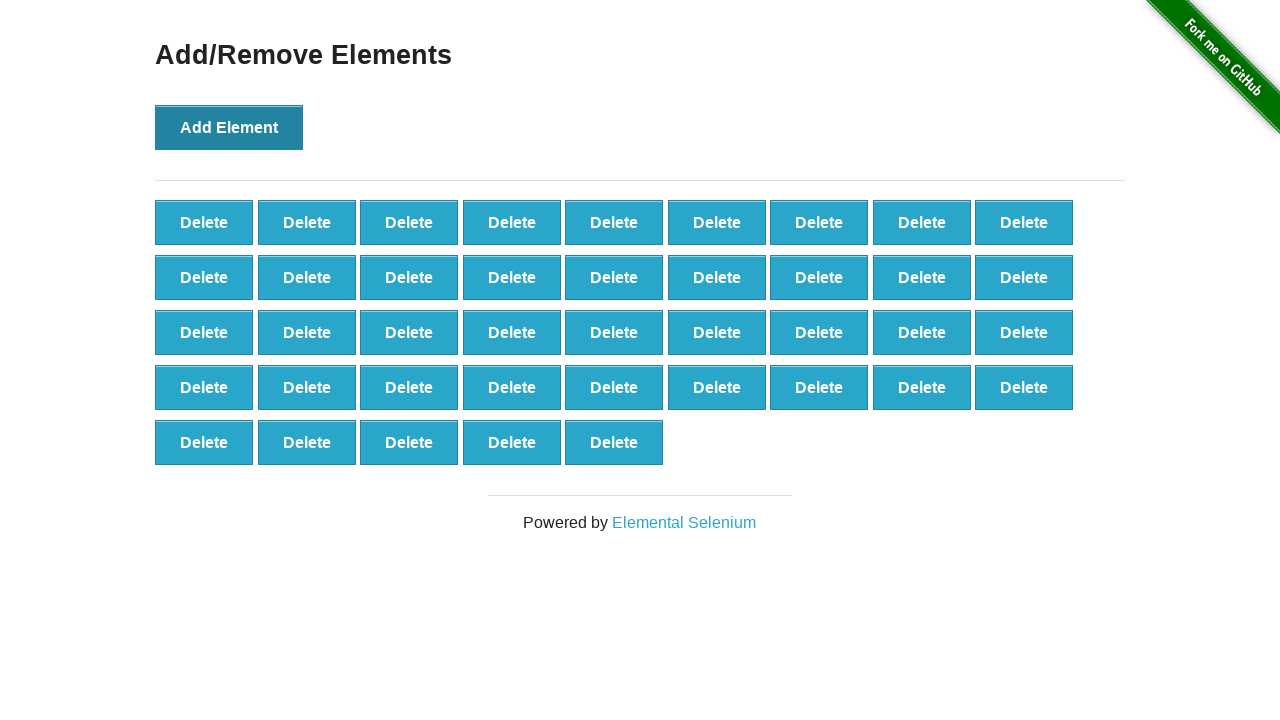

Clicked Add Element button (iteration 42/100) at (229, 127) on xpath=//*[@onclick='addElement()']
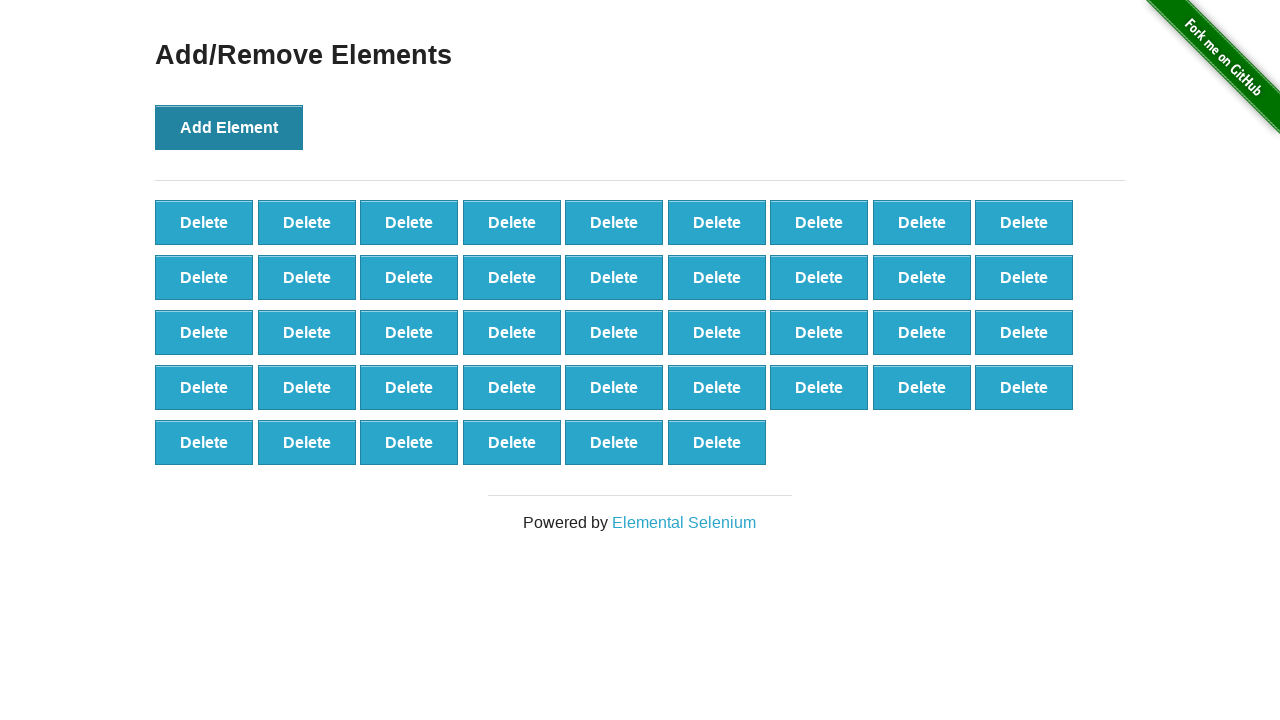

Clicked Add Element button (iteration 43/100) at (229, 127) on xpath=//*[@onclick='addElement()']
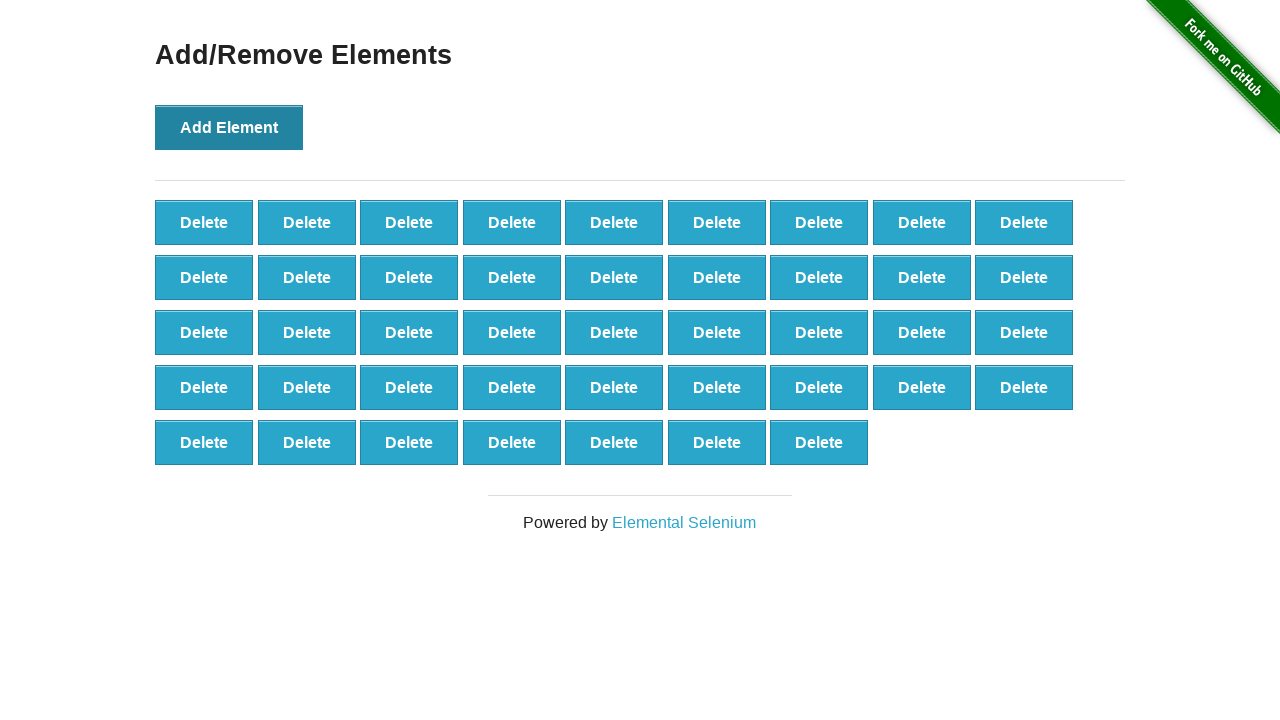

Clicked Add Element button (iteration 44/100) at (229, 127) on xpath=//*[@onclick='addElement()']
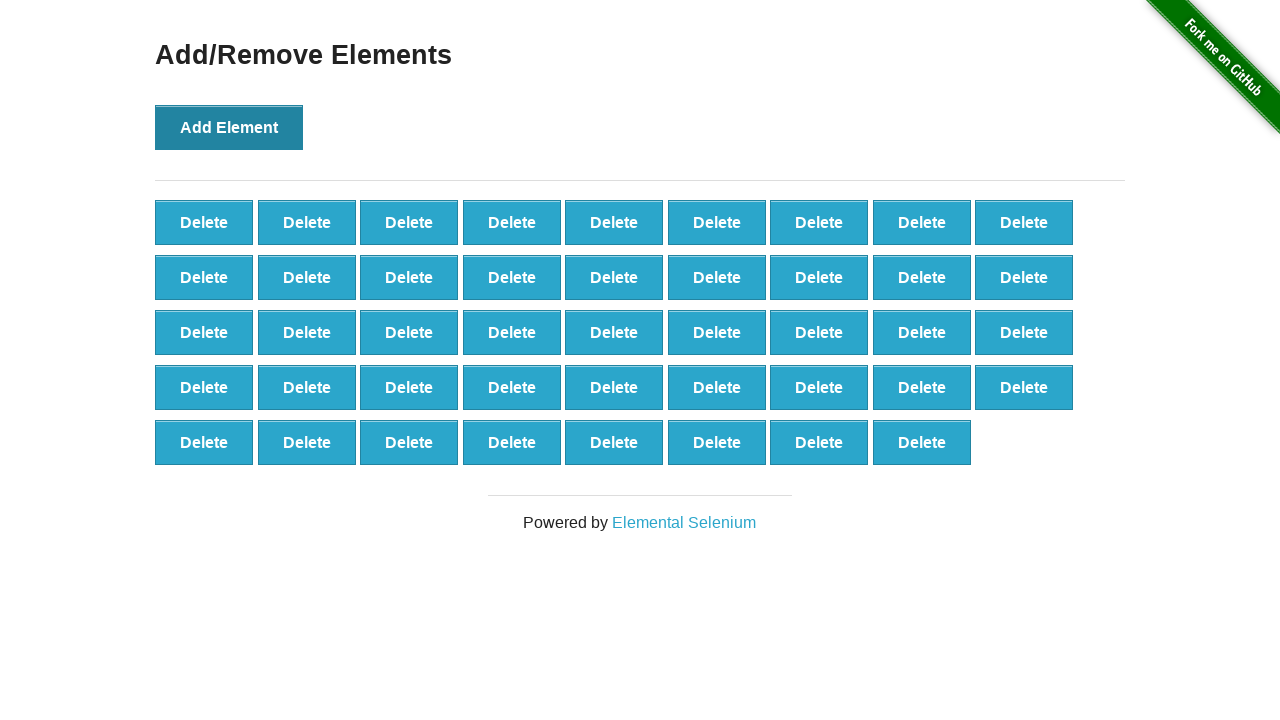

Clicked Add Element button (iteration 45/100) at (229, 127) on xpath=//*[@onclick='addElement()']
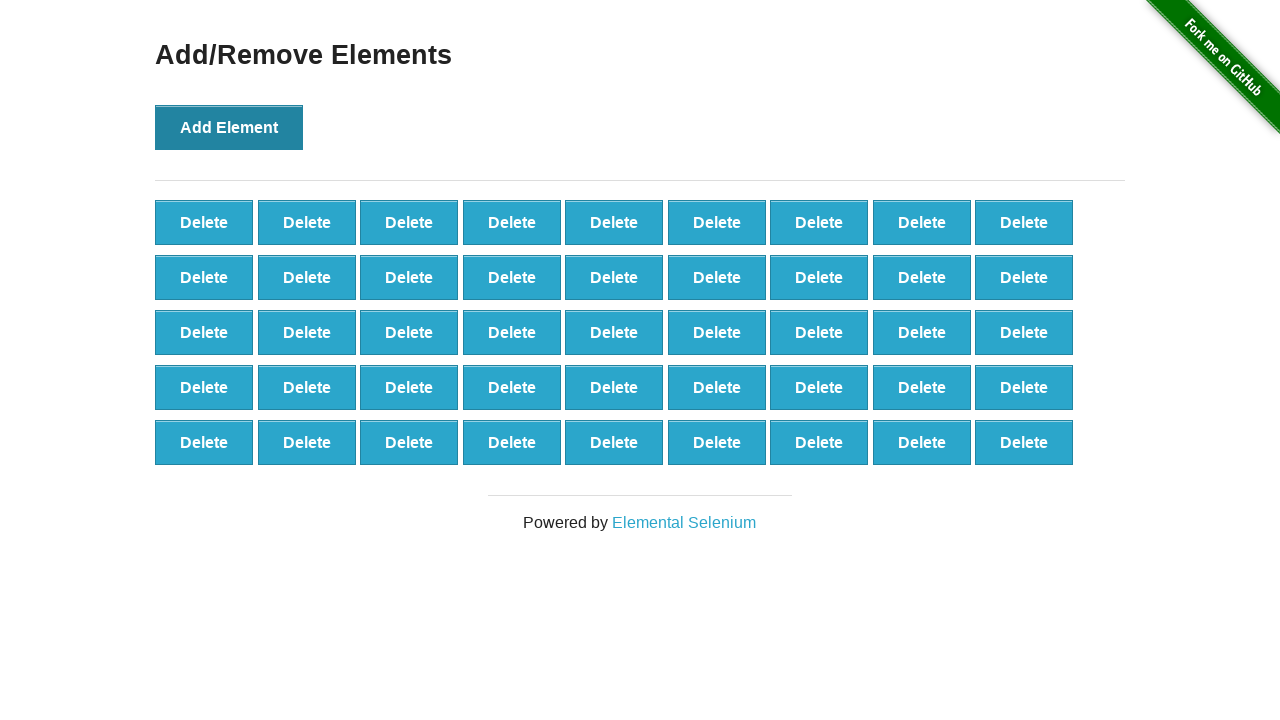

Clicked Add Element button (iteration 46/100) at (229, 127) on xpath=//*[@onclick='addElement()']
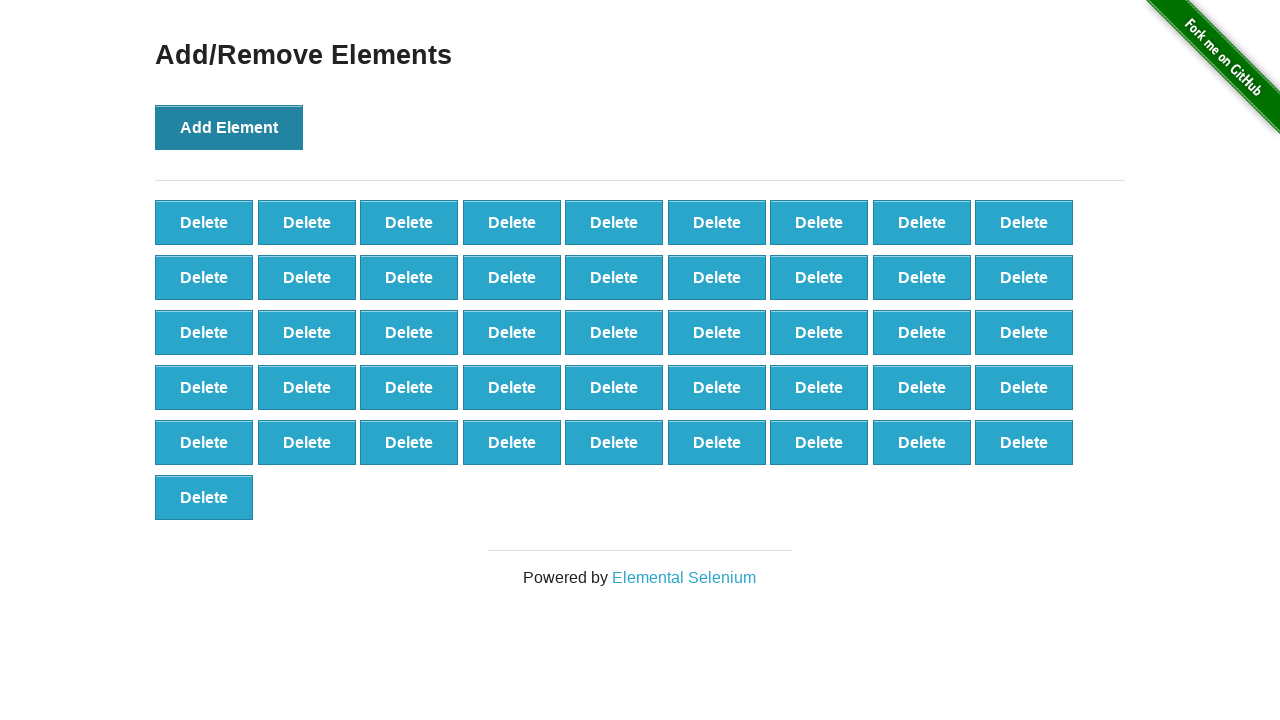

Clicked Add Element button (iteration 47/100) at (229, 127) on xpath=//*[@onclick='addElement()']
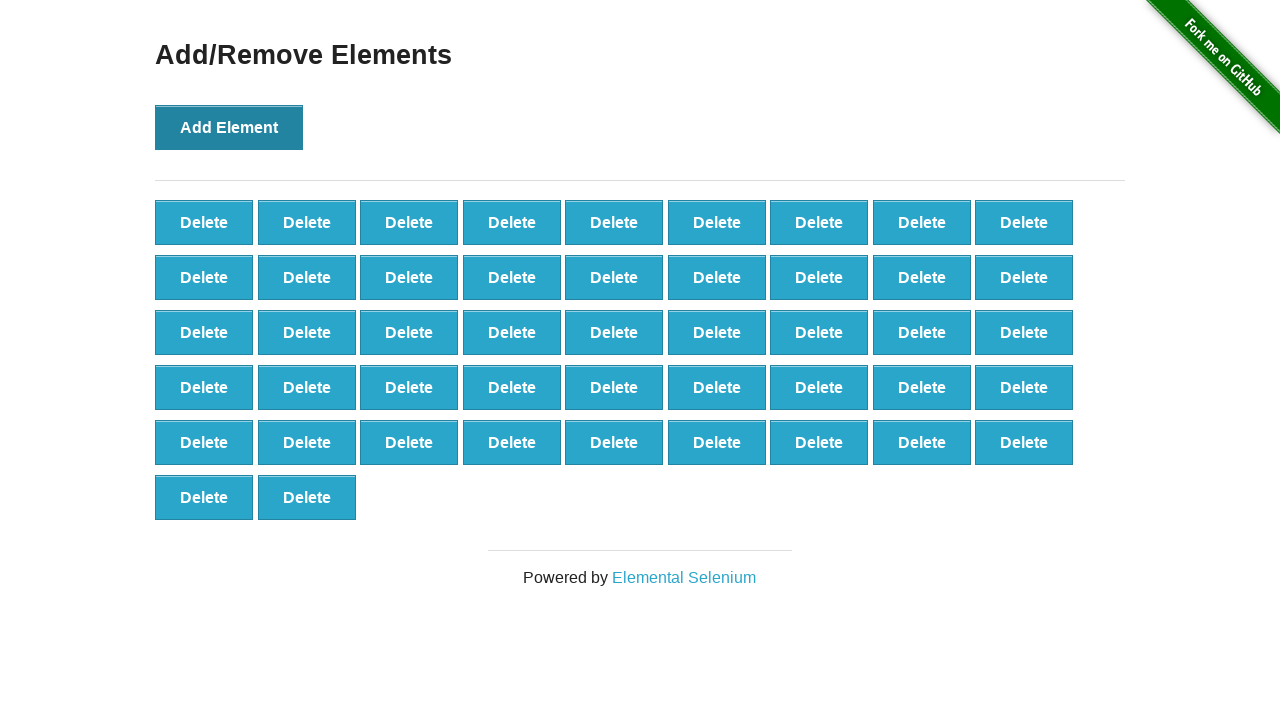

Clicked Add Element button (iteration 48/100) at (229, 127) on xpath=//*[@onclick='addElement()']
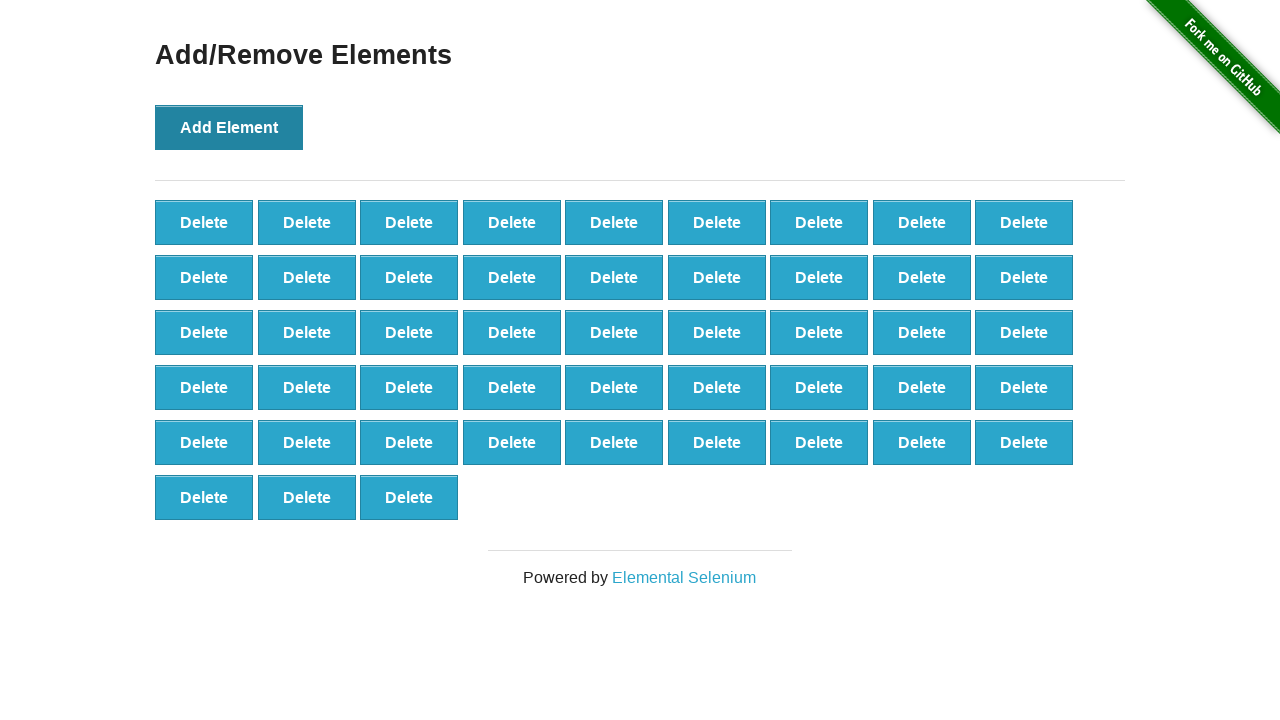

Clicked Add Element button (iteration 49/100) at (229, 127) on xpath=//*[@onclick='addElement()']
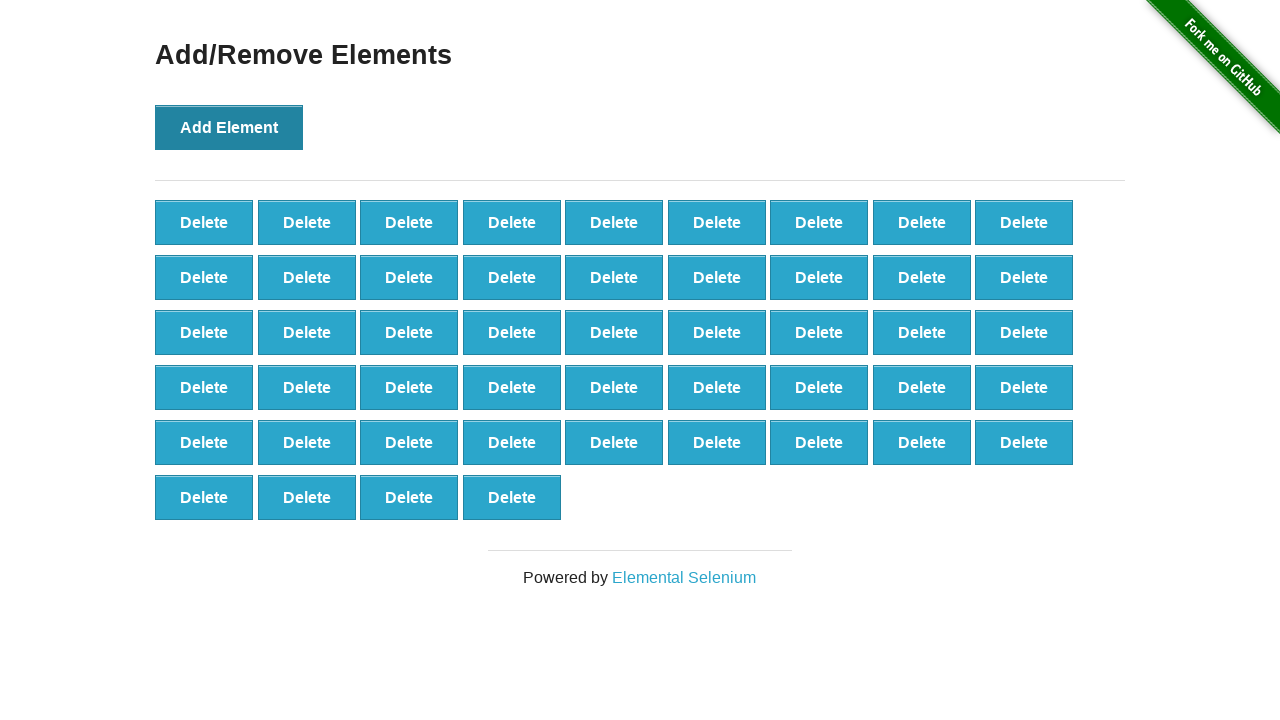

Clicked Add Element button (iteration 50/100) at (229, 127) on xpath=//*[@onclick='addElement()']
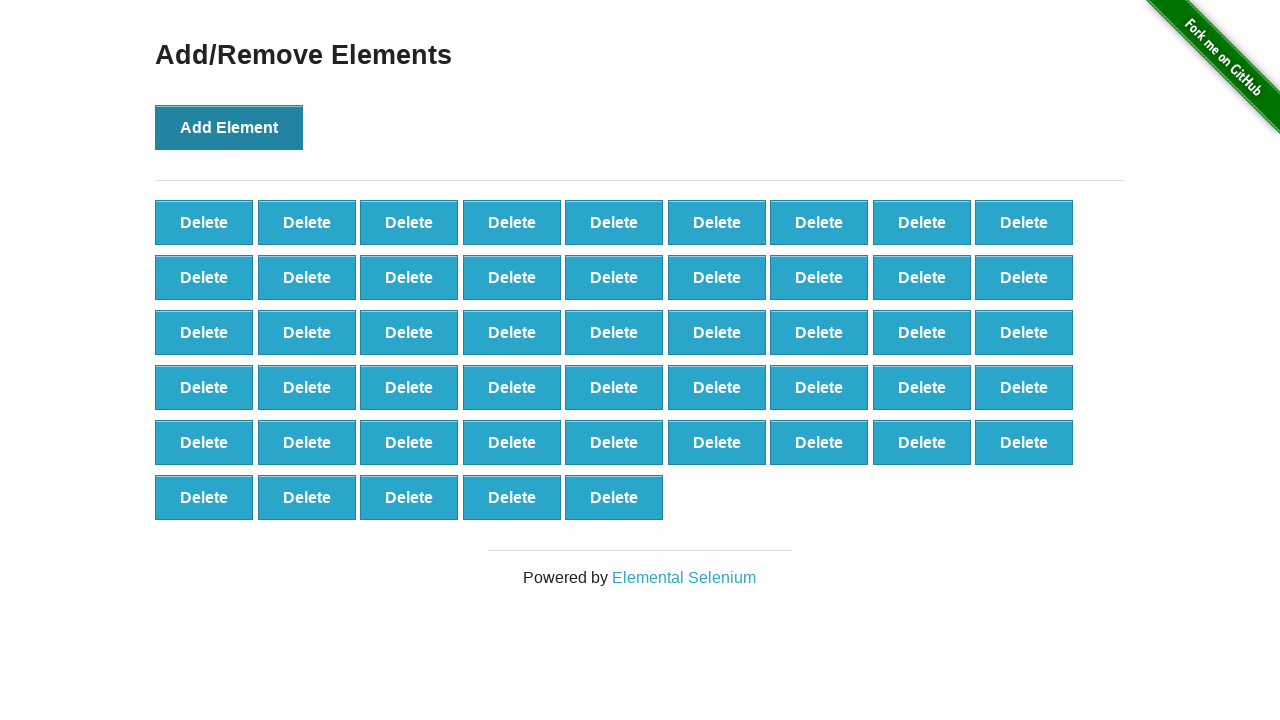

Clicked Add Element button (iteration 51/100) at (229, 127) on xpath=//*[@onclick='addElement()']
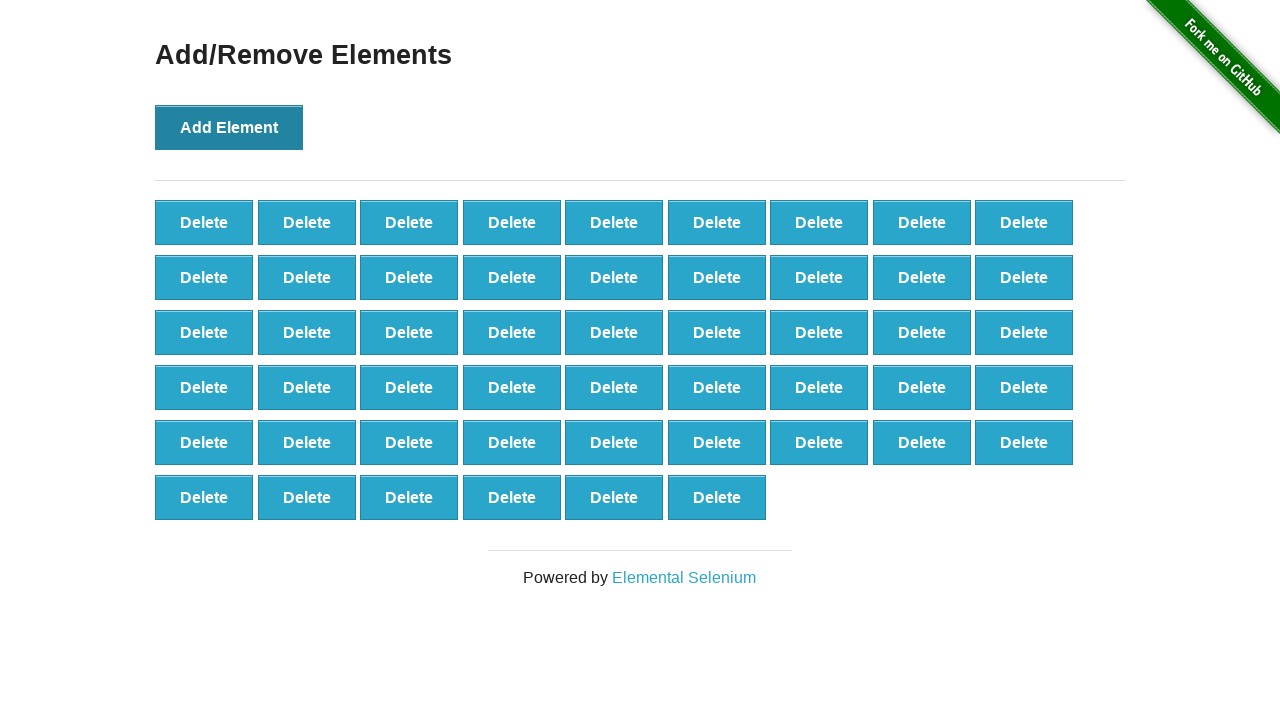

Clicked Add Element button (iteration 52/100) at (229, 127) on xpath=//*[@onclick='addElement()']
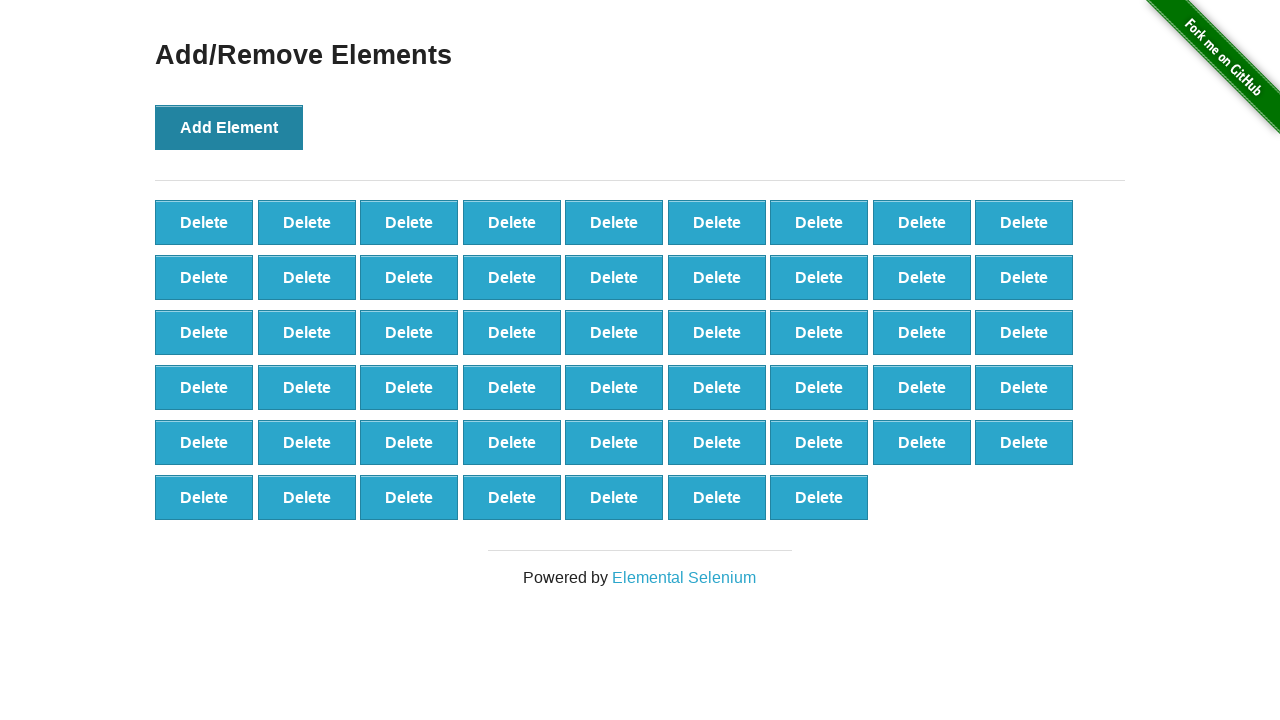

Clicked Add Element button (iteration 53/100) at (229, 127) on xpath=//*[@onclick='addElement()']
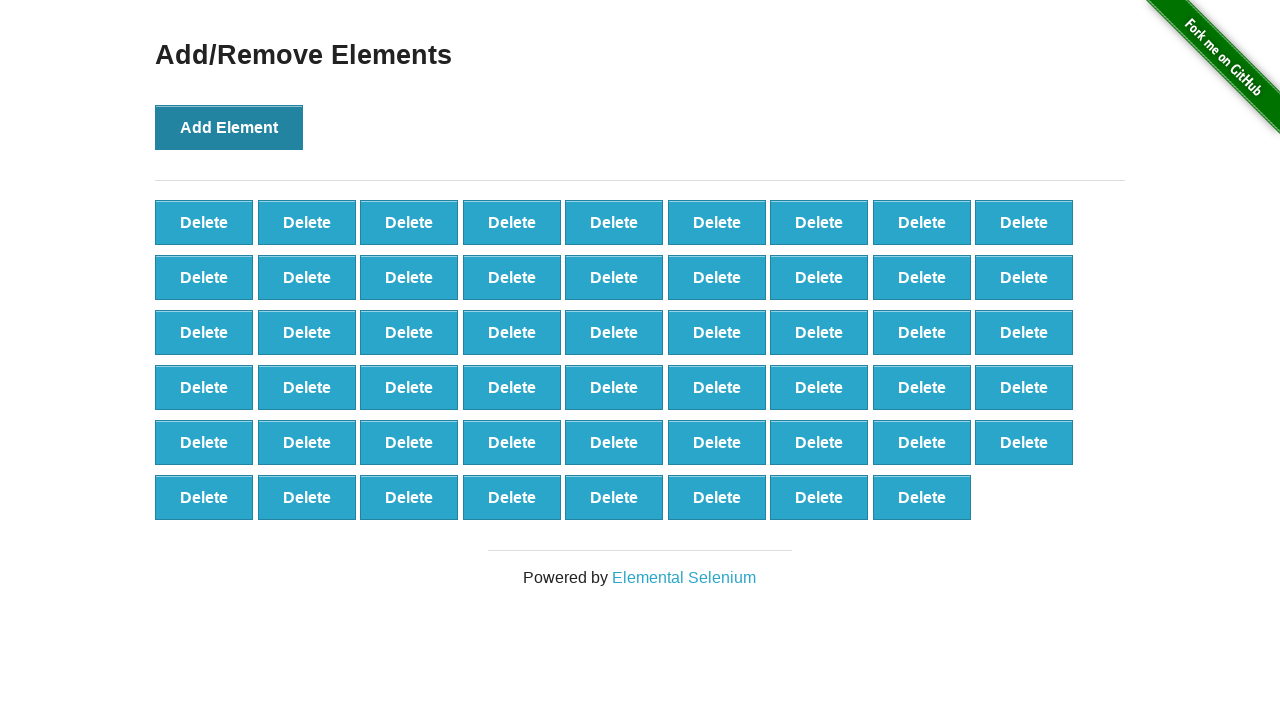

Clicked Add Element button (iteration 54/100) at (229, 127) on xpath=//*[@onclick='addElement()']
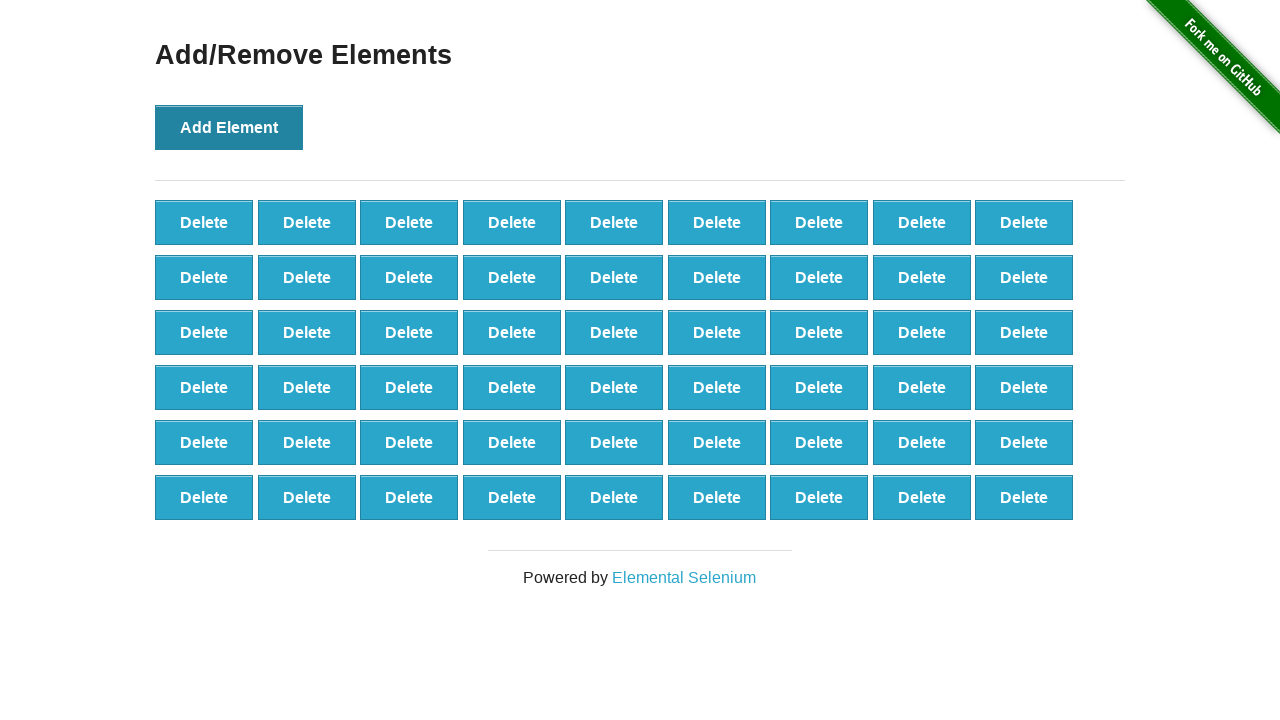

Clicked Add Element button (iteration 55/100) at (229, 127) on xpath=//*[@onclick='addElement()']
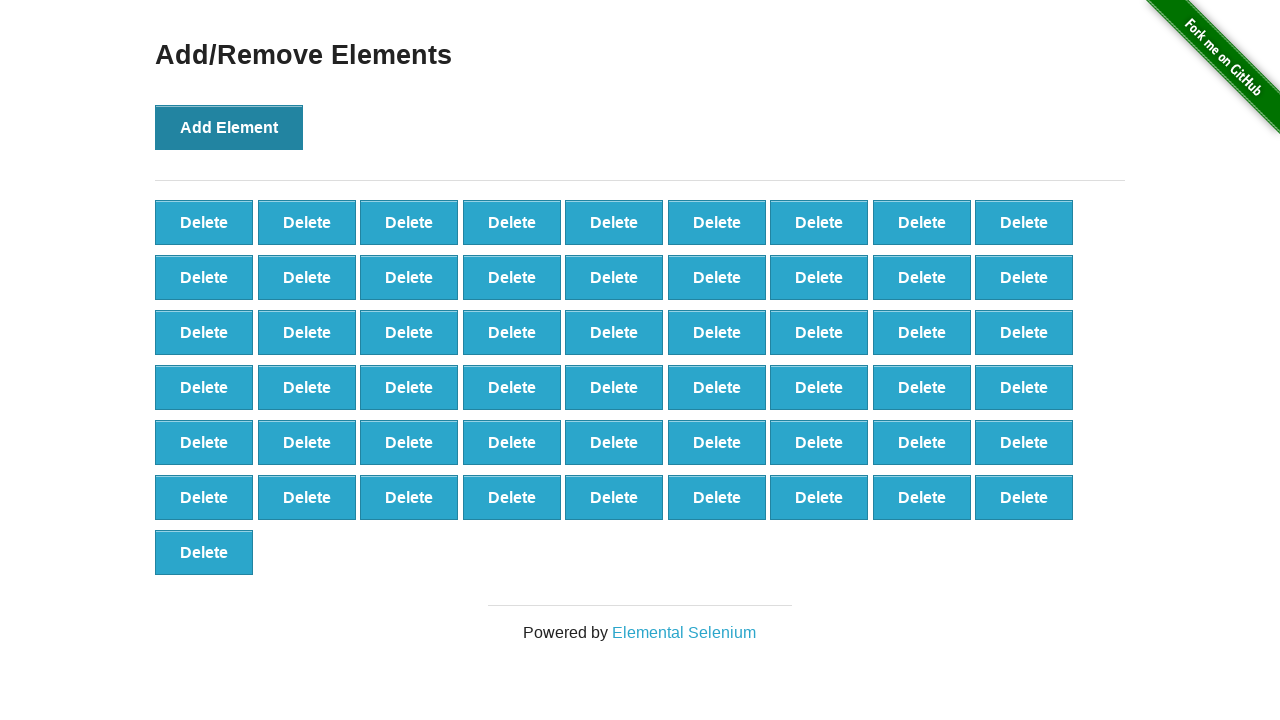

Clicked Add Element button (iteration 56/100) at (229, 127) on xpath=//*[@onclick='addElement()']
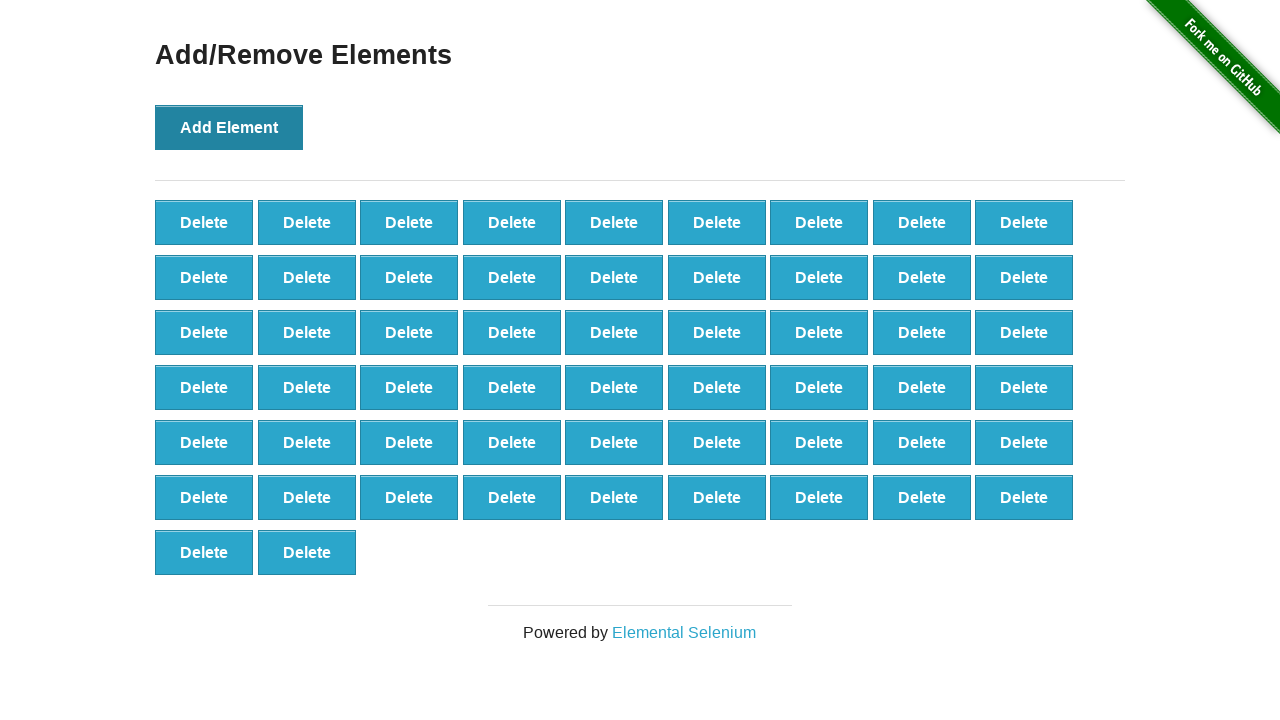

Clicked Add Element button (iteration 57/100) at (229, 127) on xpath=//*[@onclick='addElement()']
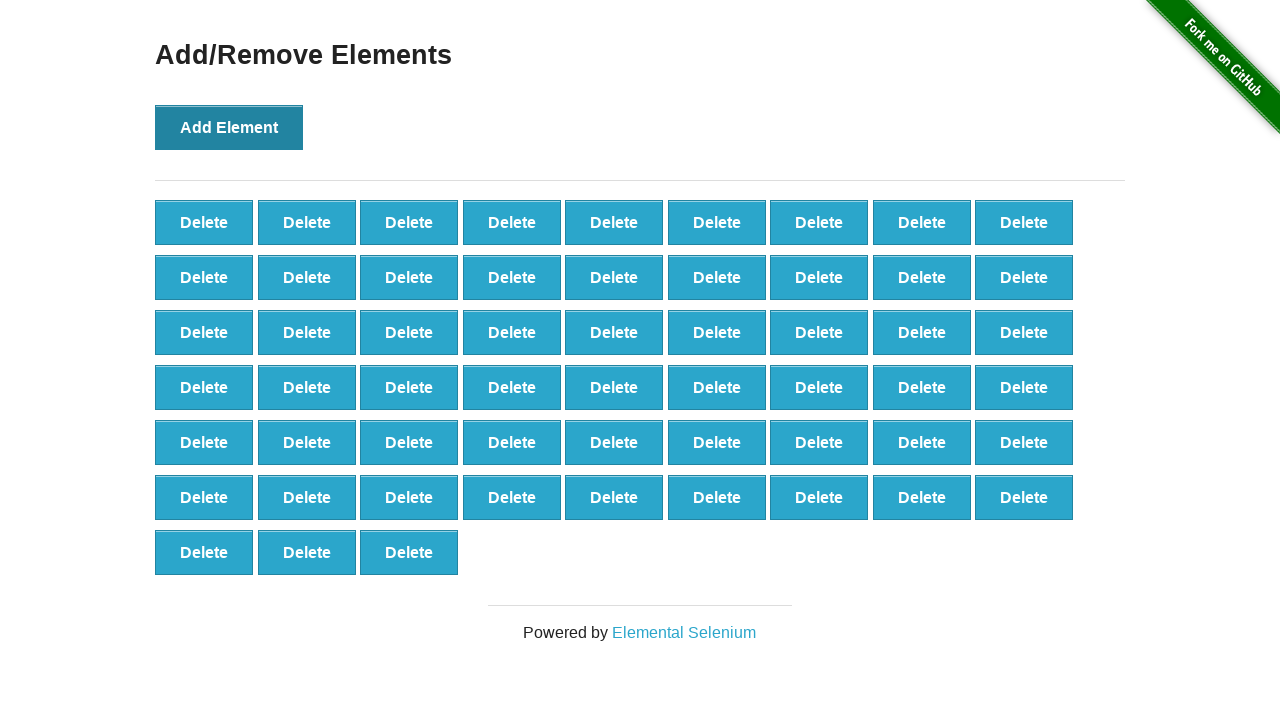

Clicked Add Element button (iteration 58/100) at (229, 127) on xpath=//*[@onclick='addElement()']
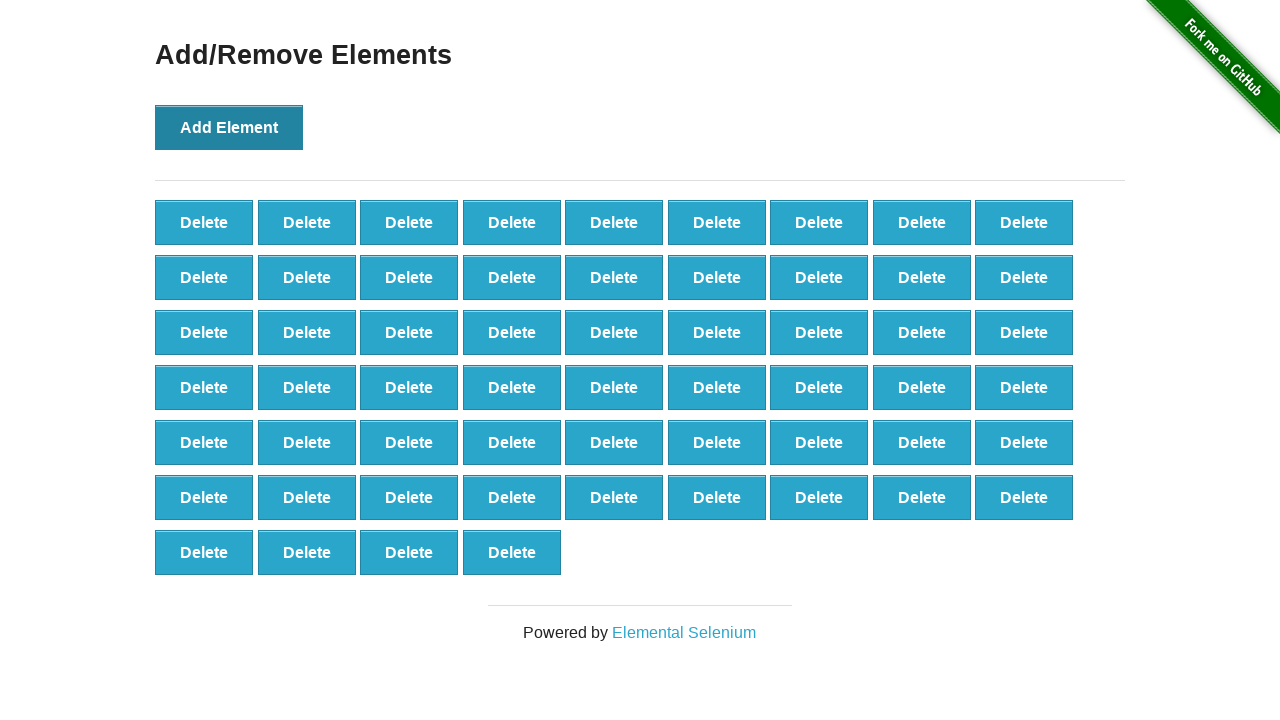

Clicked Add Element button (iteration 59/100) at (229, 127) on xpath=//*[@onclick='addElement()']
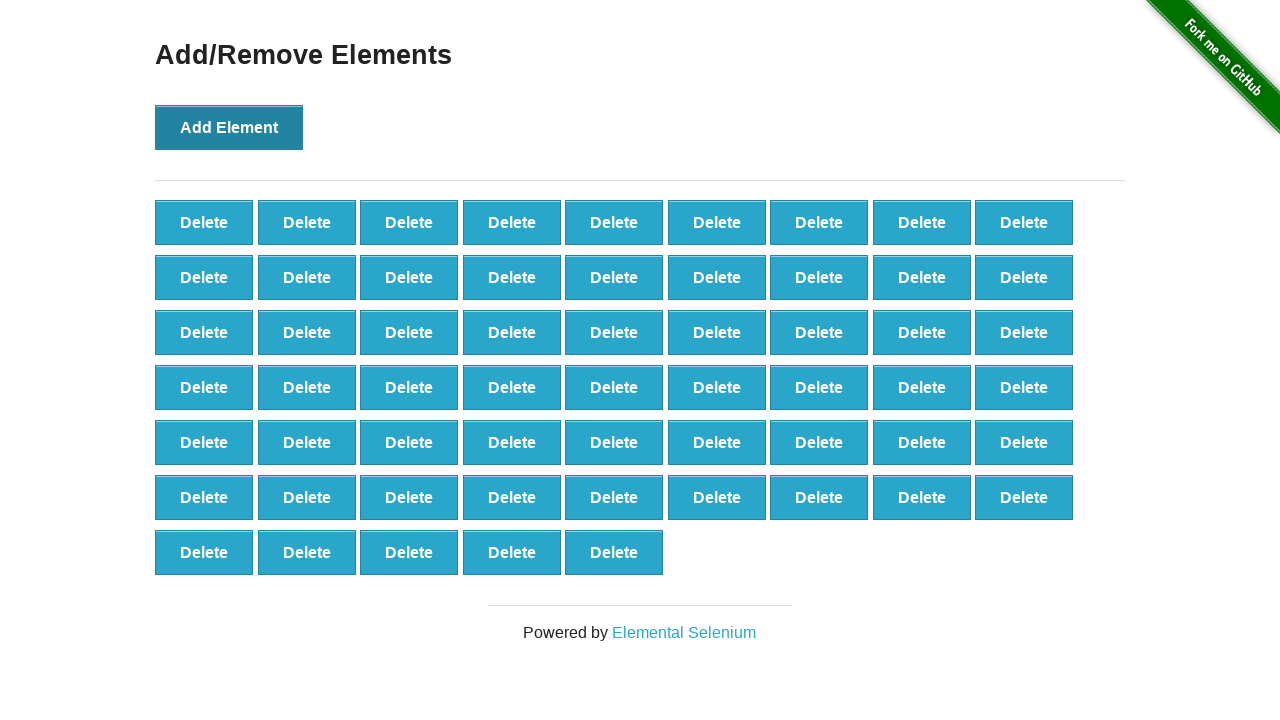

Clicked Add Element button (iteration 60/100) at (229, 127) on xpath=//*[@onclick='addElement()']
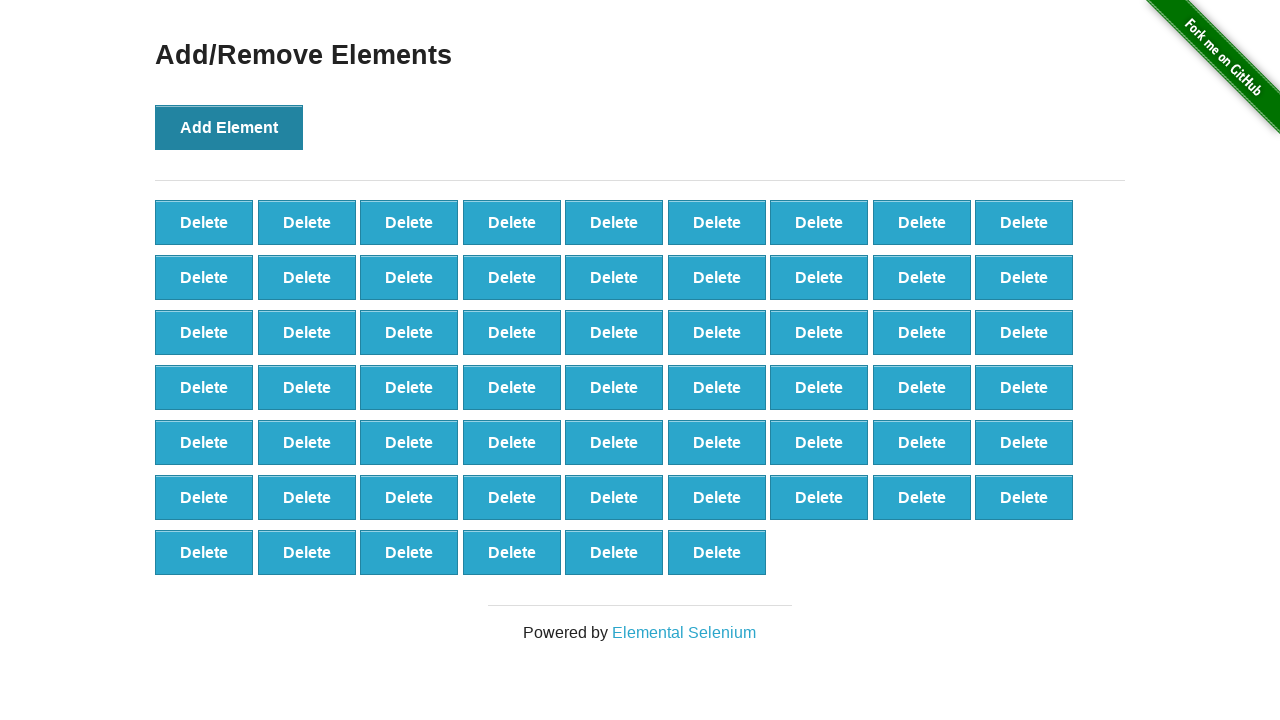

Clicked Add Element button (iteration 61/100) at (229, 127) on xpath=//*[@onclick='addElement()']
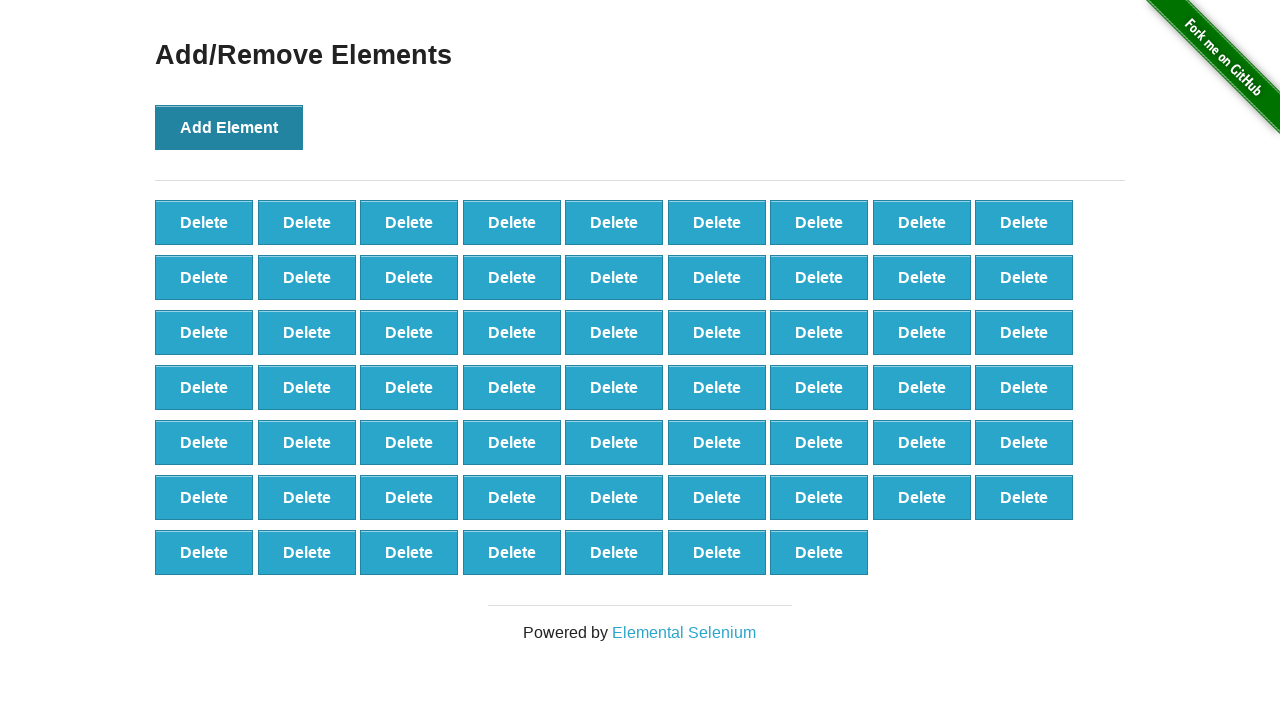

Clicked Add Element button (iteration 62/100) at (229, 127) on xpath=//*[@onclick='addElement()']
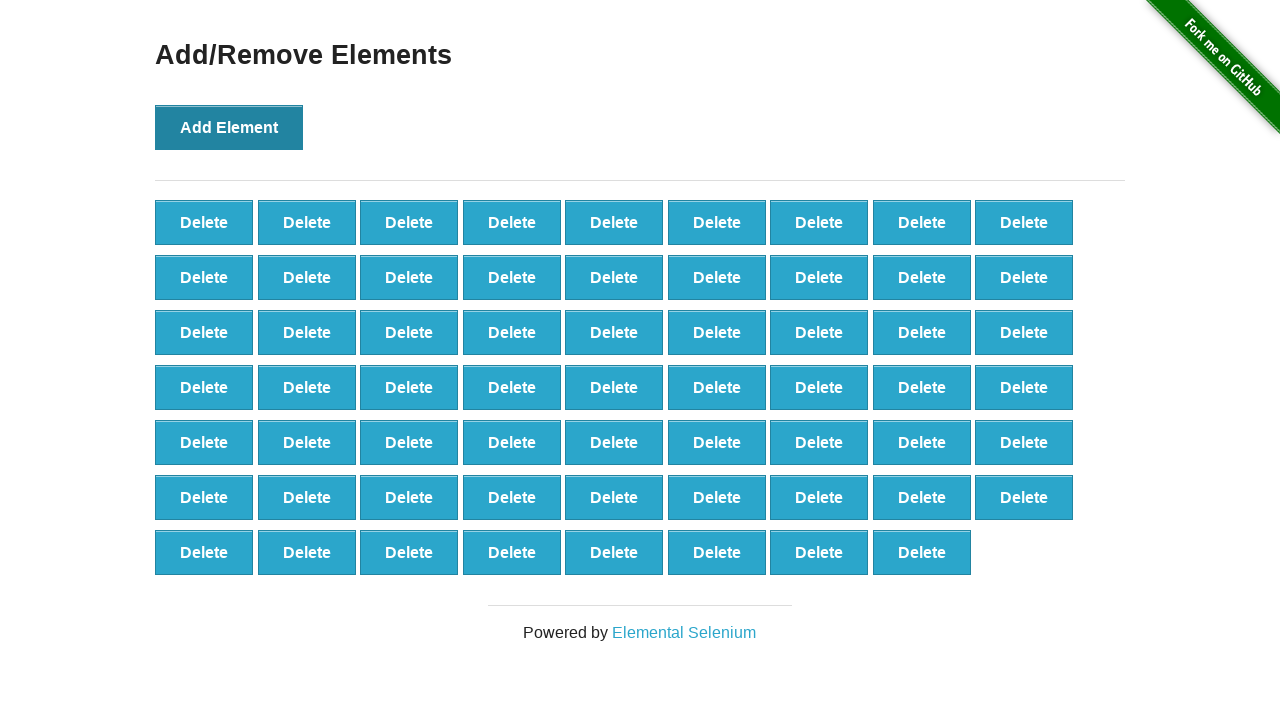

Clicked Add Element button (iteration 63/100) at (229, 127) on xpath=//*[@onclick='addElement()']
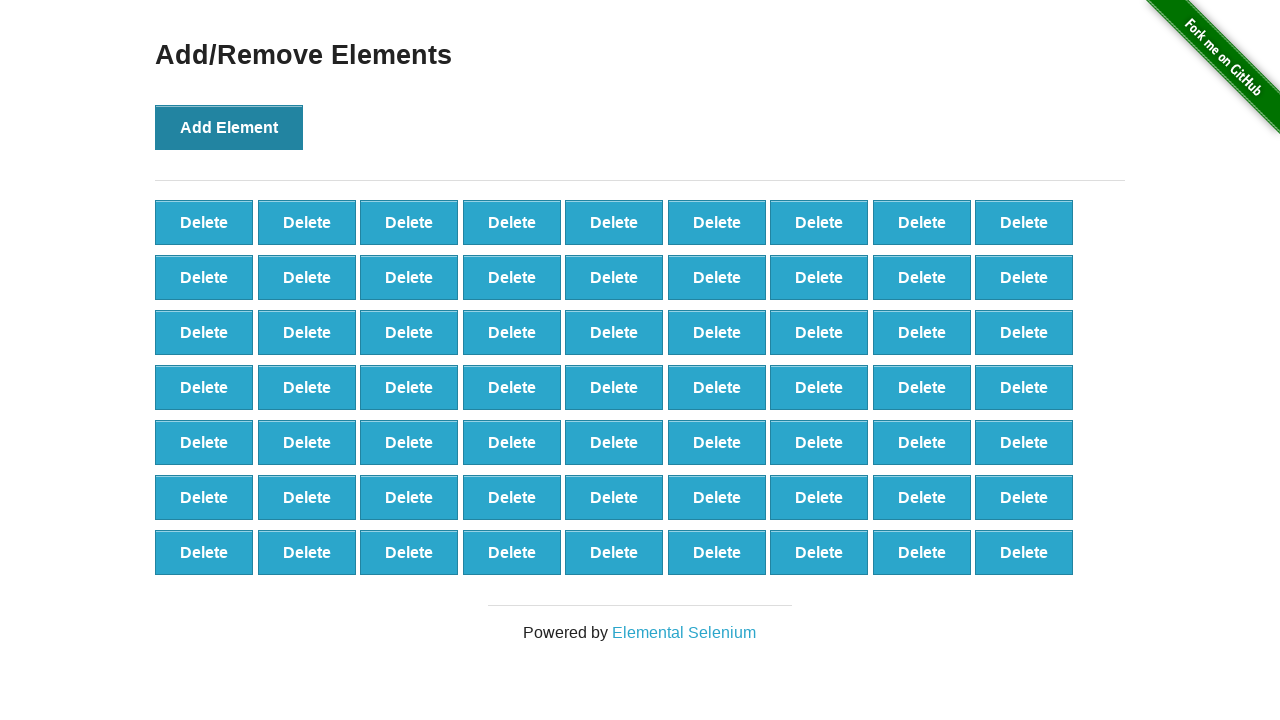

Clicked Add Element button (iteration 64/100) at (229, 127) on xpath=//*[@onclick='addElement()']
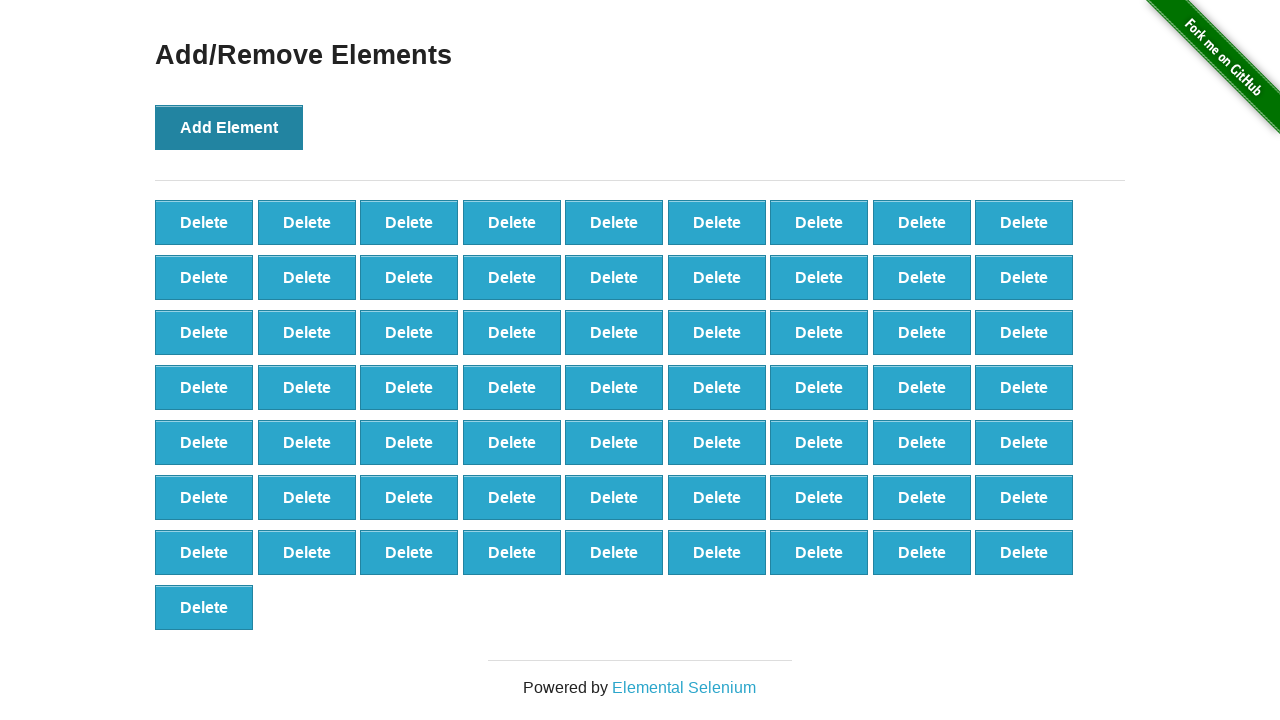

Clicked Add Element button (iteration 65/100) at (229, 127) on xpath=//*[@onclick='addElement()']
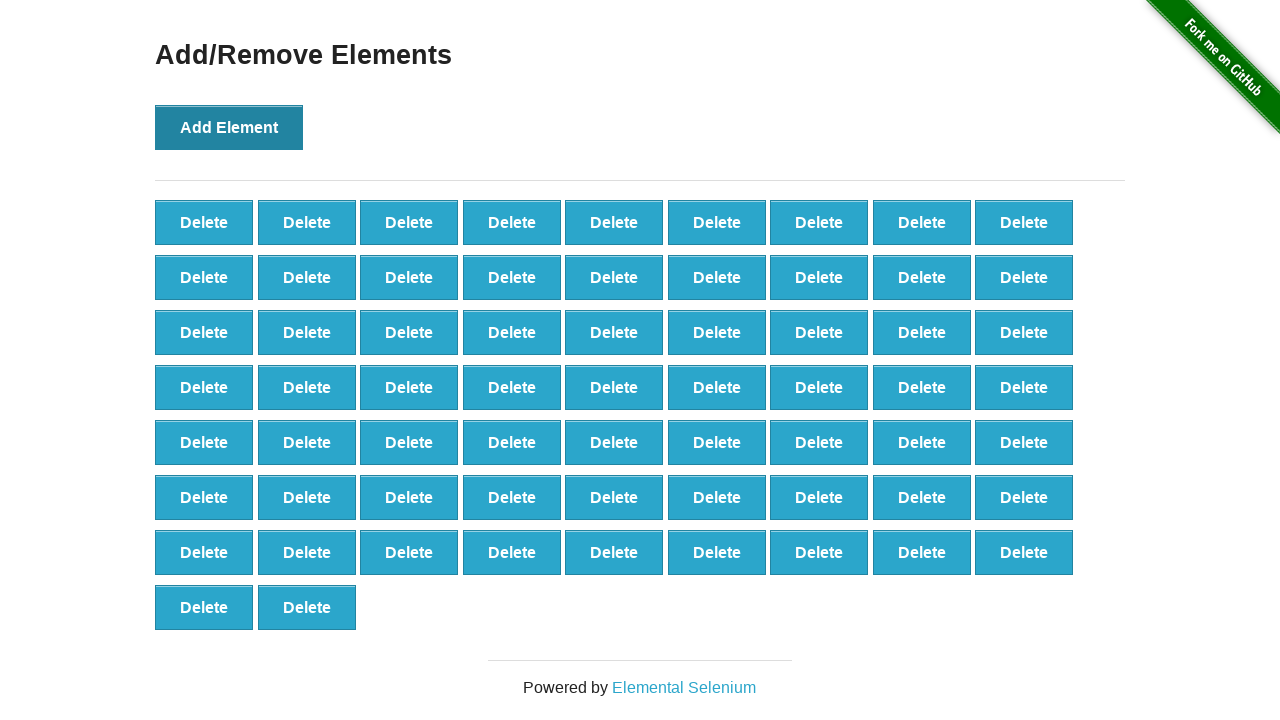

Clicked Add Element button (iteration 66/100) at (229, 127) on xpath=//*[@onclick='addElement()']
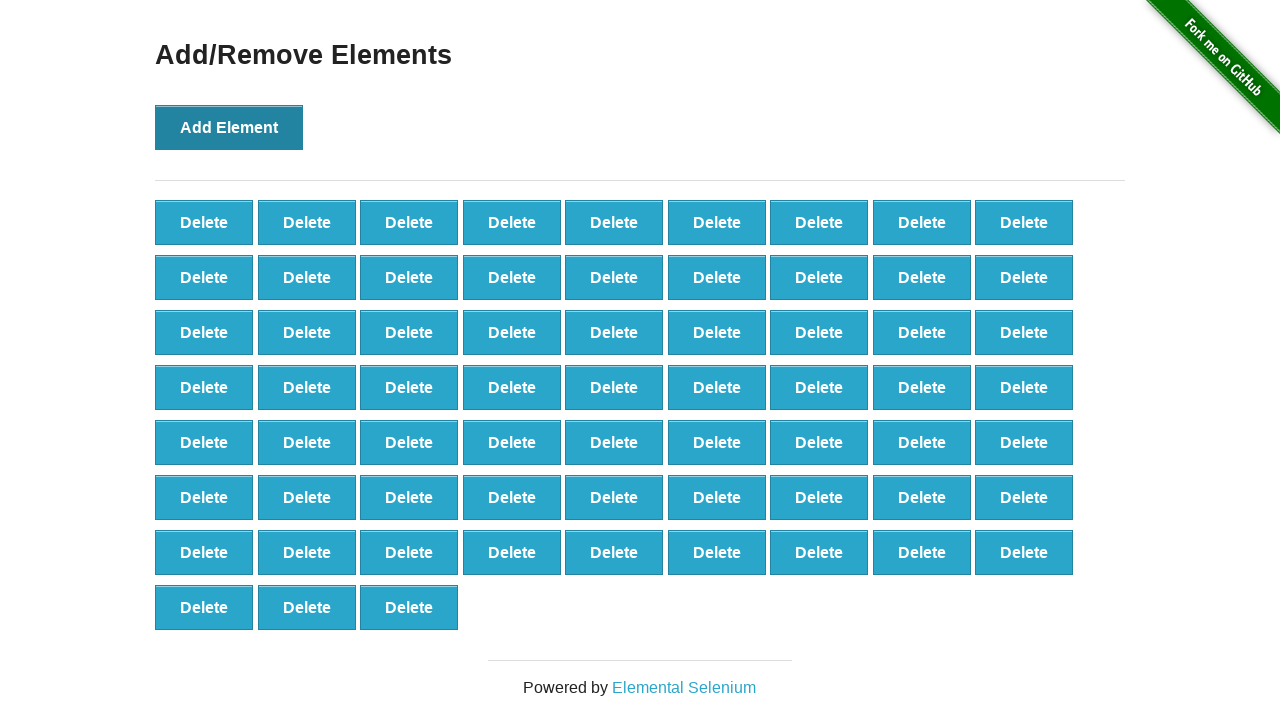

Clicked Add Element button (iteration 67/100) at (229, 127) on xpath=//*[@onclick='addElement()']
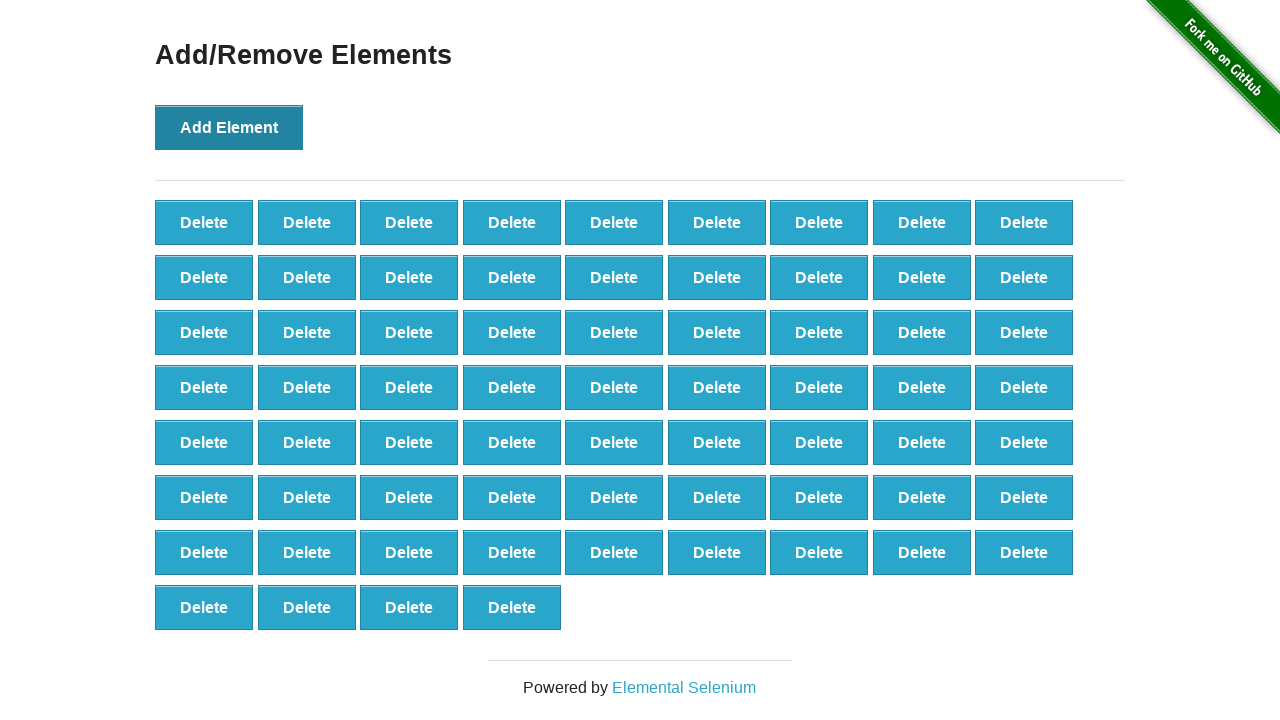

Clicked Add Element button (iteration 68/100) at (229, 127) on xpath=//*[@onclick='addElement()']
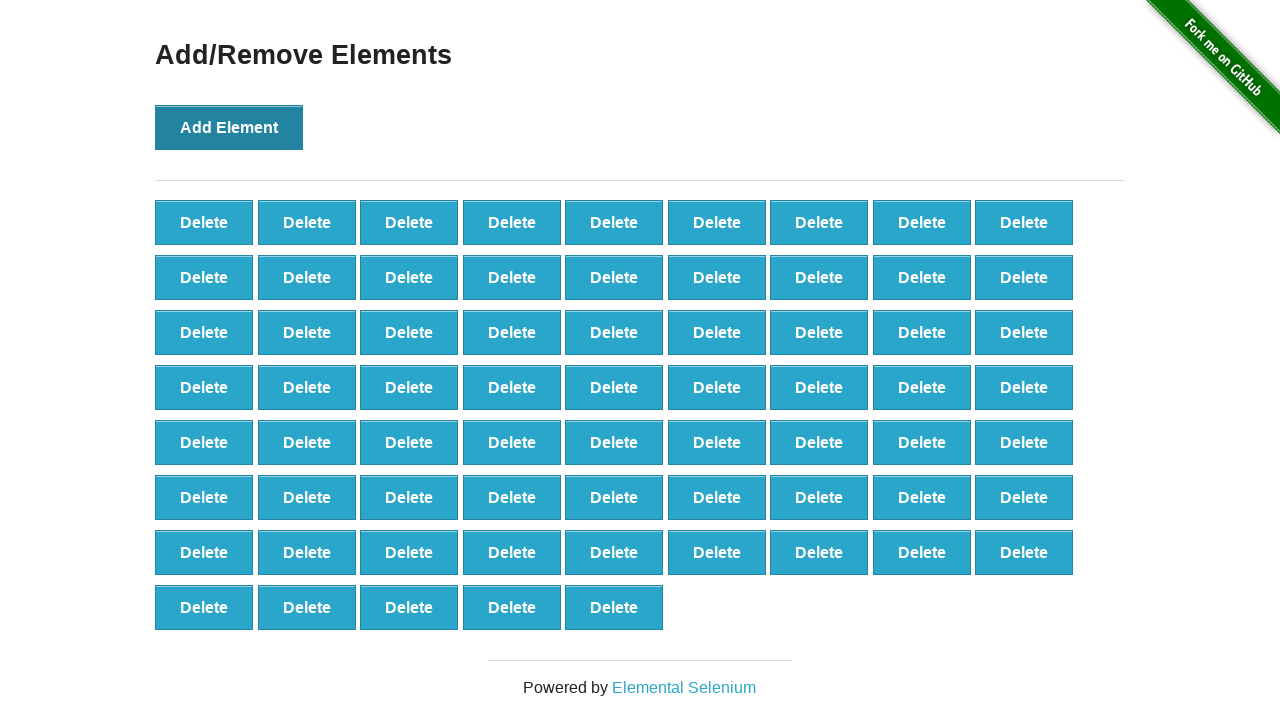

Clicked Add Element button (iteration 69/100) at (229, 127) on xpath=//*[@onclick='addElement()']
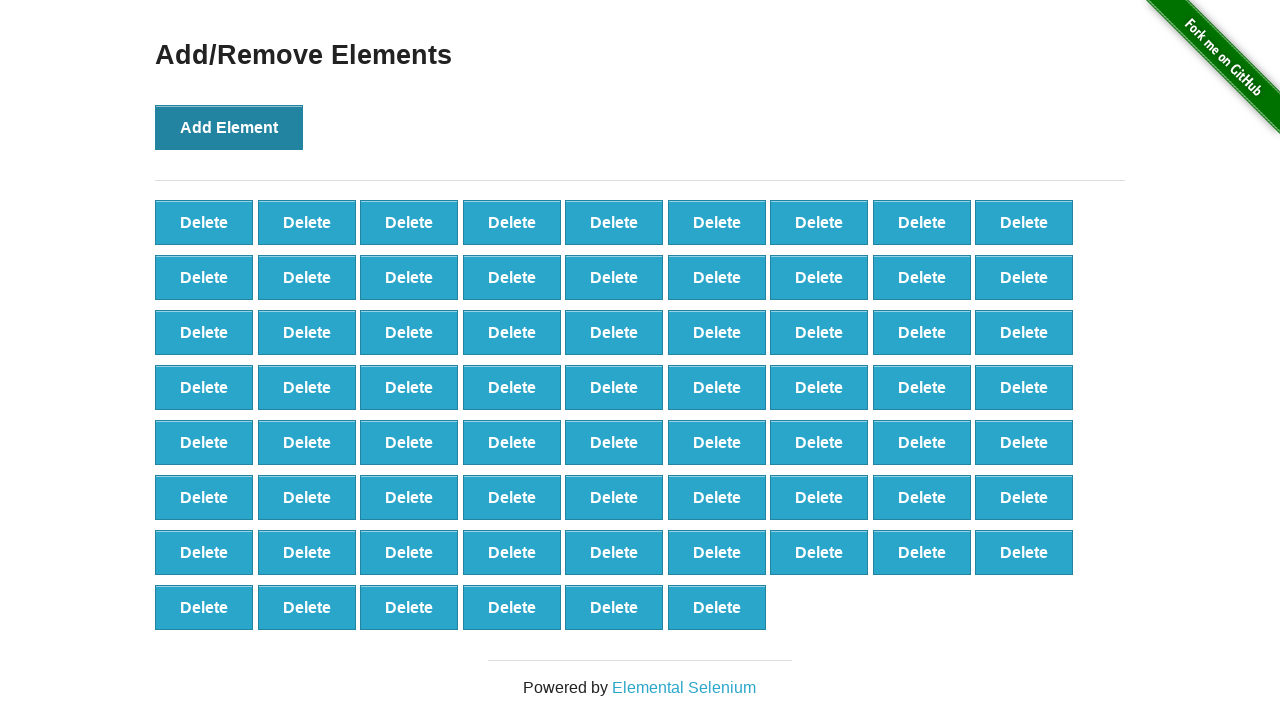

Clicked Add Element button (iteration 70/100) at (229, 127) on xpath=//*[@onclick='addElement()']
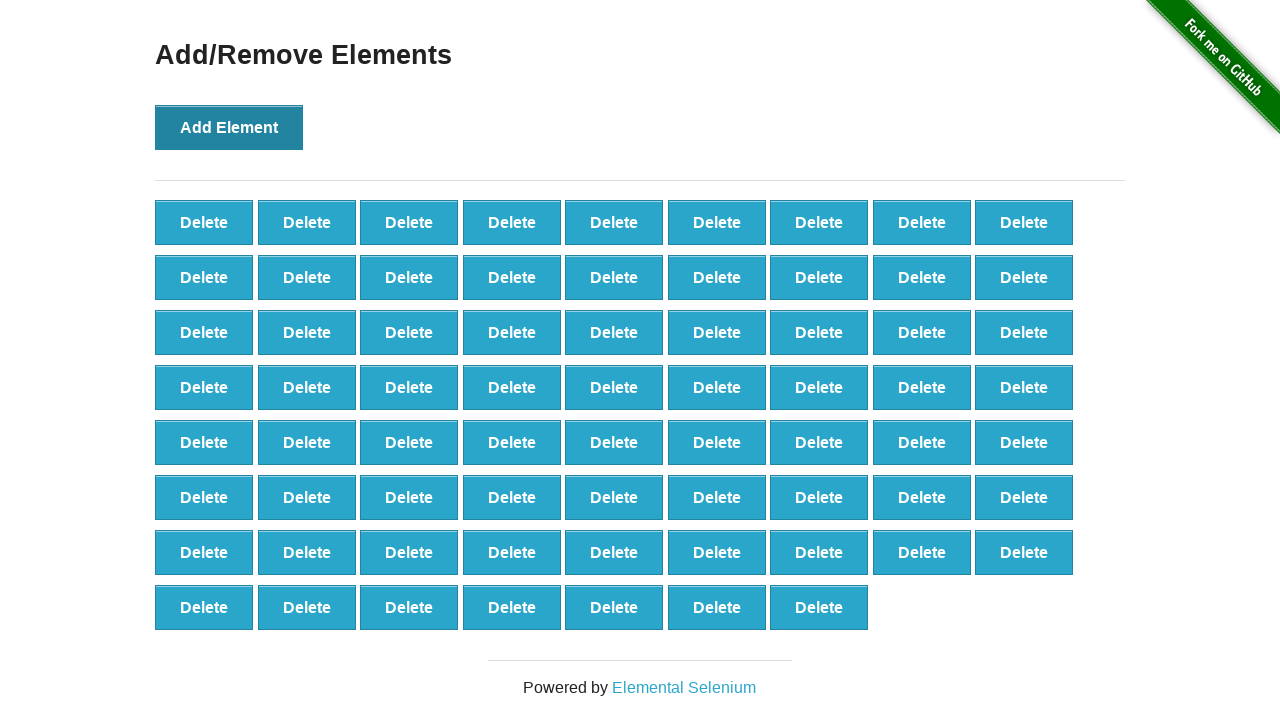

Clicked Add Element button (iteration 71/100) at (229, 127) on xpath=//*[@onclick='addElement()']
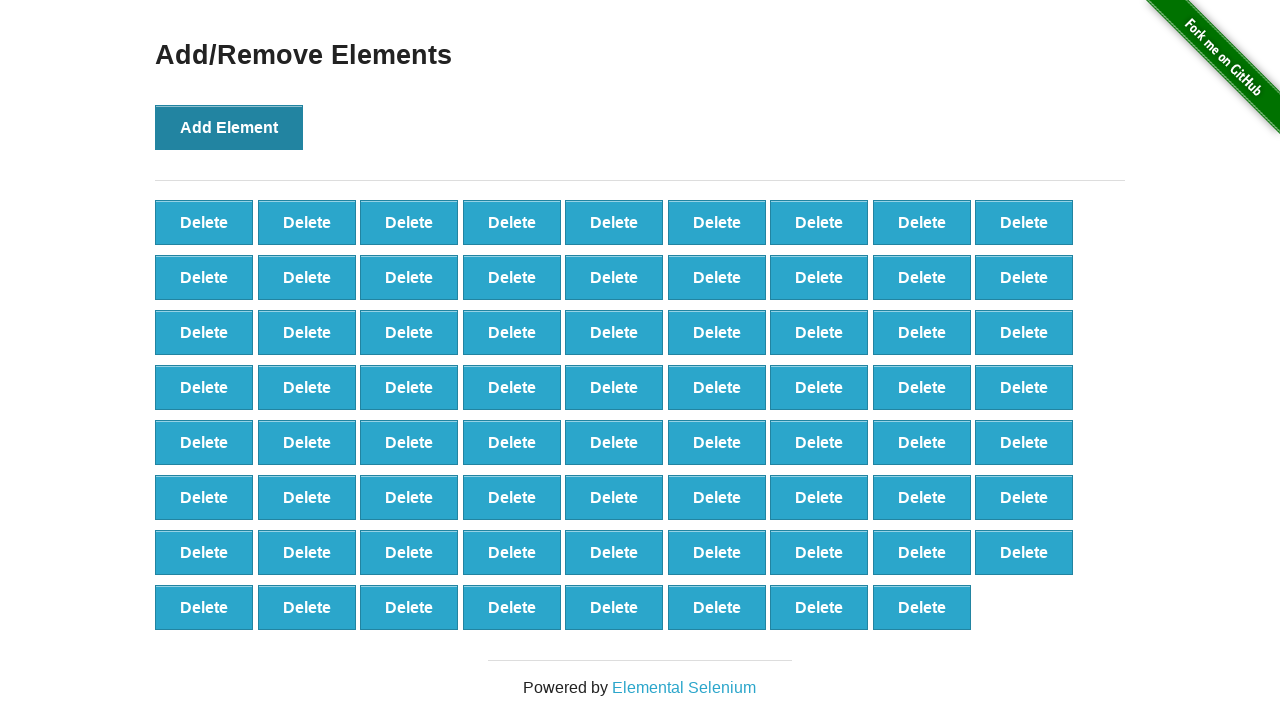

Clicked Add Element button (iteration 72/100) at (229, 127) on xpath=//*[@onclick='addElement()']
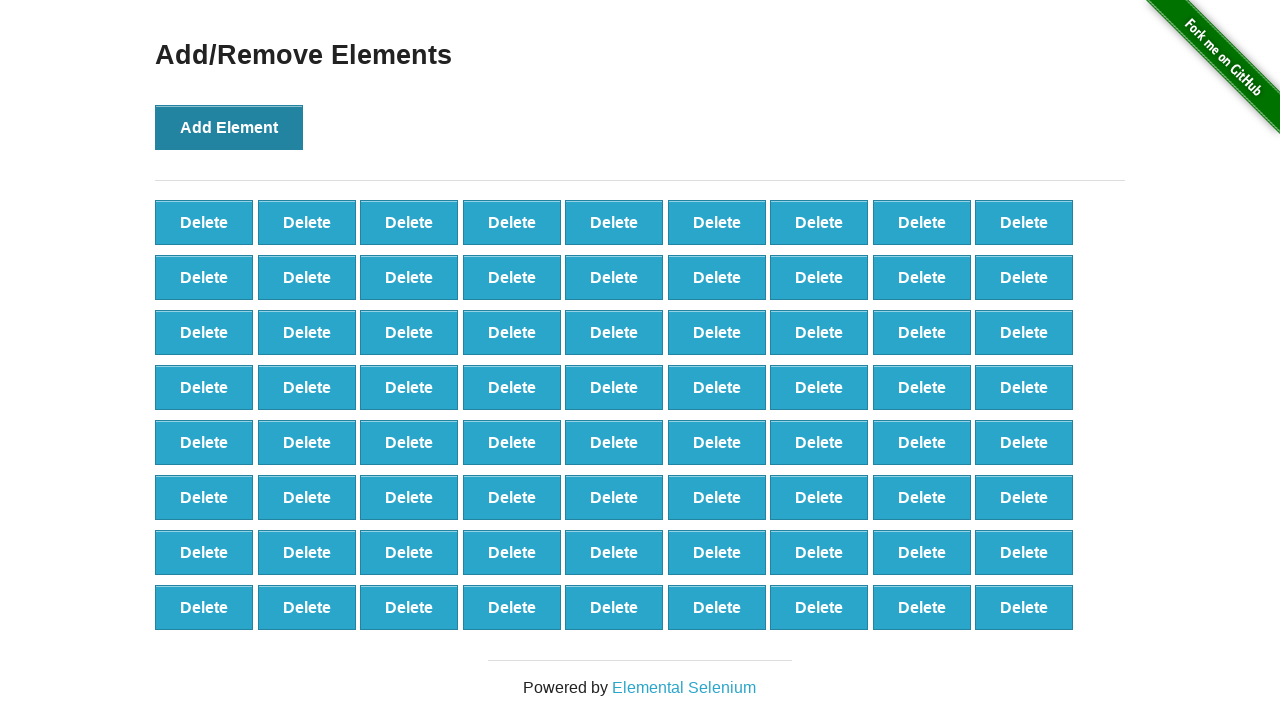

Clicked Add Element button (iteration 73/100) at (229, 127) on xpath=//*[@onclick='addElement()']
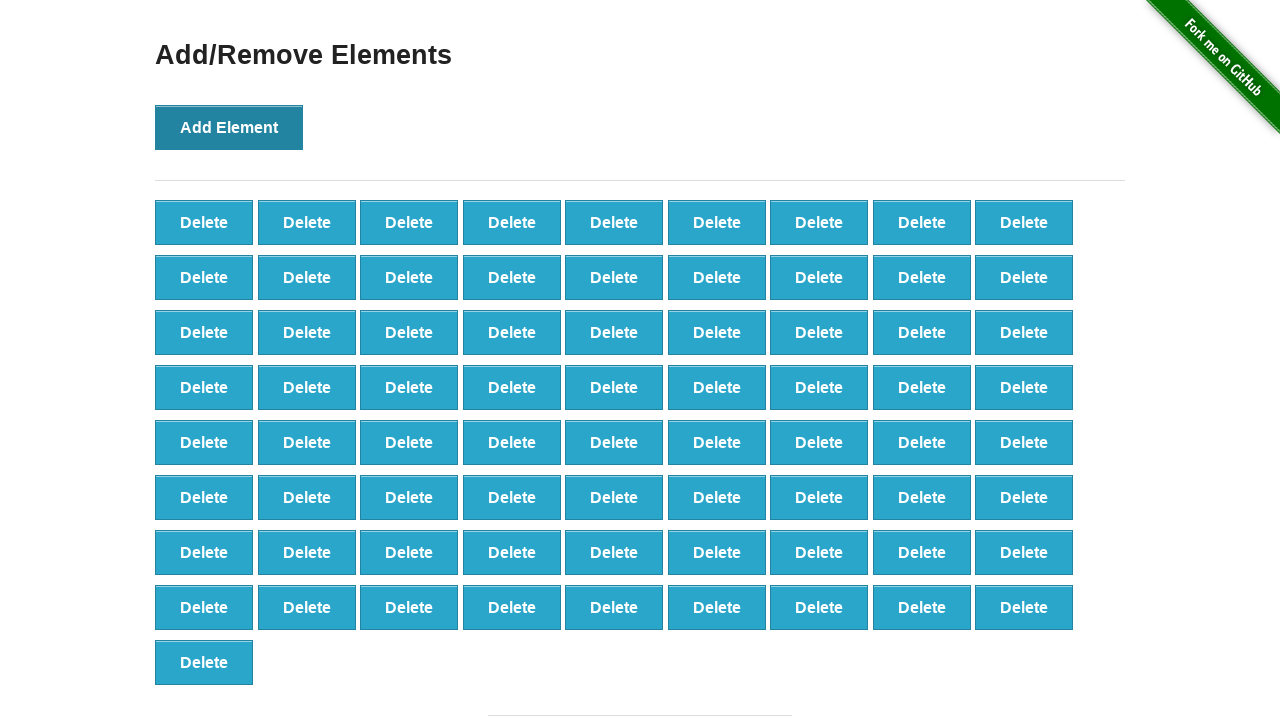

Clicked Add Element button (iteration 74/100) at (229, 127) on xpath=//*[@onclick='addElement()']
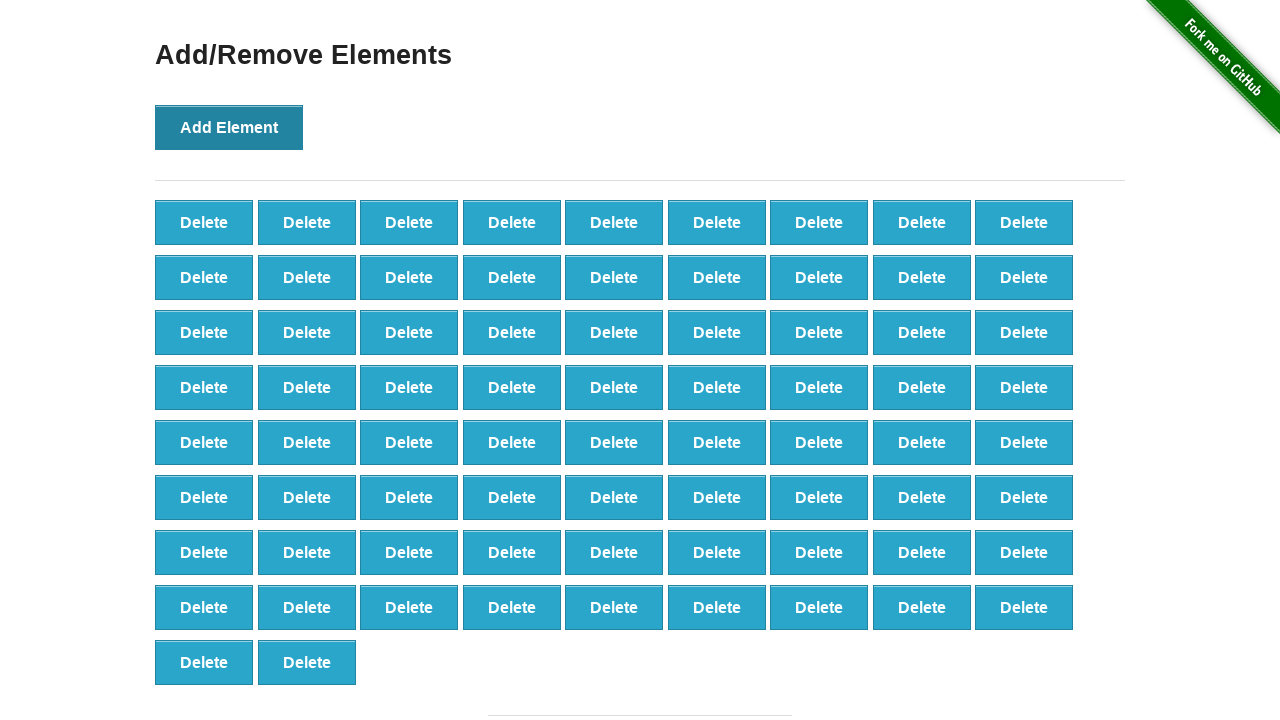

Clicked Add Element button (iteration 75/100) at (229, 127) on xpath=//*[@onclick='addElement()']
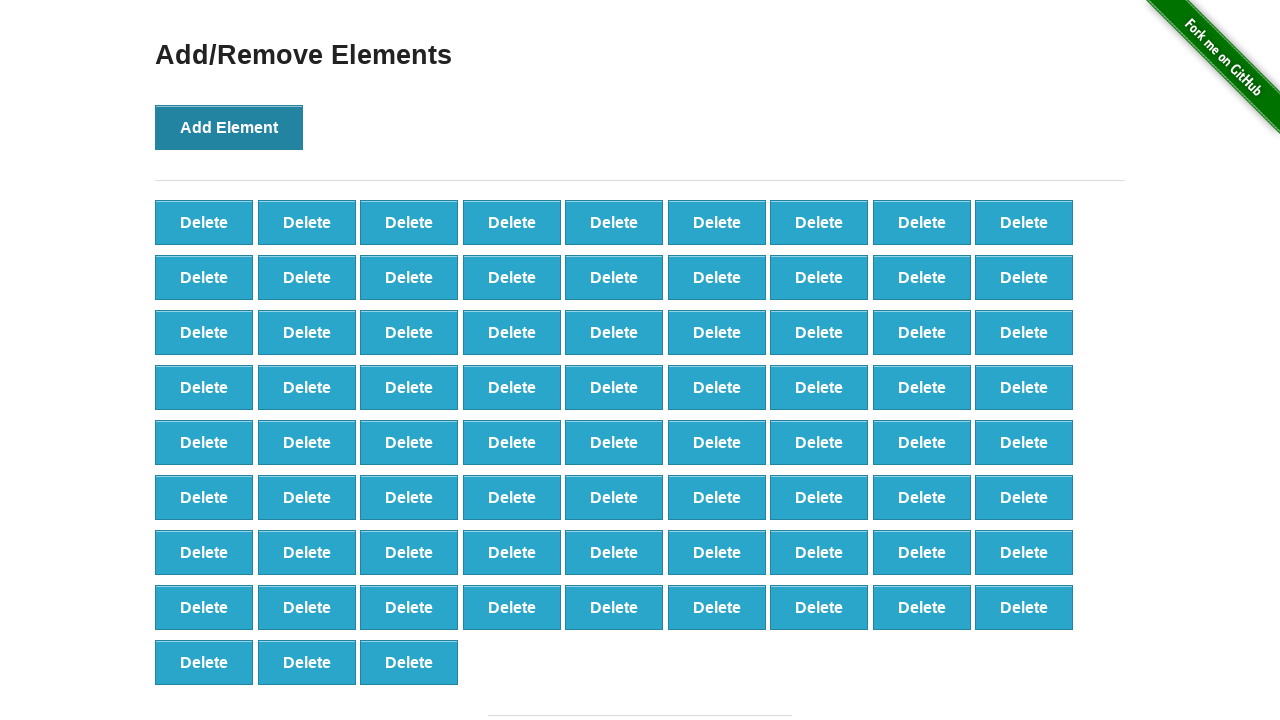

Clicked Add Element button (iteration 76/100) at (229, 127) on xpath=//*[@onclick='addElement()']
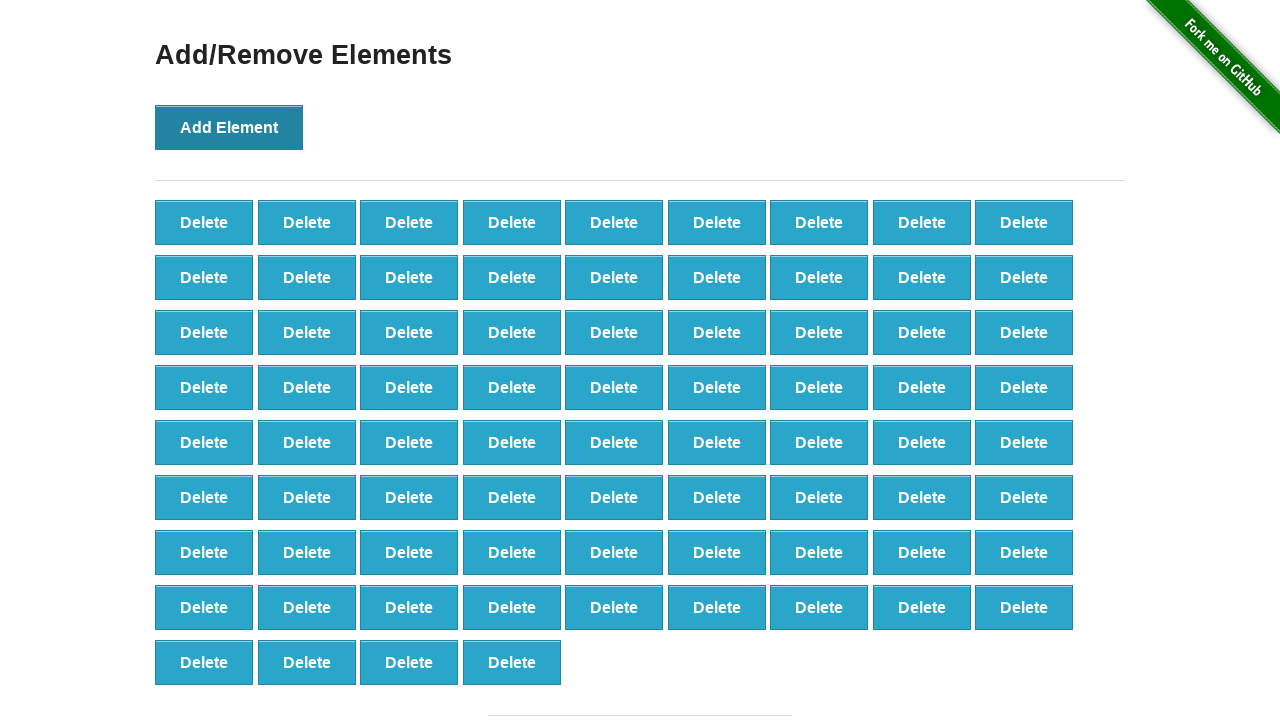

Clicked Add Element button (iteration 77/100) at (229, 127) on xpath=//*[@onclick='addElement()']
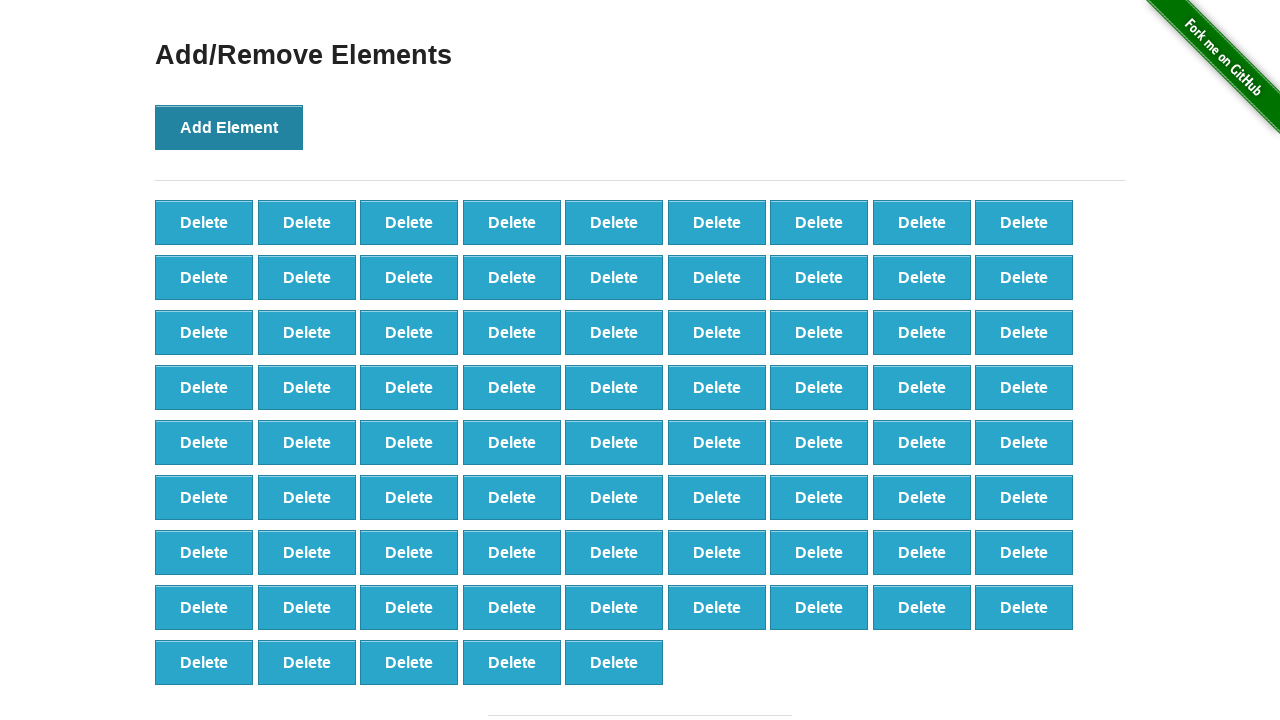

Clicked Add Element button (iteration 78/100) at (229, 127) on xpath=//*[@onclick='addElement()']
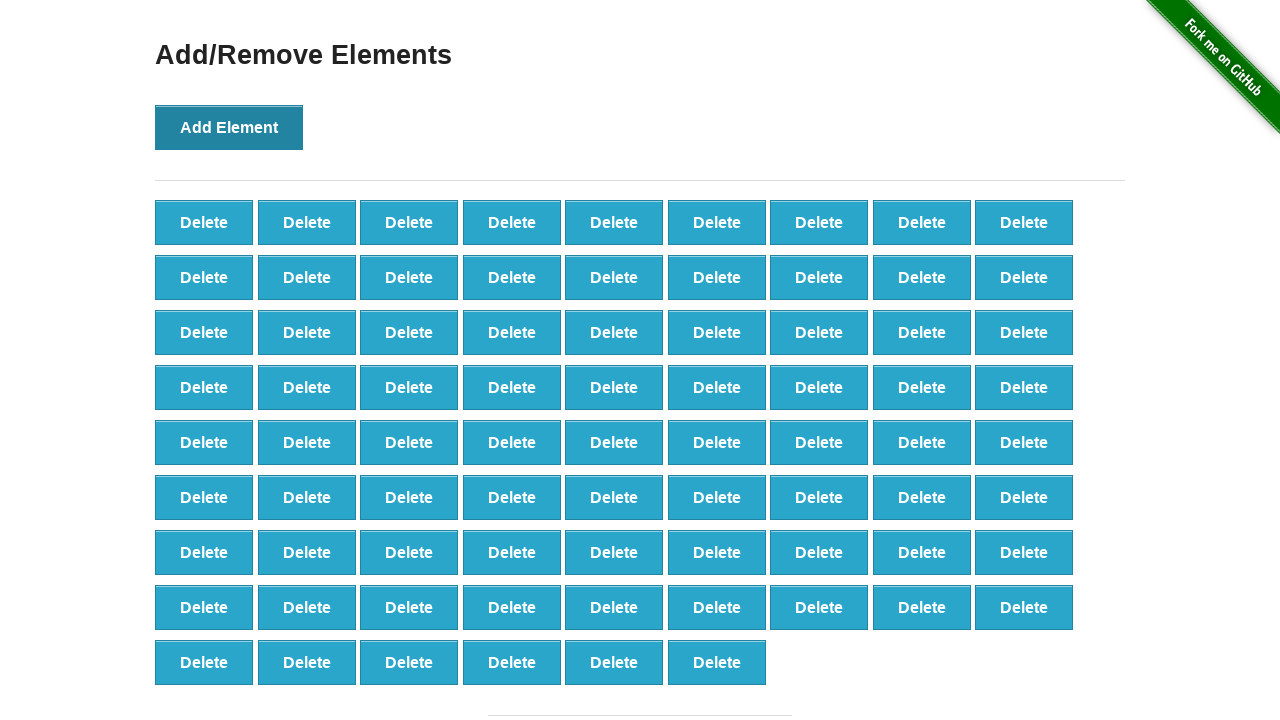

Clicked Add Element button (iteration 79/100) at (229, 127) on xpath=//*[@onclick='addElement()']
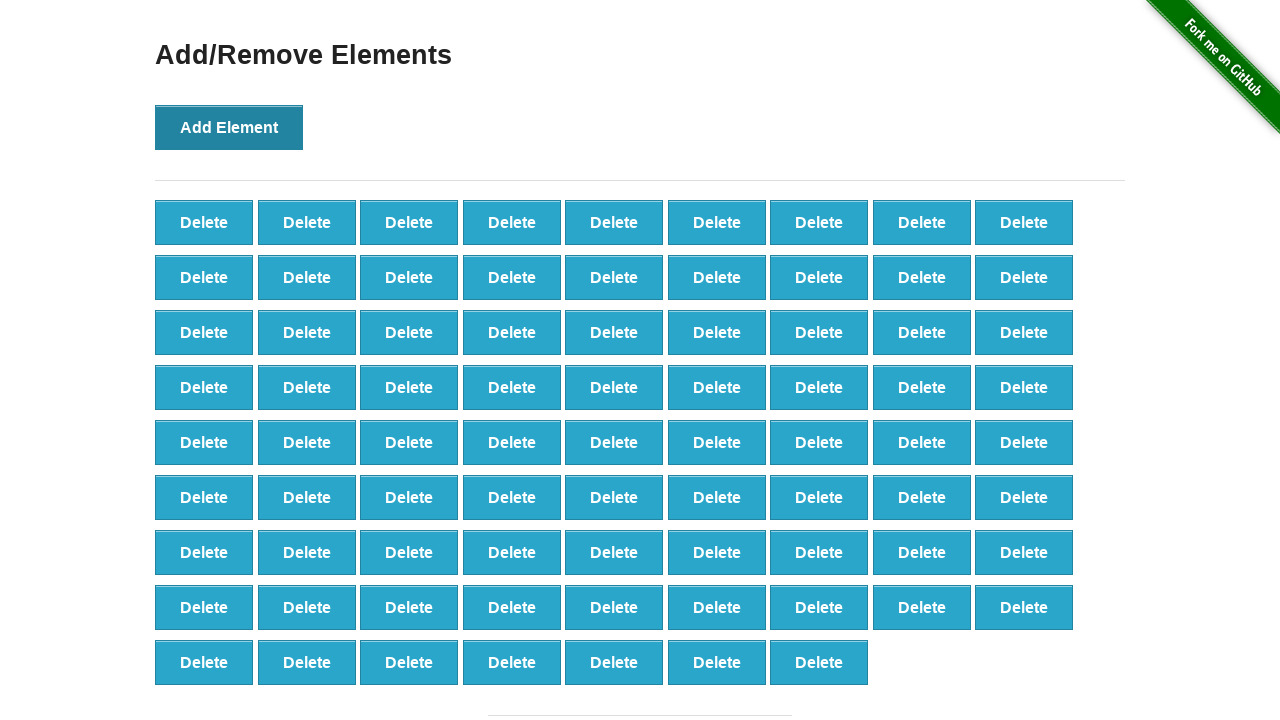

Clicked Add Element button (iteration 80/100) at (229, 127) on xpath=//*[@onclick='addElement()']
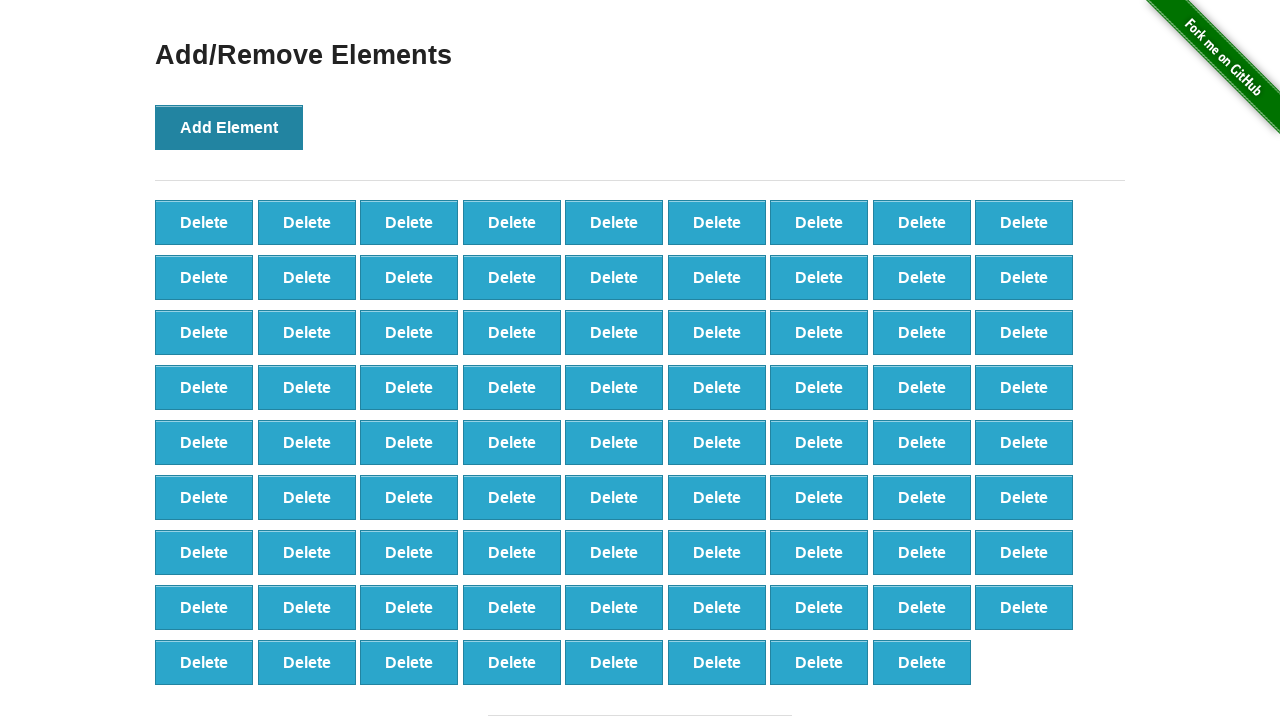

Clicked Add Element button (iteration 81/100) at (229, 127) on xpath=//*[@onclick='addElement()']
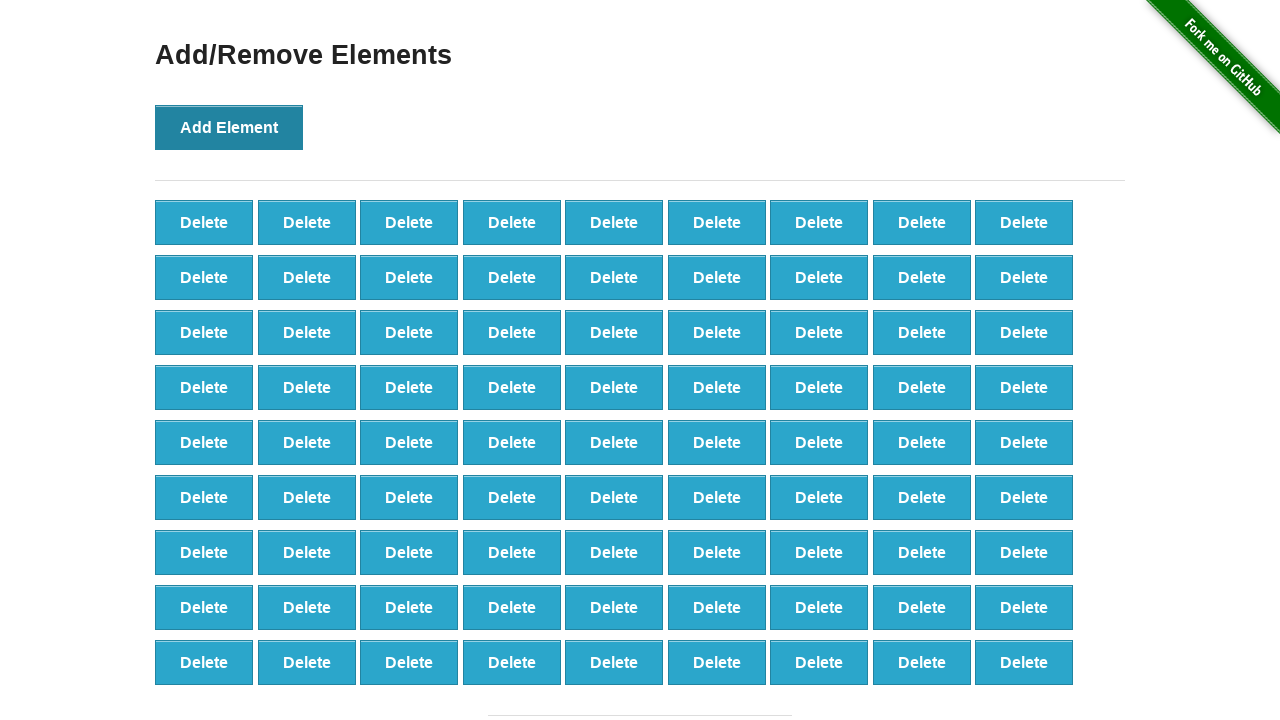

Clicked Add Element button (iteration 82/100) at (229, 127) on xpath=//*[@onclick='addElement()']
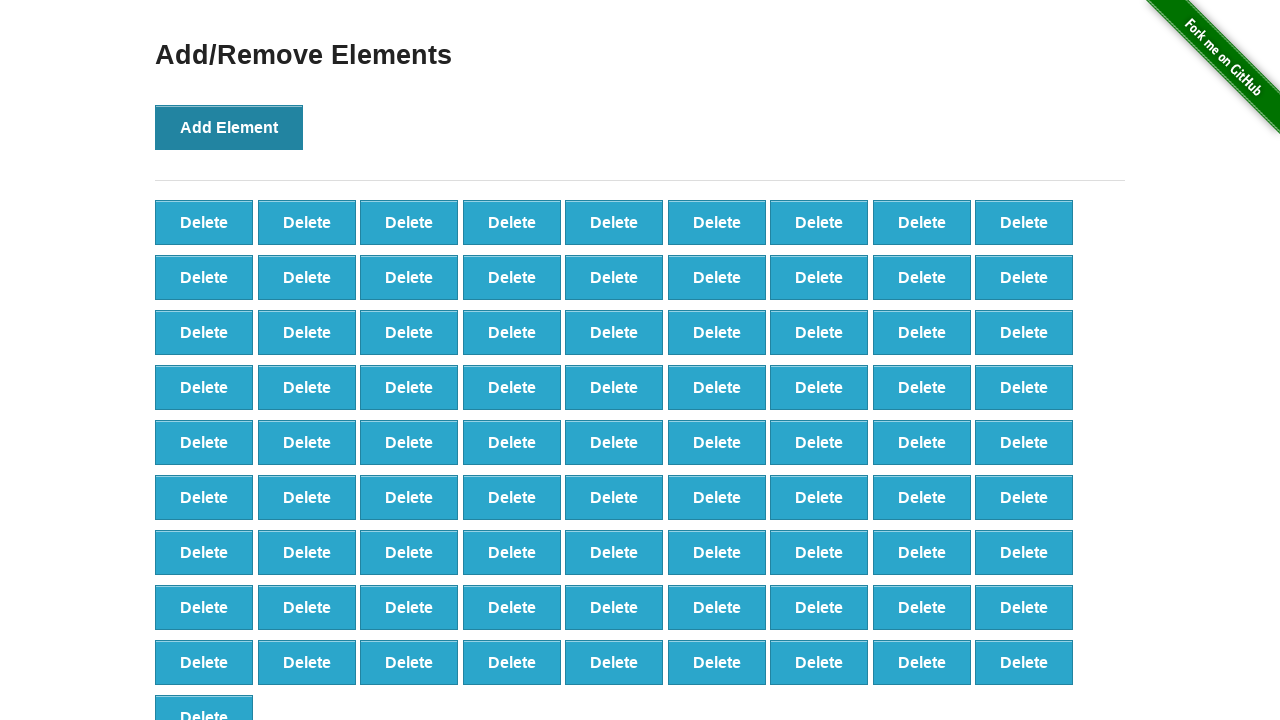

Clicked Add Element button (iteration 83/100) at (229, 127) on xpath=//*[@onclick='addElement()']
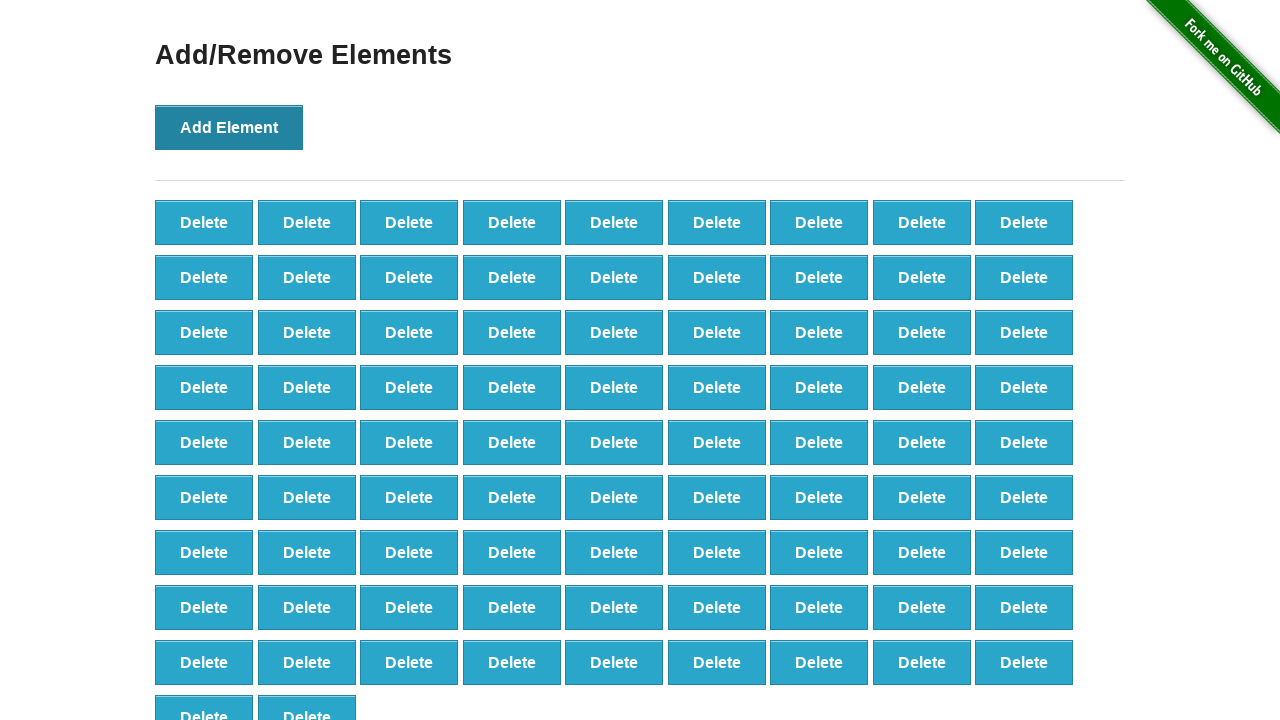

Clicked Add Element button (iteration 84/100) at (229, 127) on xpath=//*[@onclick='addElement()']
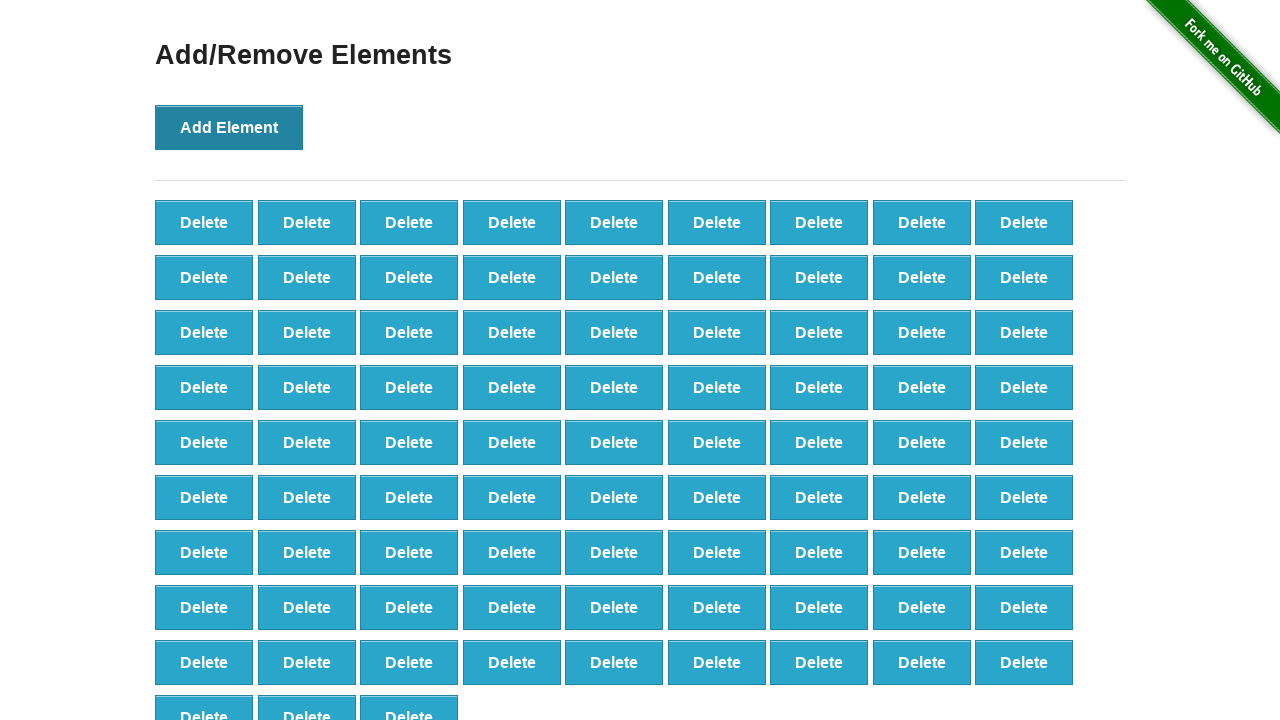

Clicked Add Element button (iteration 85/100) at (229, 127) on xpath=//*[@onclick='addElement()']
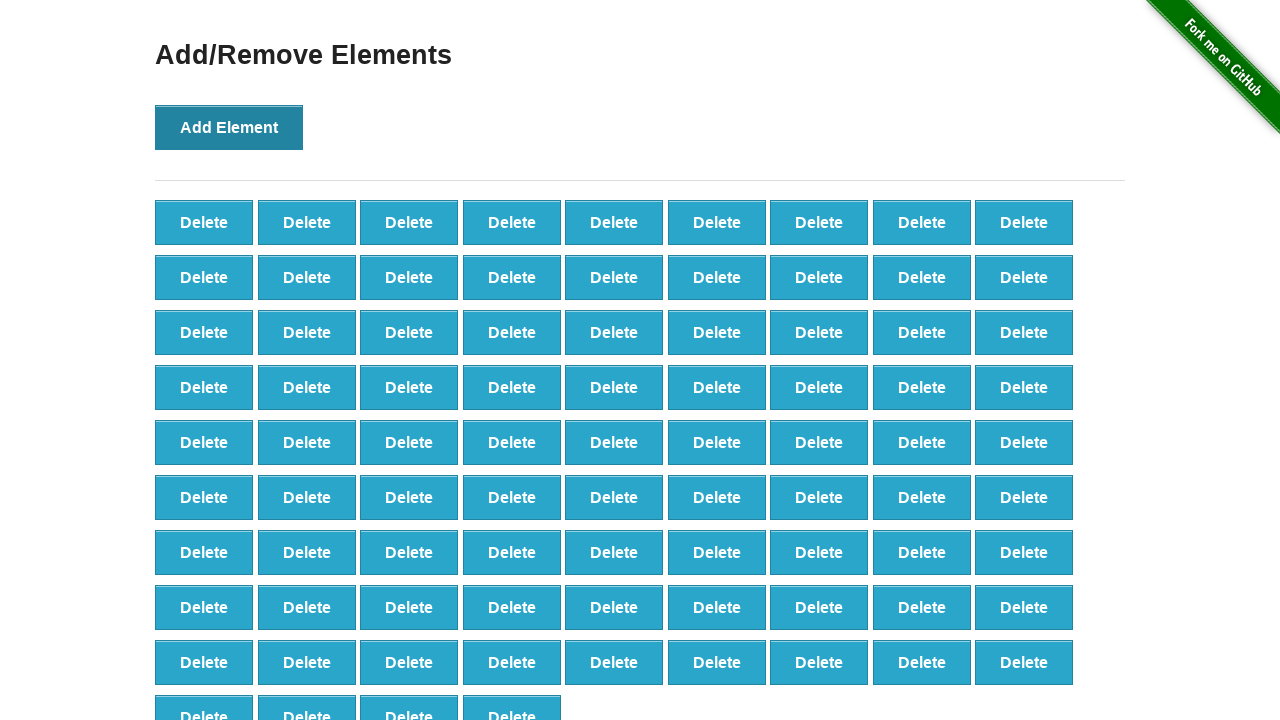

Clicked Add Element button (iteration 86/100) at (229, 127) on xpath=//*[@onclick='addElement()']
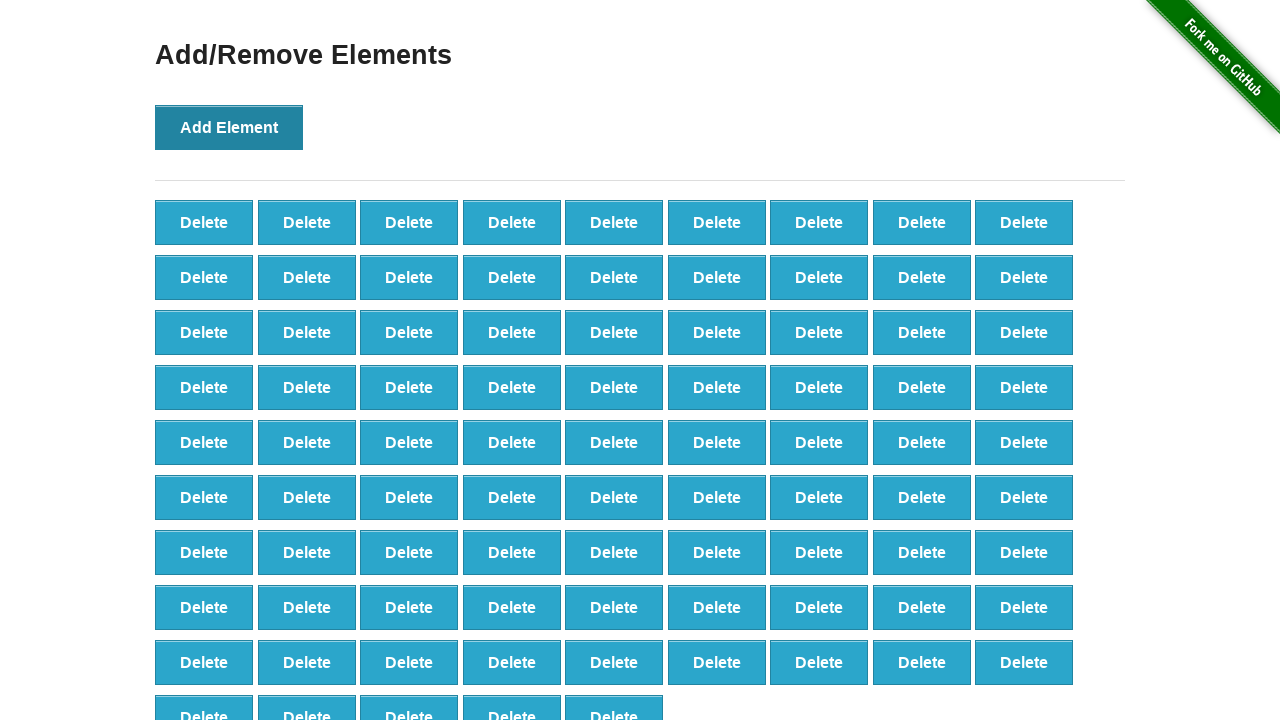

Clicked Add Element button (iteration 87/100) at (229, 127) on xpath=//*[@onclick='addElement()']
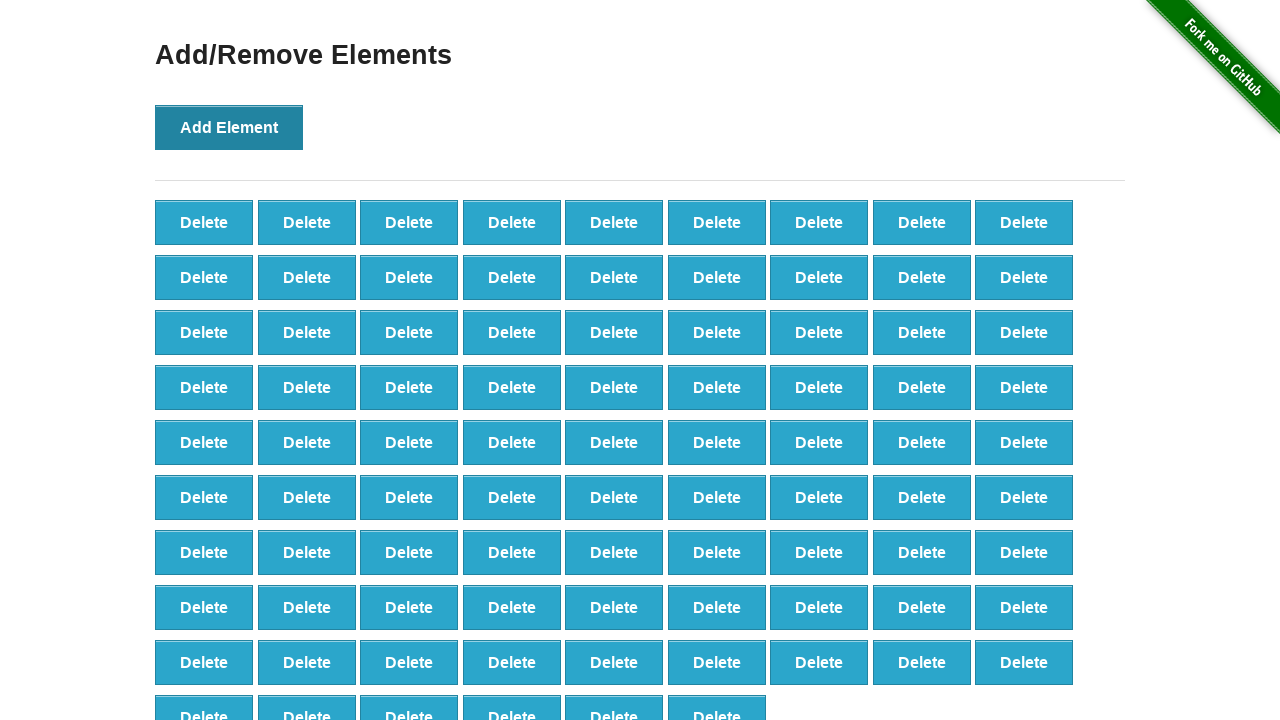

Clicked Add Element button (iteration 88/100) at (229, 127) on xpath=//*[@onclick='addElement()']
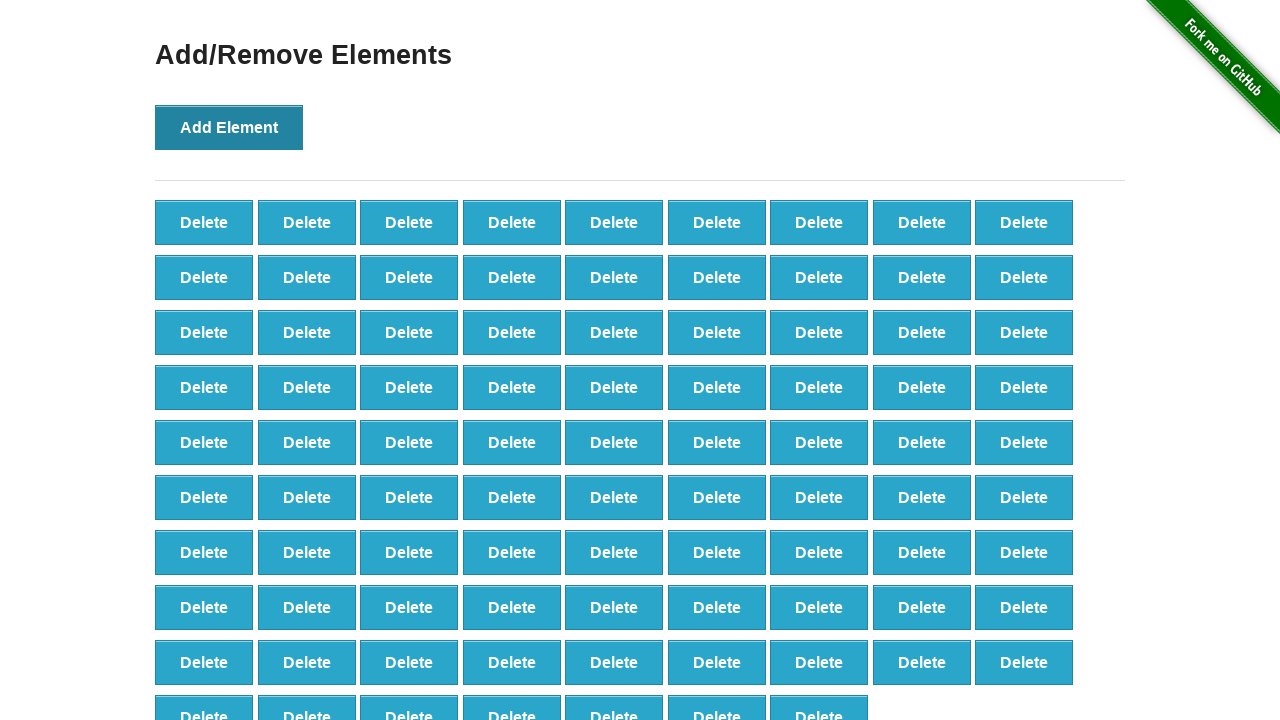

Clicked Add Element button (iteration 89/100) at (229, 127) on xpath=//*[@onclick='addElement()']
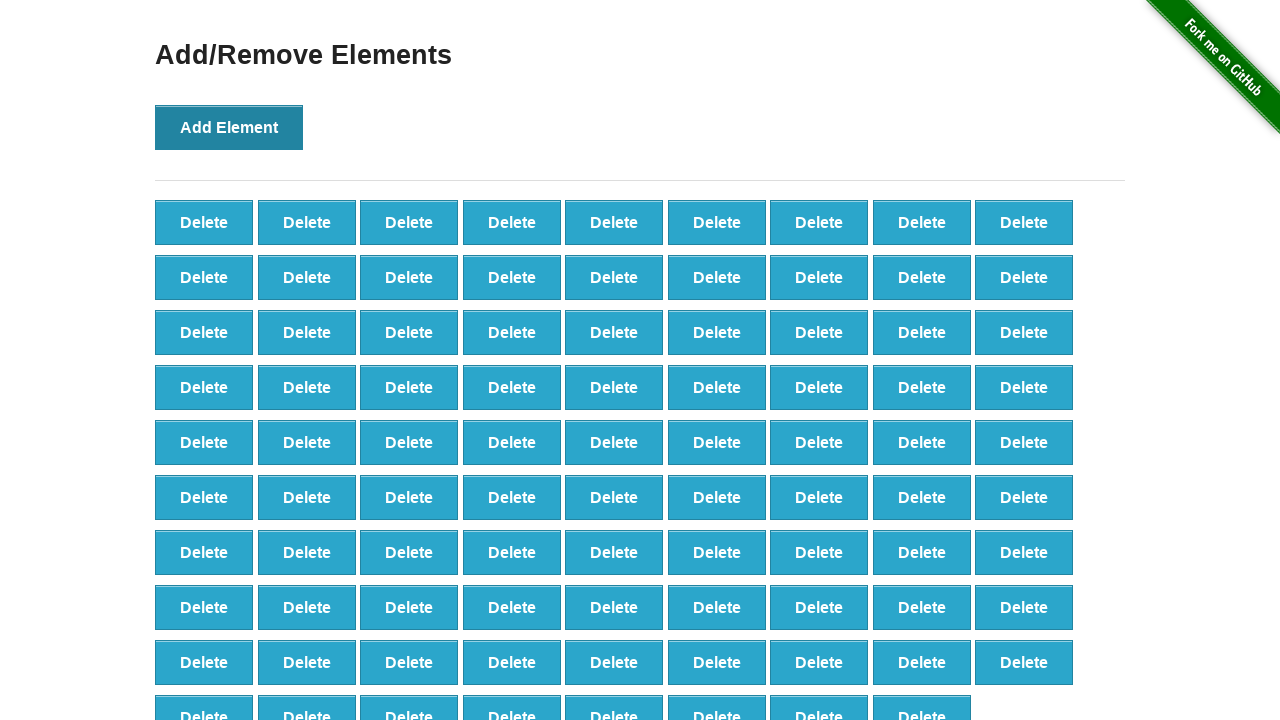

Clicked Add Element button (iteration 90/100) at (229, 127) on xpath=//*[@onclick='addElement()']
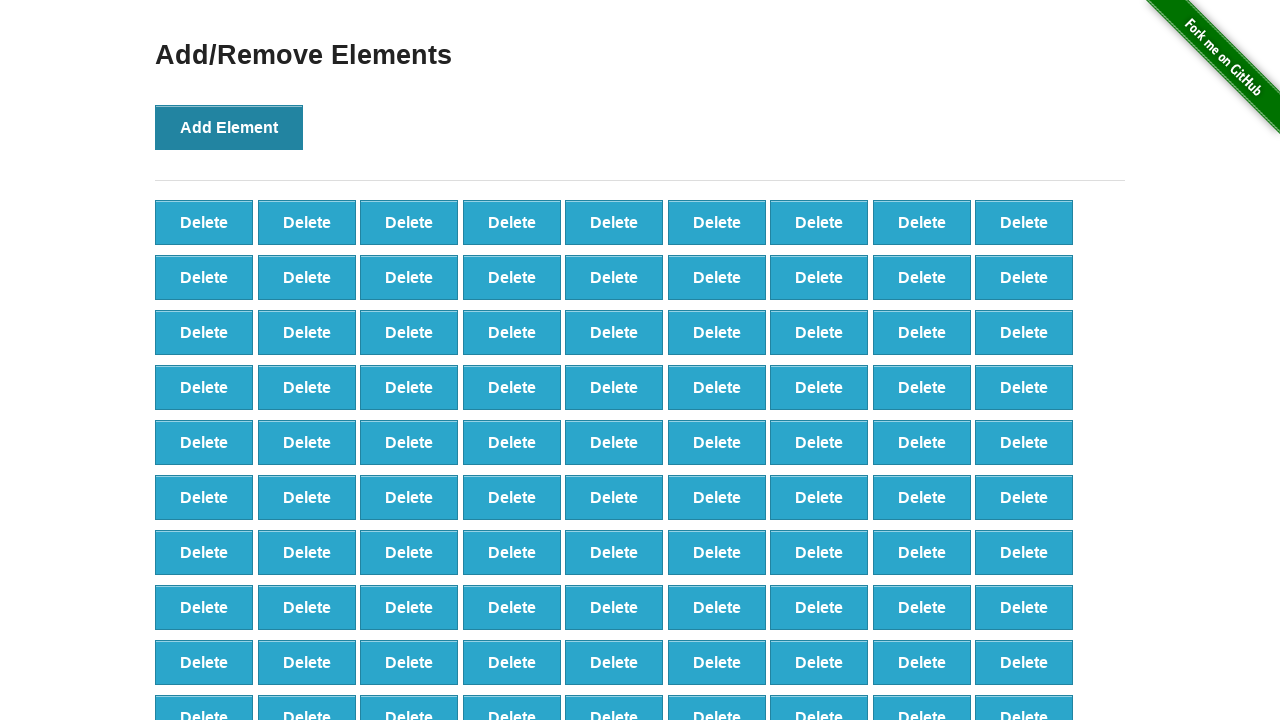

Clicked Add Element button (iteration 91/100) at (229, 127) on xpath=//*[@onclick='addElement()']
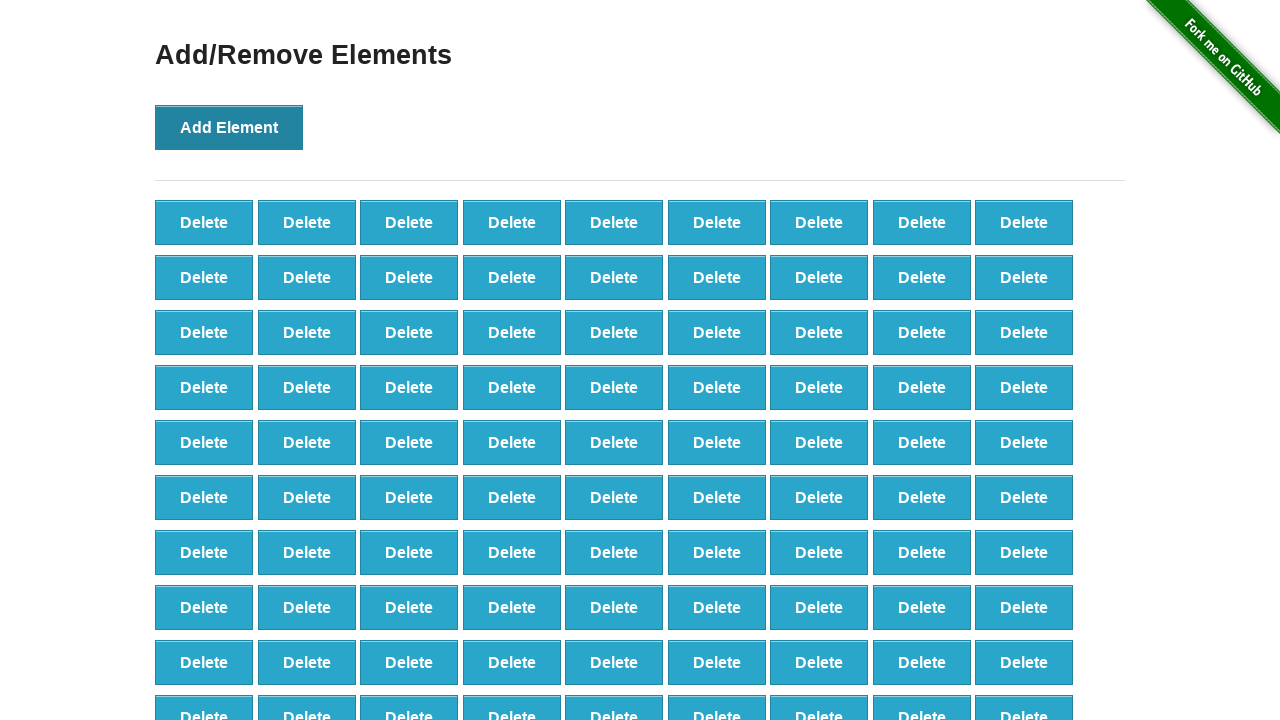

Clicked Add Element button (iteration 92/100) at (229, 127) on xpath=//*[@onclick='addElement()']
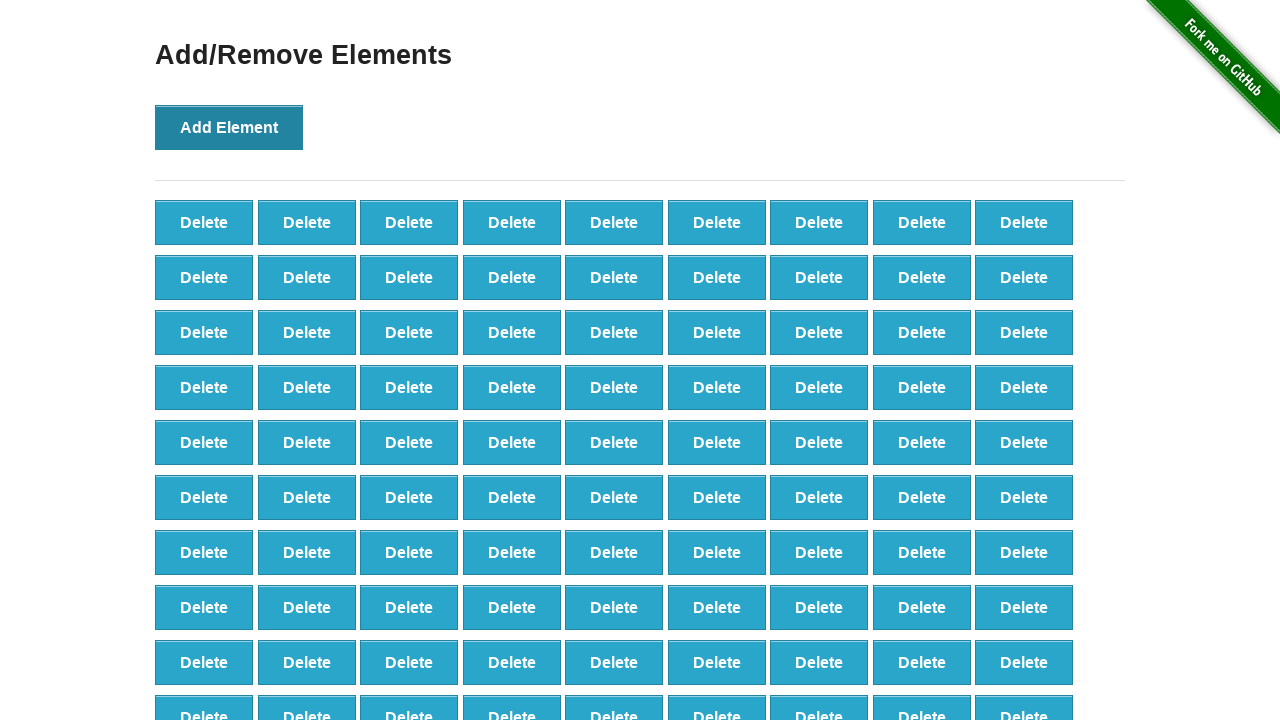

Clicked Add Element button (iteration 93/100) at (229, 127) on xpath=//*[@onclick='addElement()']
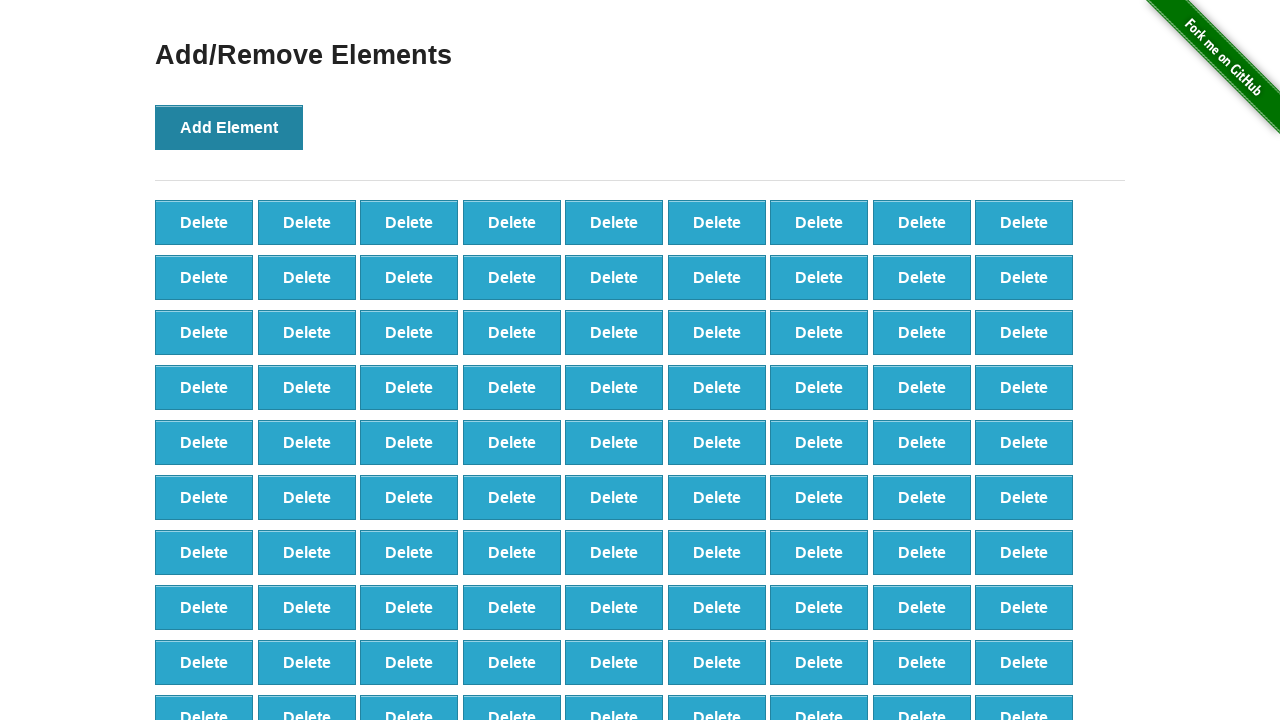

Clicked Add Element button (iteration 94/100) at (229, 127) on xpath=//*[@onclick='addElement()']
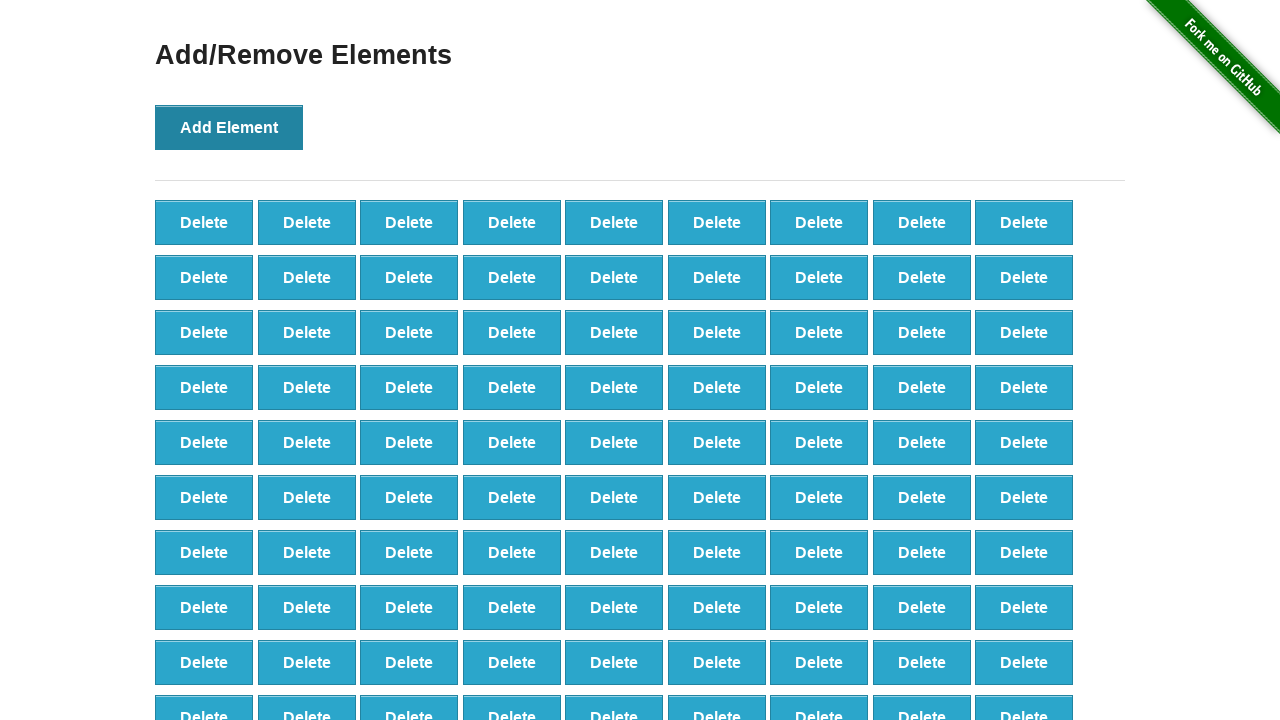

Clicked Add Element button (iteration 95/100) at (229, 127) on xpath=//*[@onclick='addElement()']
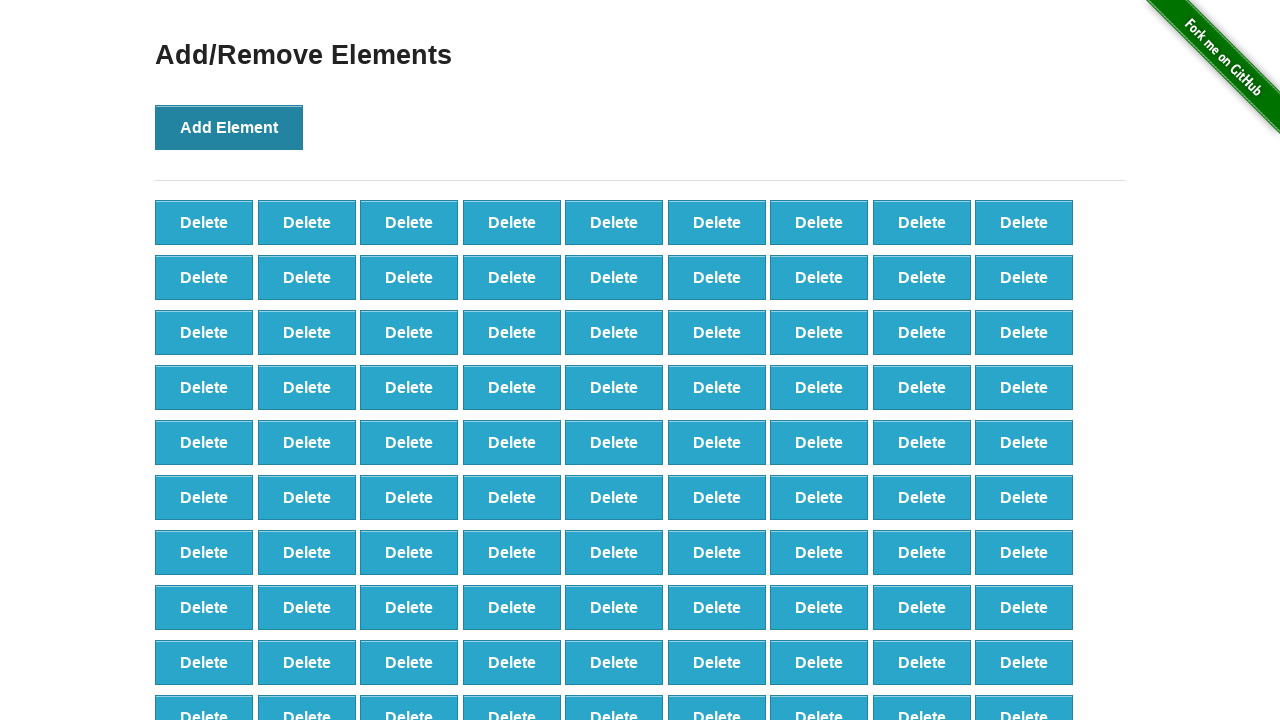

Clicked Add Element button (iteration 96/100) at (229, 127) on xpath=//*[@onclick='addElement()']
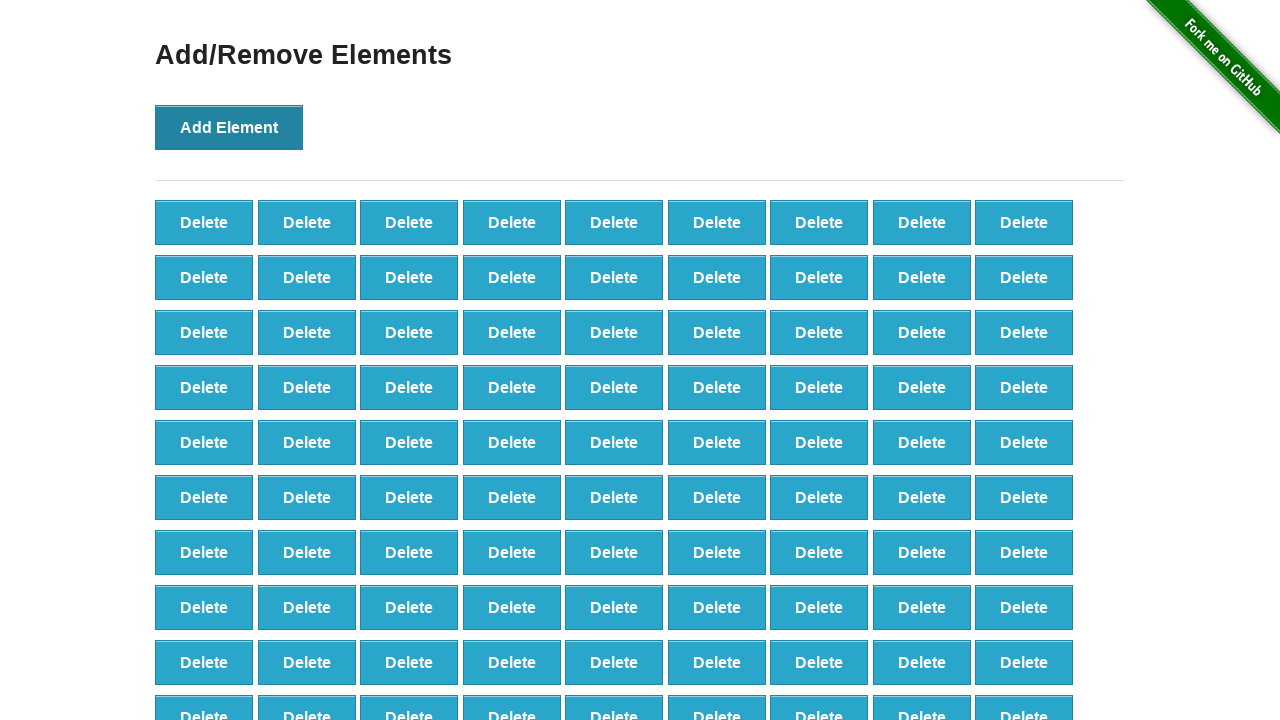

Clicked Add Element button (iteration 97/100) at (229, 127) on xpath=//*[@onclick='addElement()']
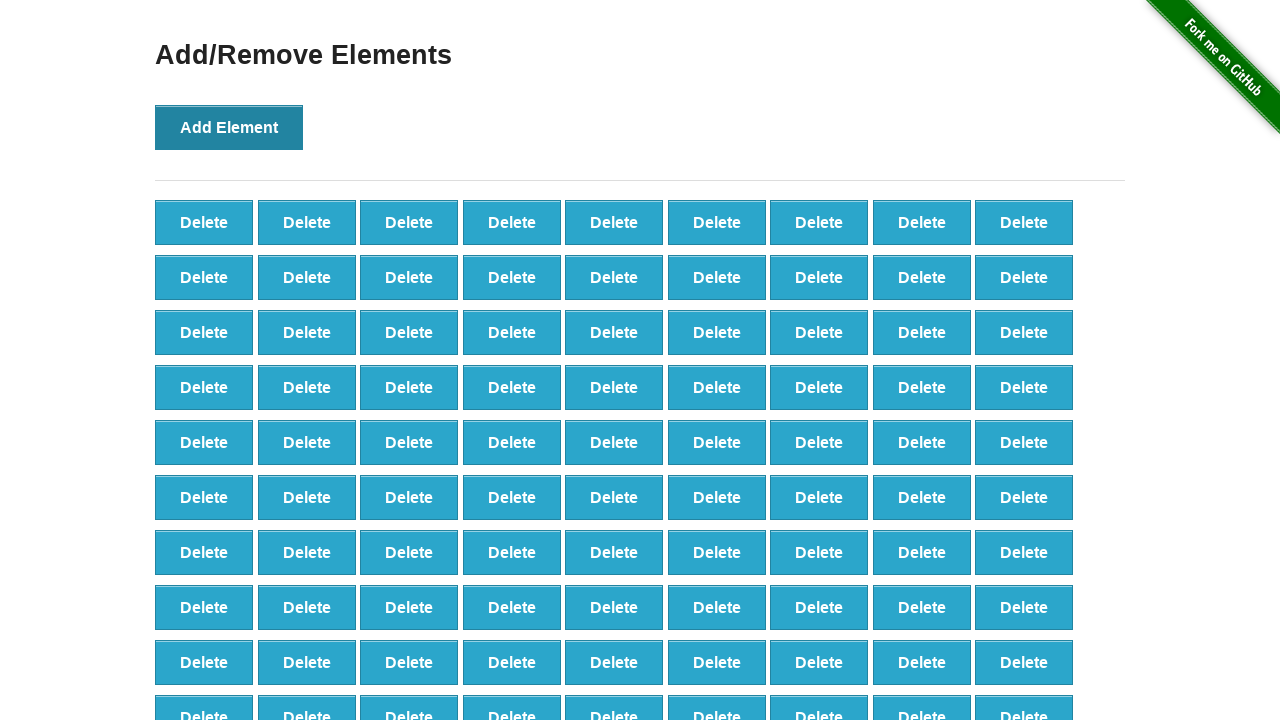

Clicked Add Element button (iteration 98/100) at (229, 127) on xpath=//*[@onclick='addElement()']
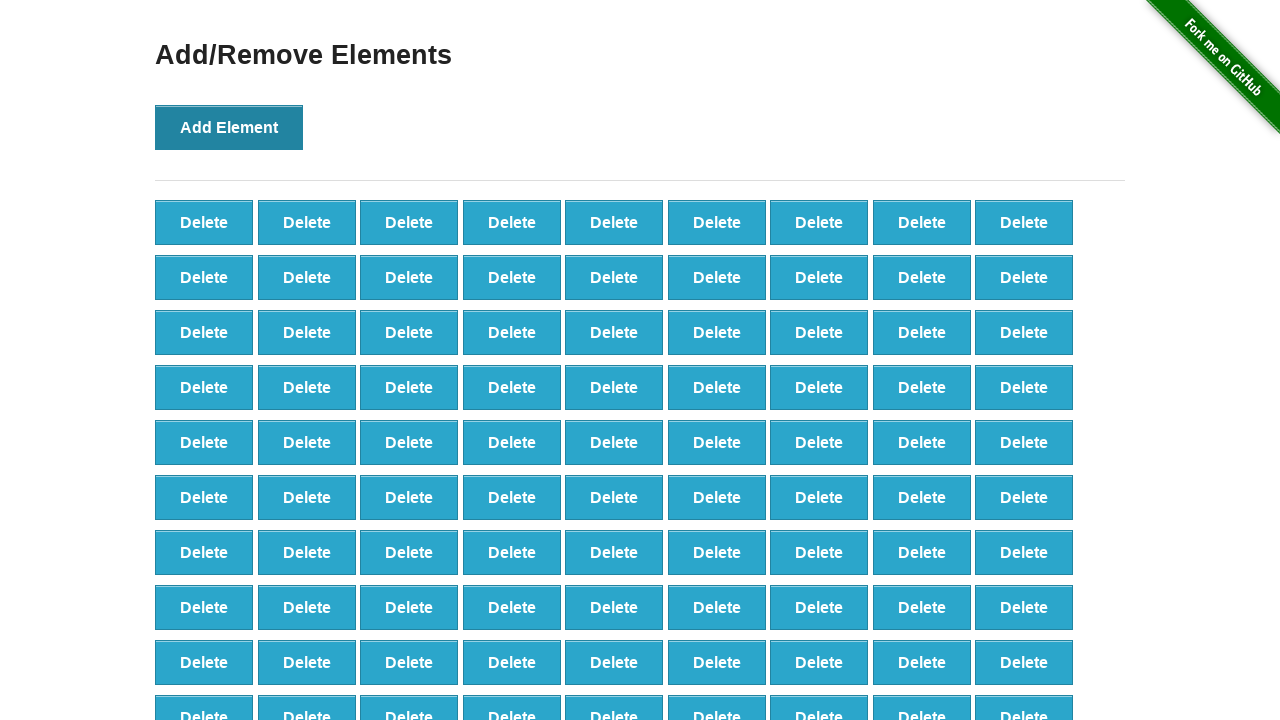

Clicked Add Element button (iteration 99/100) at (229, 127) on xpath=//*[@onclick='addElement()']
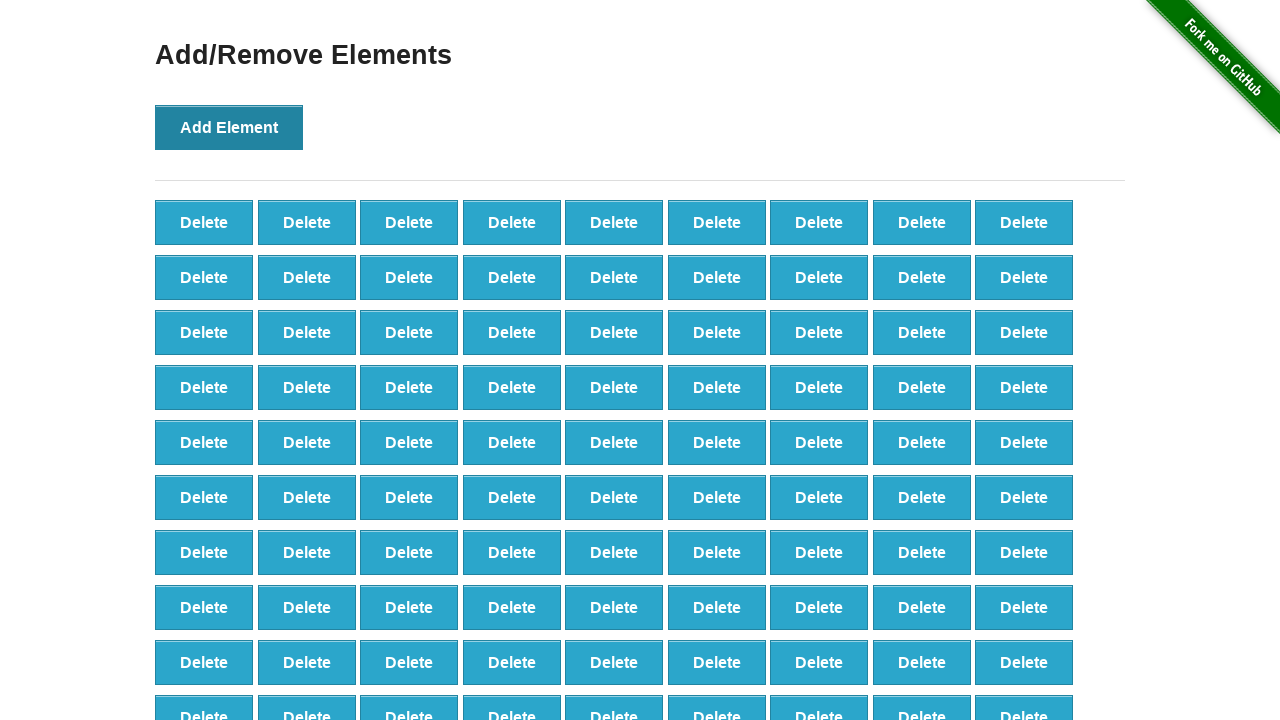

Clicked Add Element button (iteration 100/100) at (229, 127) on xpath=//*[@onclick='addElement()']
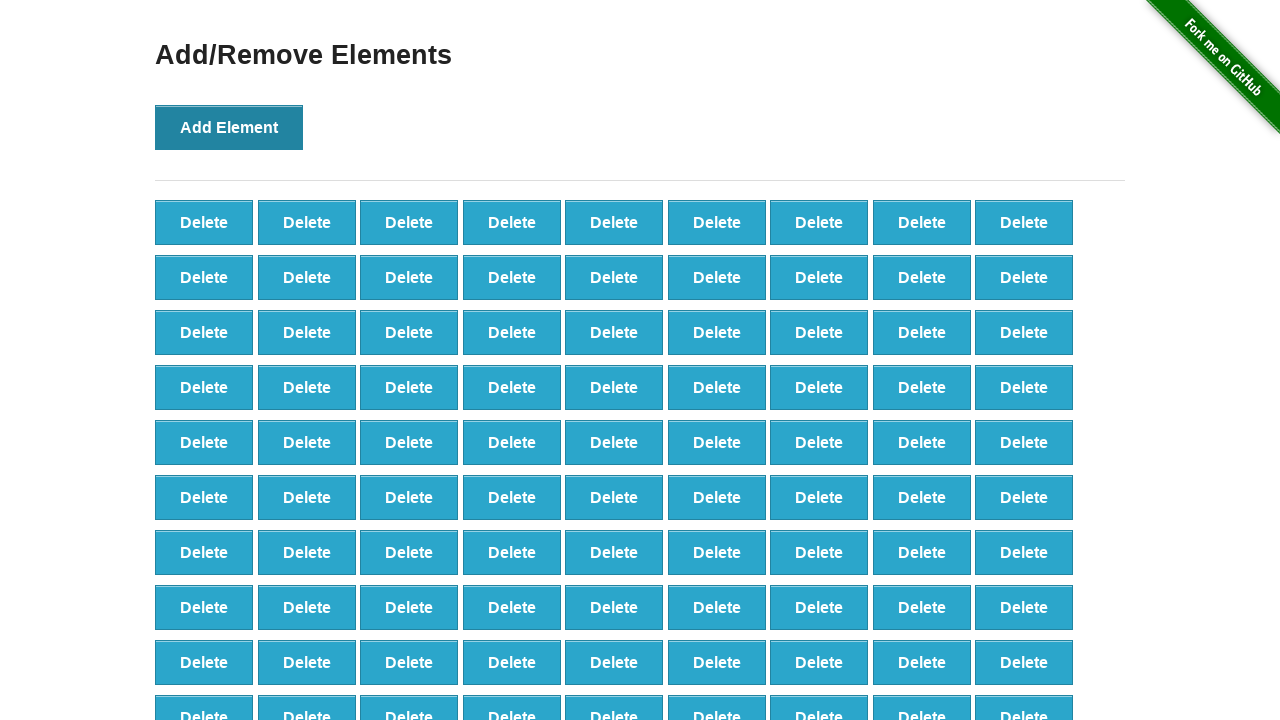

Verified 100 delete buttons are present after adding 100 elements
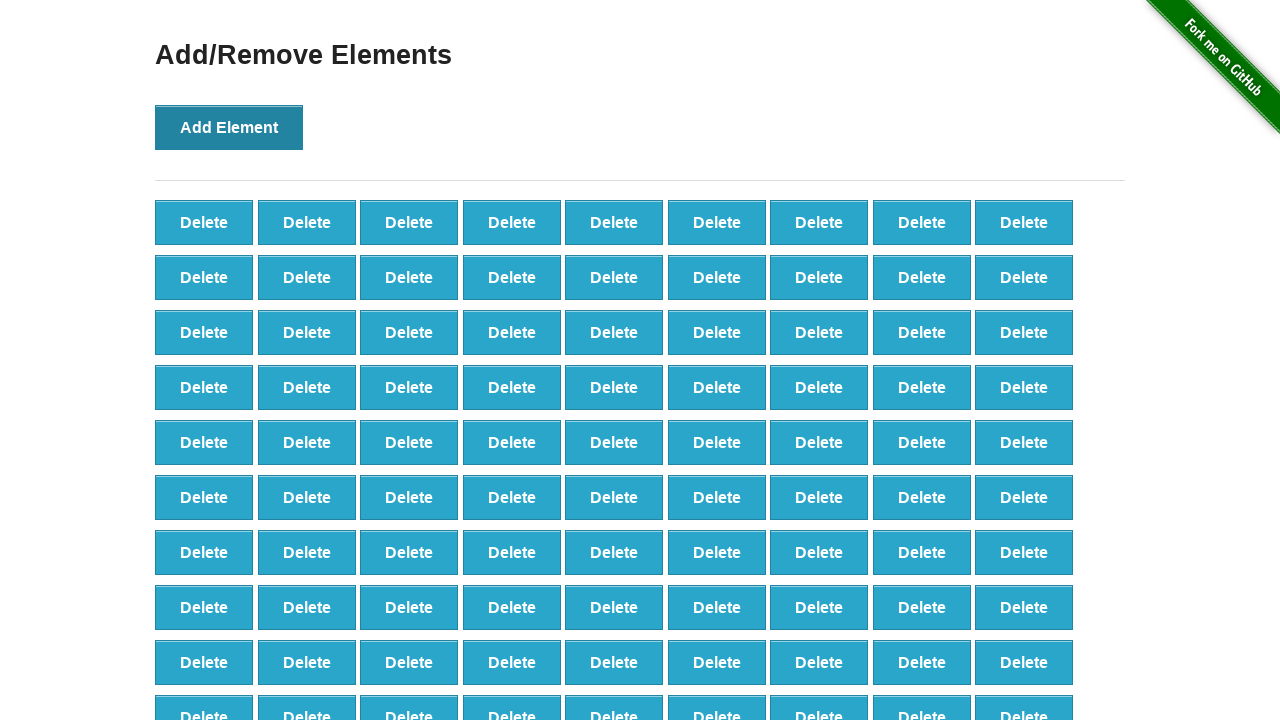

Assertion passed: 100 delete buttons exist
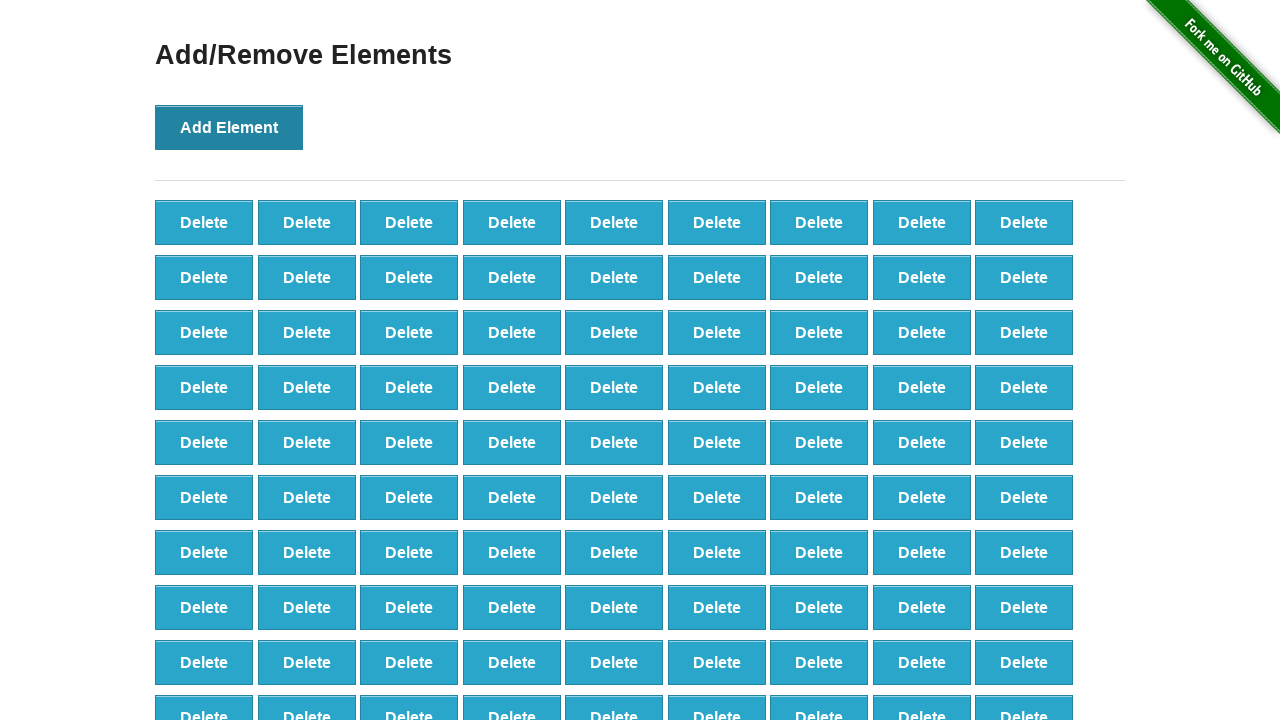

Clicked delete button (iteration 1/90) at (204, 222) on xpath=//*[@onclick='deleteElement()'] >> nth=0
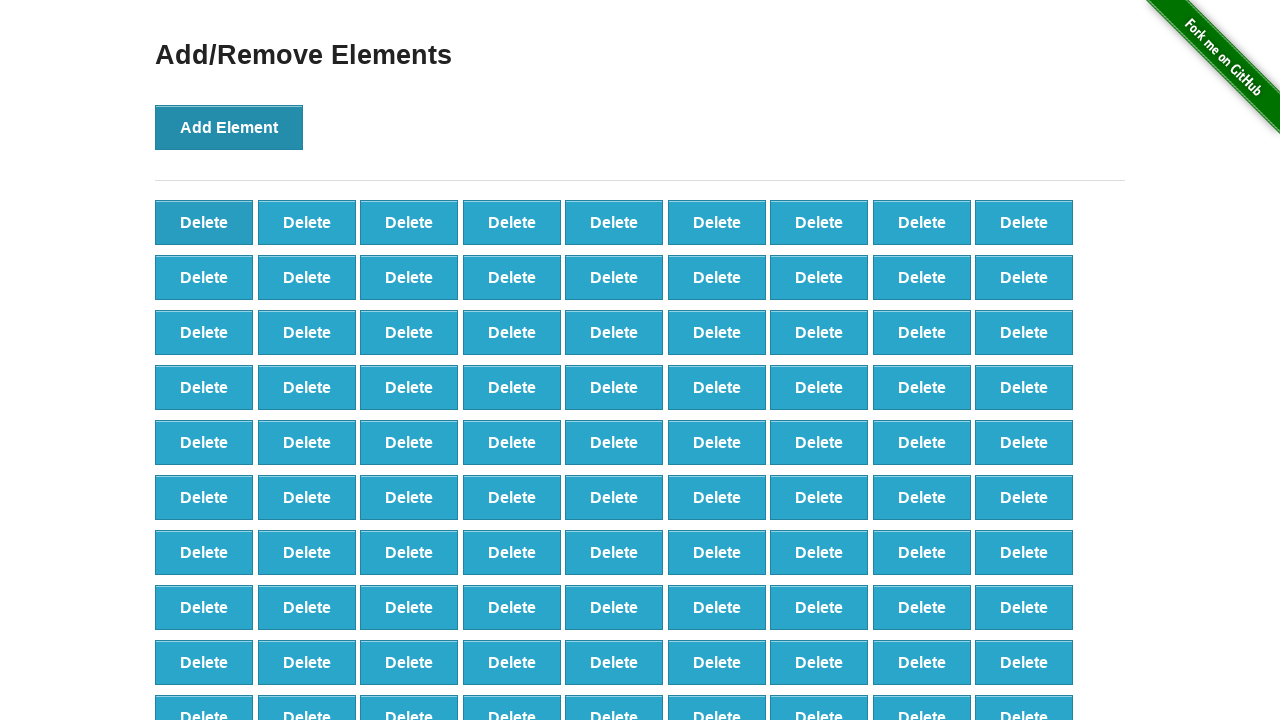

Clicked delete button (iteration 2/90) at (204, 222) on xpath=//*[@onclick='deleteElement()'] >> nth=0
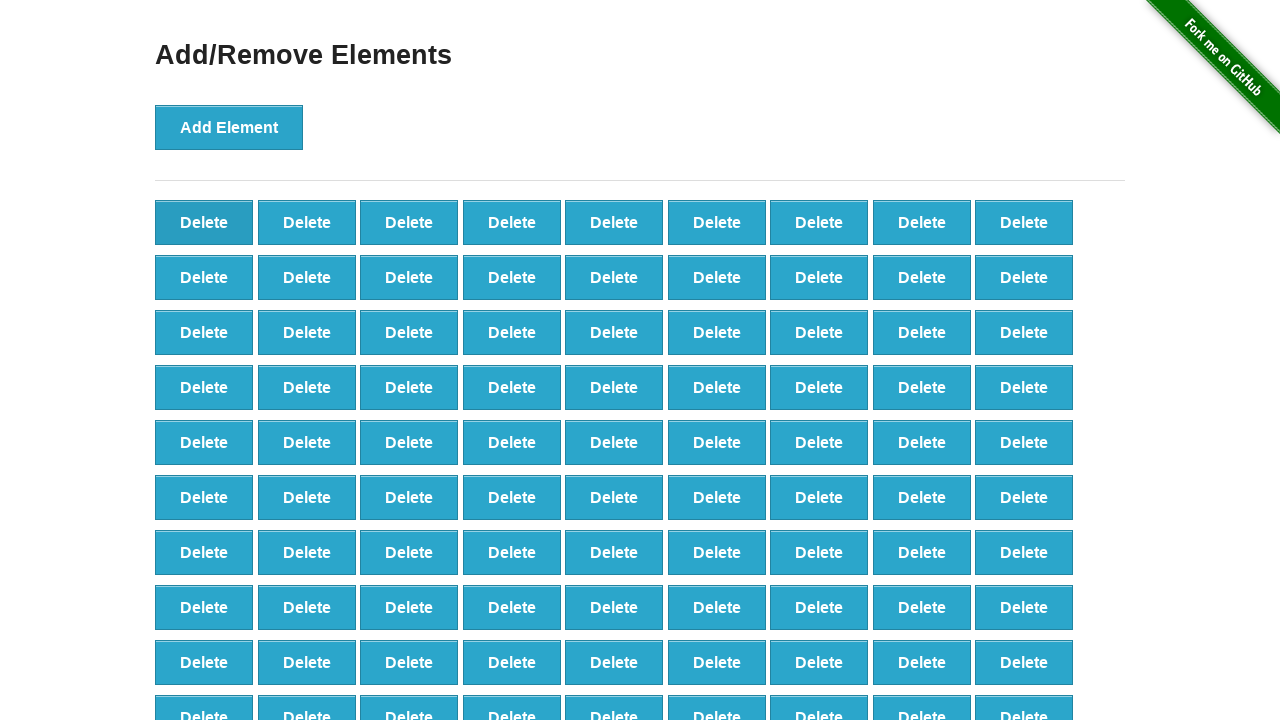

Clicked delete button (iteration 3/90) at (204, 222) on xpath=//*[@onclick='deleteElement()'] >> nth=0
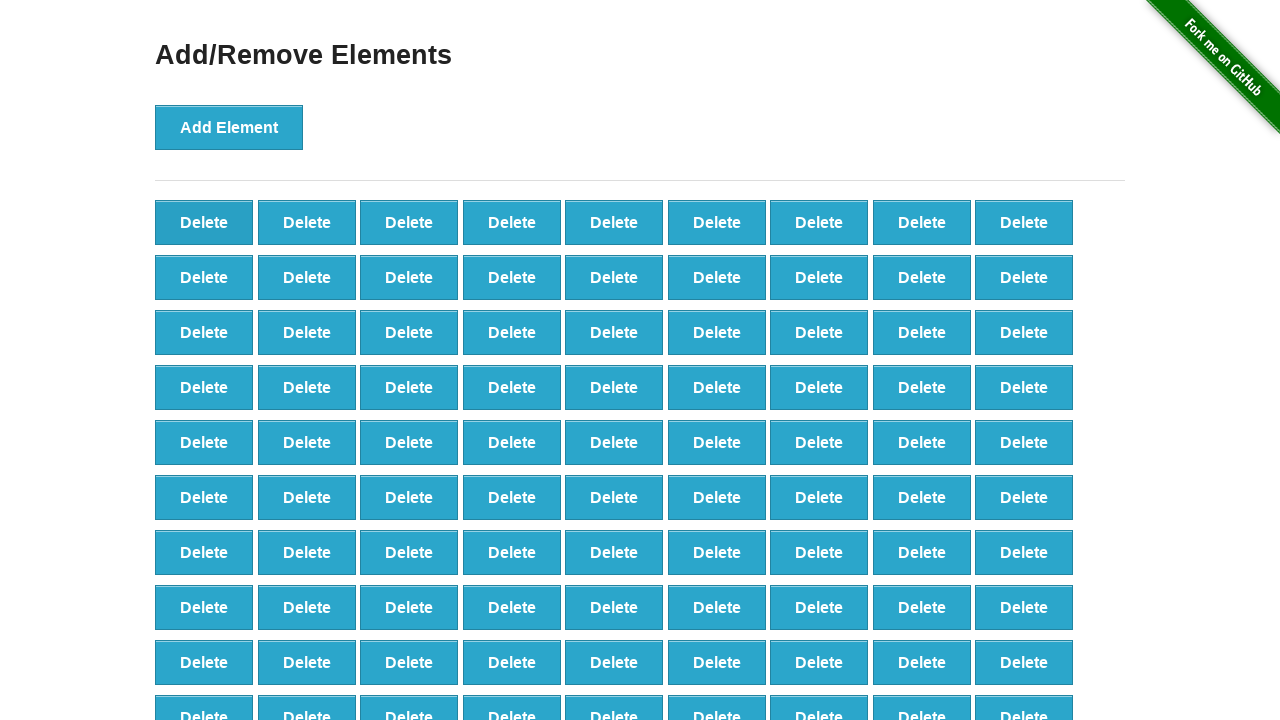

Clicked delete button (iteration 4/90) at (204, 222) on xpath=//*[@onclick='deleteElement()'] >> nth=0
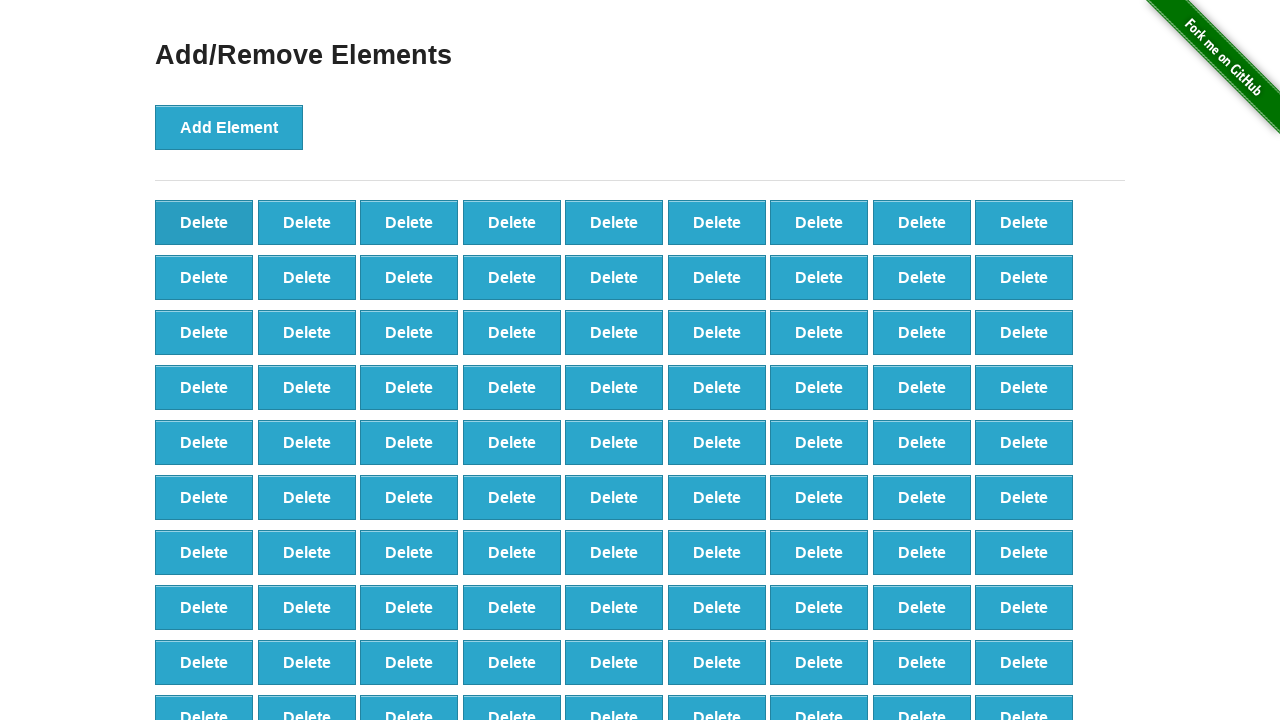

Clicked delete button (iteration 5/90) at (204, 222) on xpath=//*[@onclick='deleteElement()'] >> nth=0
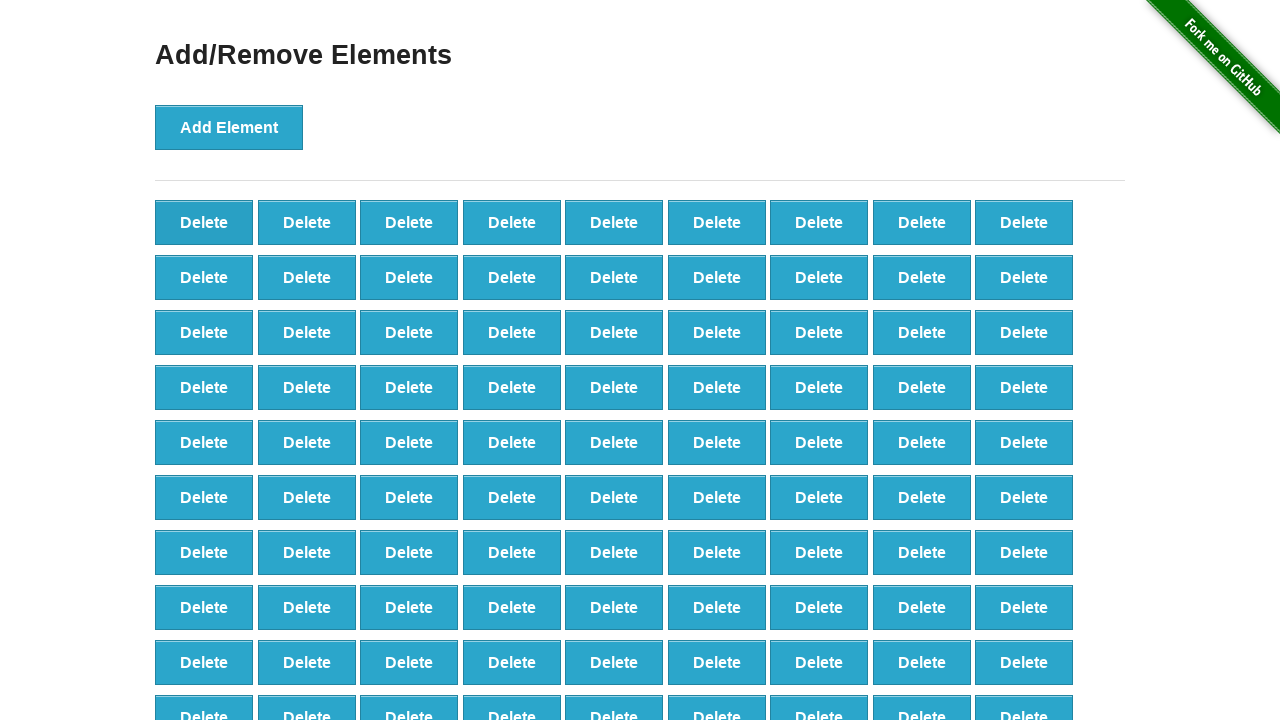

Clicked delete button (iteration 6/90) at (204, 222) on xpath=//*[@onclick='deleteElement()'] >> nth=0
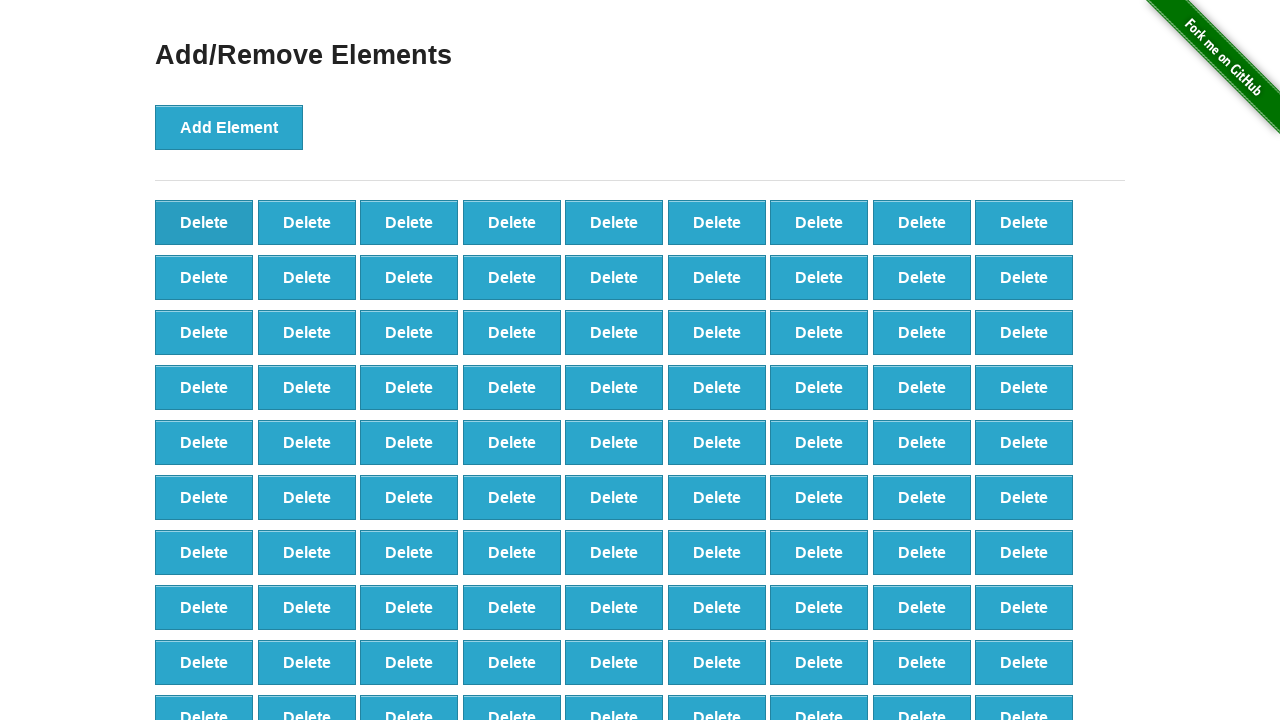

Clicked delete button (iteration 7/90) at (204, 222) on xpath=//*[@onclick='deleteElement()'] >> nth=0
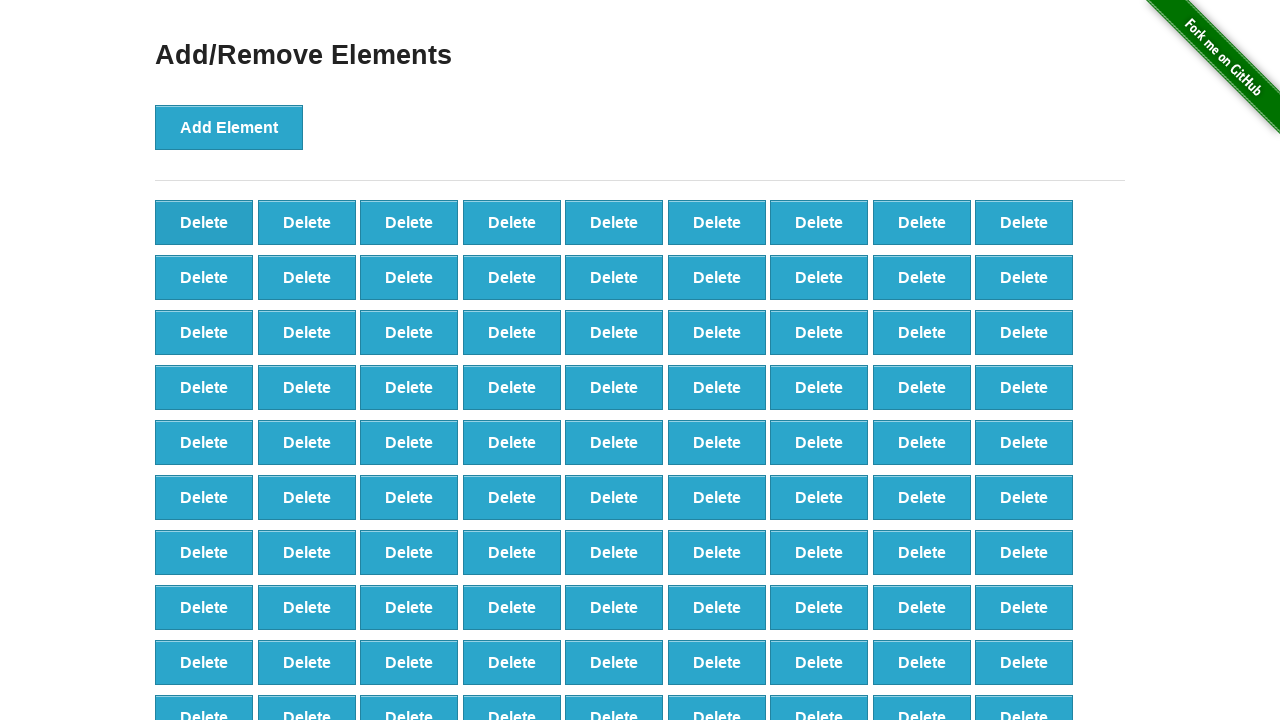

Clicked delete button (iteration 8/90) at (204, 222) on xpath=//*[@onclick='deleteElement()'] >> nth=0
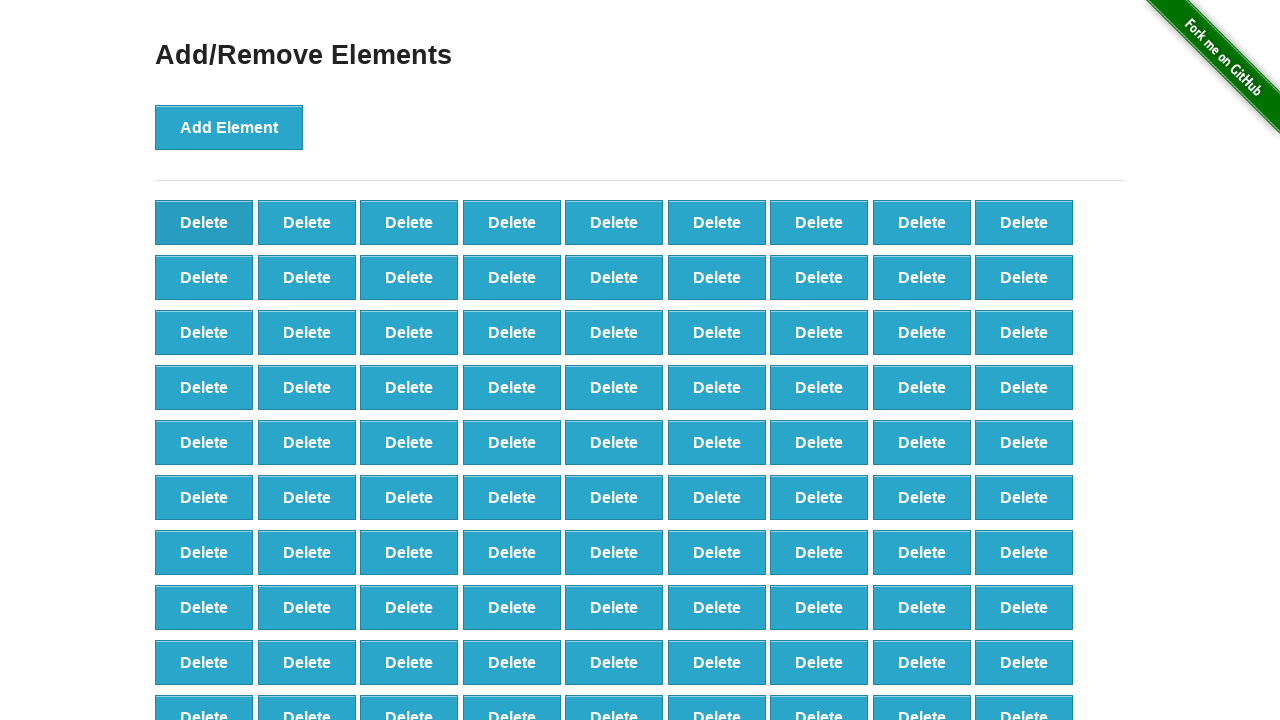

Clicked delete button (iteration 9/90) at (204, 222) on xpath=//*[@onclick='deleteElement()'] >> nth=0
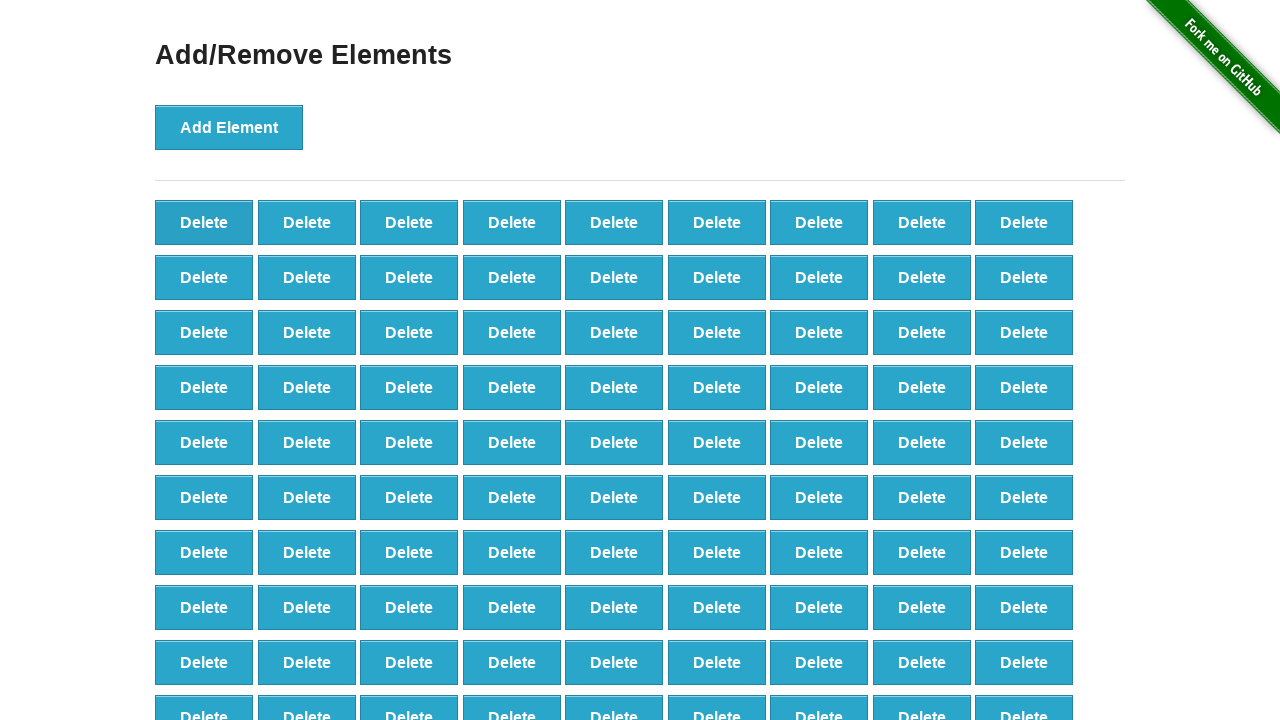

Clicked delete button (iteration 10/90) at (204, 222) on xpath=//*[@onclick='deleteElement()'] >> nth=0
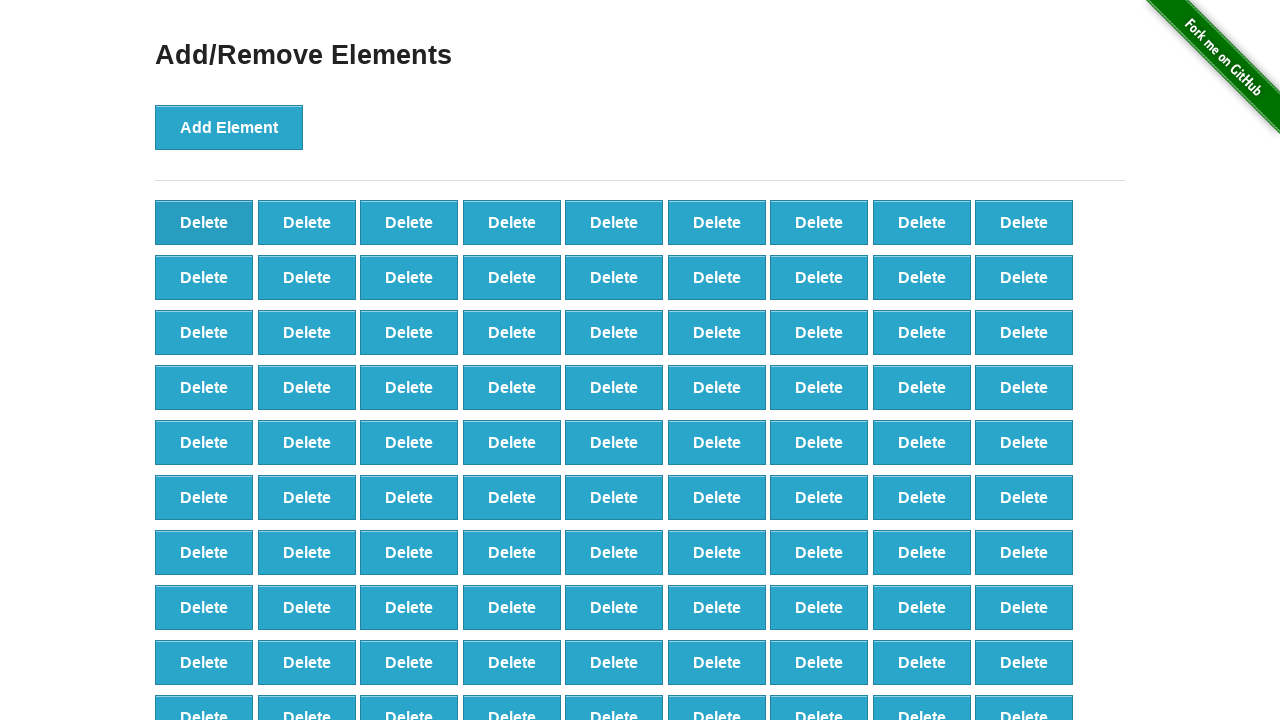

Clicked delete button (iteration 11/90) at (204, 222) on xpath=//*[@onclick='deleteElement()'] >> nth=0
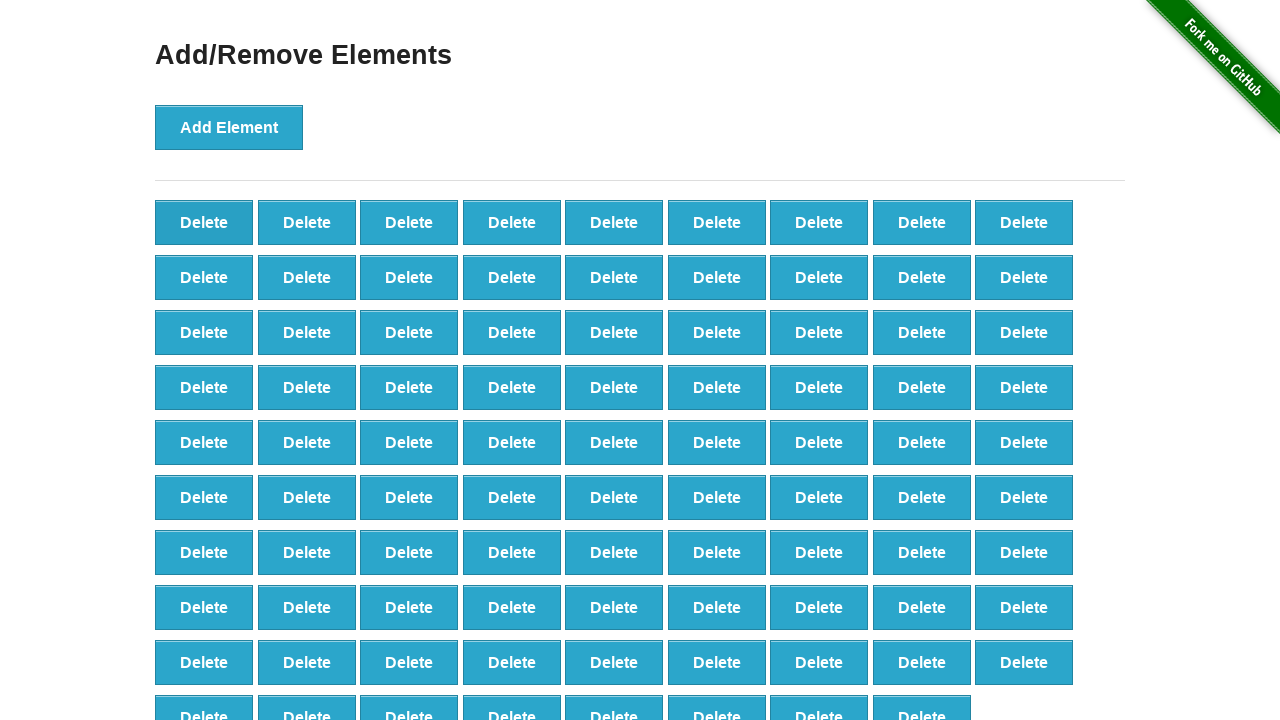

Clicked delete button (iteration 12/90) at (204, 222) on xpath=//*[@onclick='deleteElement()'] >> nth=0
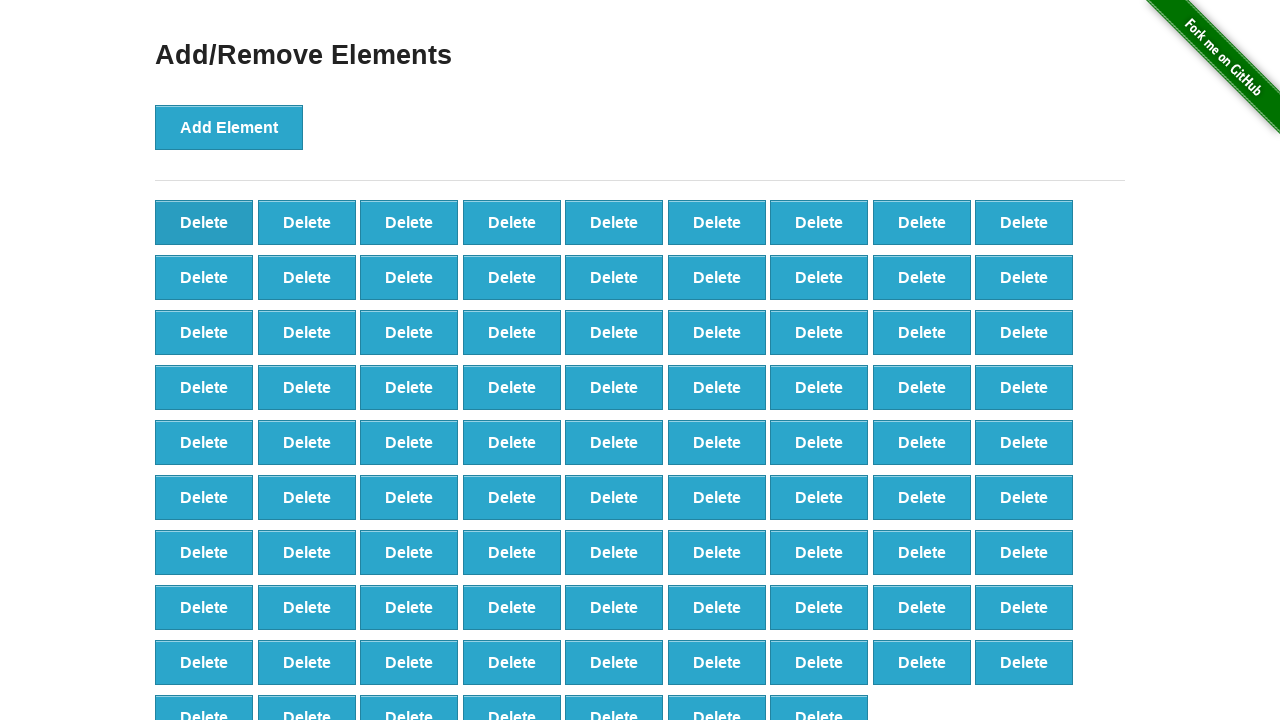

Clicked delete button (iteration 13/90) at (204, 222) on xpath=//*[@onclick='deleteElement()'] >> nth=0
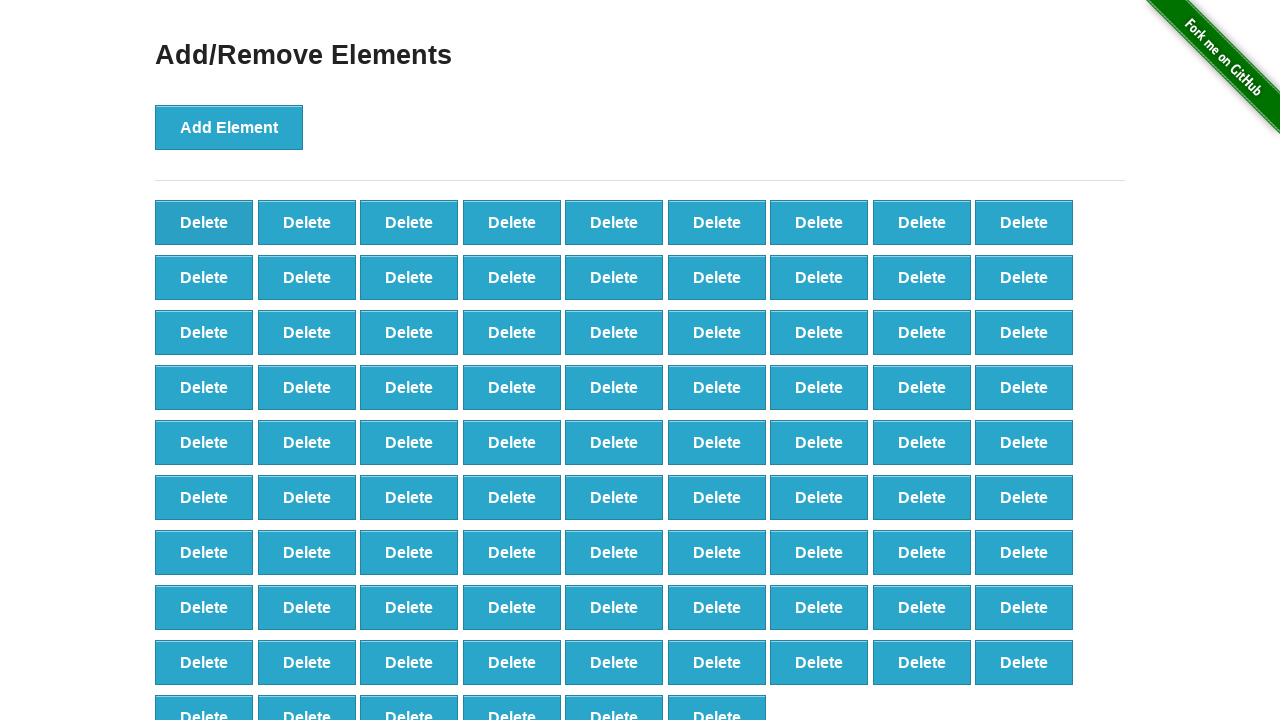

Clicked delete button (iteration 14/90) at (204, 222) on xpath=//*[@onclick='deleteElement()'] >> nth=0
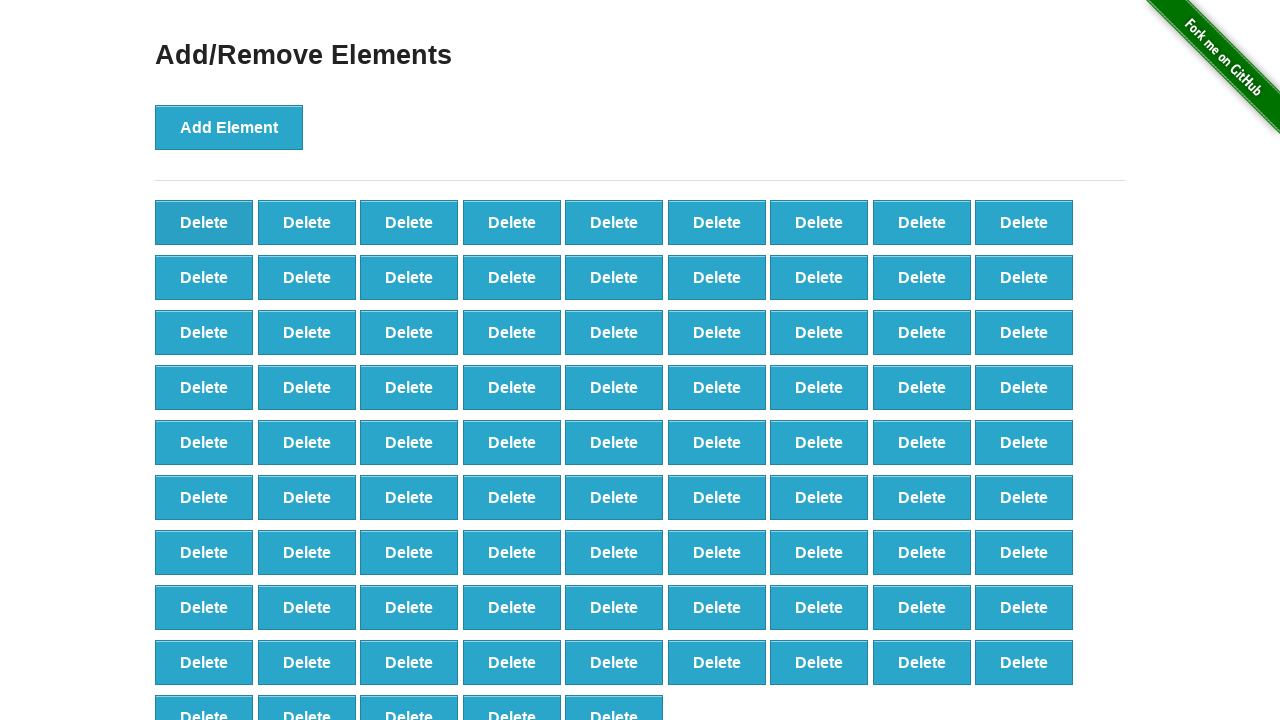

Clicked delete button (iteration 15/90) at (204, 222) on xpath=//*[@onclick='deleteElement()'] >> nth=0
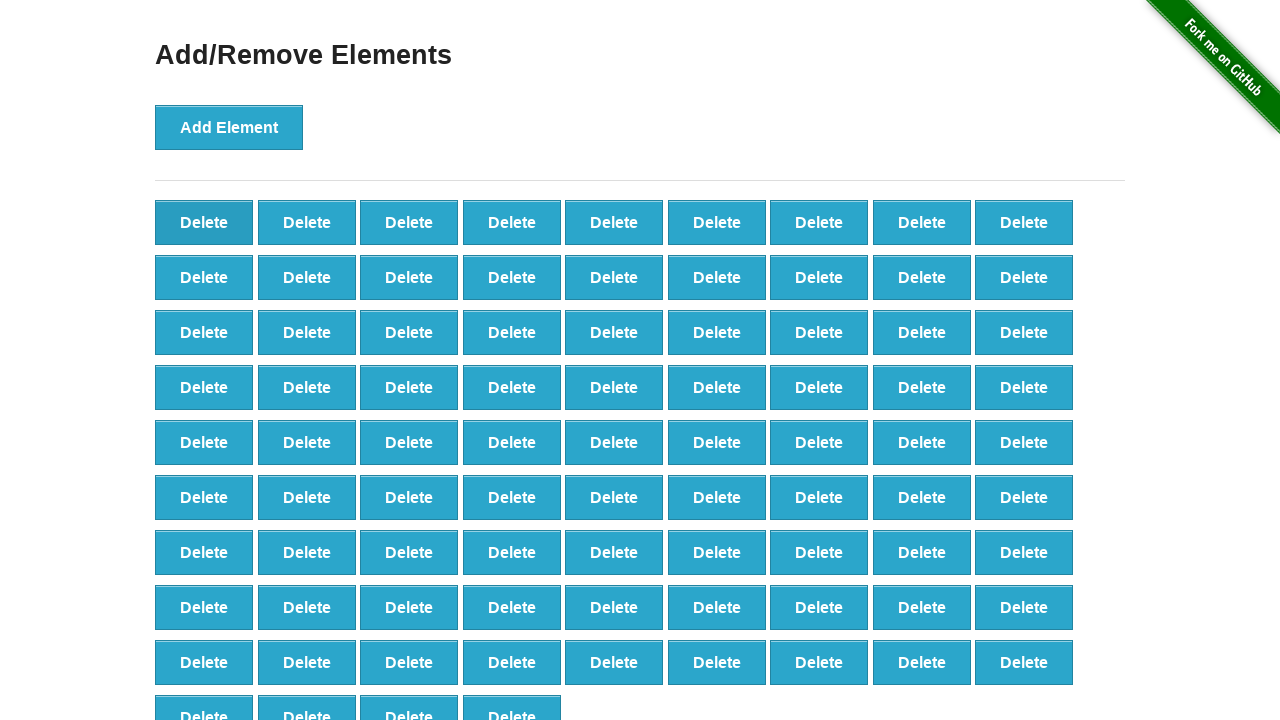

Clicked delete button (iteration 16/90) at (204, 222) on xpath=//*[@onclick='deleteElement()'] >> nth=0
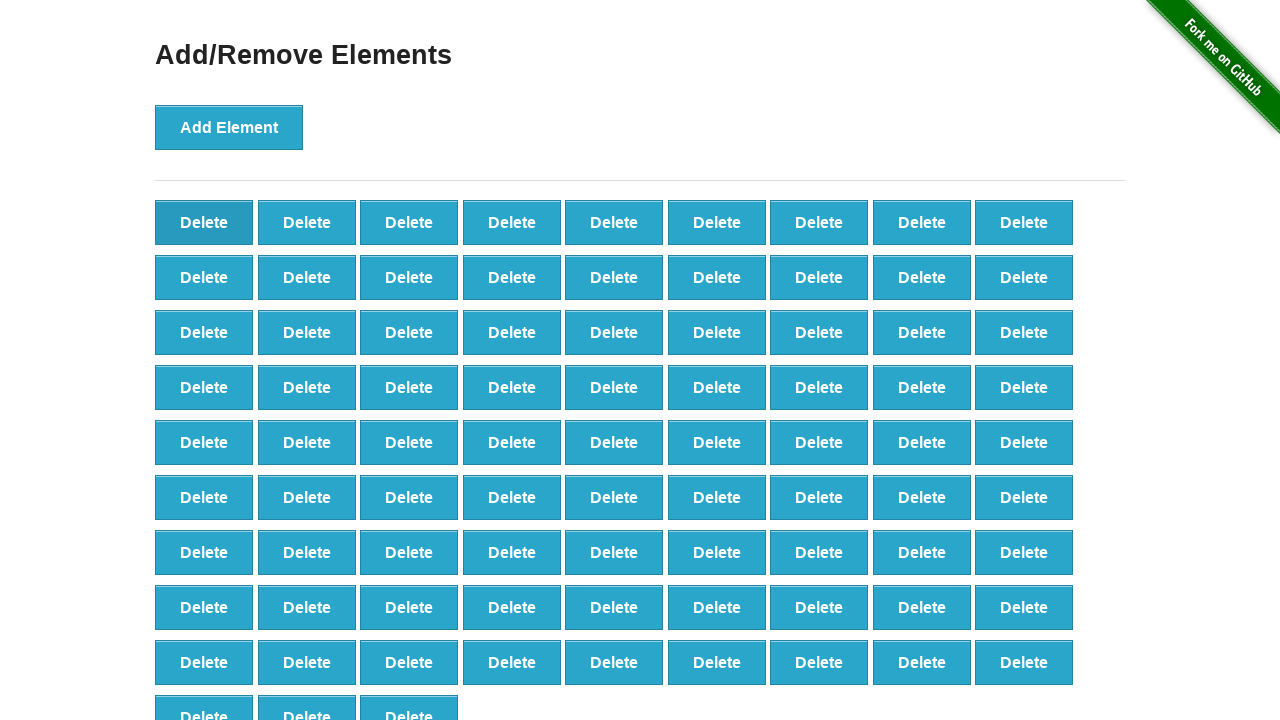

Clicked delete button (iteration 17/90) at (204, 222) on xpath=//*[@onclick='deleteElement()'] >> nth=0
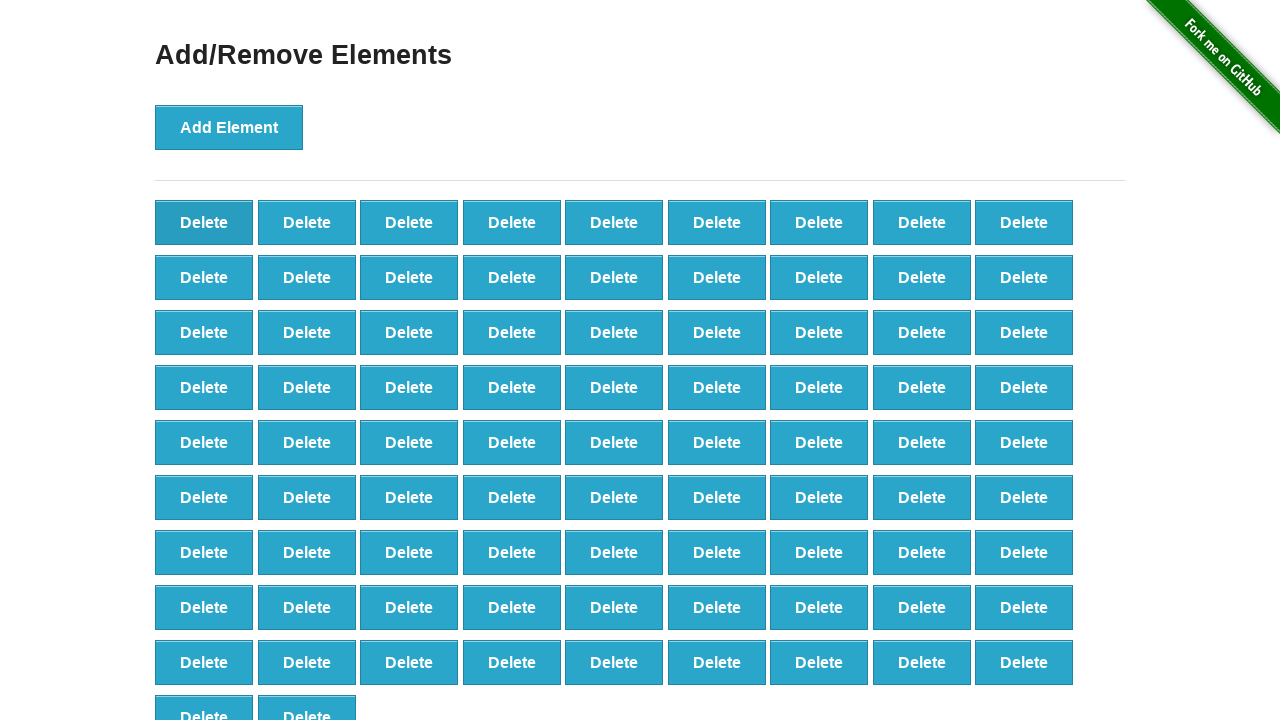

Clicked delete button (iteration 18/90) at (204, 222) on xpath=//*[@onclick='deleteElement()'] >> nth=0
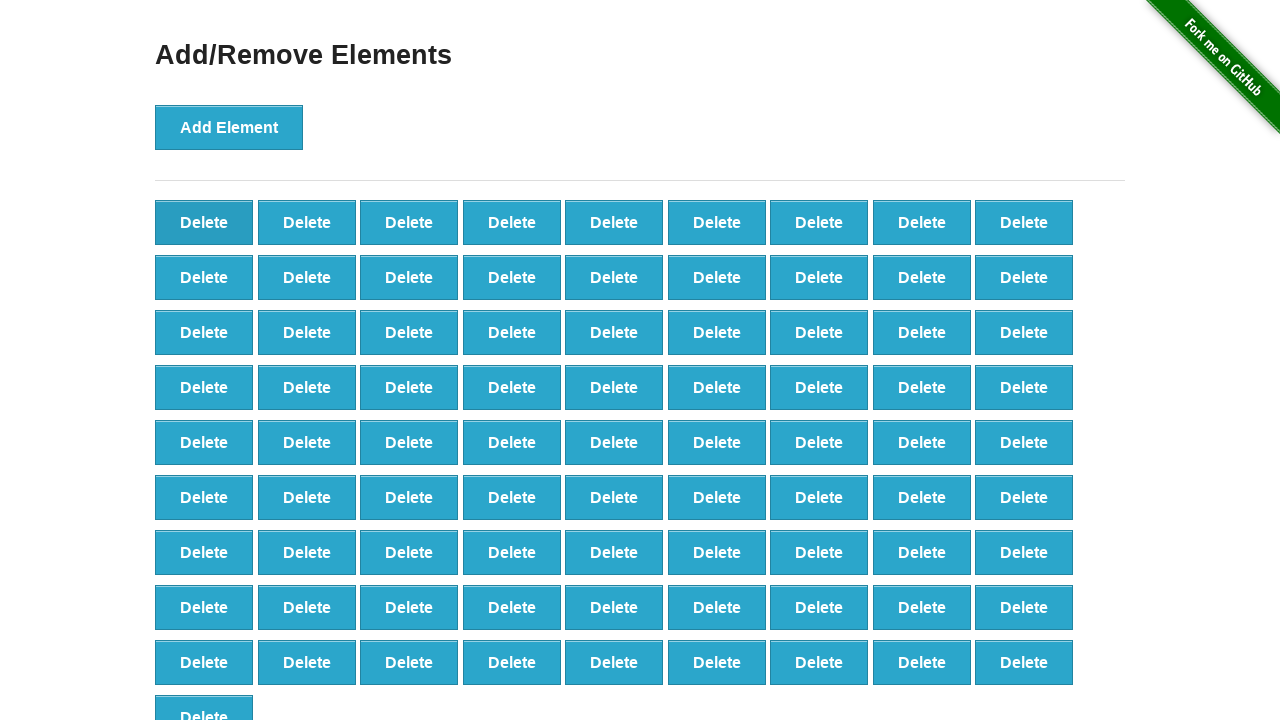

Clicked delete button (iteration 19/90) at (204, 222) on xpath=//*[@onclick='deleteElement()'] >> nth=0
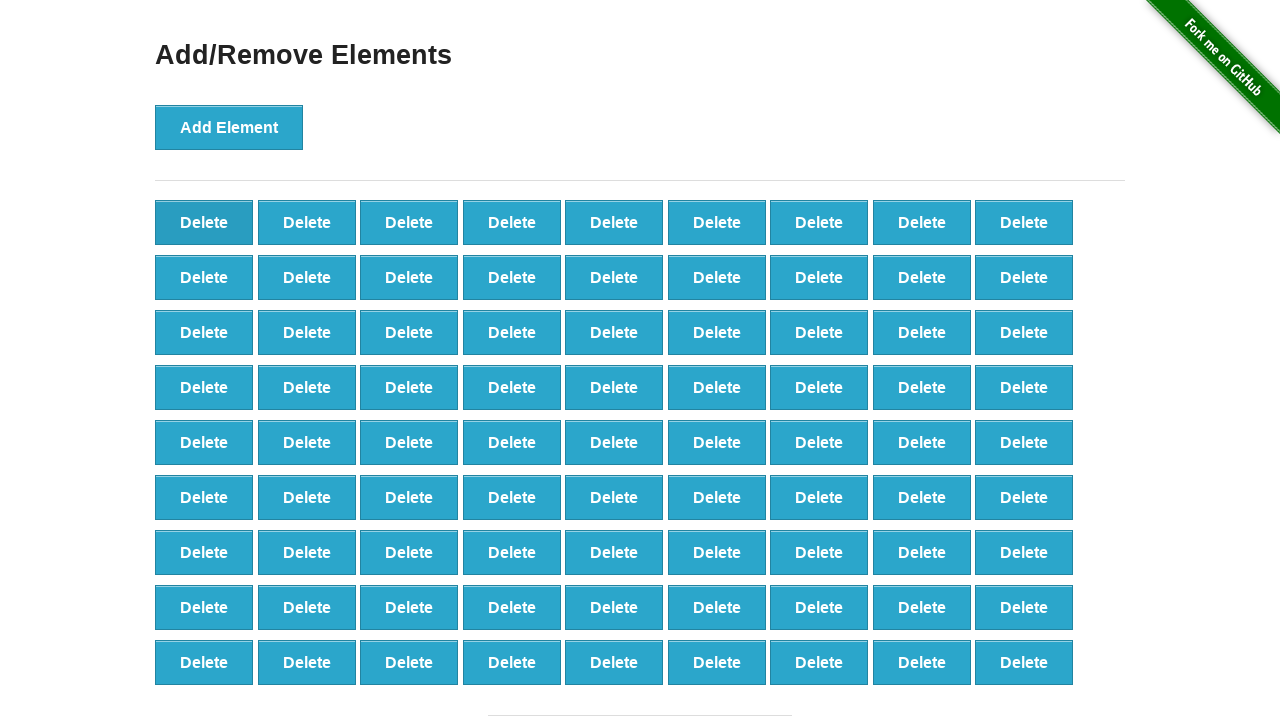

Clicked delete button (iteration 20/90) at (204, 222) on xpath=//*[@onclick='deleteElement()'] >> nth=0
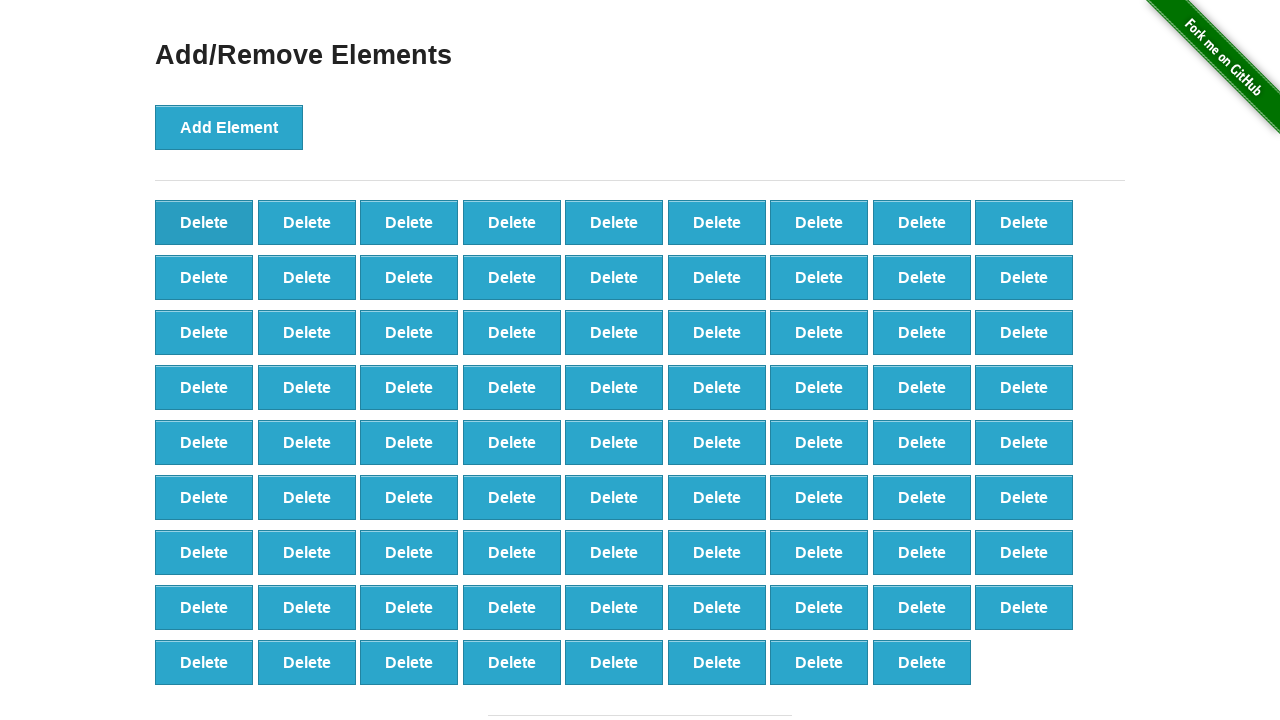

Clicked delete button (iteration 21/90) at (204, 222) on xpath=//*[@onclick='deleteElement()'] >> nth=0
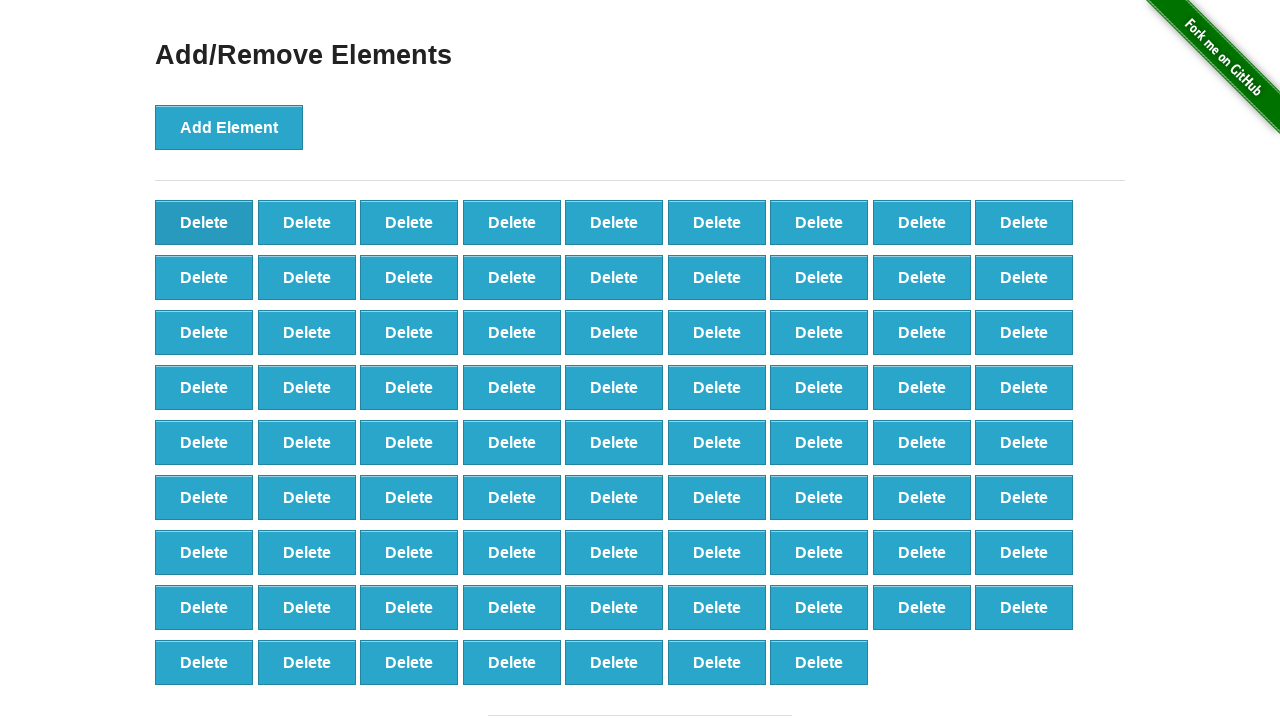

Clicked delete button (iteration 22/90) at (204, 222) on xpath=//*[@onclick='deleteElement()'] >> nth=0
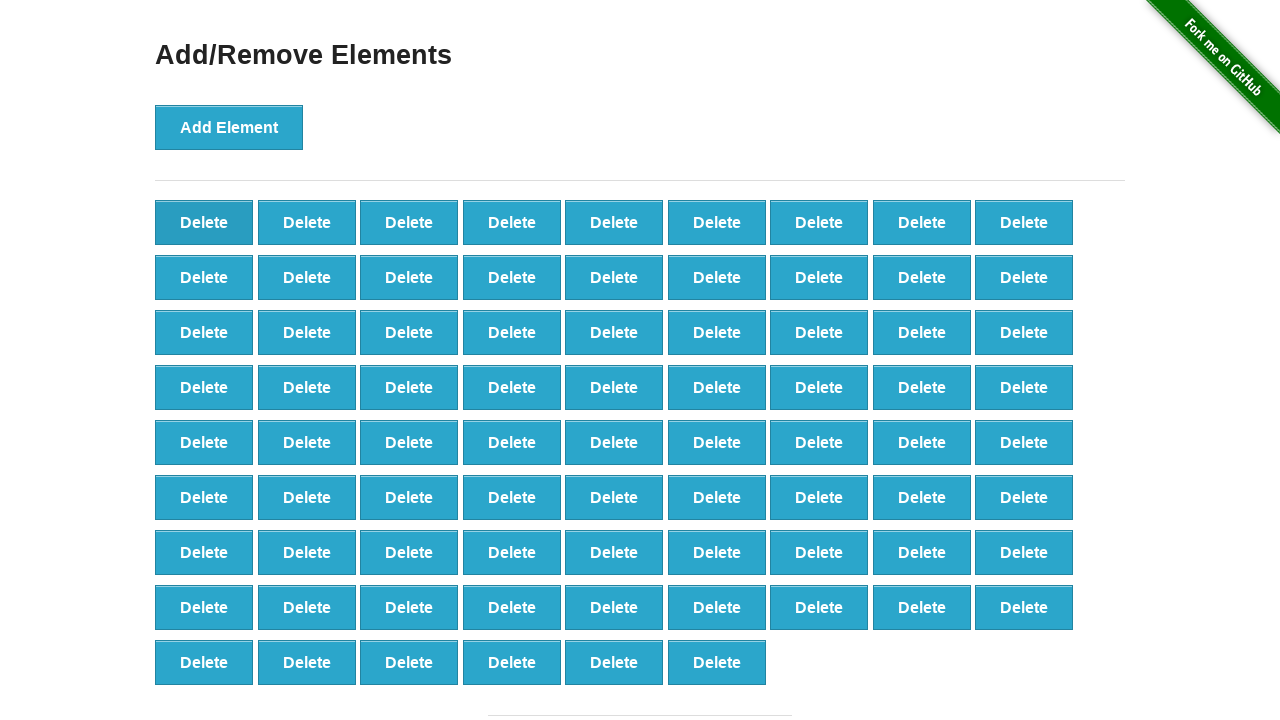

Clicked delete button (iteration 23/90) at (204, 222) on xpath=//*[@onclick='deleteElement()'] >> nth=0
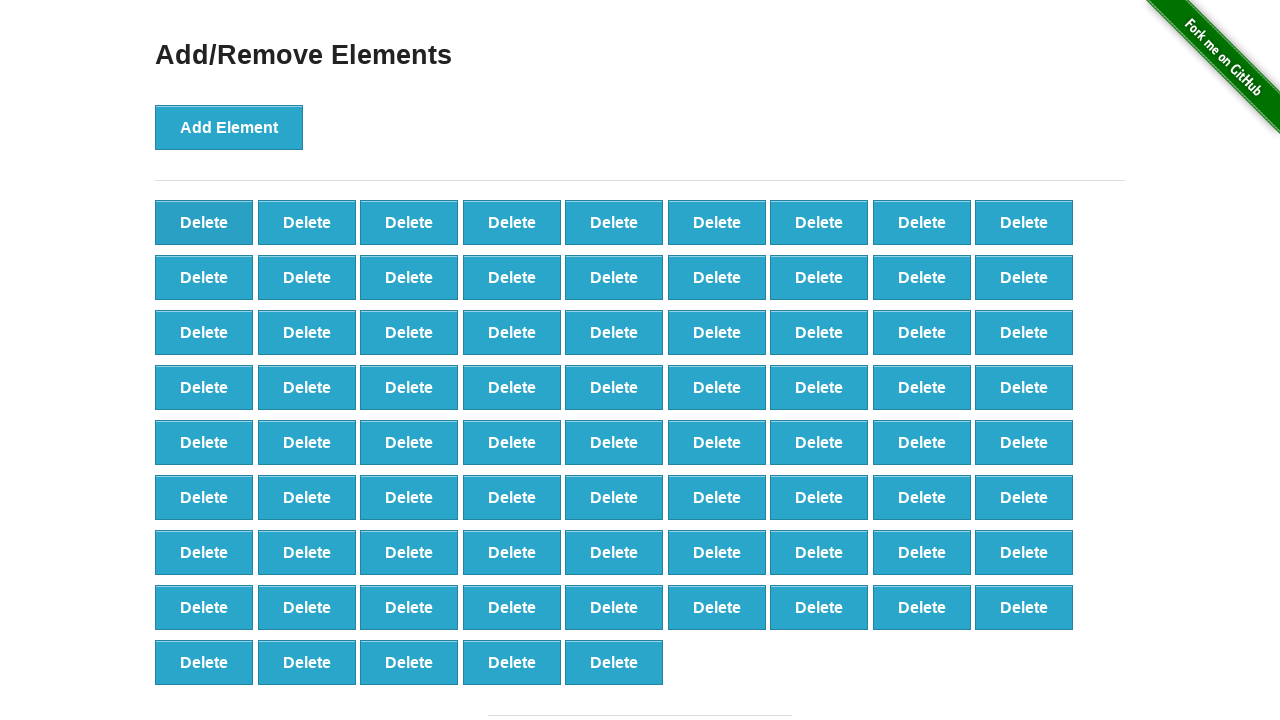

Clicked delete button (iteration 24/90) at (204, 222) on xpath=//*[@onclick='deleteElement()'] >> nth=0
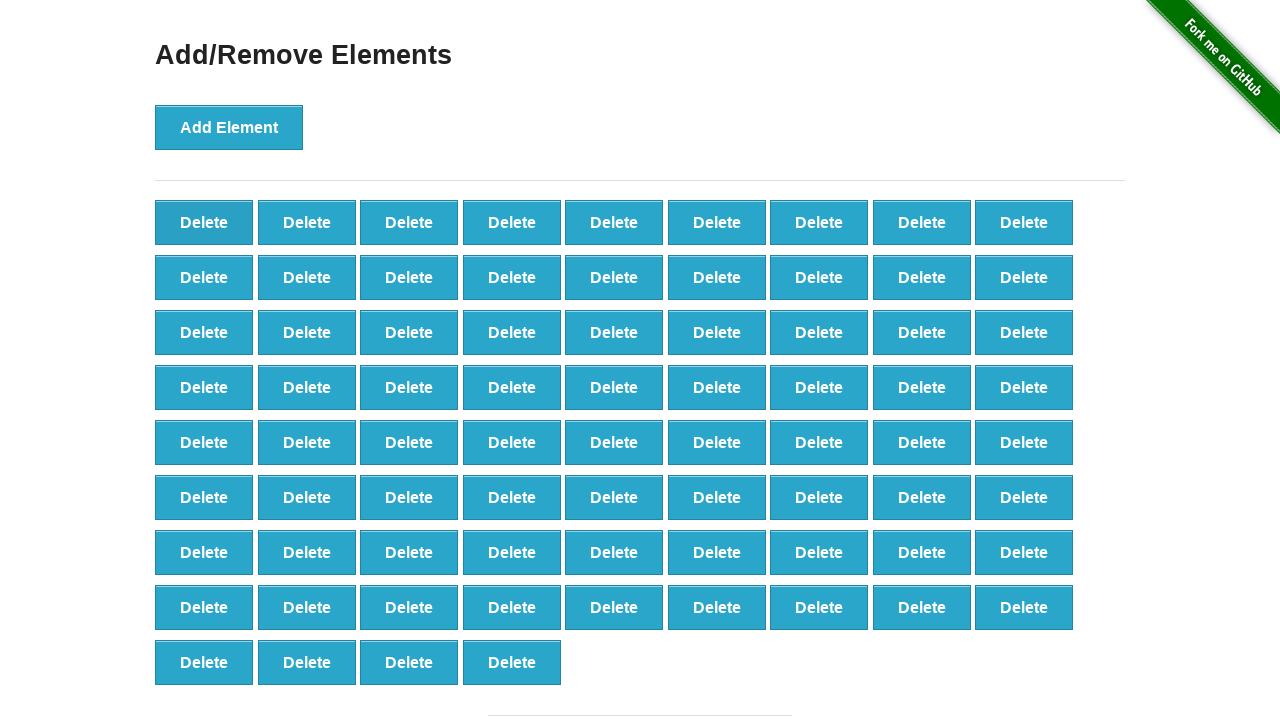

Clicked delete button (iteration 25/90) at (204, 222) on xpath=//*[@onclick='deleteElement()'] >> nth=0
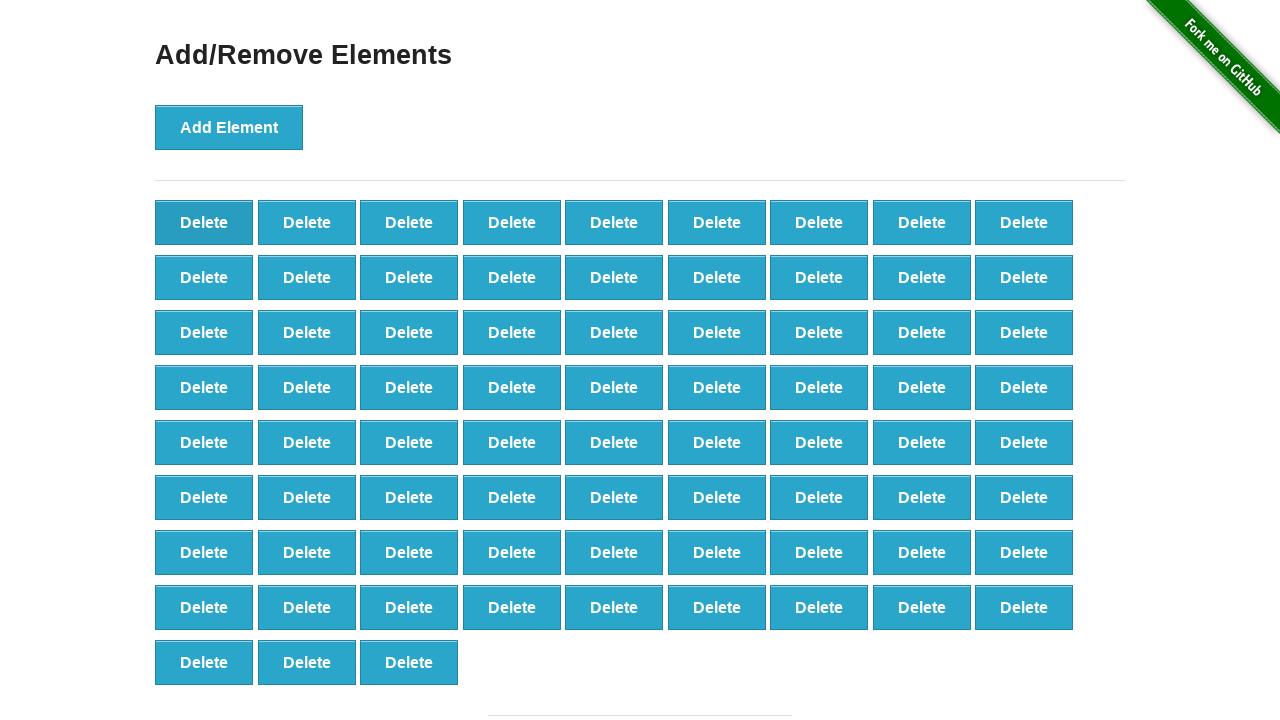

Clicked delete button (iteration 26/90) at (204, 222) on xpath=//*[@onclick='deleteElement()'] >> nth=0
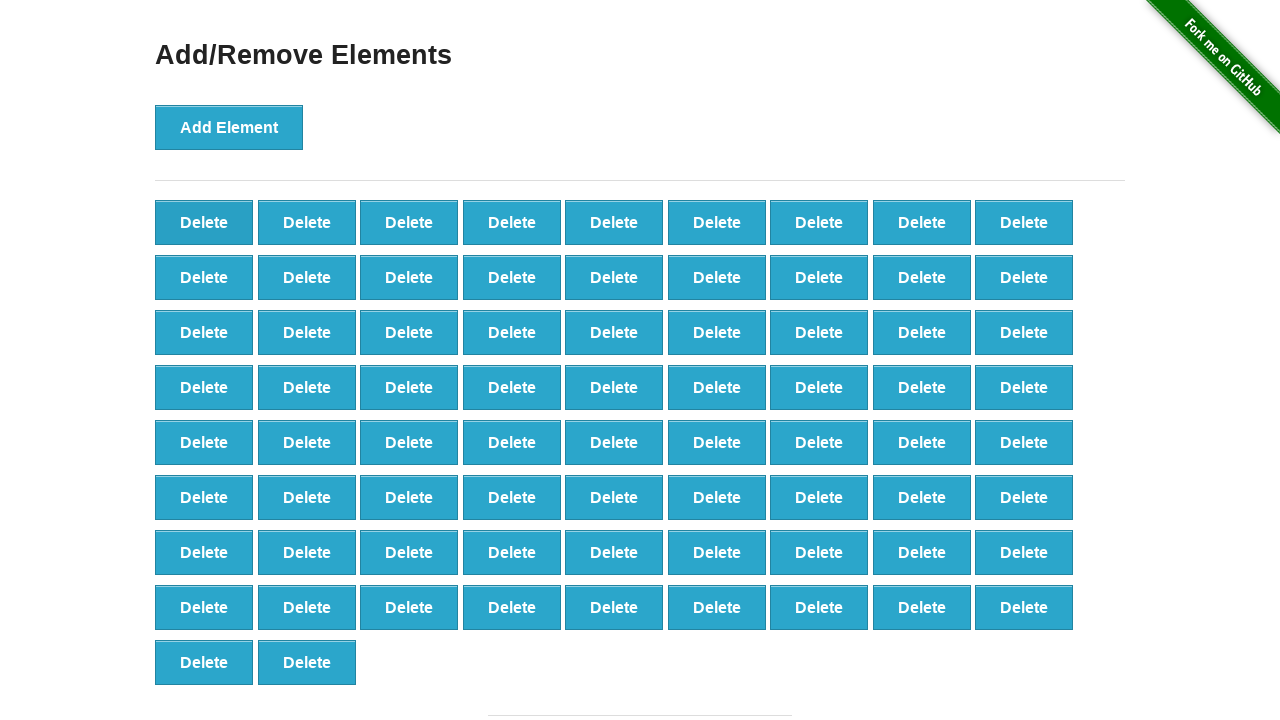

Clicked delete button (iteration 27/90) at (204, 222) on xpath=//*[@onclick='deleteElement()'] >> nth=0
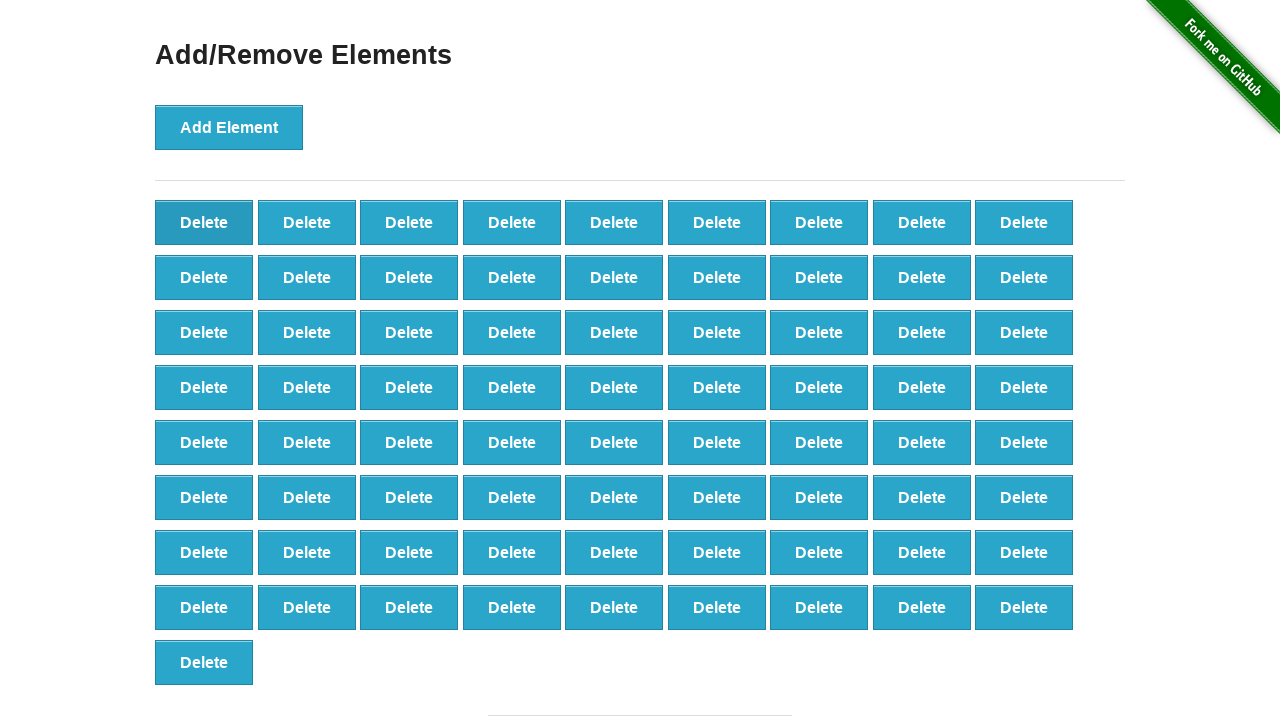

Clicked delete button (iteration 28/90) at (204, 222) on xpath=//*[@onclick='deleteElement()'] >> nth=0
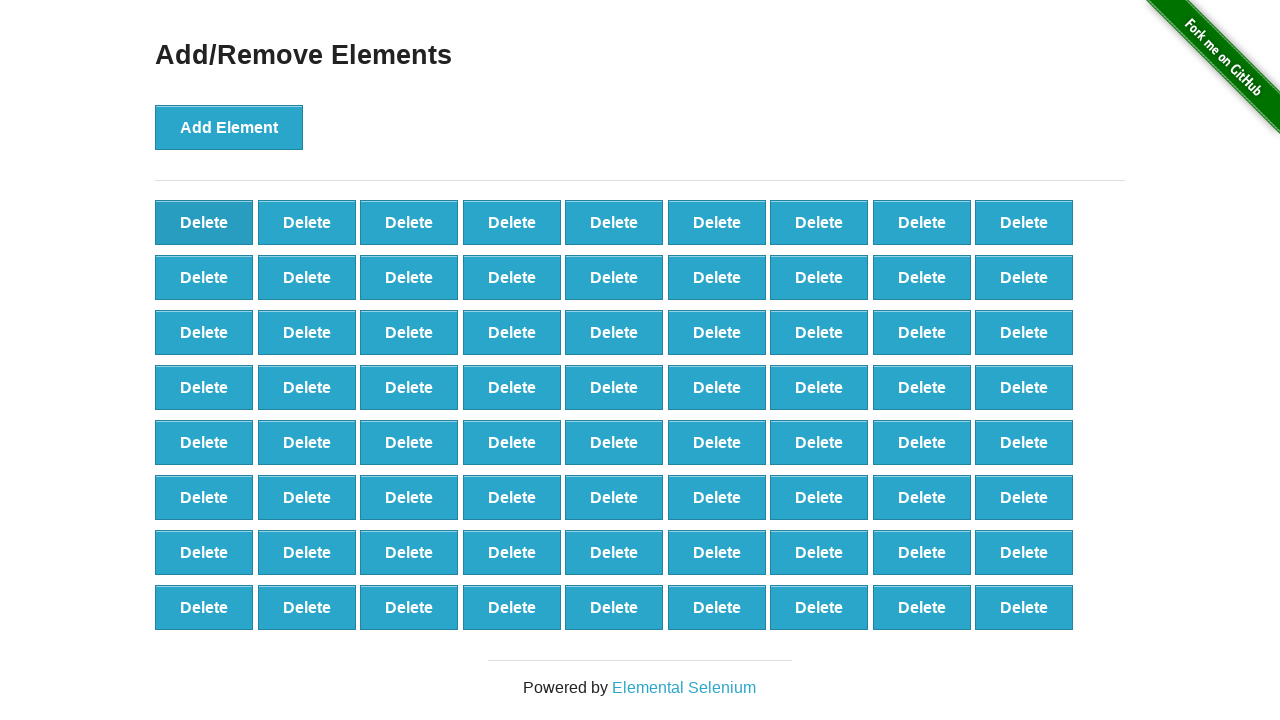

Clicked delete button (iteration 29/90) at (204, 222) on xpath=//*[@onclick='deleteElement()'] >> nth=0
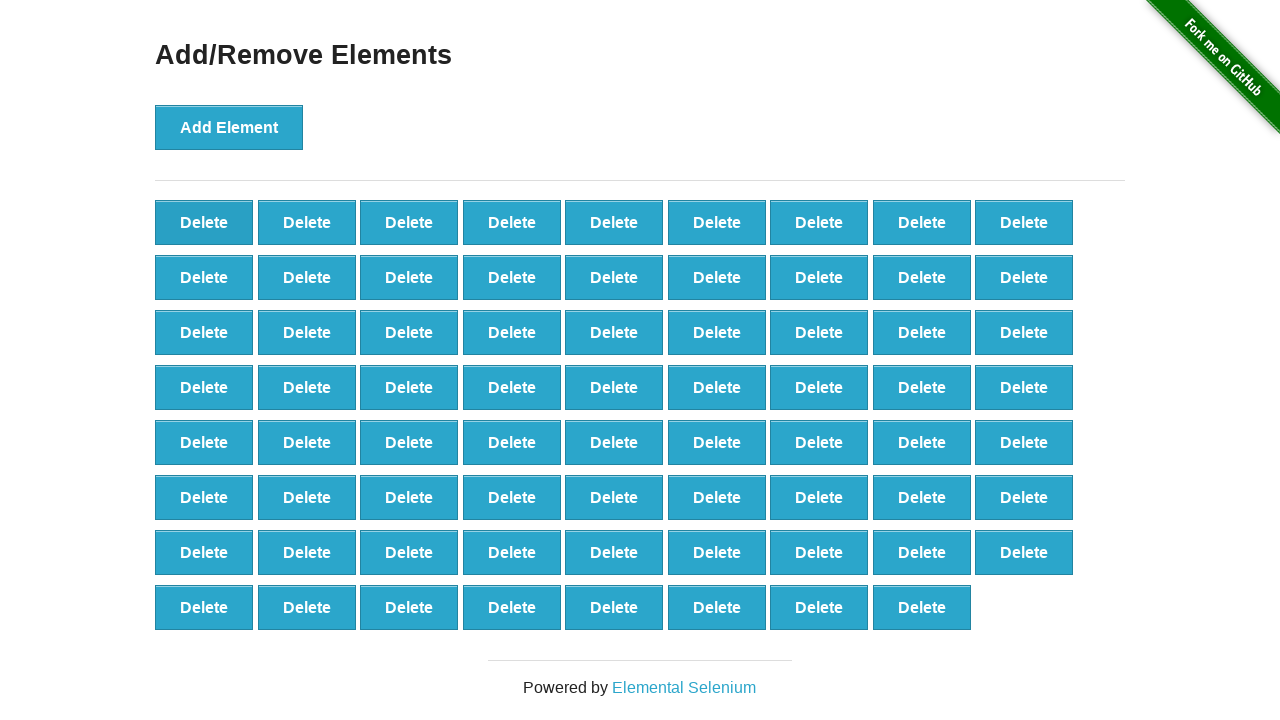

Clicked delete button (iteration 30/90) at (204, 222) on xpath=//*[@onclick='deleteElement()'] >> nth=0
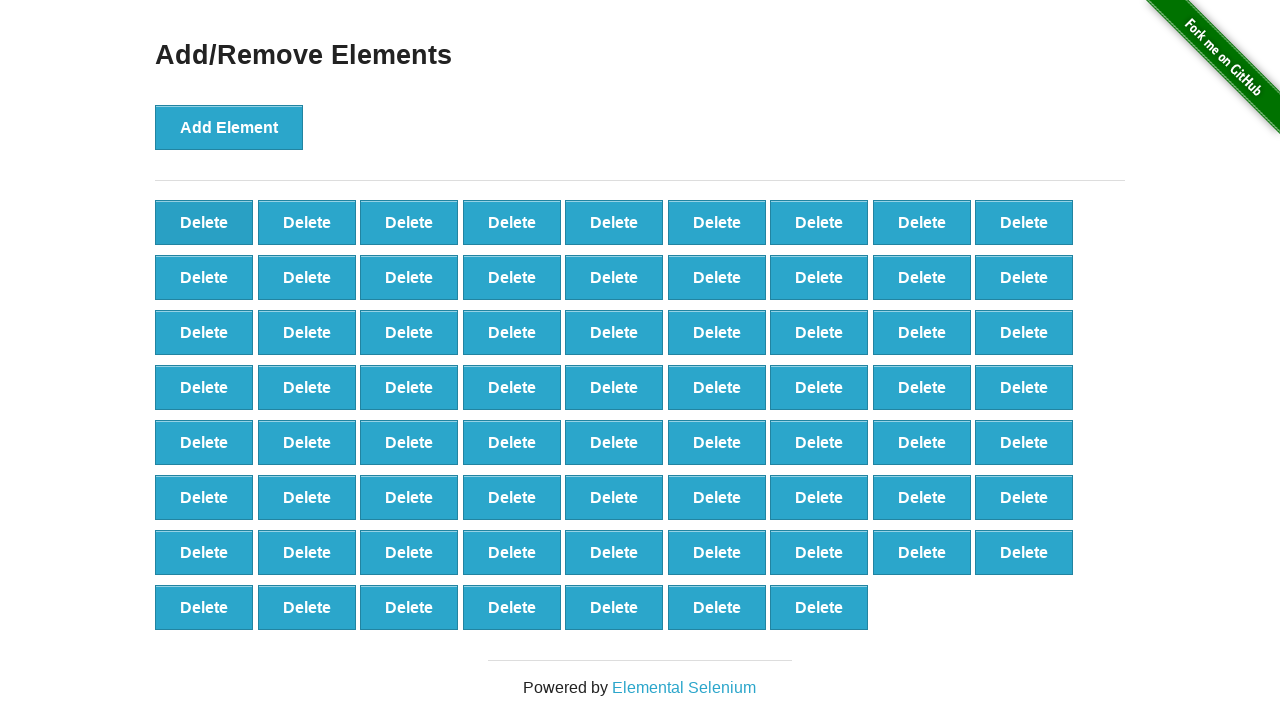

Clicked delete button (iteration 31/90) at (204, 222) on xpath=//*[@onclick='deleteElement()'] >> nth=0
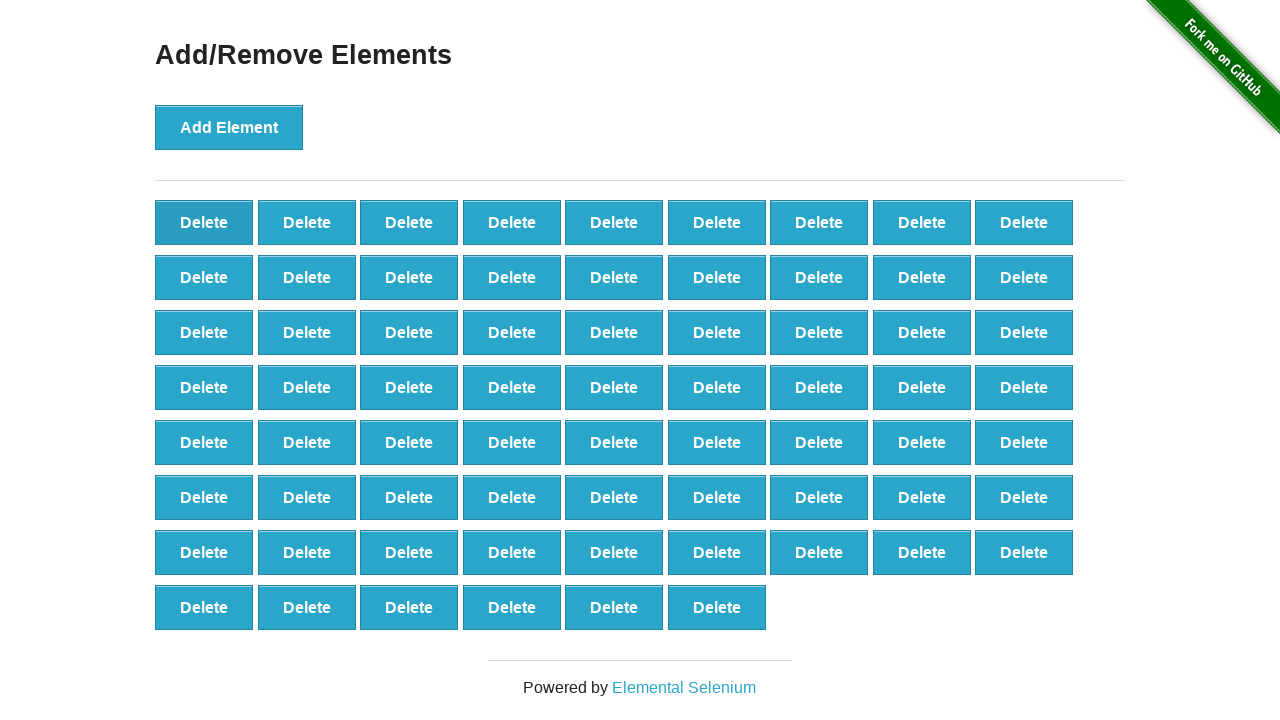

Clicked delete button (iteration 32/90) at (204, 222) on xpath=//*[@onclick='deleteElement()'] >> nth=0
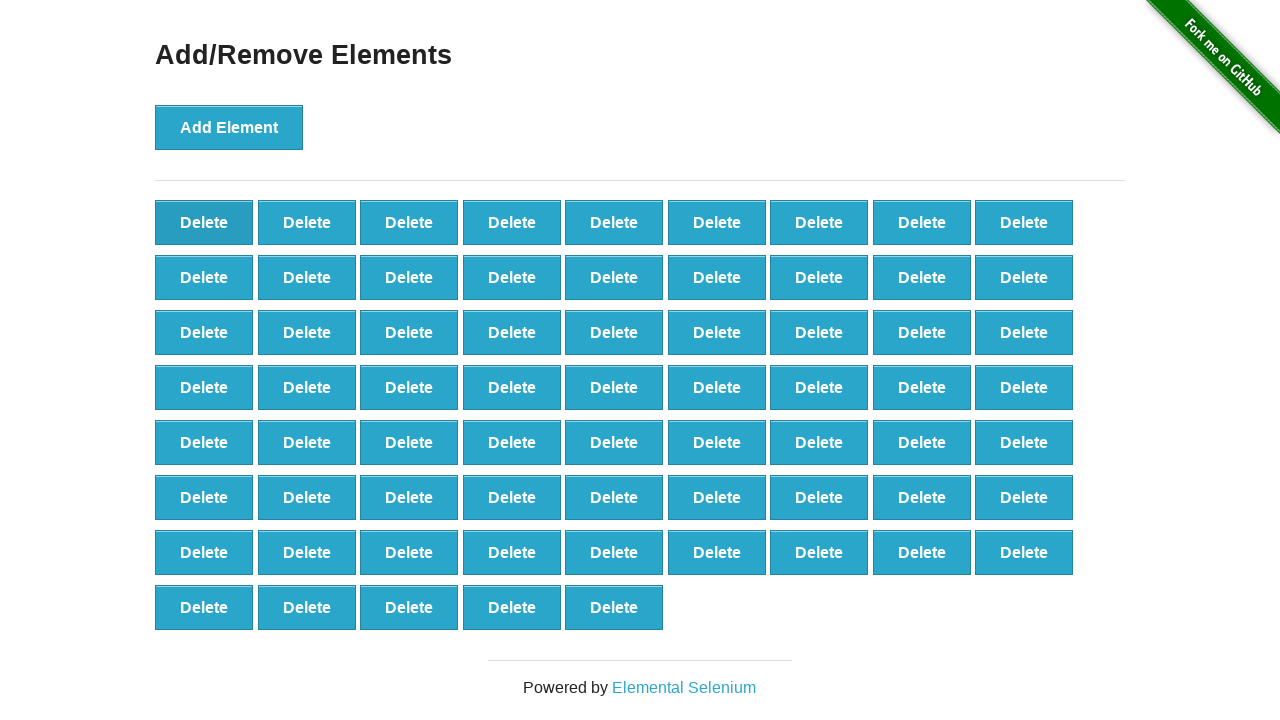

Clicked delete button (iteration 33/90) at (204, 222) on xpath=//*[@onclick='deleteElement()'] >> nth=0
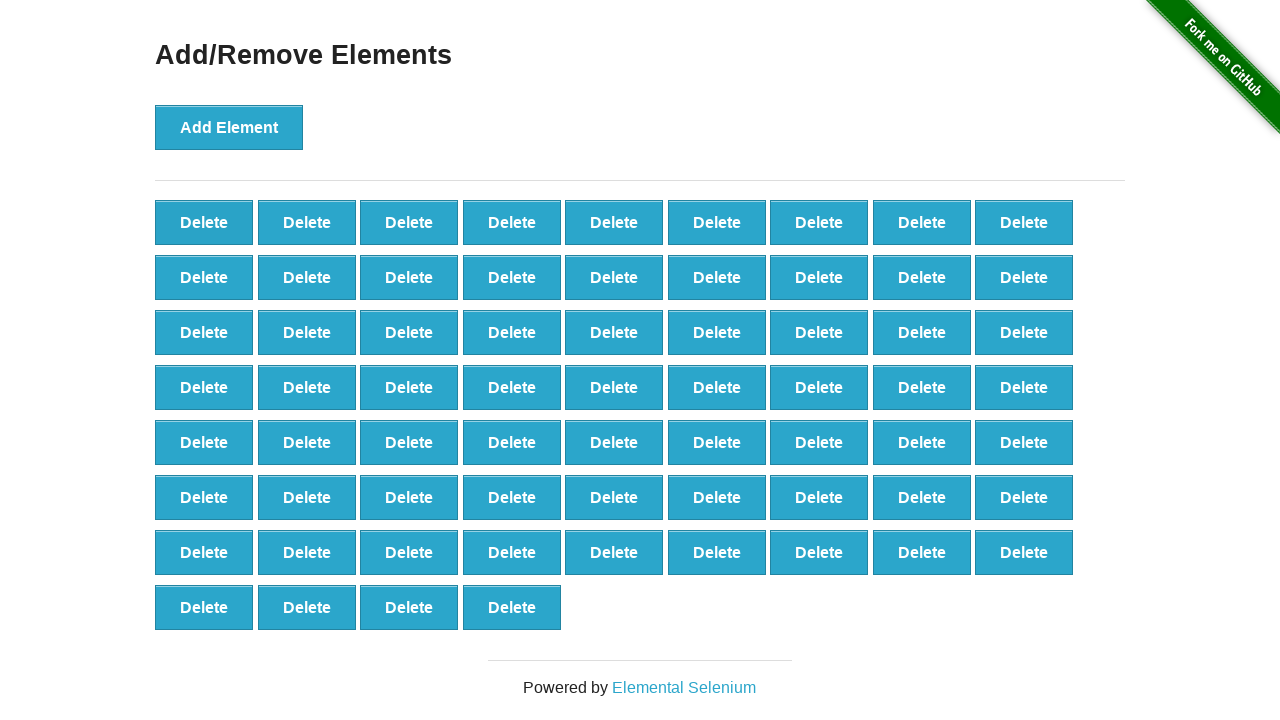

Clicked delete button (iteration 34/90) at (204, 222) on xpath=//*[@onclick='deleteElement()'] >> nth=0
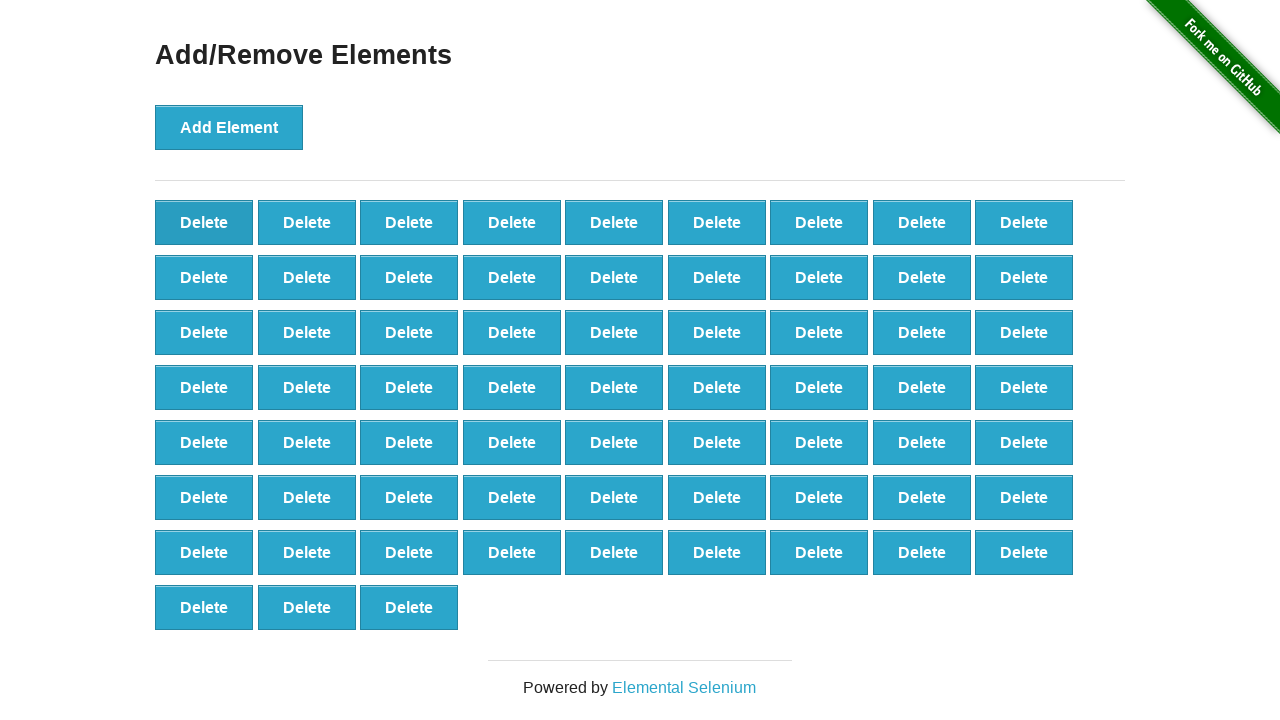

Clicked delete button (iteration 35/90) at (204, 222) on xpath=//*[@onclick='deleteElement()'] >> nth=0
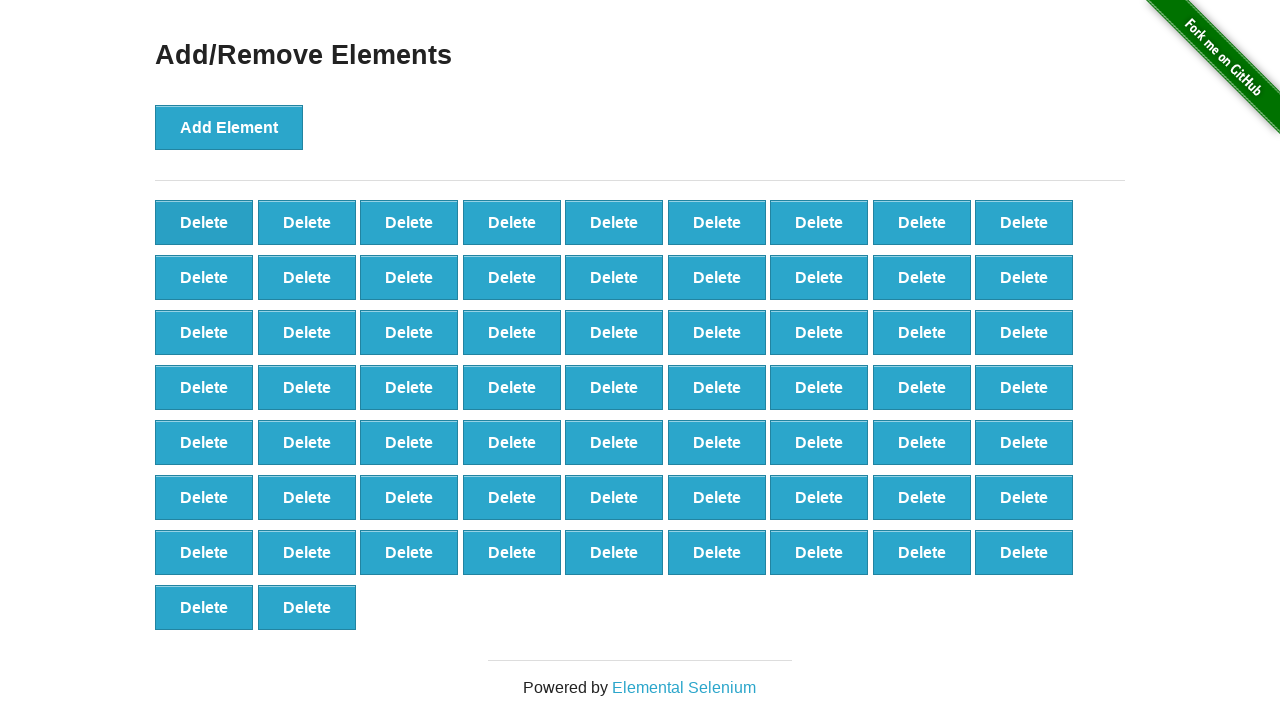

Clicked delete button (iteration 36/90) at (204, 222) on xpath=//*[@onclick='deleteElement()'] >> nth=0
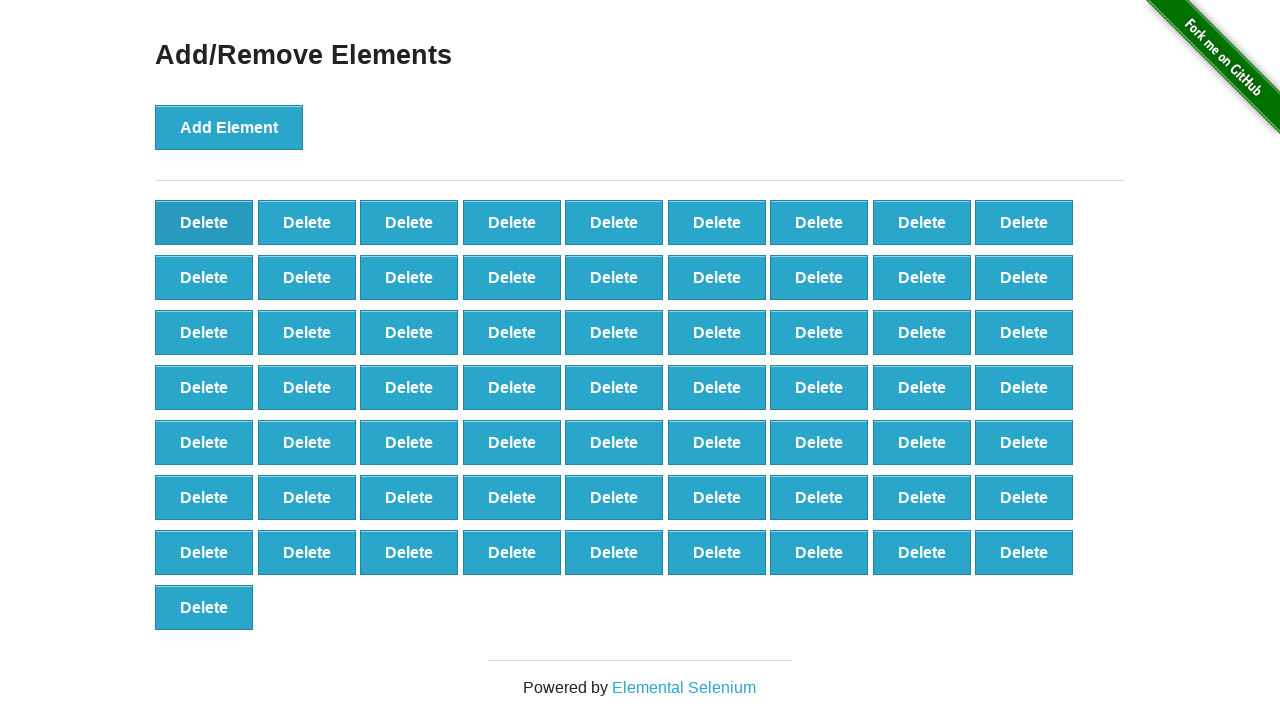

Clicked delete button (iteration 37/90) at (204, 222) on xpath=//*[@onclick='deleteElement()'] >> nth=0
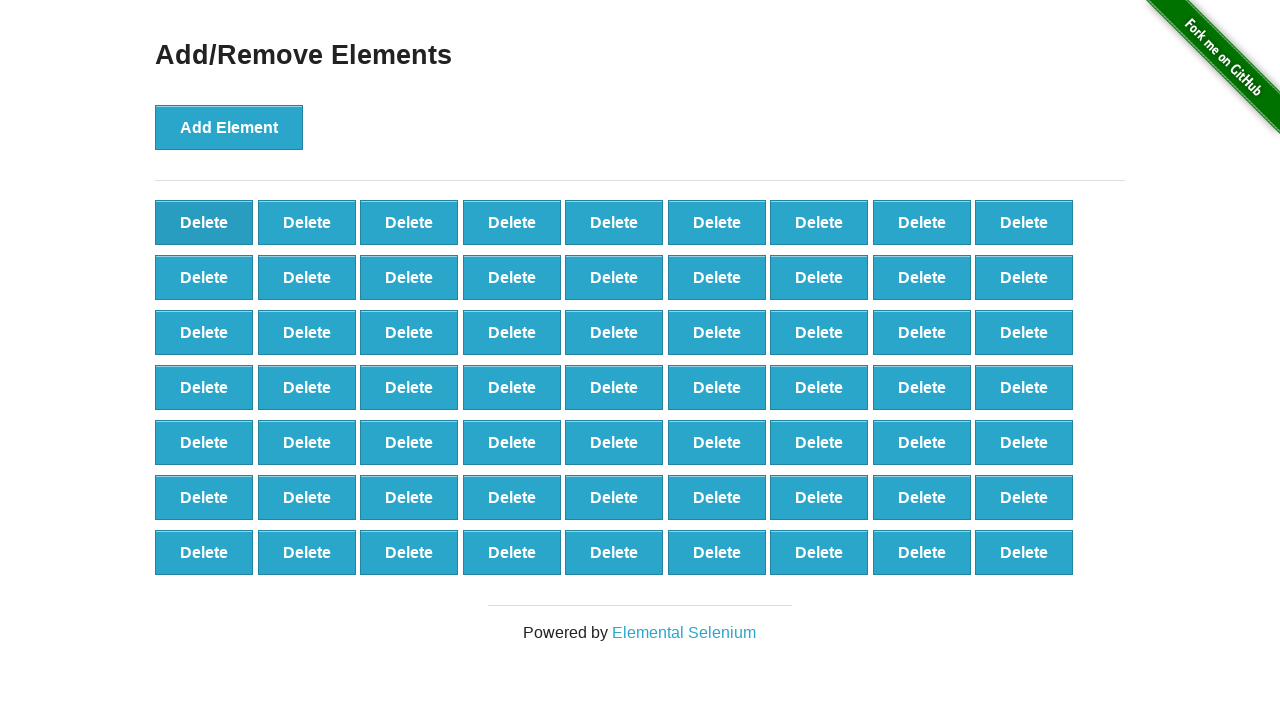

Clicked delete button (iteration 38/90) at (204, 222) on xpath=//*[@onclick='deleteElement()'] >> nth=0
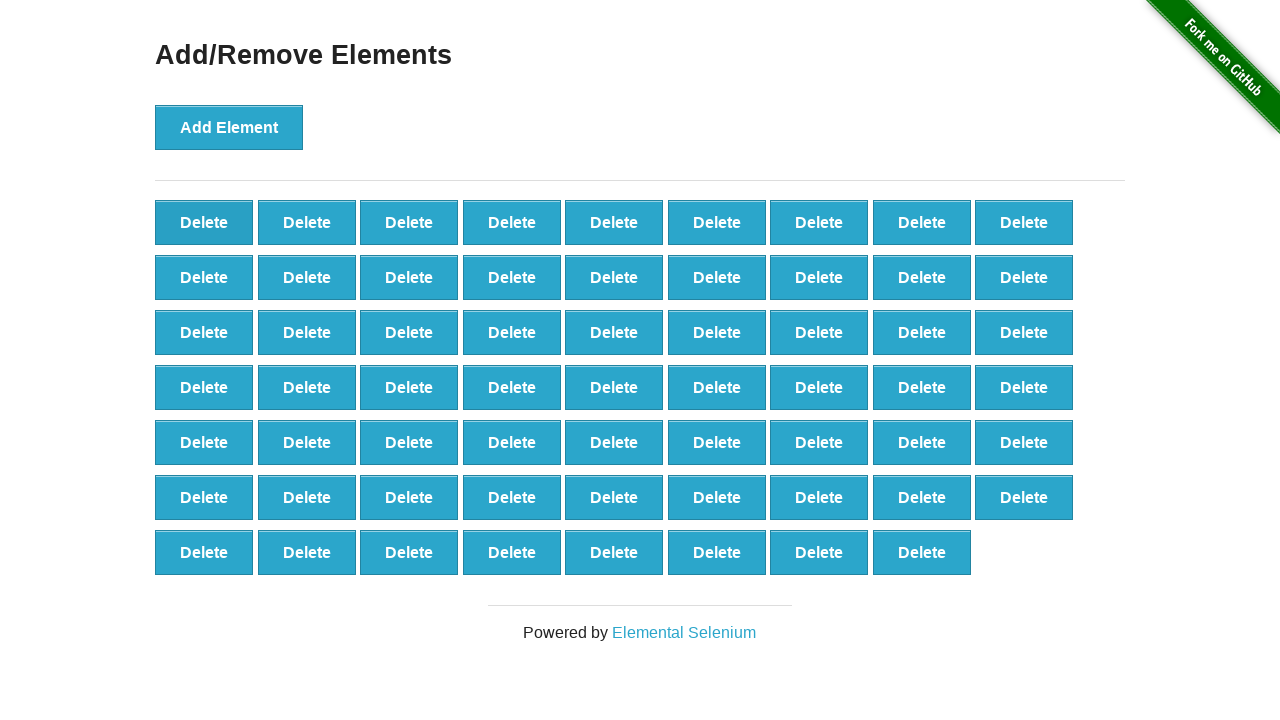

Clicked delete button (iteration 39/90) at (204, 222) on xpath=//*[@onclick='deleteElement()'] >> nth=0
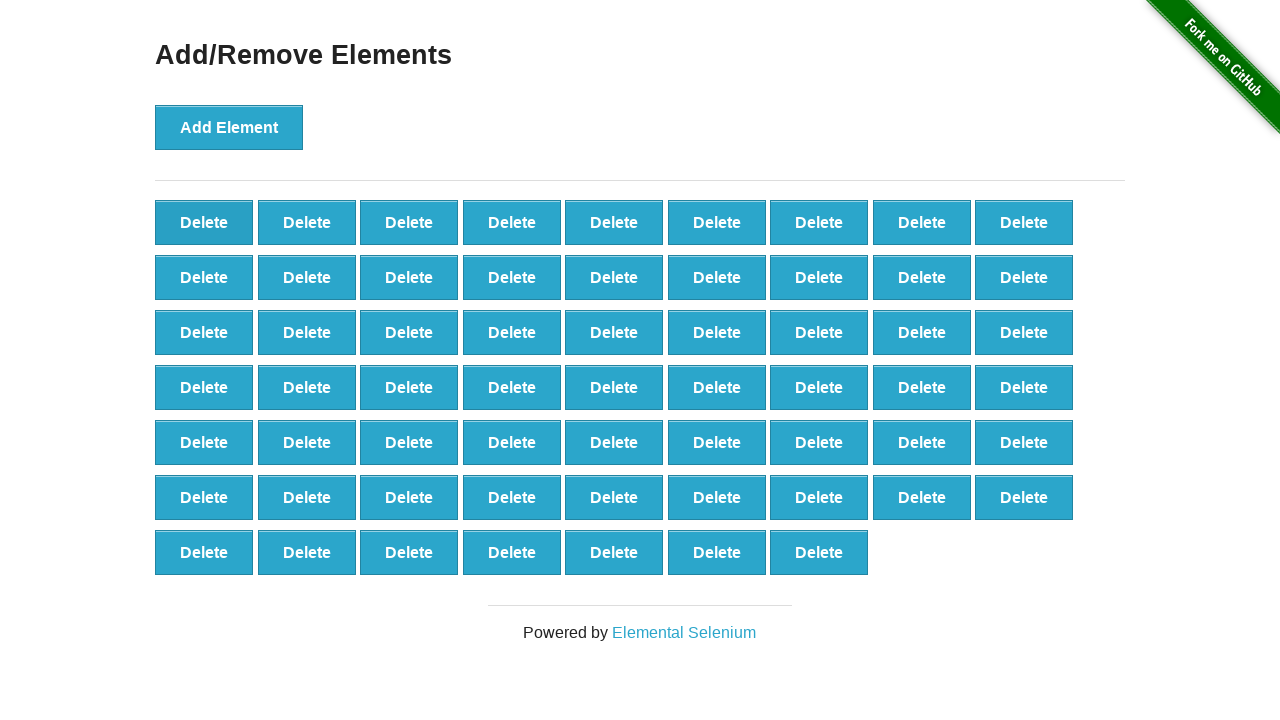

Clicked delete button (iteration 40/90) at (204, 222) on xpath=//*[@onclick='deleteElement()'] >> nth=0
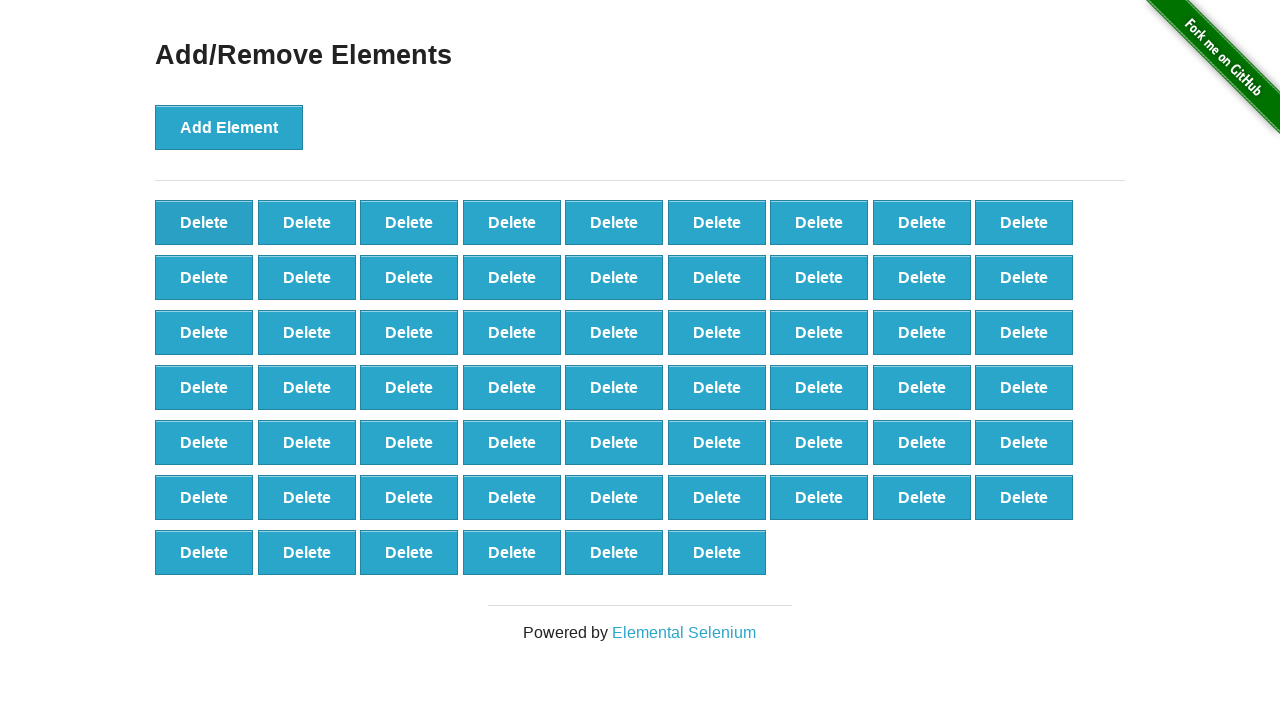

Clicked delete button (iteration 41/90) at (204, 222) on xpath=//*[@onclick='deleteElement()'] >> nth=0
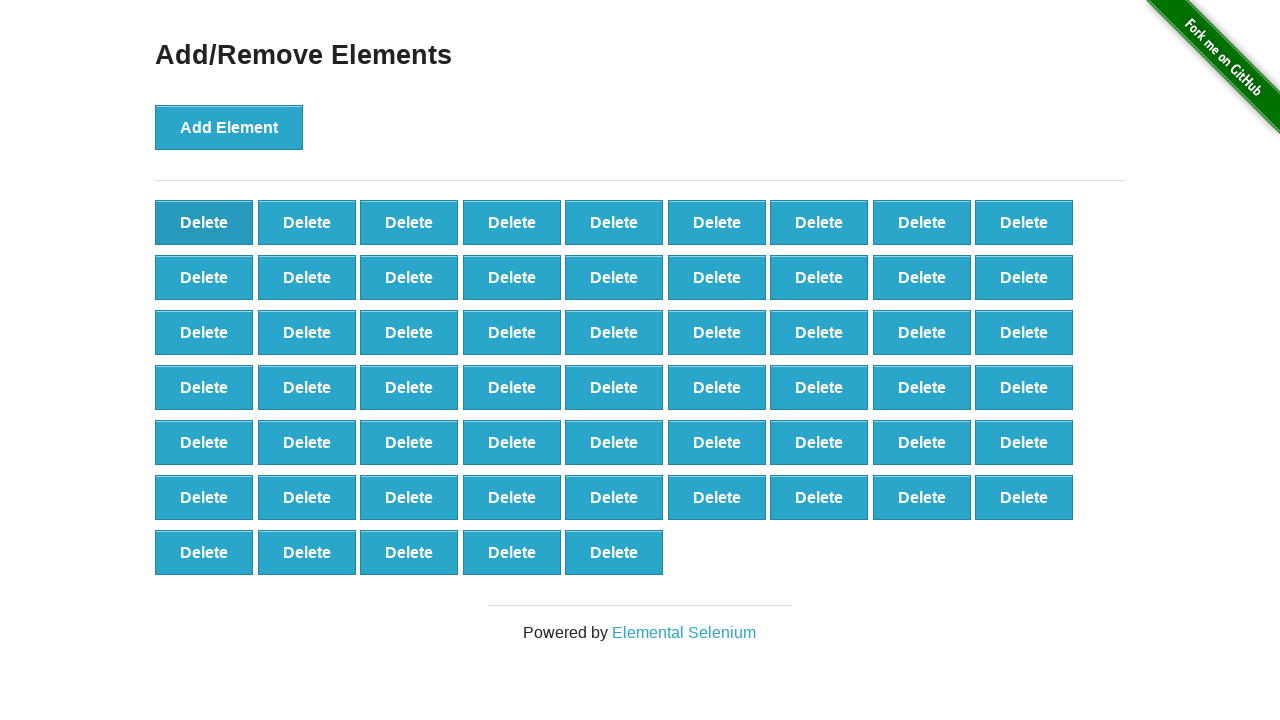

Clicked delete button (iteration 42/90) at (204, 222) on xpath=//*[@onclick='deleteElement()'] >> nth=0
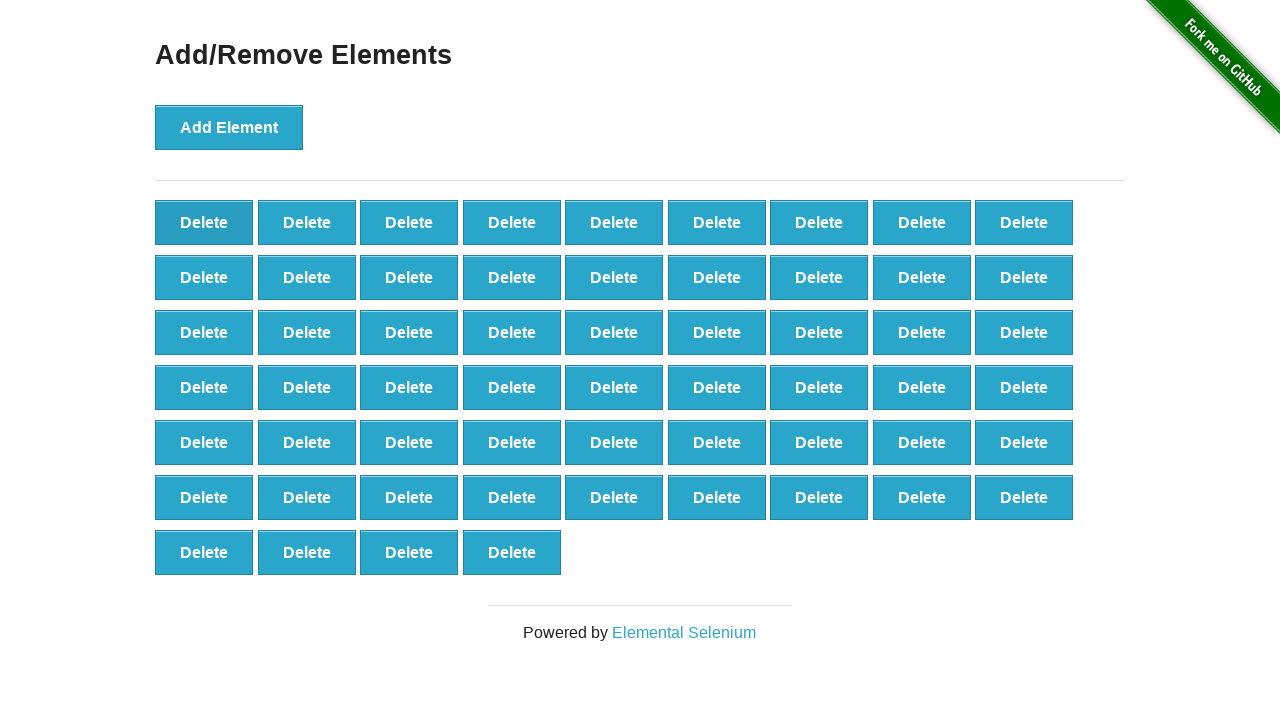

Clicked delete button (iteration 43/90) at (204, 222) on xpath=//*[@onclick='deleteElement()'] >> nth=0
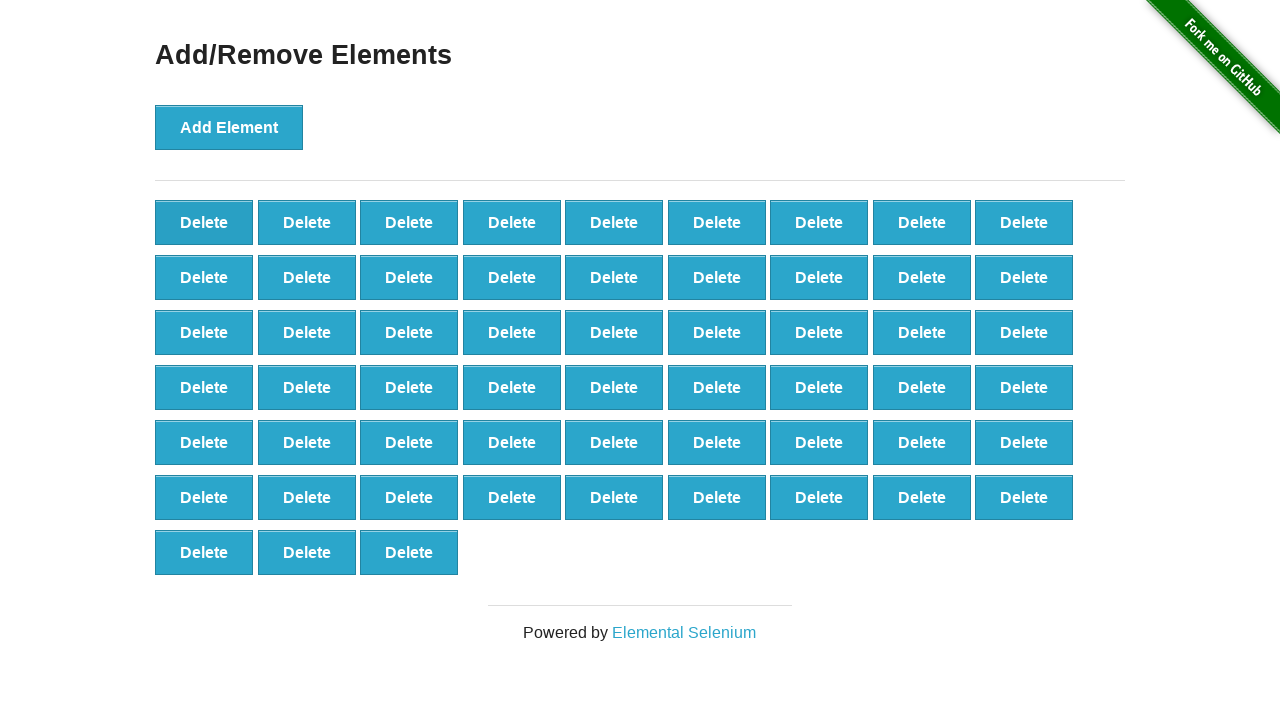

Clicked delete button (iteration 44/90) at (204, 222) on xpath=//*[@onclick='deleteElement()'] >> nth=0
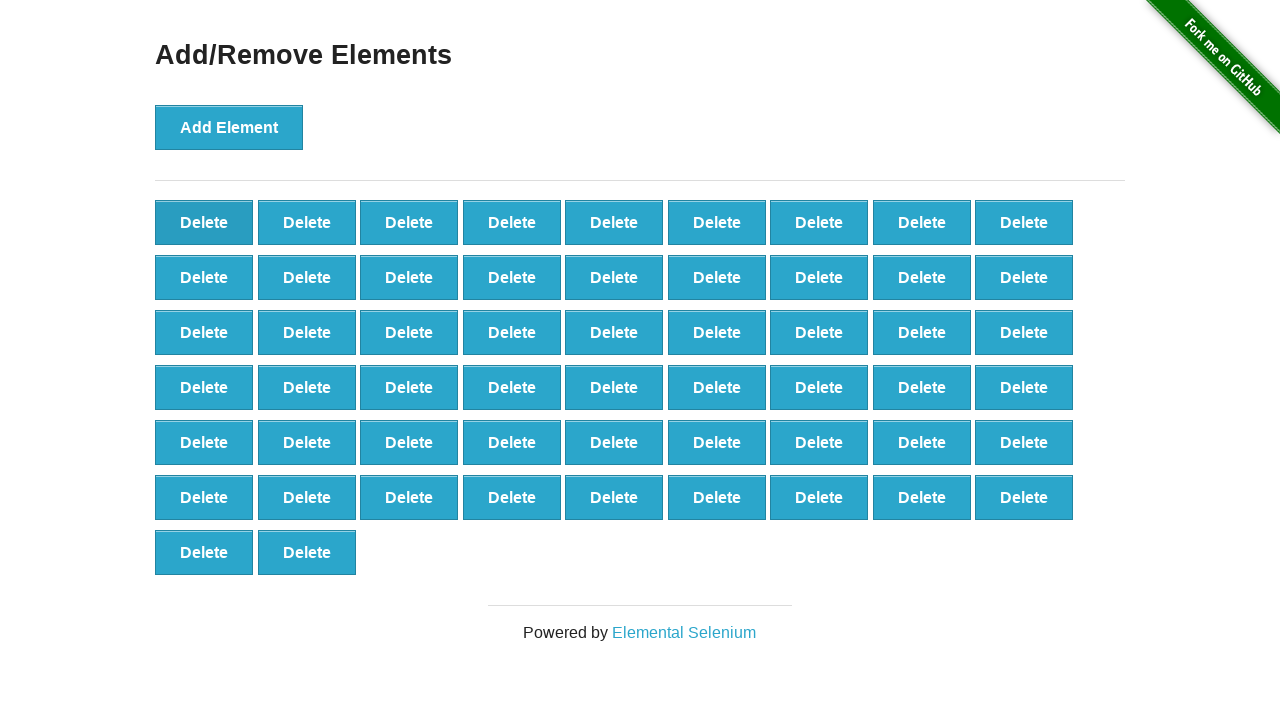

Clicked delete button (iteration 45/90) at (204, 222) on xpath=//*[@onclick='deleteElement()'] >> nth=0
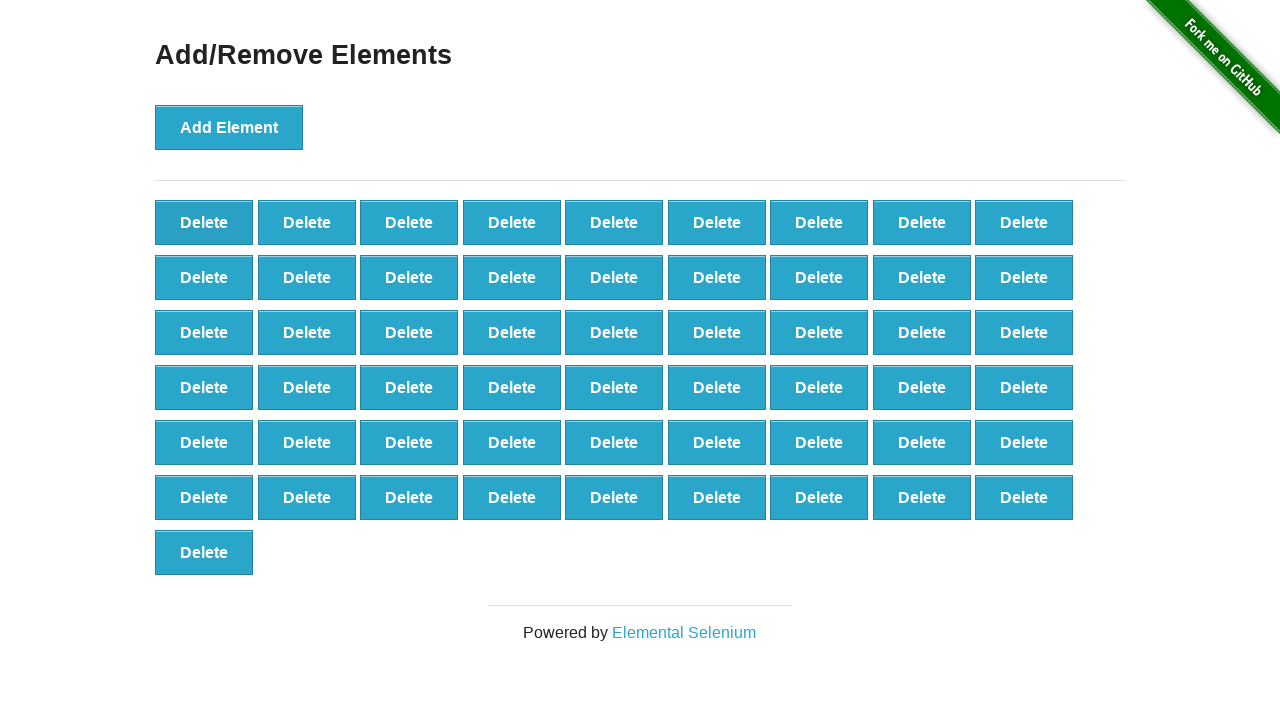

Clicked delete button (iteration 46/90) at (204, 222) on xpath=//*[@onclick='deleteElement()'] >> nth=0
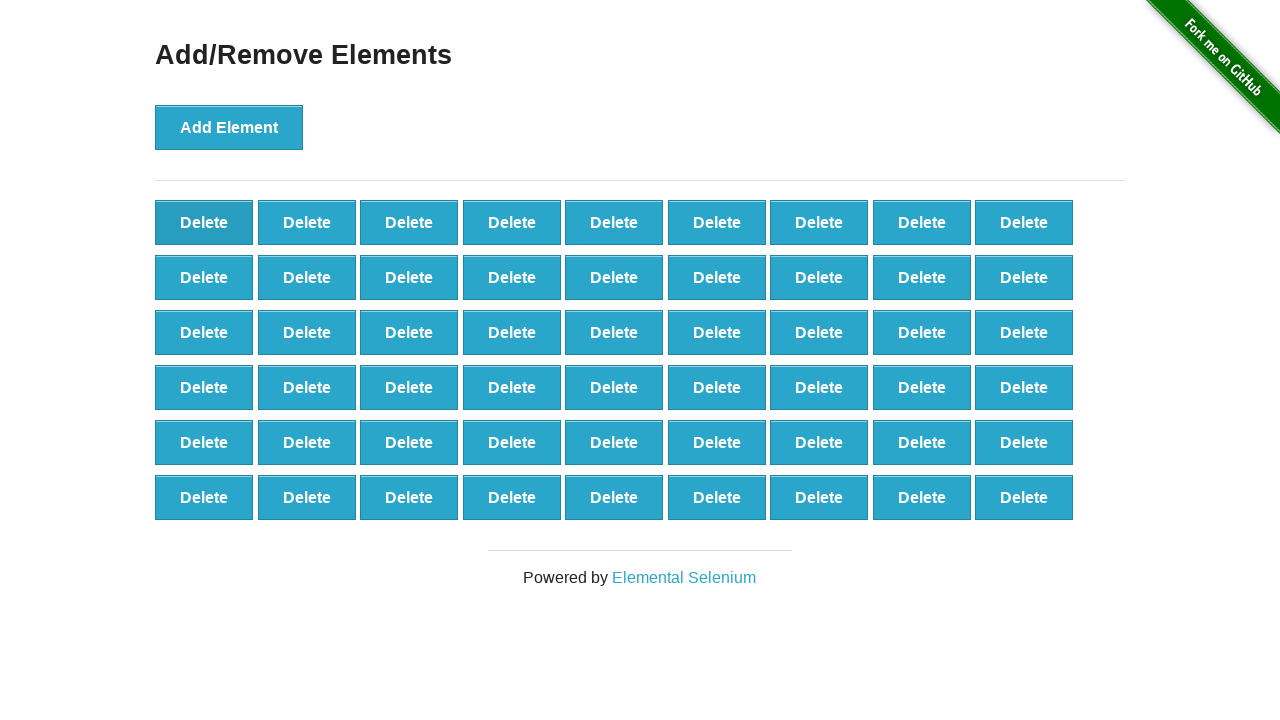

Clicked delete button (iteration 47/90) at (204, 222) on xpath=//*[@onclick='deleteElement()'] >> nth=0
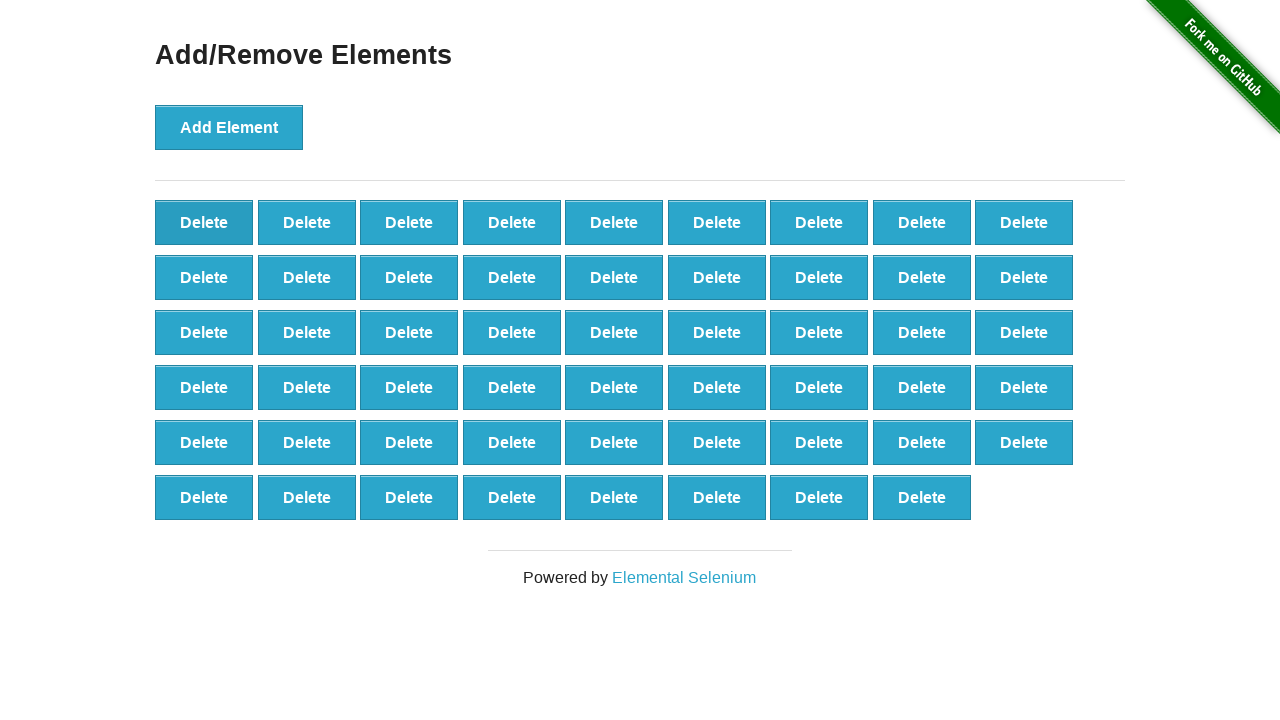

Clicked delete button (iteration 48/90) at (204, 222) on xpath=//*[@onclick='deleteElement()'] >> nth=0
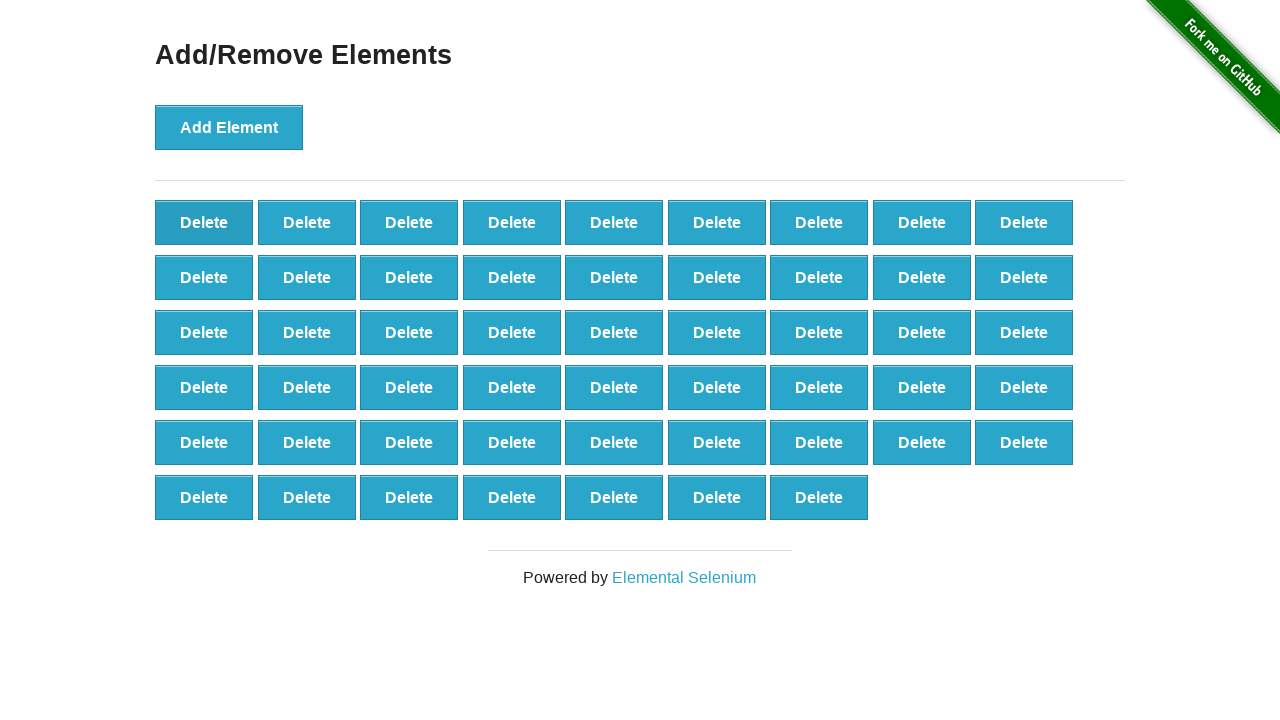

Clicked delete button (iteration 49/90) at (204, 222) on xpath=//*[@onclick='deleteElement()'] >> nth=0
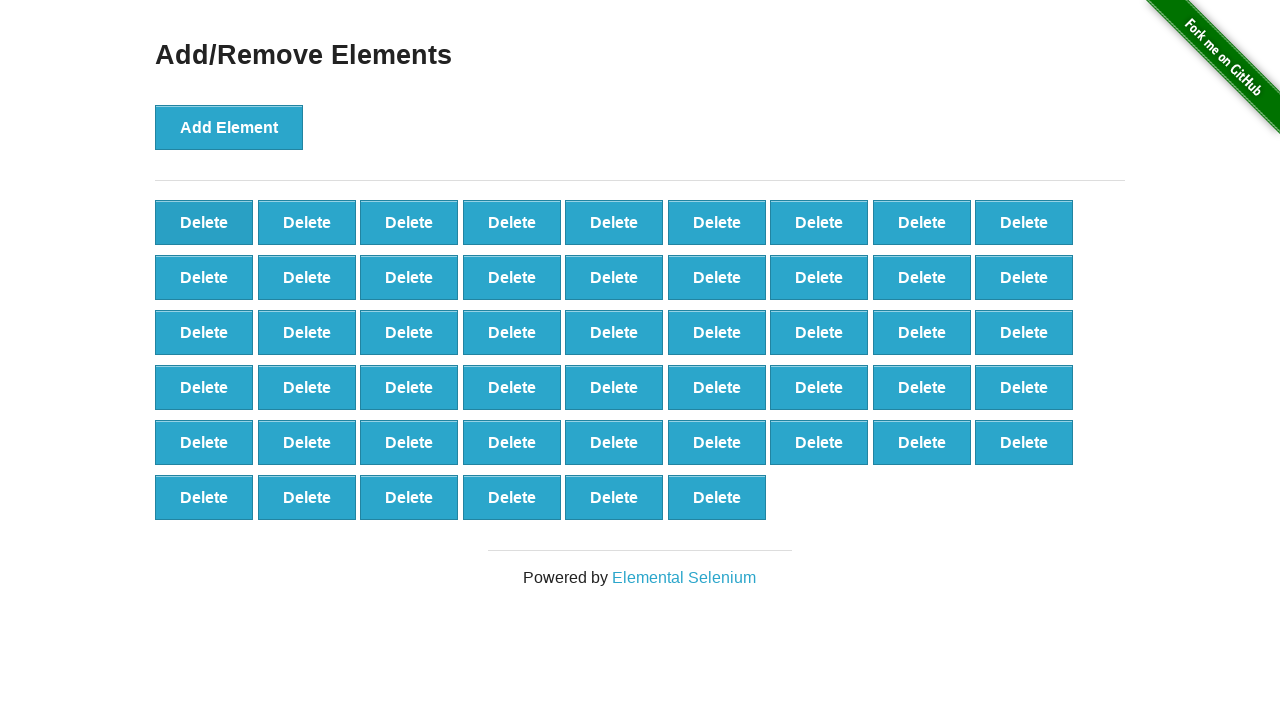

Clicked delete button (iteration 50/90) at (204, 222) on xpath=//*[@onclick='deleteElement()'] >> nth=0
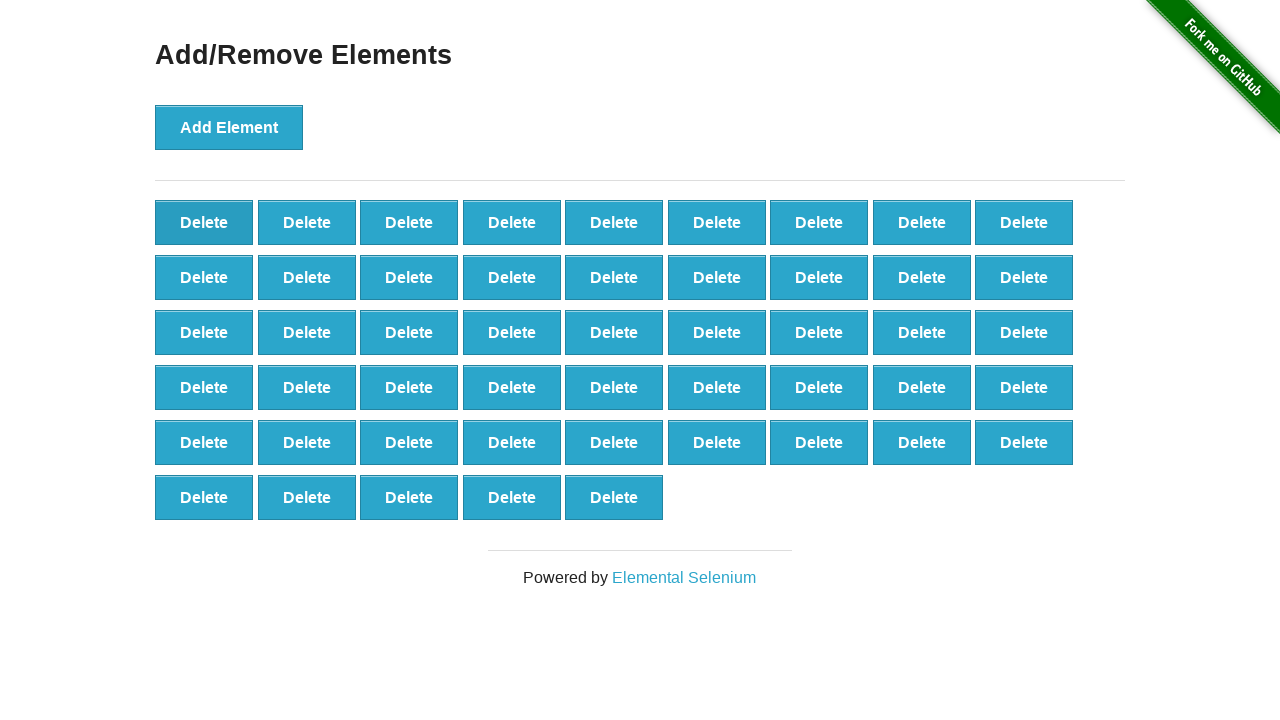

Clicked delete button (iteration 51/90) at (204, 222) on xpath=//*[@onclick='deleteElement()'] >> nth=0
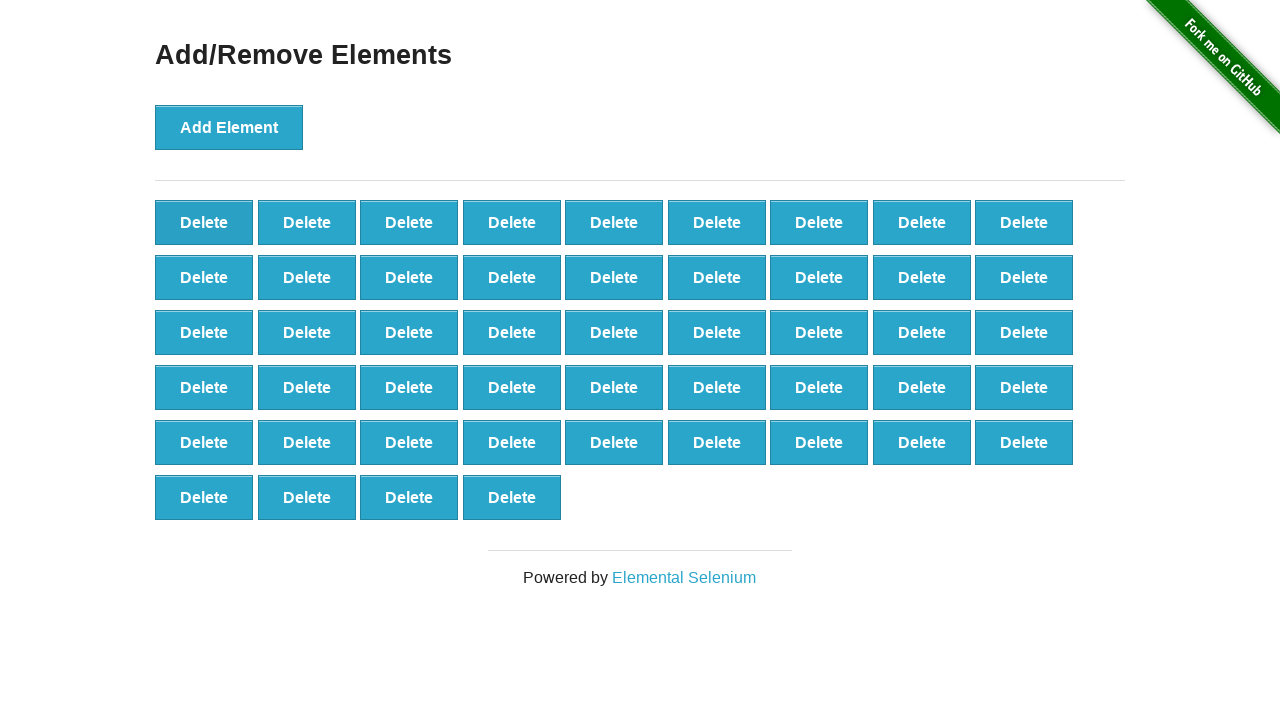

Clicked delete button (iteration 52/90) at (204, 222) on xpath=//*[@onclick='deleteElement()'] >> nth=0
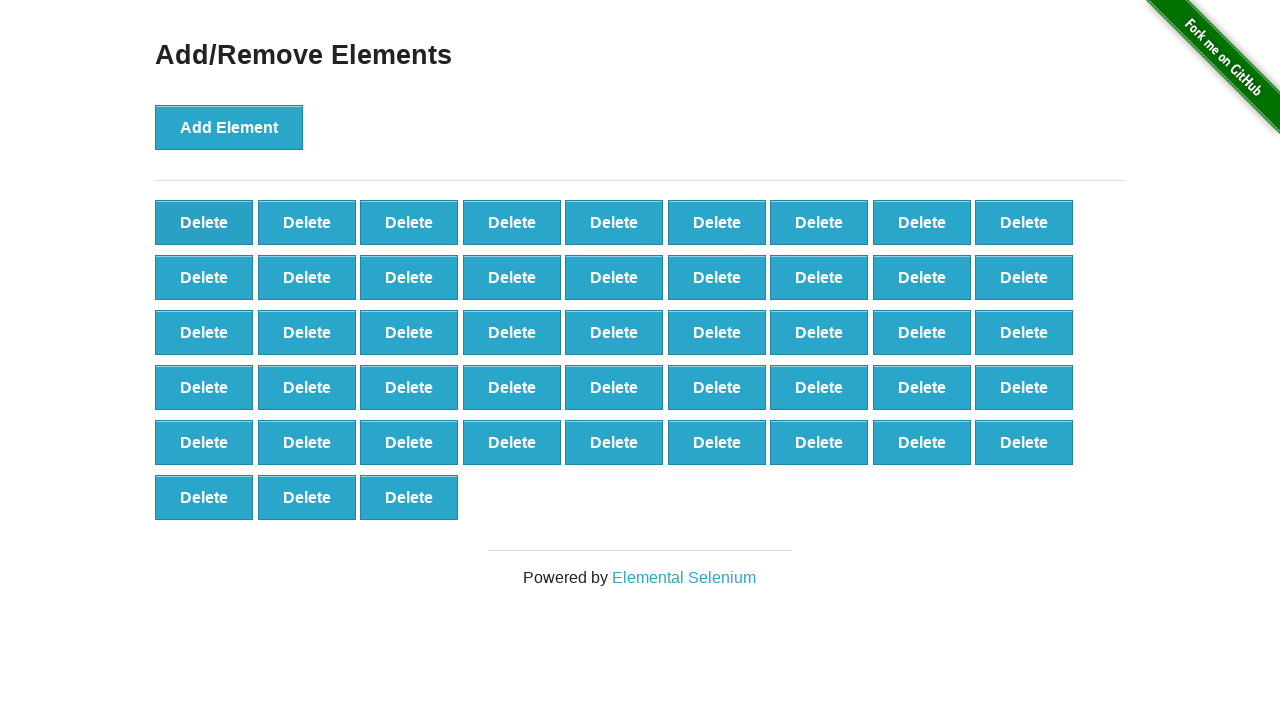

Clicked delete button (iteration 53/90) at (204, 222) on xpath=//*[@onclick='deleteElement()'] >> nth=0
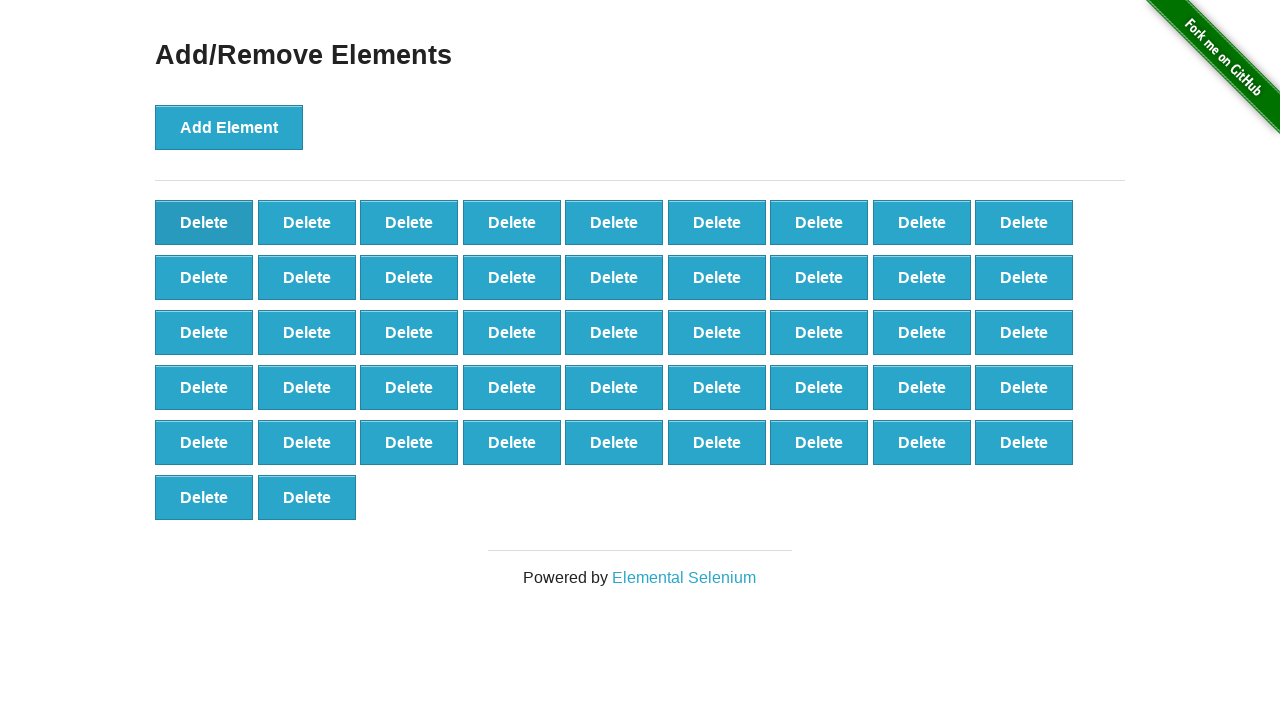

Clicked delete button (iteration 54/90) at (204, 222) on xpath=//*[@onclick='deleteElement()'] >> nth=0
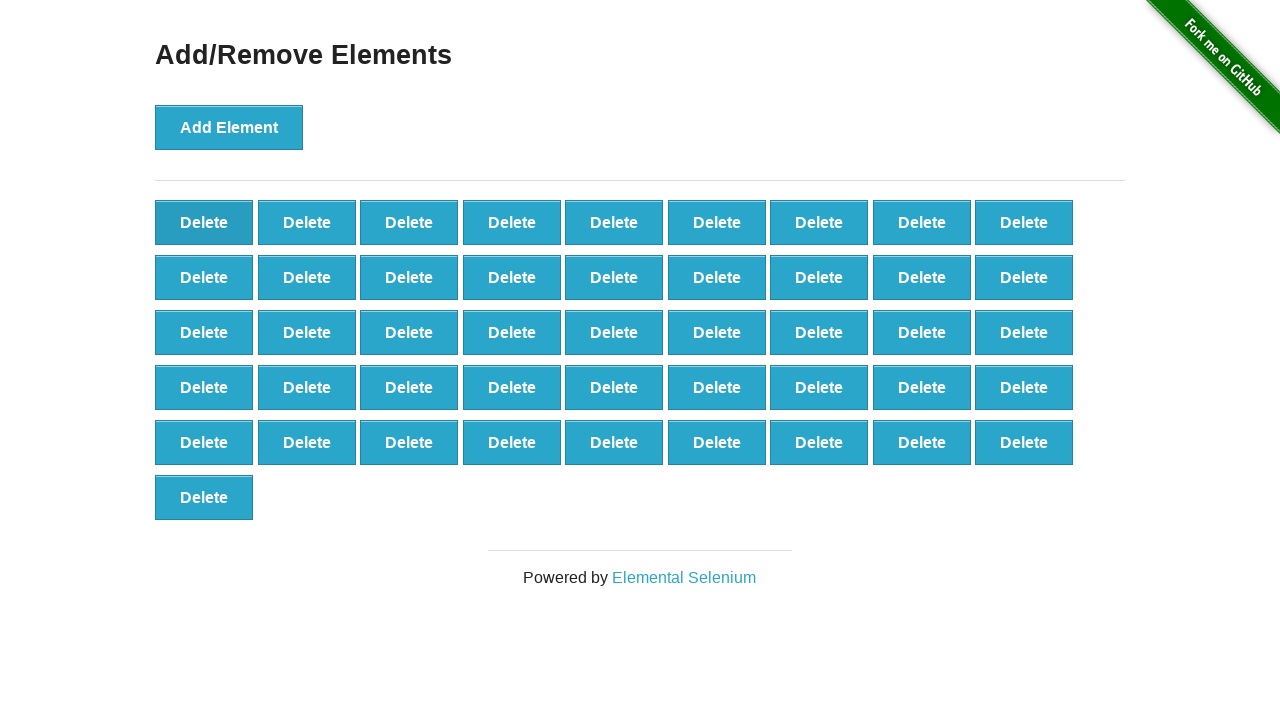

Clicked delete button (iteration 55/90) at (204, 222) on xpath=//*[@onclick='deleteElement()'] >> nth=0
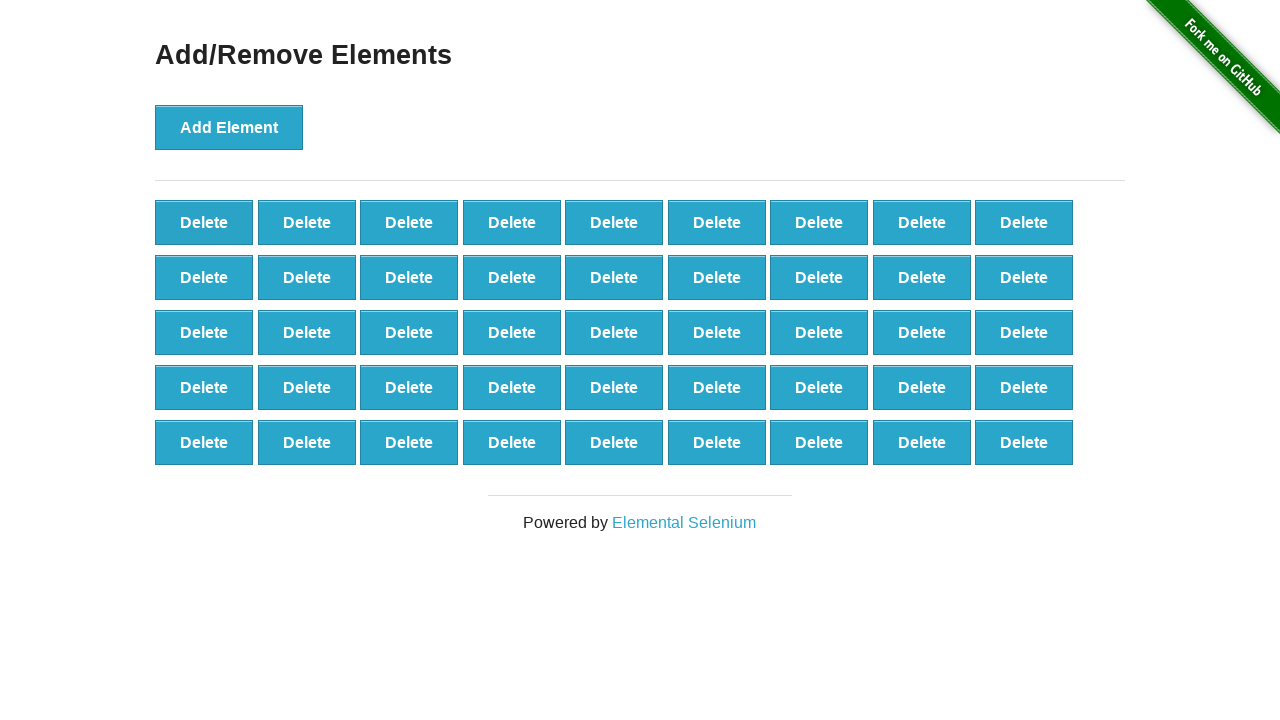

Clicked delete button (iteration 56/90) at (204, 222) on xpath=//*[@onclick='deleteElement()'] >> nth=0
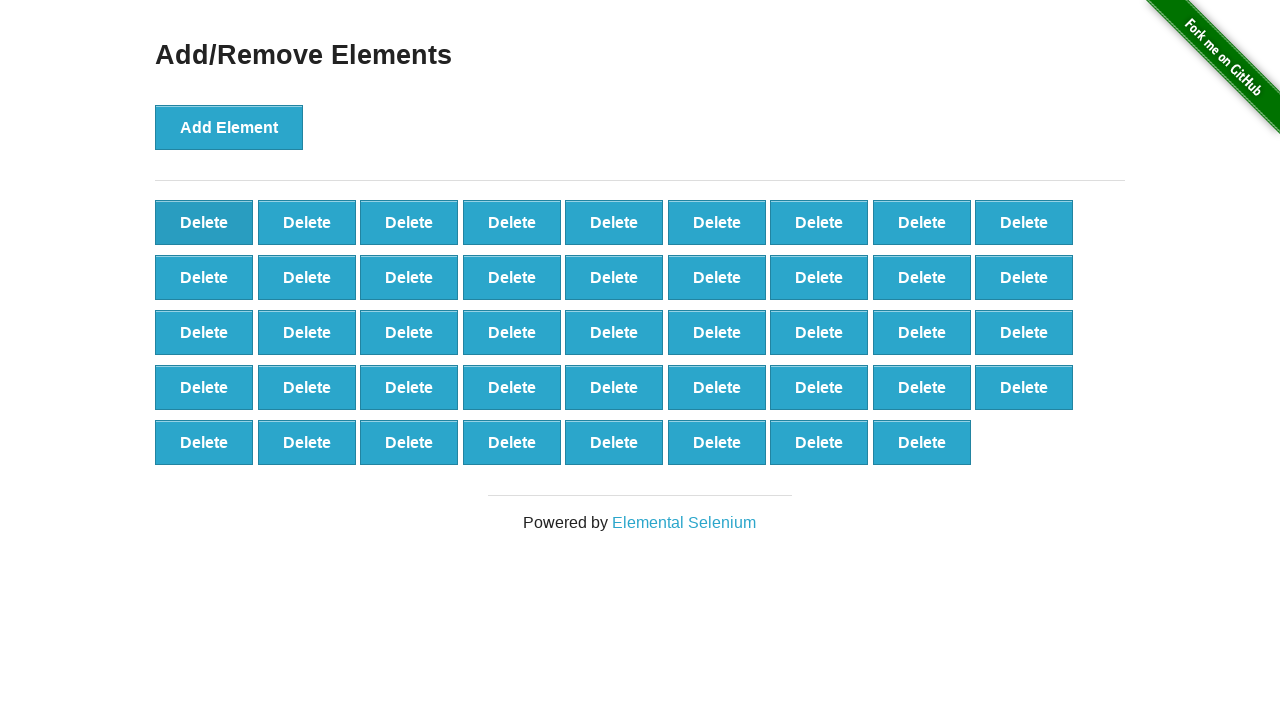

Clicked delete button (iteration 57/90) at (204, 222) on xpath=//*[@onclick='deleteElement()'] >> nth=0
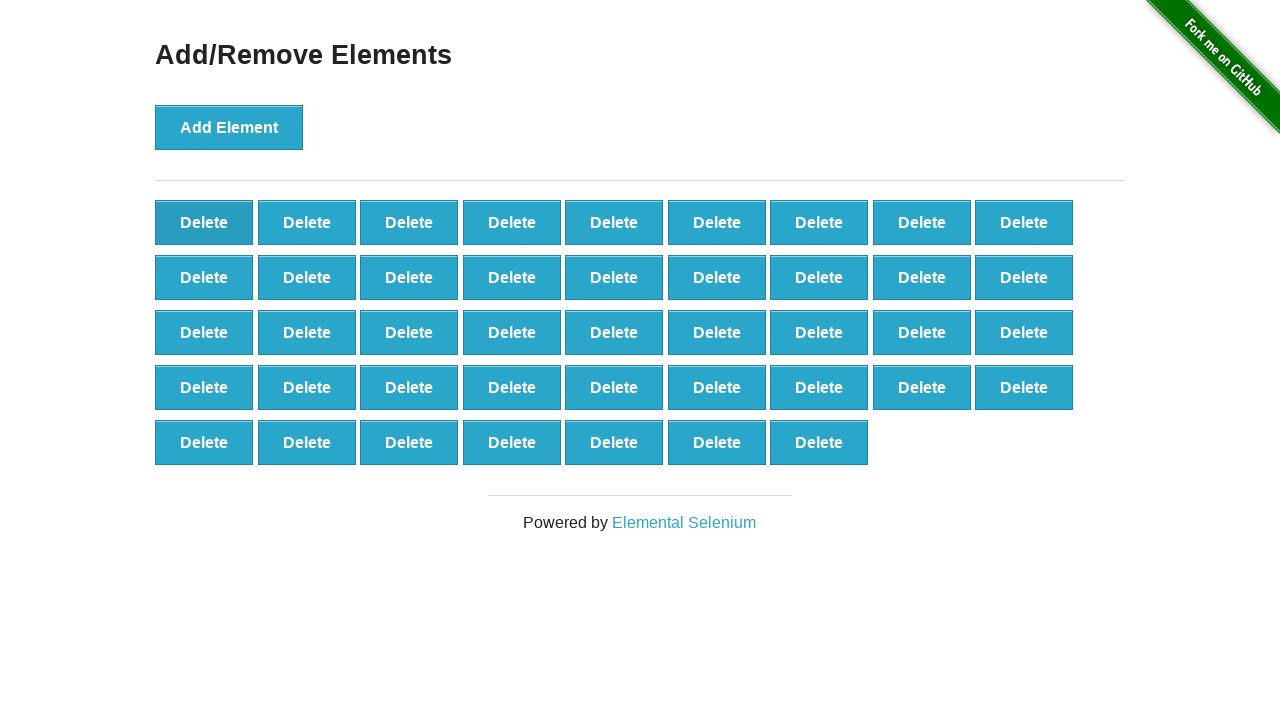

Clicked delete button (iteration 58/90) at (204, 222) on xpath=//*[@onclick='deleteElement()'] >> nth=0
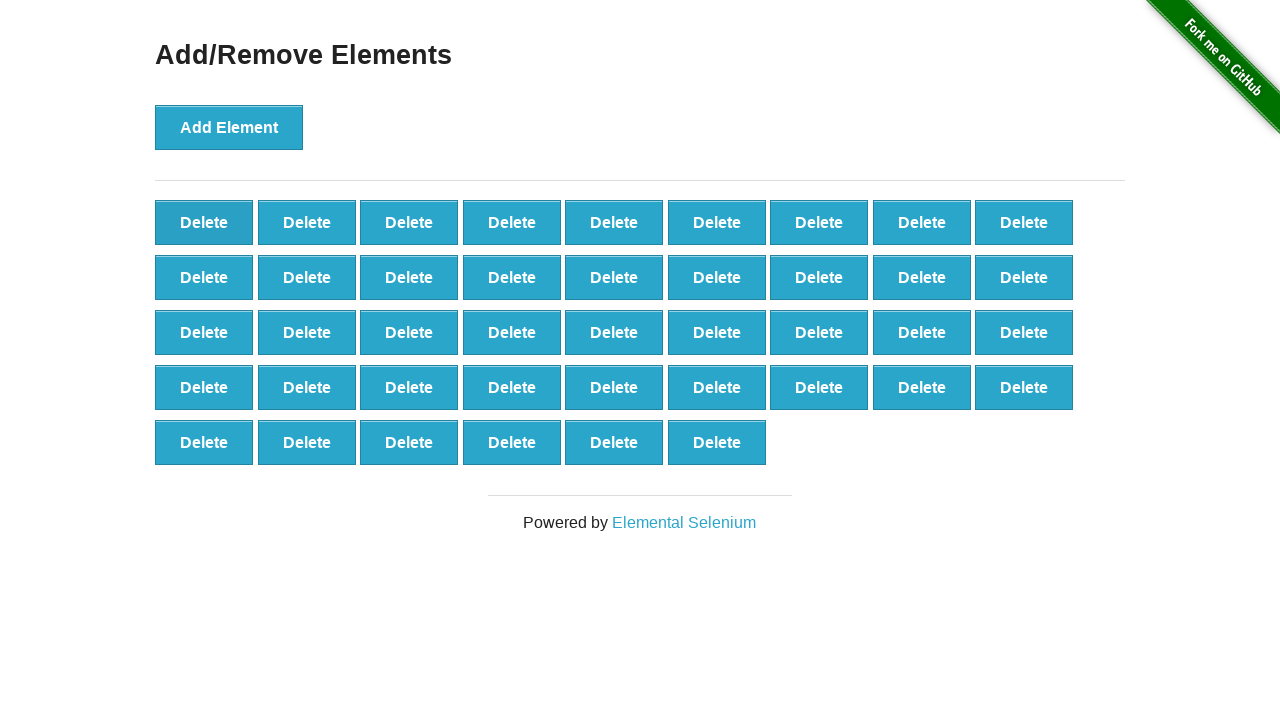

Clicked delete button (iteration 59/90) at (204, 222) on xpath=//*[@onclick='deleteElement()'] >> nth=0
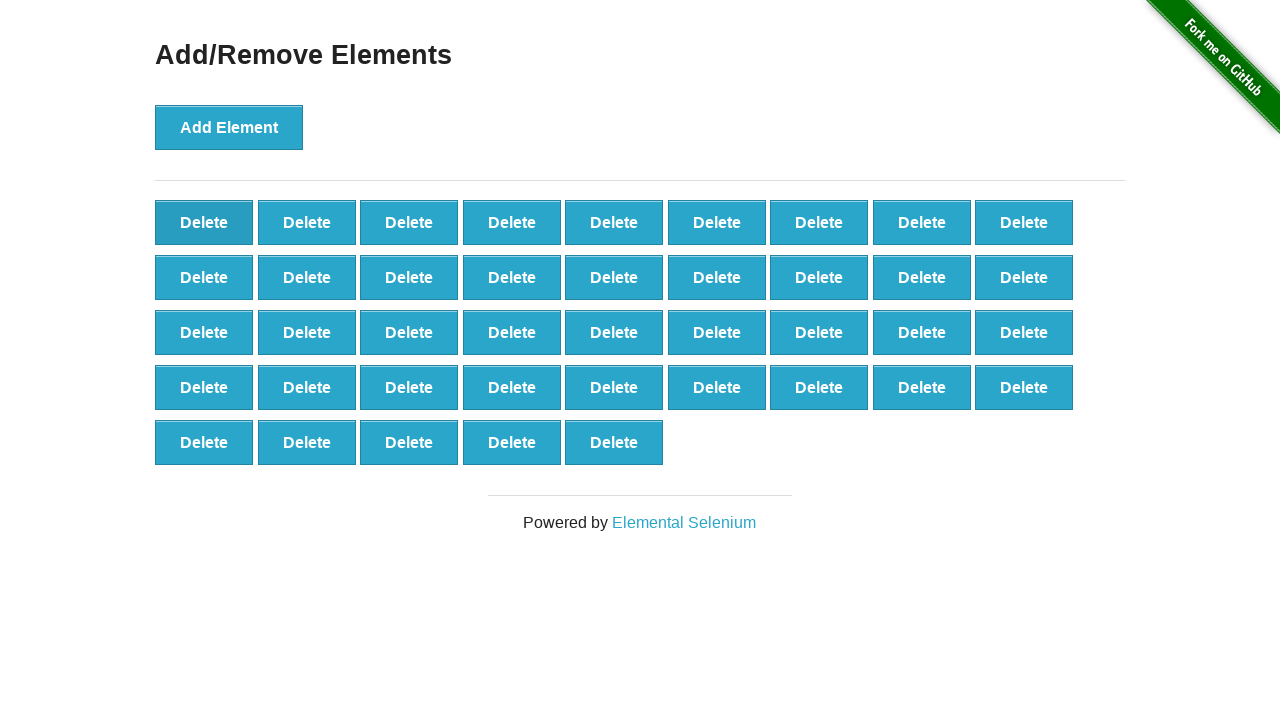

Clicked delete button (iteration 60/90) at (204, 222) on xpath=//*[@onclick='deleteElement()'] >> nth=0
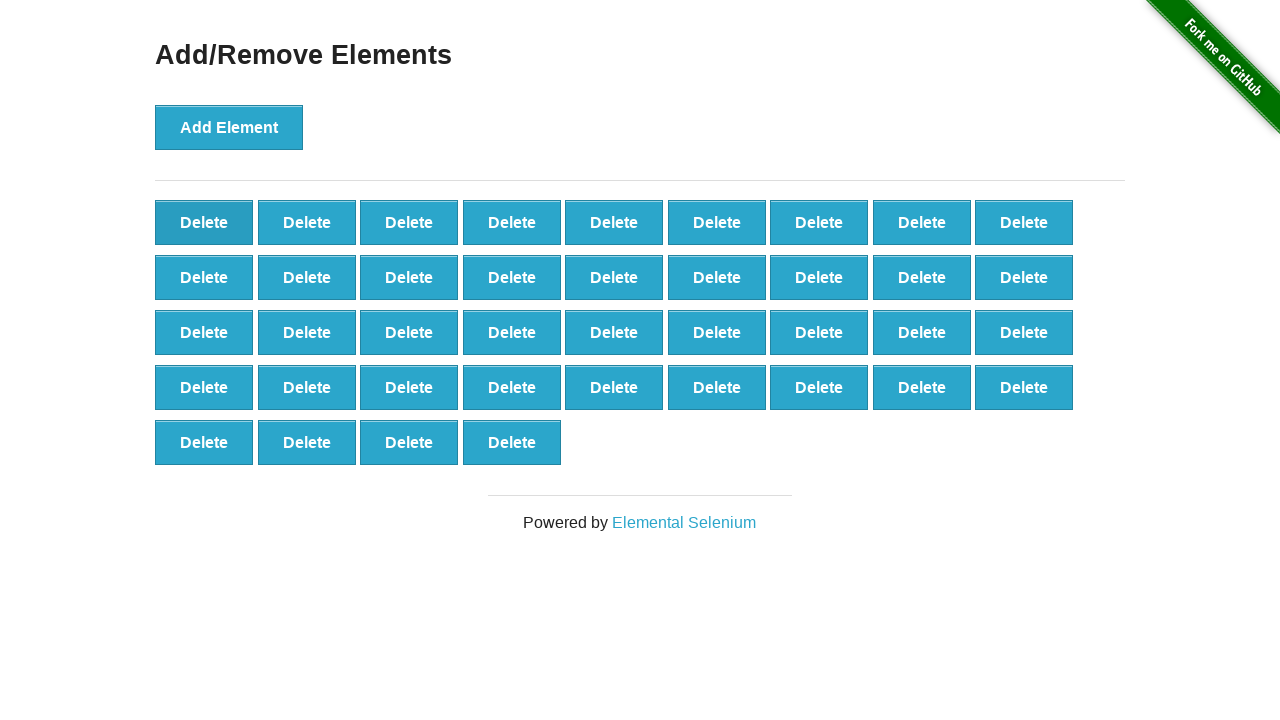

Clicked delete button (iteration 61/90) at (204, 222) on xpath=//*[@onclick='deleteElement()'] >> nth=0
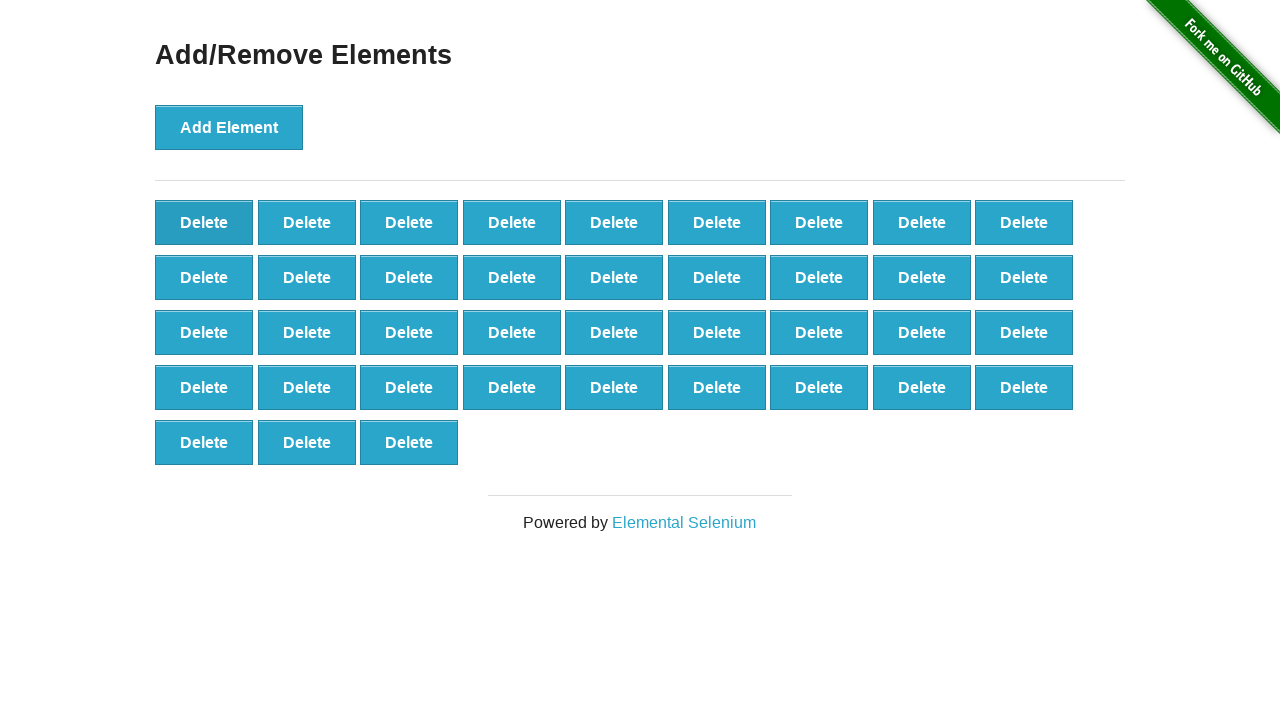

Clicked delete button (iteration 62/90) at (204, 222) on xpath=//*[@onclick='deleteElement()'] >> nth=0
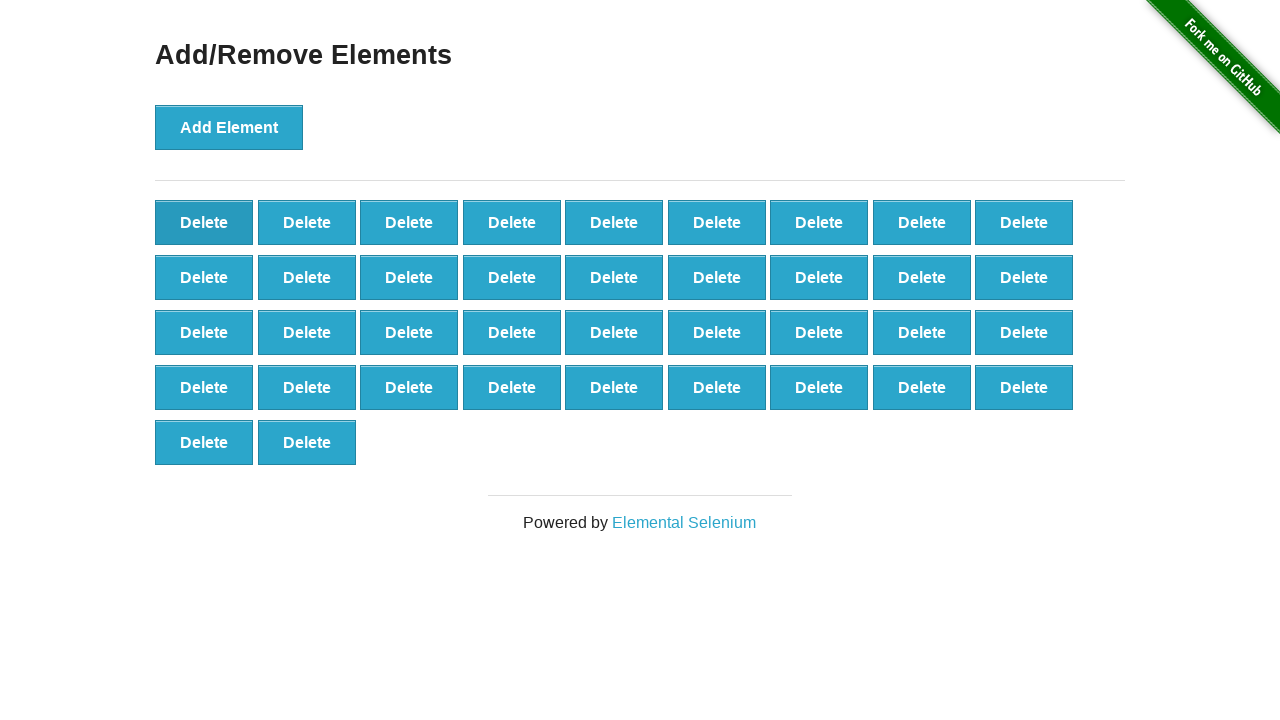

Clicked delete button (iteration 63/90) at (204, 222) on xpath=//*[@onclick='deleteElement()'] >> nth=0
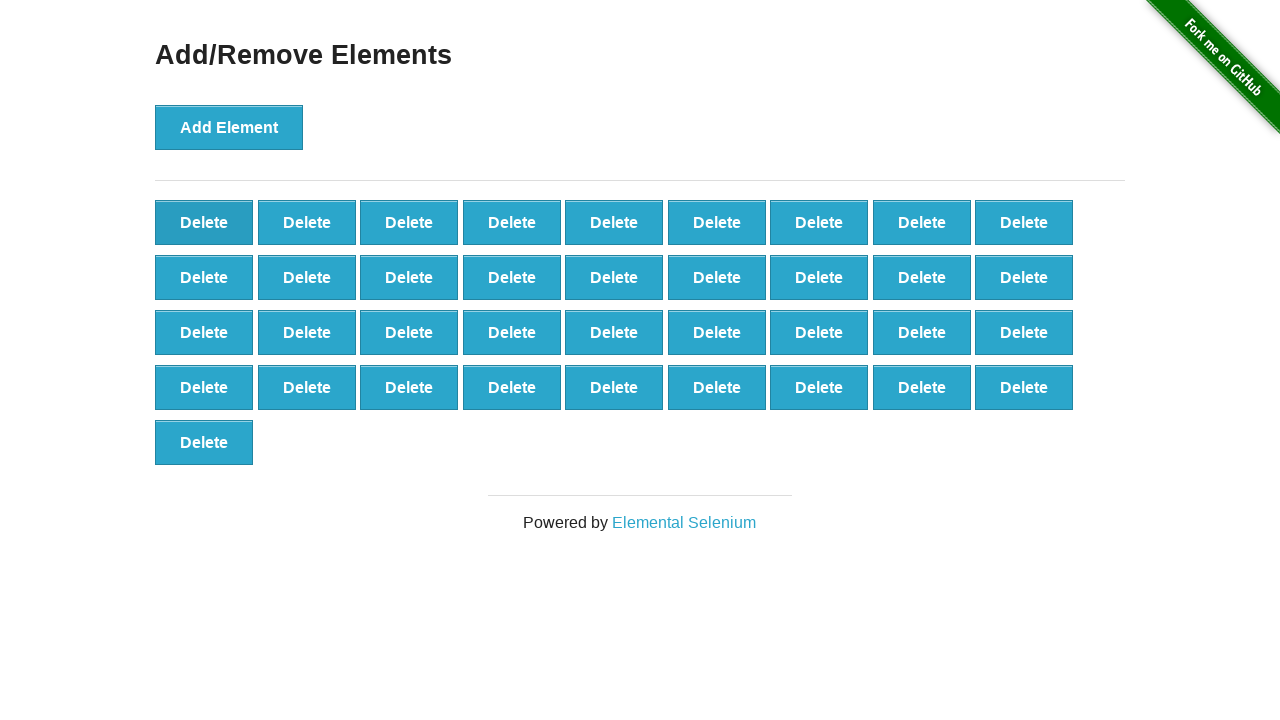

Clicked delete button (iteration 64/90) at (204, 222) on xpath=//*[@onclick='deleteElement()'] >> nth=0
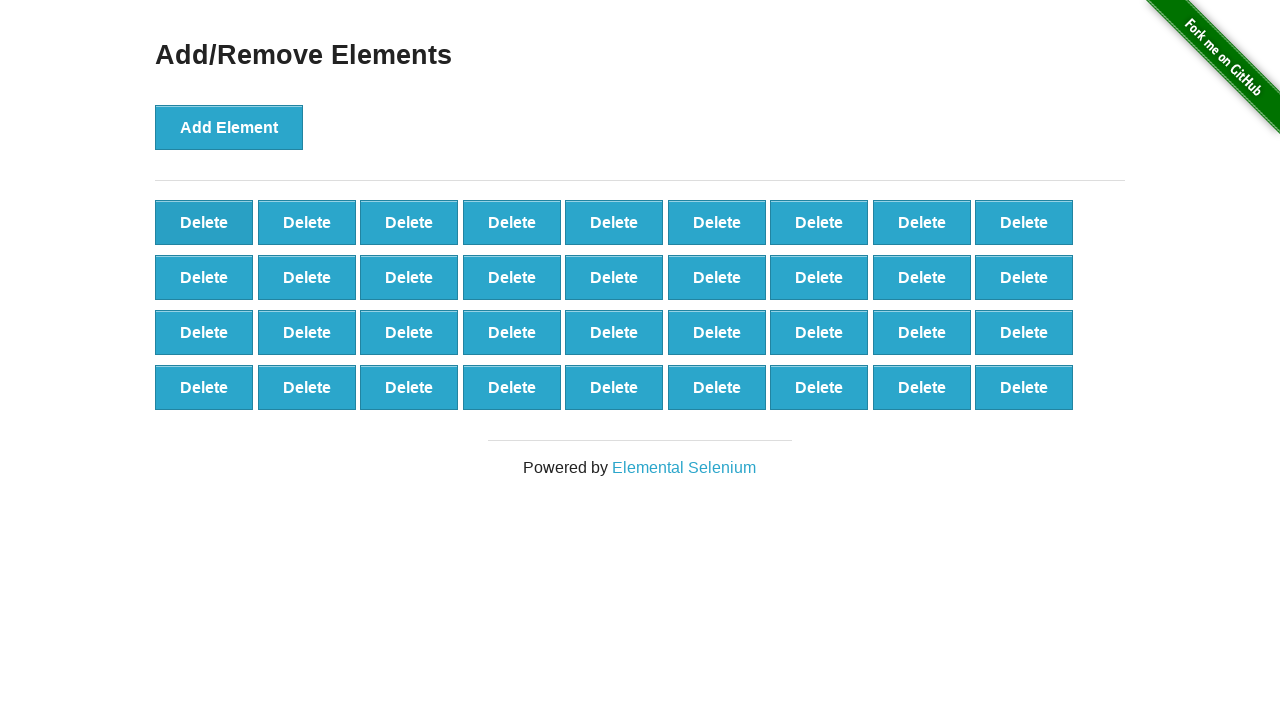

Clicked delete button (iteration 65/90) at (204, 222) on xpath=//*[@onclick='deleteElement()'] >> nth=0
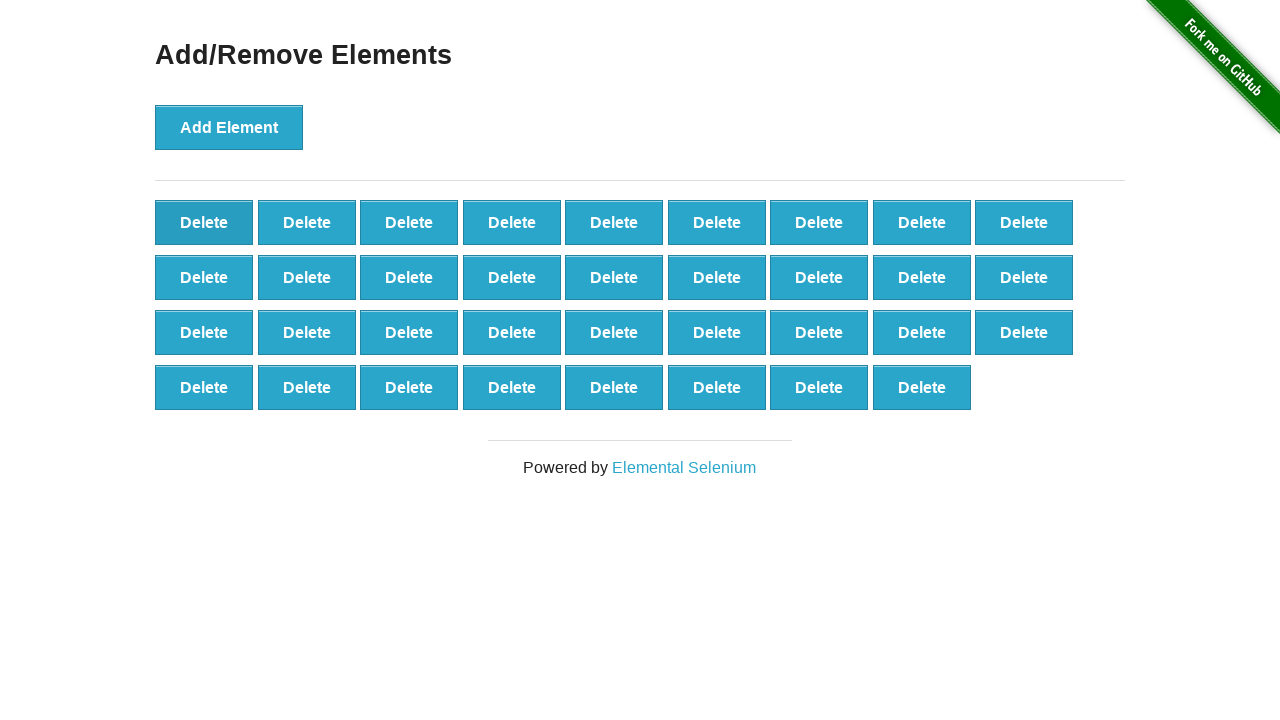

Clicked delete button (iteration 66/90) at (204, 222) on xpath=//*[@onclick='deleteElement()'] >> nth=0
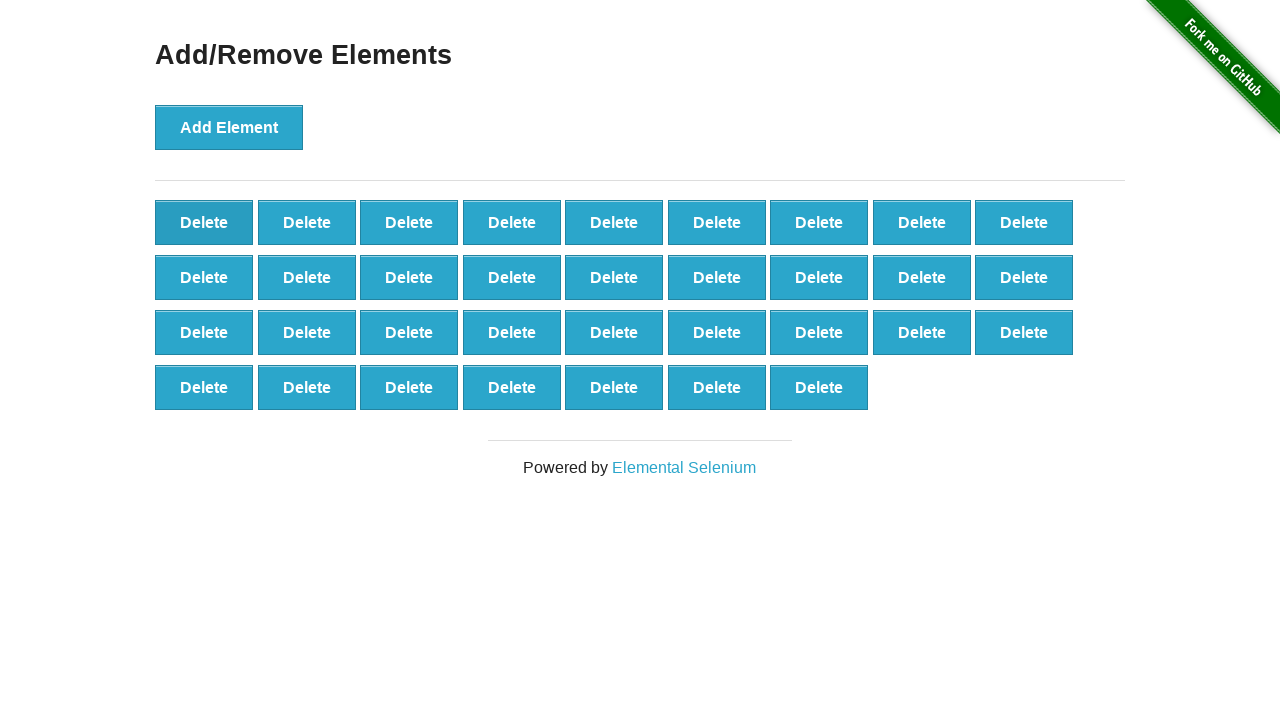

Clicked delete button (iteration 67/90) at (204, 222) on xpath=//*[@onclick='deleteElement()'] >> nth=0
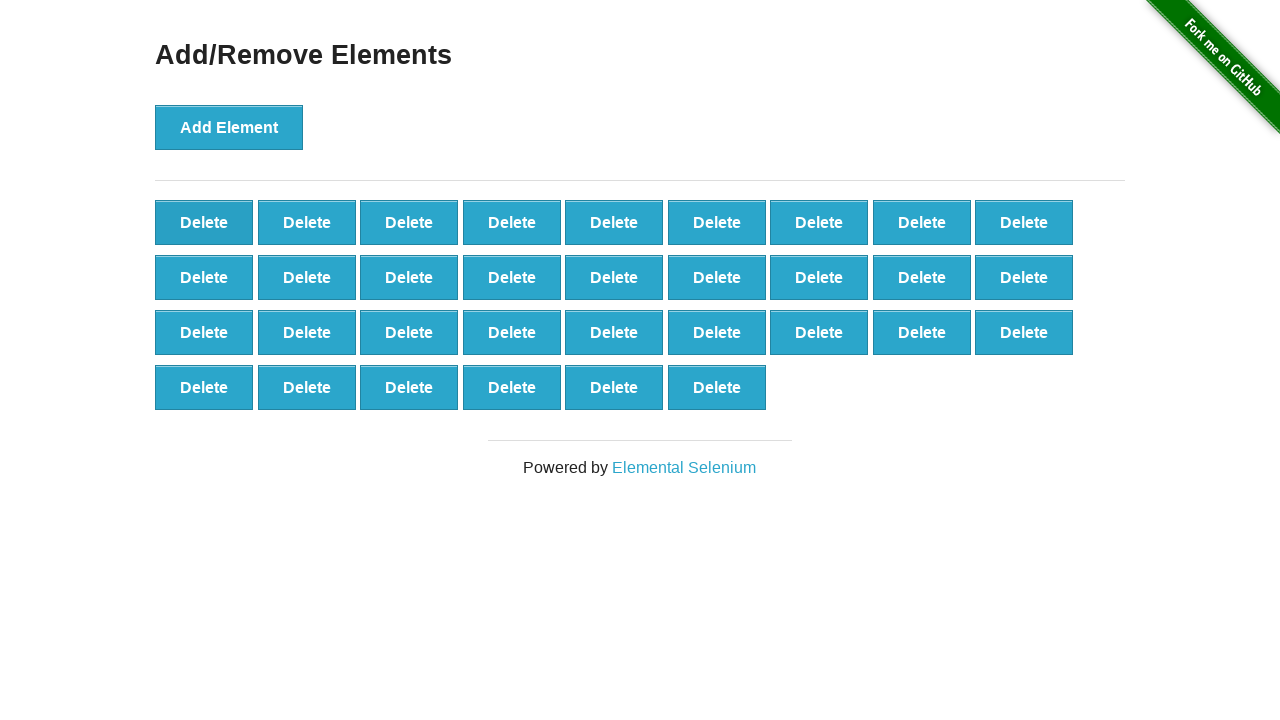

Clicked delete button (iteration 68/90) at (204, 222) on xpath=//*[@onclick='deleteElement()'] >> nth=0
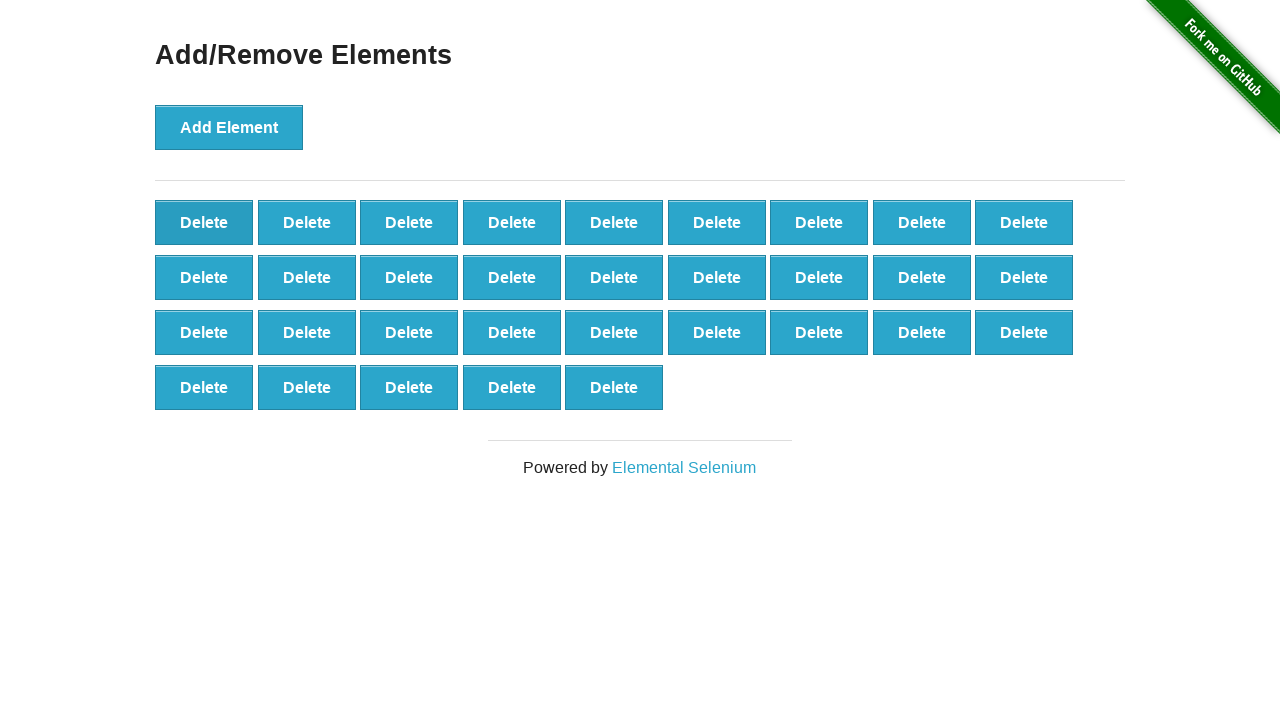

Clicked delete button (iteration 69/90) at (204, 222) on xpath=//*[@onclick='deleteElement()'] >> nth=0
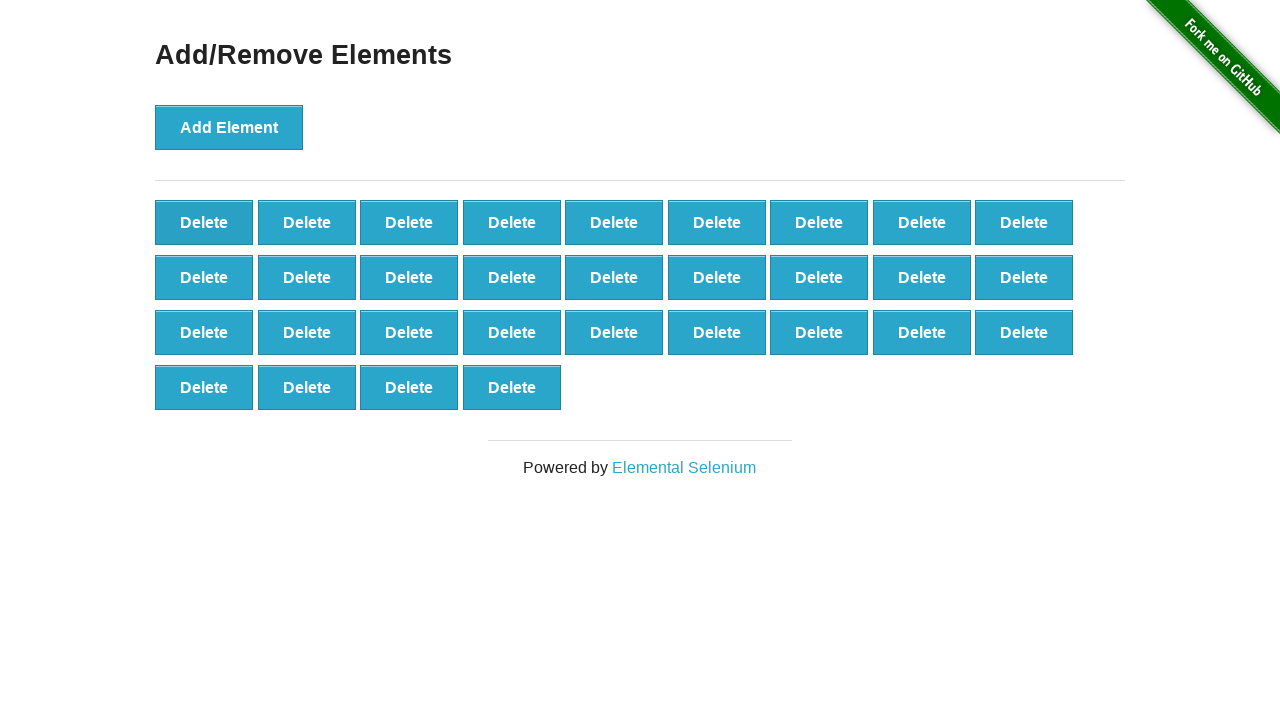

Clicked delete button (iteration 70/90) at (204, 222) on xpath=//*[@onclick='deleteElement()'] >> nth=0
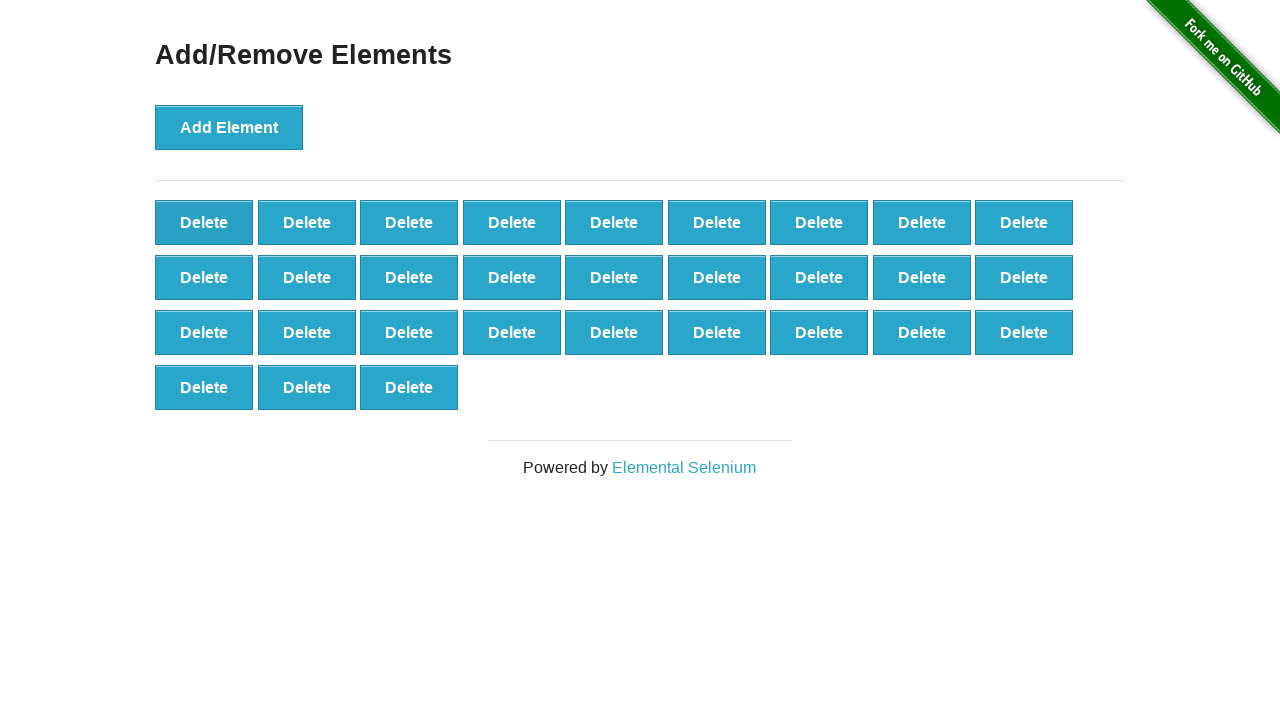

Clicked delete button (iteration 71/90) at (204, 222) on xpath=//*[@onclick='deleteElement()'] >> nth=0
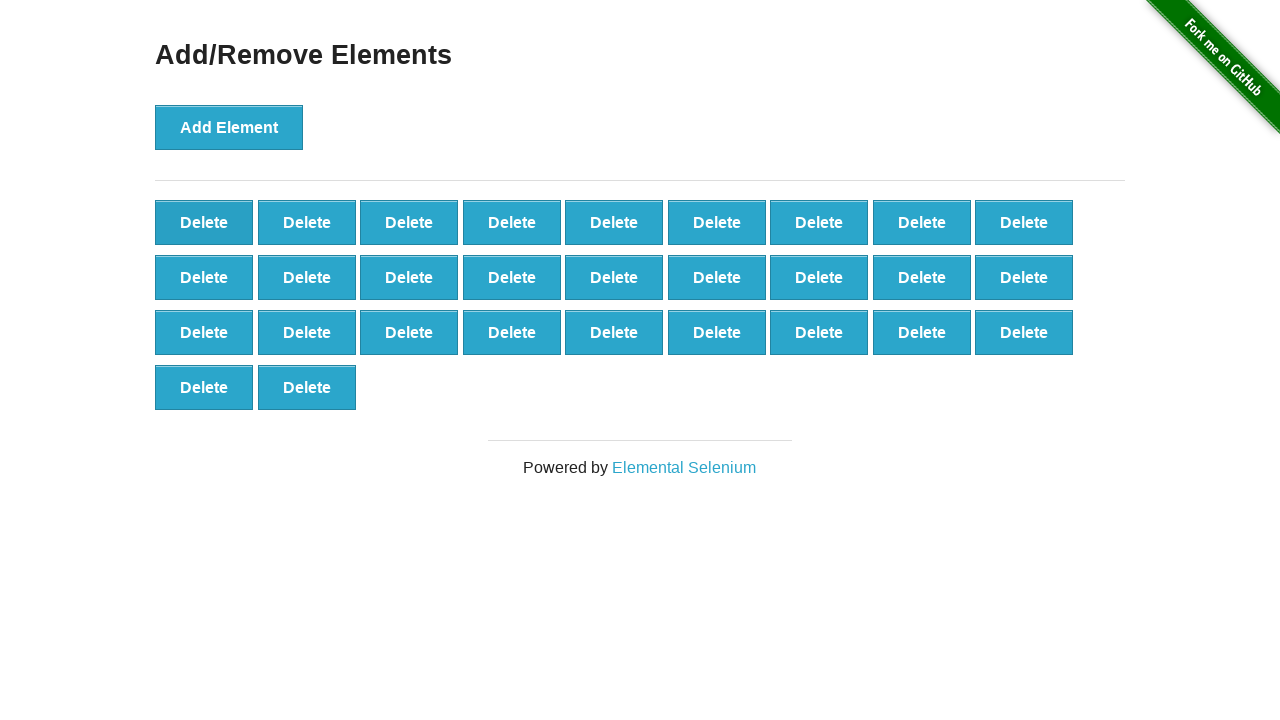

Clicked delete button (iteration 72/90) at (204, 222) on xpath=//*[@onclick='deleteElement()'] >> nth=0
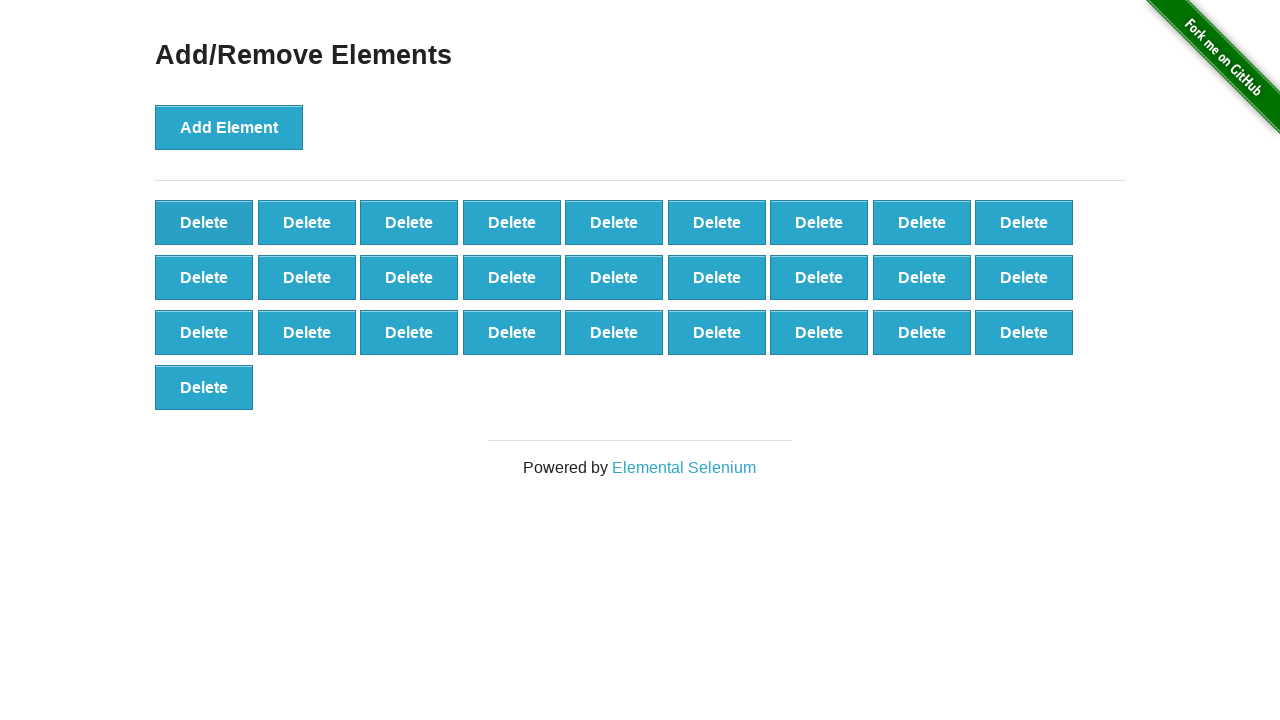

Clicked delete button (iteration 73/90) at (204, 222) on xpath=//*[@onclick='deleteElement()'] >> nth=0
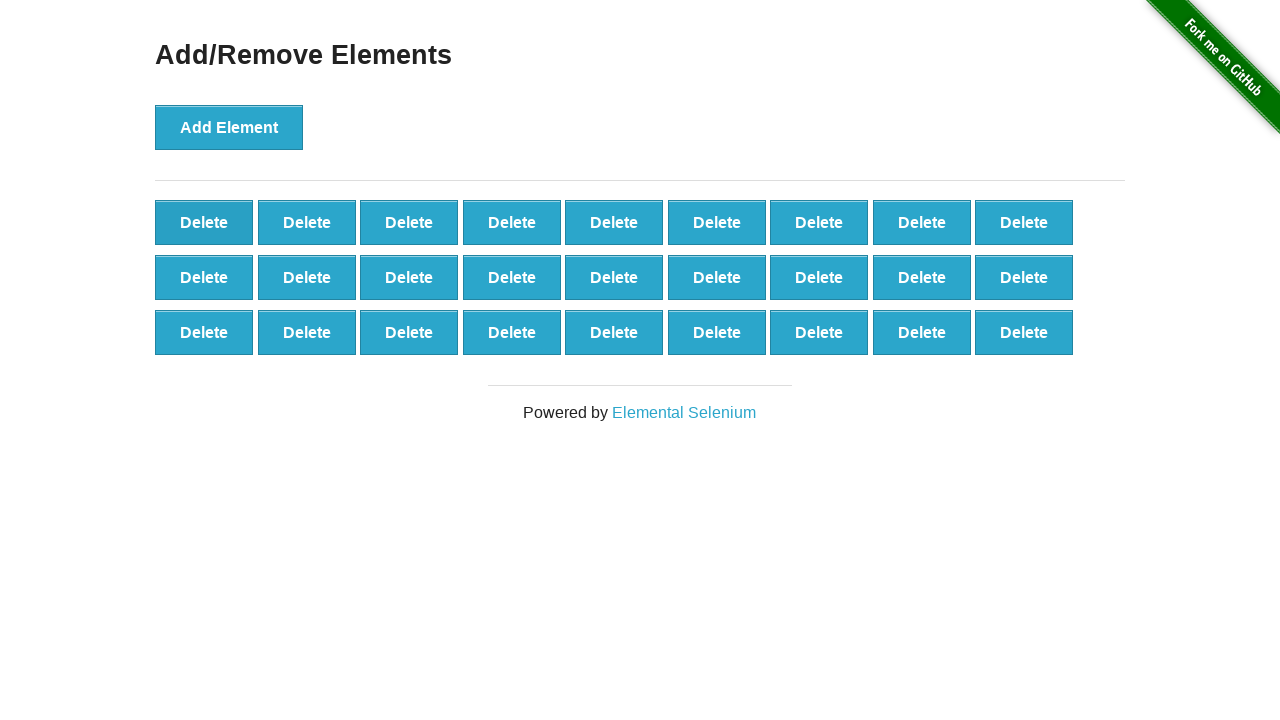

Clicked delete button (iteration 74/90) at (204, 222) on xpath=//*[@onclick='deleteElement()'] >> nth=0
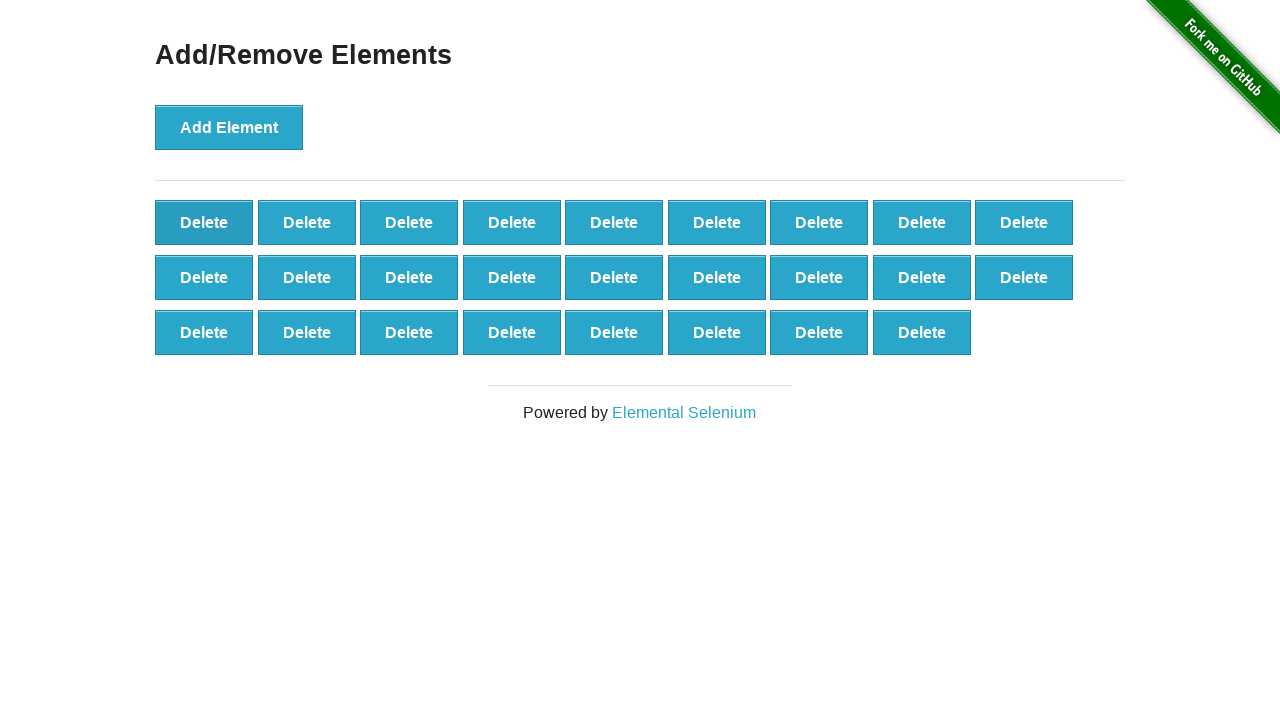

Clicked delete button (iteration 75/90) at (204, 222) on xpath=//*[@onclick='deleteElement()'] >> nth=0
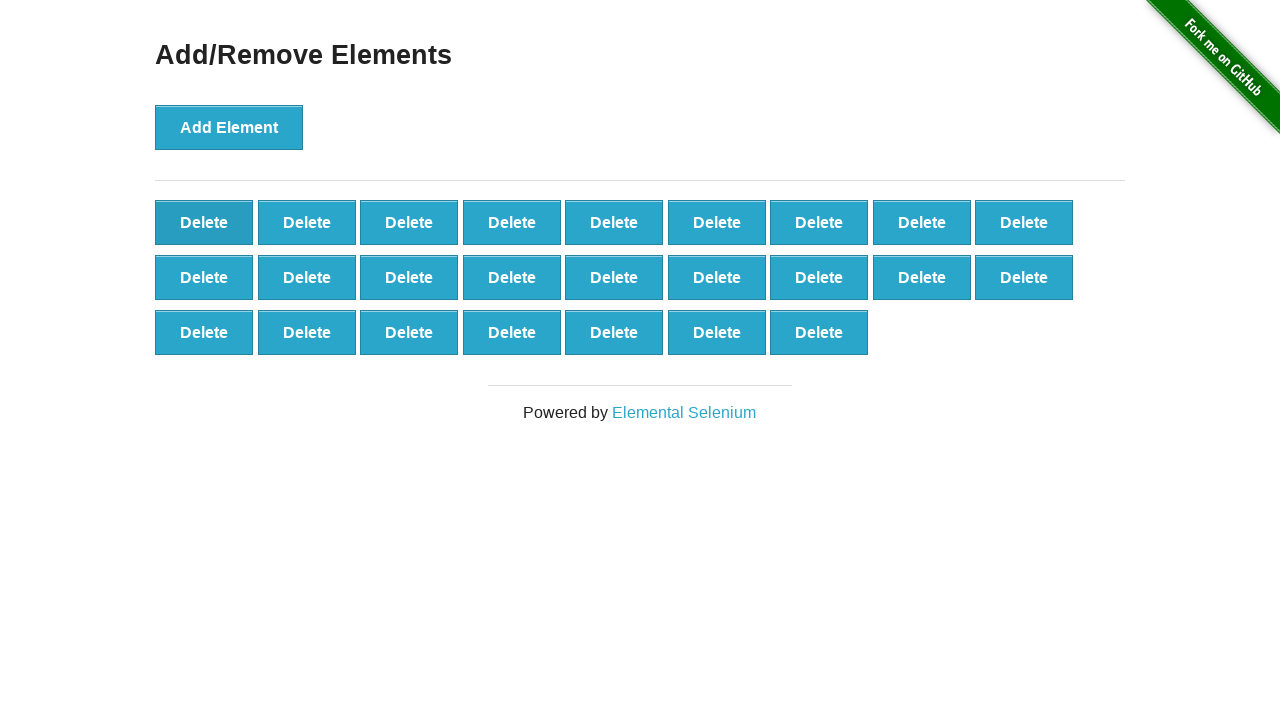

Clicked delete button (iteration 76/90) at (204, 222) on xpath=//*[@onclick='deleteElement()'] >> nth=0
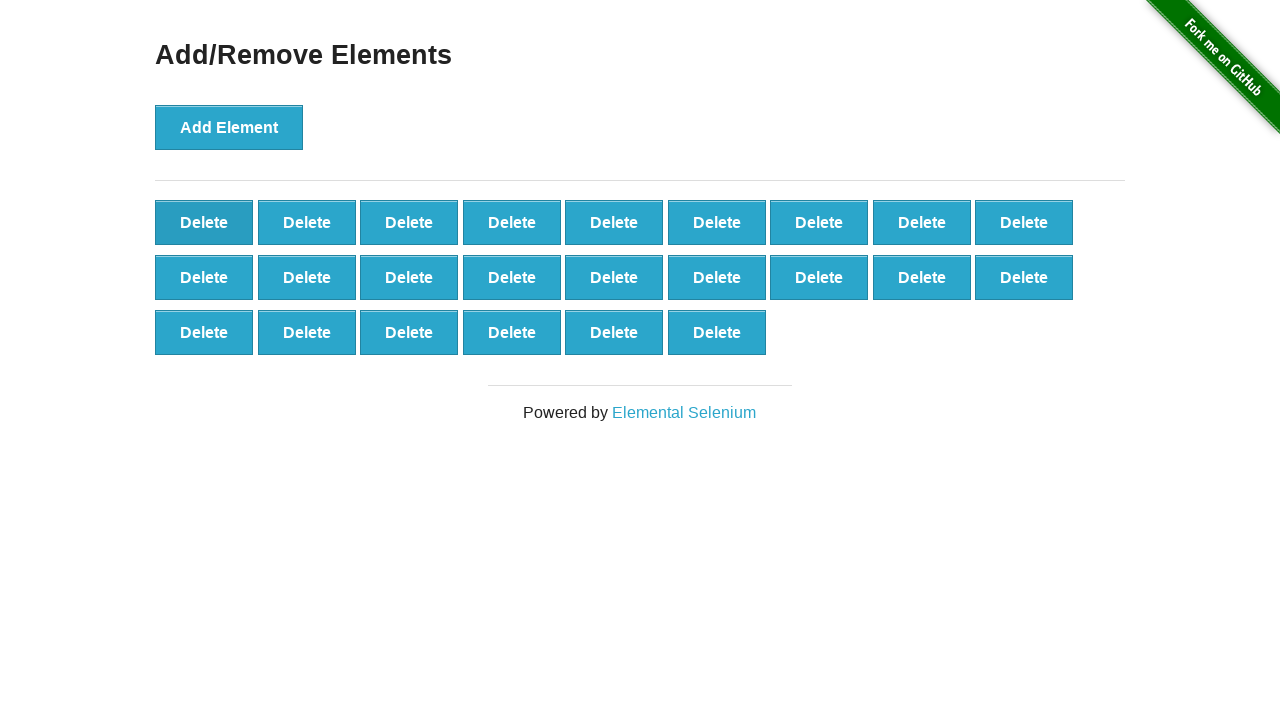

Clicked delete button (iteration 77/90) at (204, 222) on xpath=//*[@onclick='deleteElement()'] >> nth=0
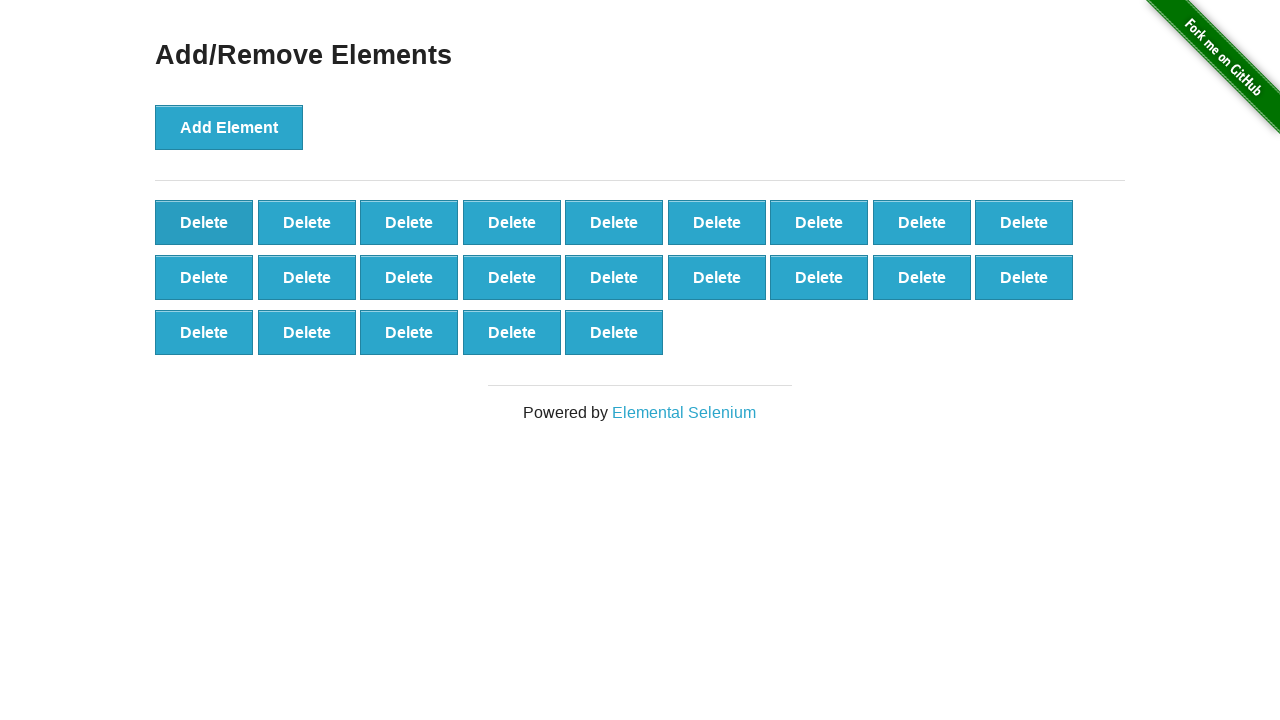

Clicked delete button (iteration 78/90) at (204, 222) on xpath=//*[@onclick='deleteElement()'] >> nth=0
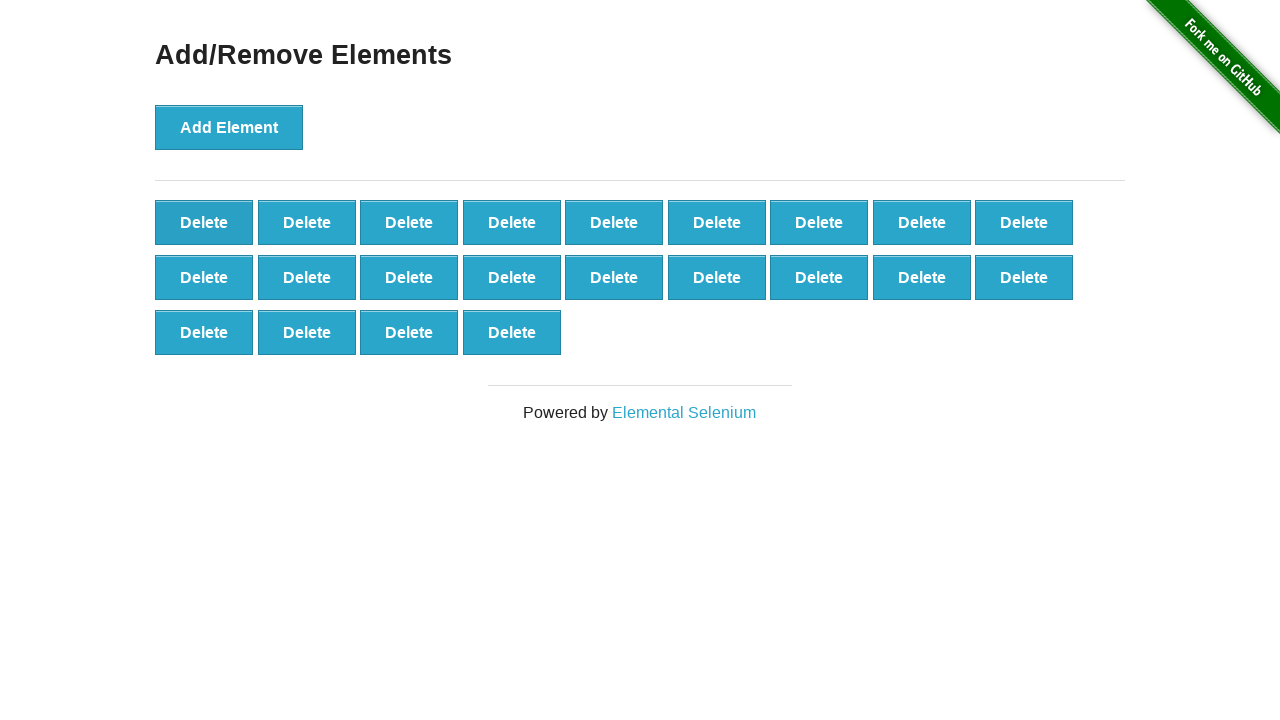

Clicked delete button (iteration 79/90) at (204, 222) on xpath=//*[@onclick='deleteElement()'] >> nth=0
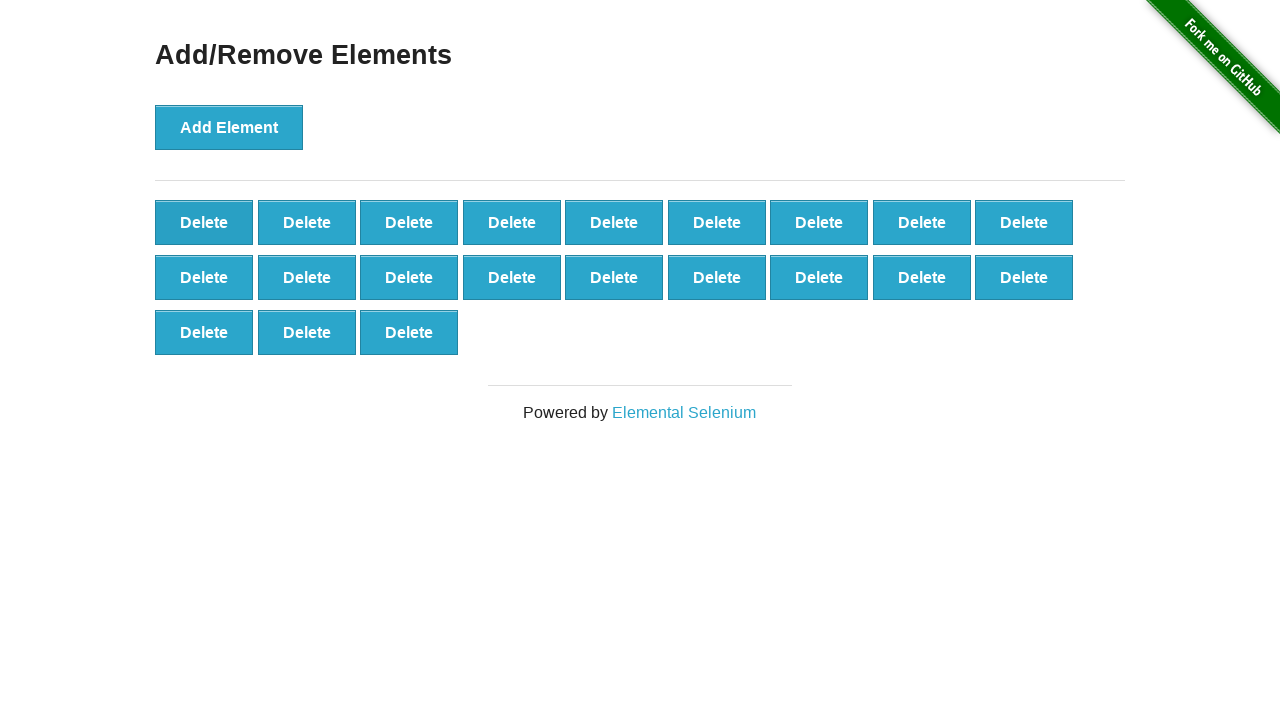

Clicked delete button (iteration 80/90) at (204, 222) on xpath=//*[@onclick='deleteElement()'] >> nth=0
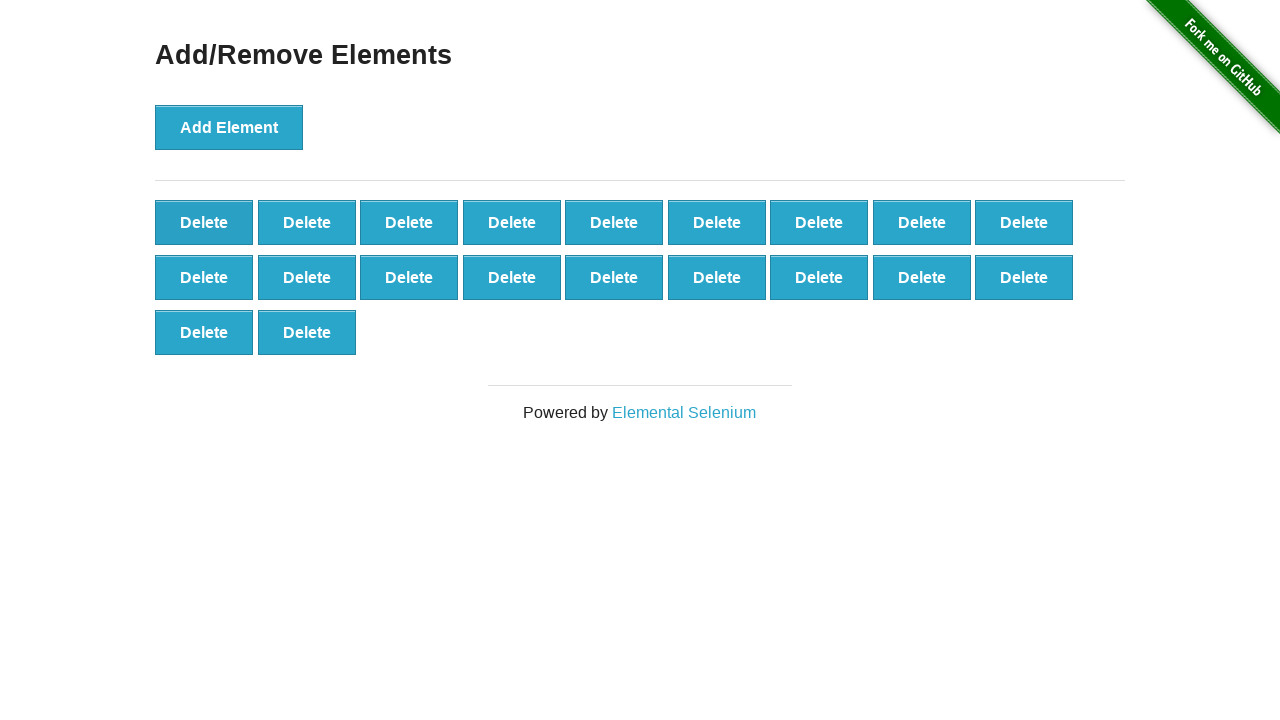

Clicked delete button (iteration 81/90) at (204, 222) on xpath=//*[@onclick='deleteElement()'] >> nth=0
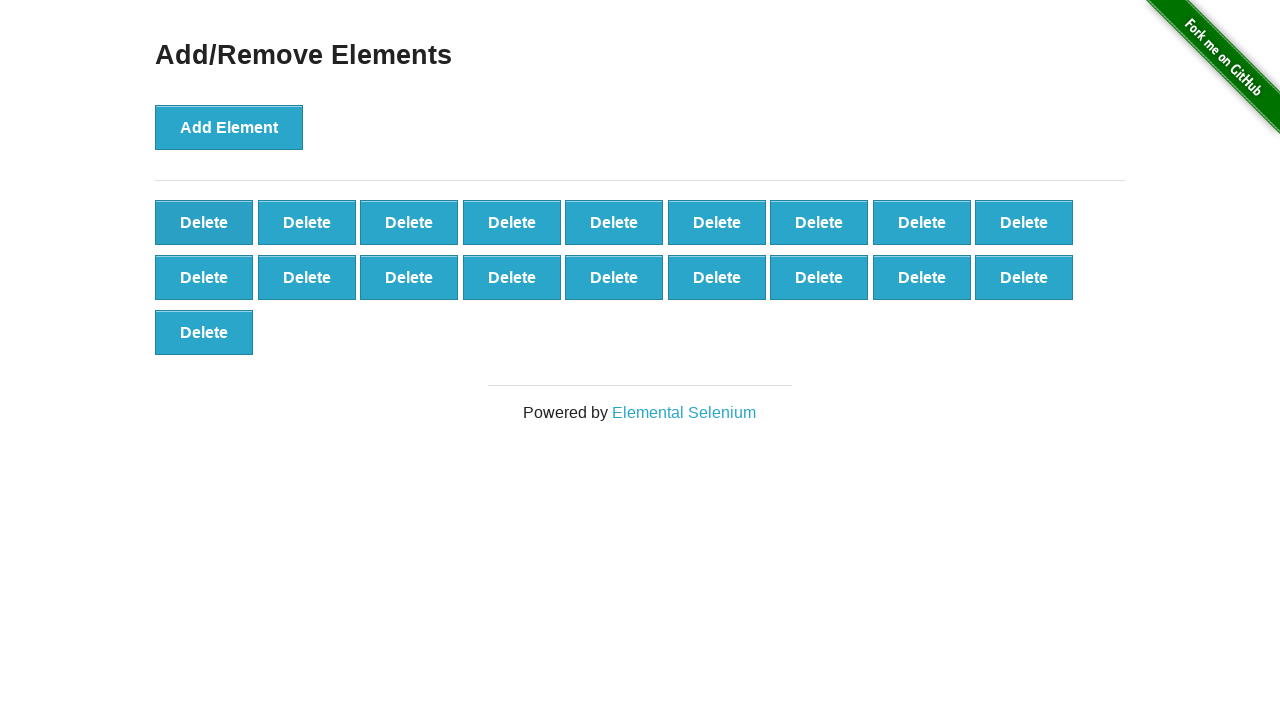

Clicked delete button (iteration 82/90) at (204, 222) on xpath=//*[@onclick='deleteElement()'] >> nth=0
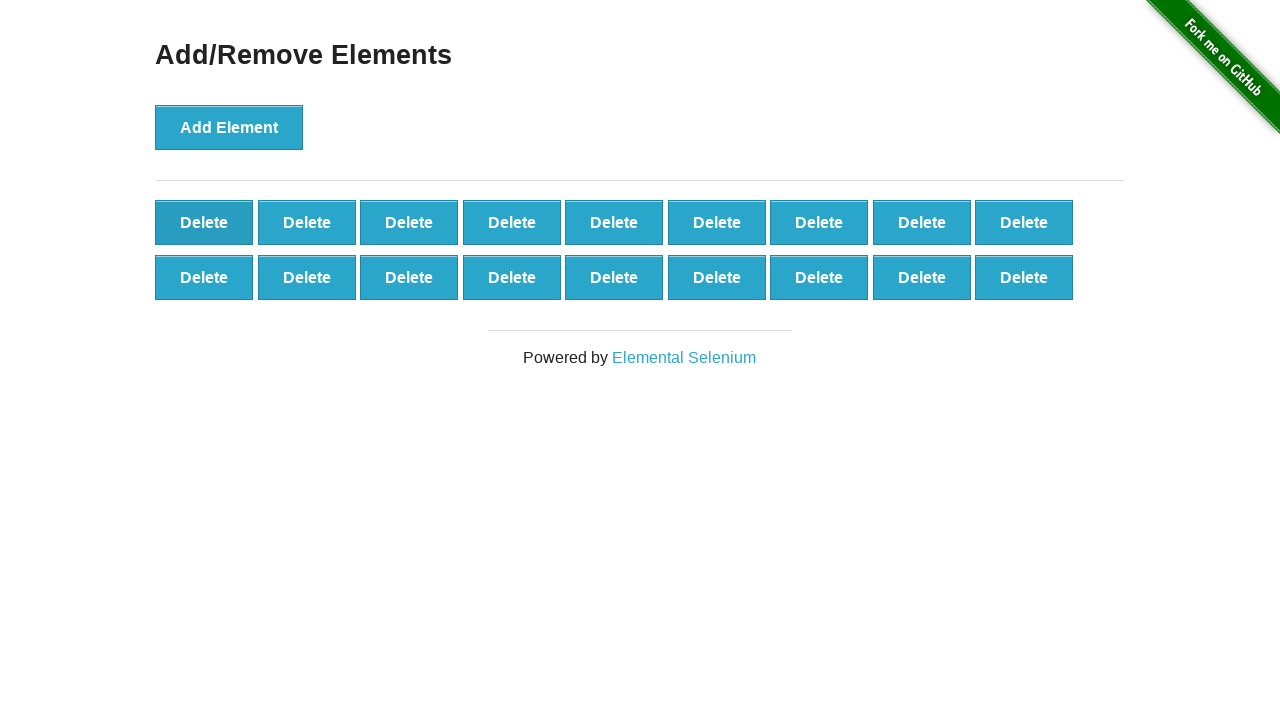

Clicked delete button (iteration 83/90) at (204, 222) on xpath=//*[@onclick='deleteElement()'] >> nth=0
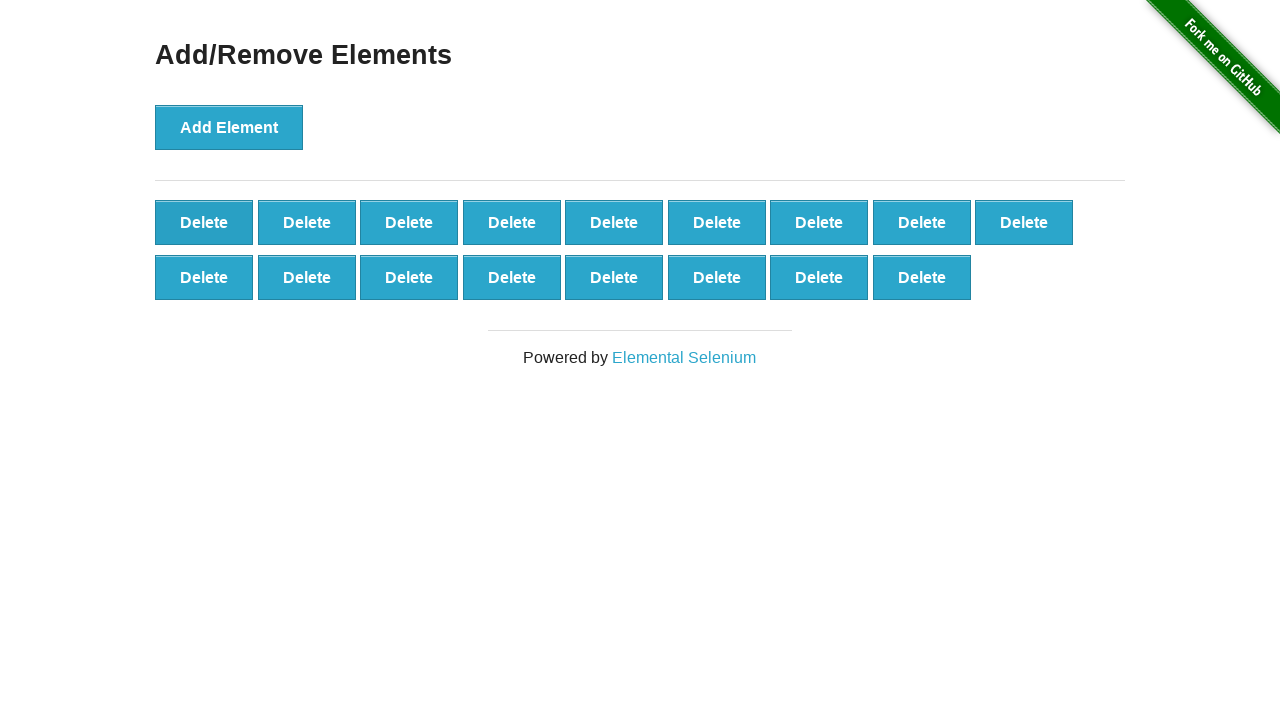

Clicked delete button (iteration 84/90) at (204, 222) on xpath=//*[@onclick='deleteElement()'] >> nth=0
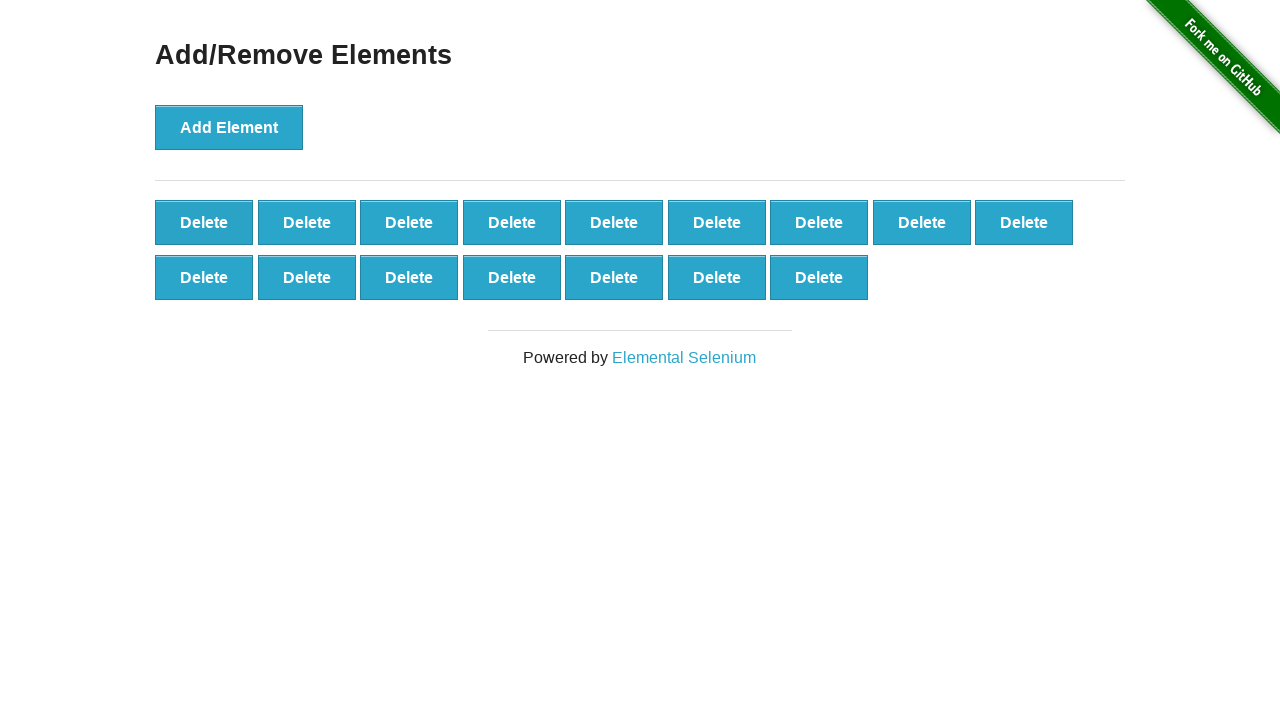

Clicked delete button (iteration 85/90) at (204, 222) on xpath=//*[@onclick='deleteElement()'] >> nth=0
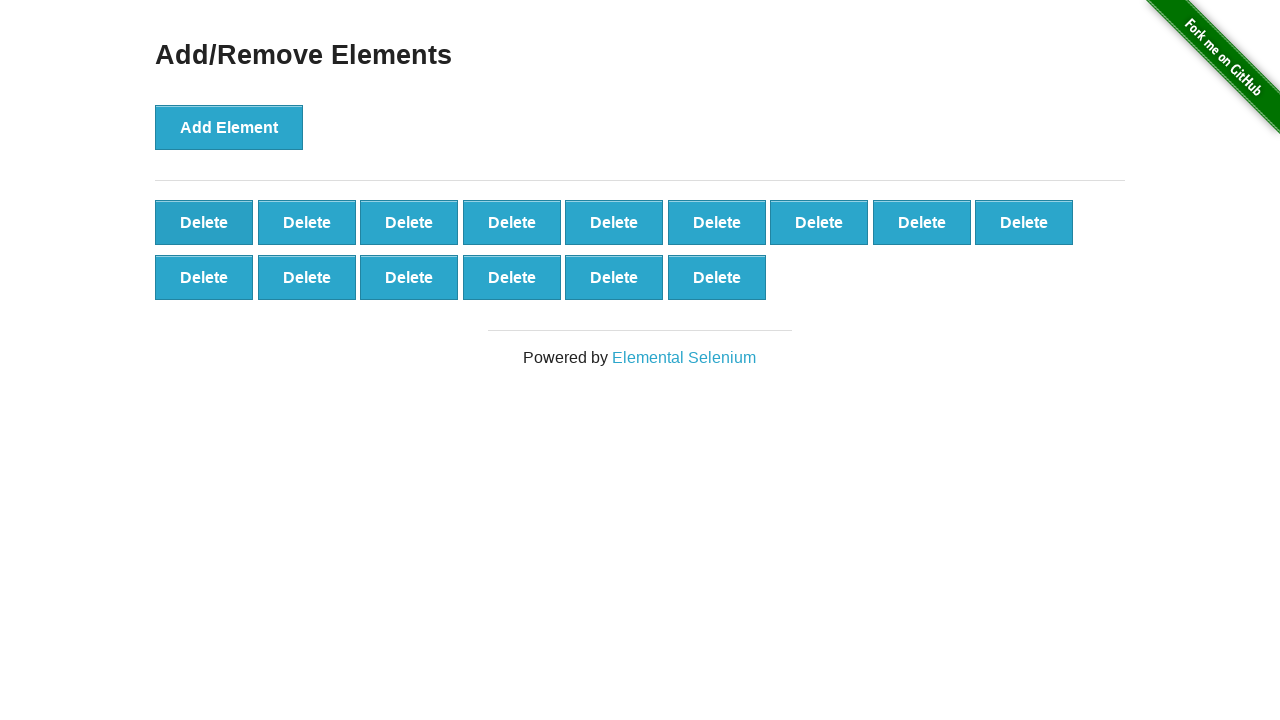

Clicked delete button (iteration 86/90) at (204, 222) on xpath=//*[@onclick='deleteElement()'] >> nth=0
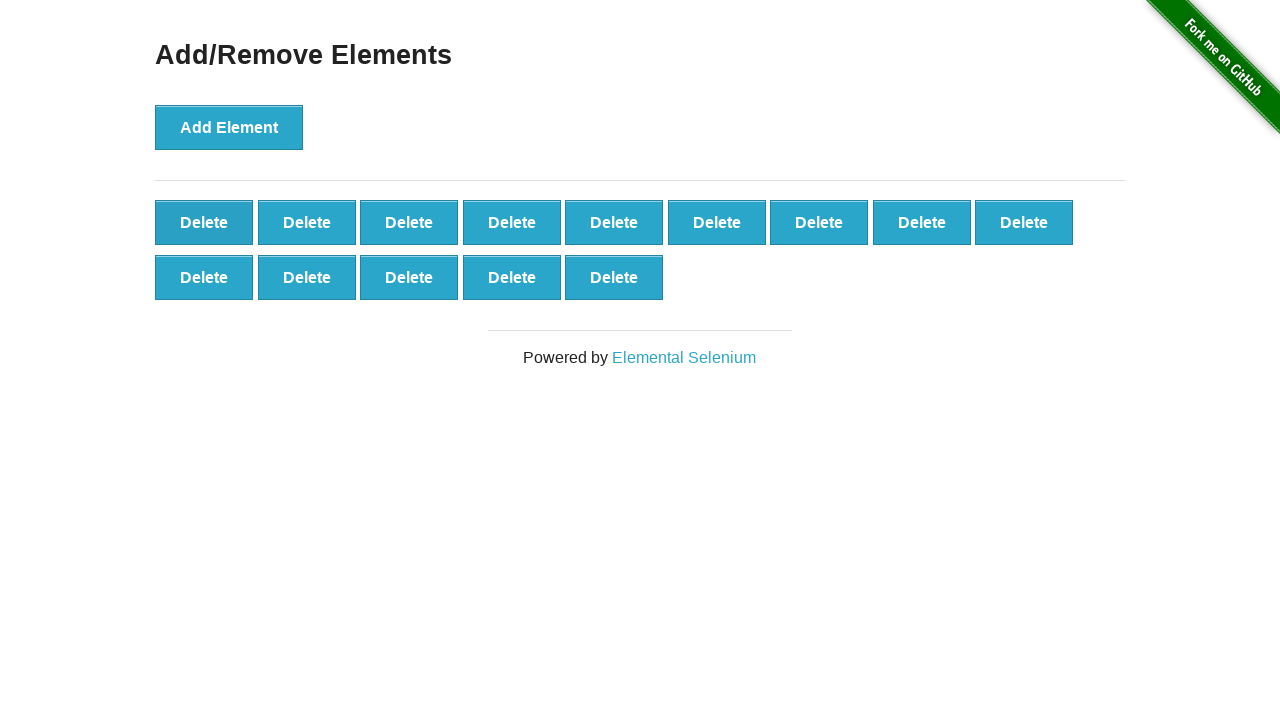

Clicked delete button (iteration 87/90) at (204, 222) on xpath=//*[@onclick='deleteElement()'] >> nth=0
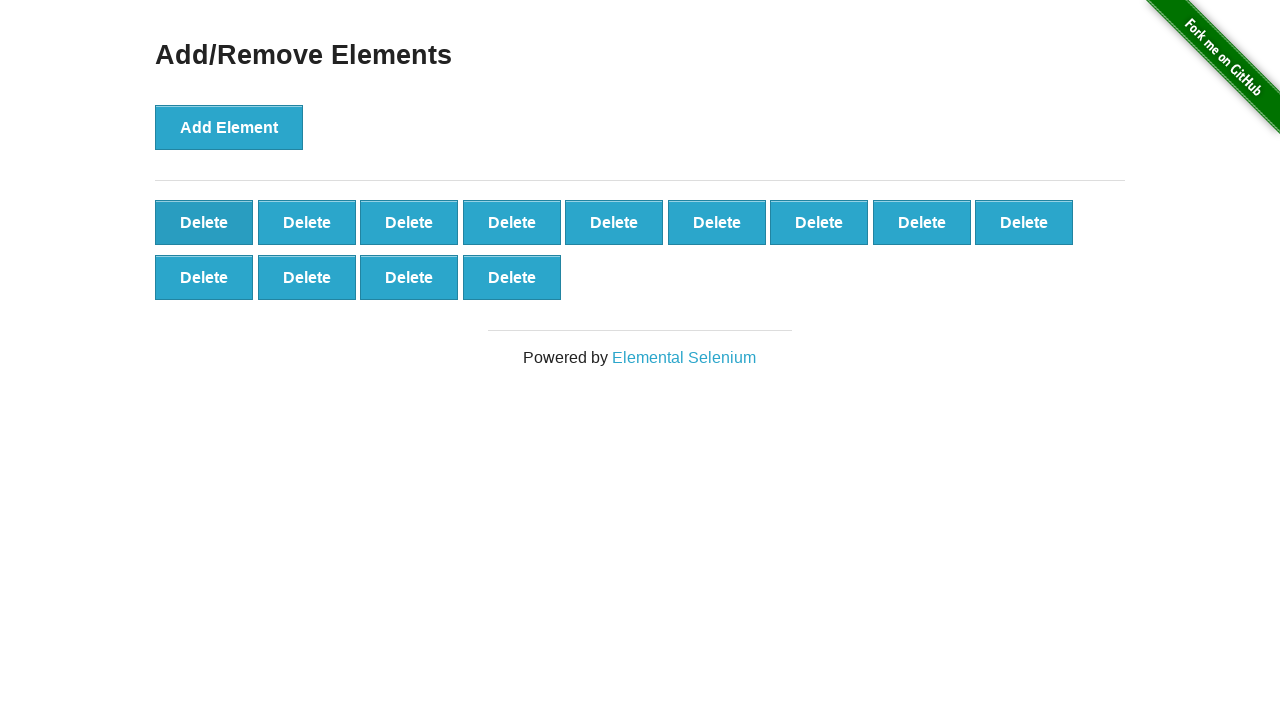

Clicked delete button (iteration 88/90) at (204, 222) on xpath=//*[@onclick='deleteElement()'] >> nth=0
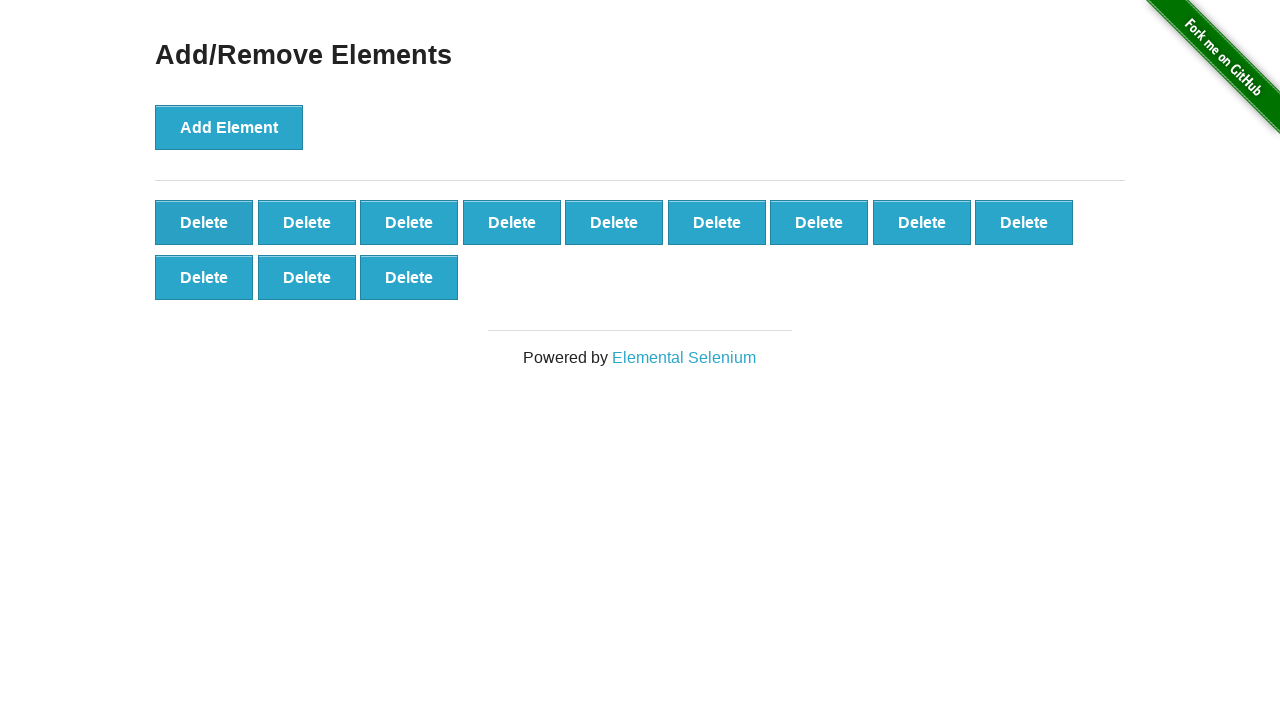

Clicked delete button (iteration 89/90) at (204, 222) on xpath=//*[@onclick='deleteElement()'] >> nth=0
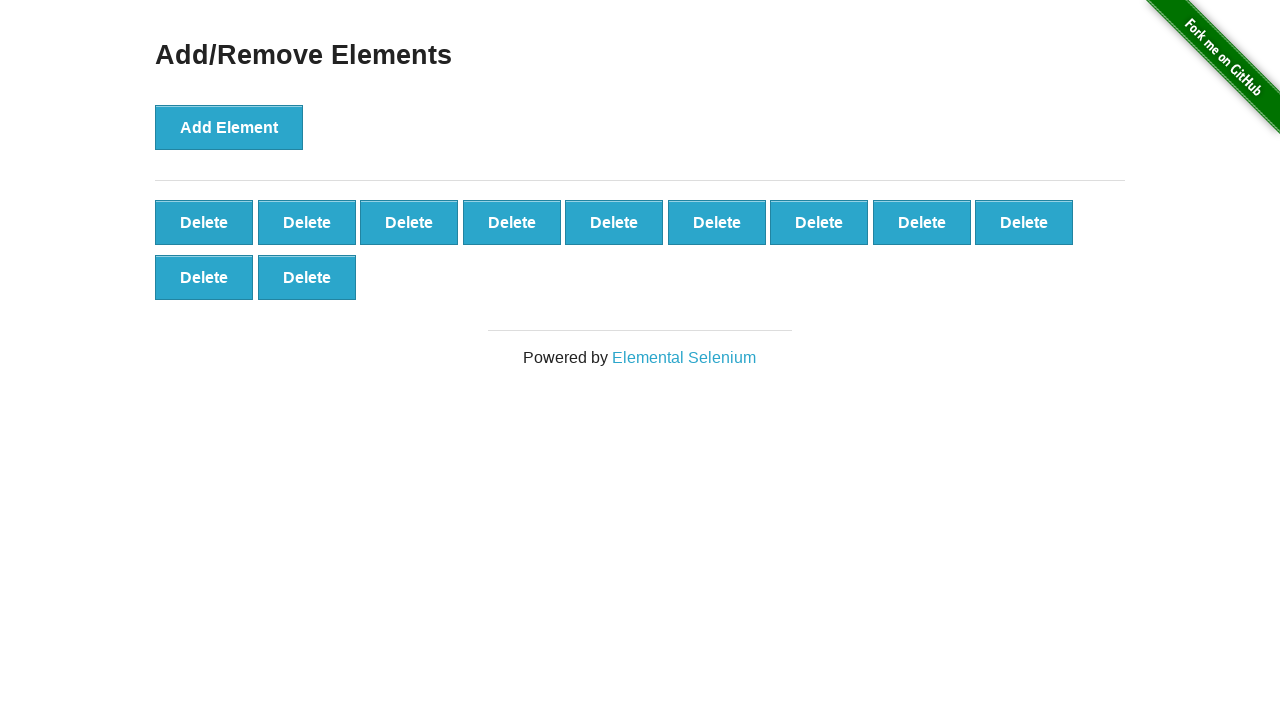

Clicked delete button (iteration 90/90) at (204, 222) on xpath=//*[@onclick='deleteElement()'] >> nth=0
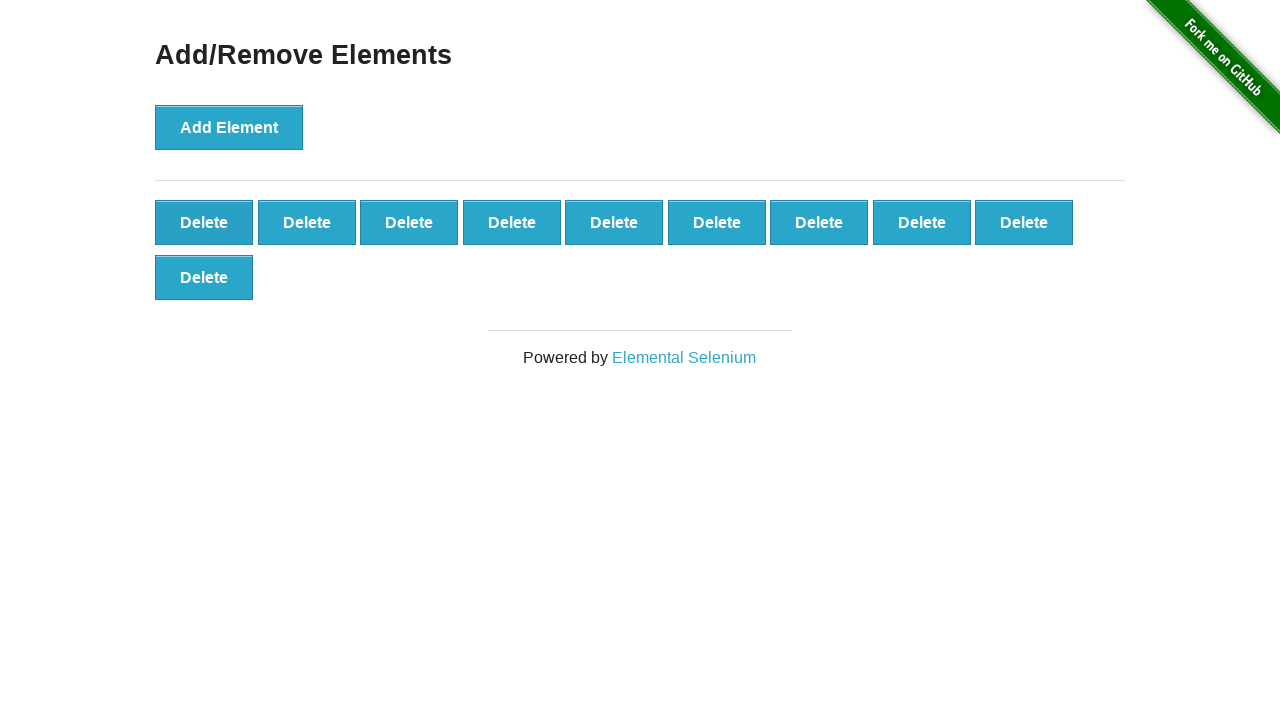

Verified remaining delete buttons after deleting 90 elements
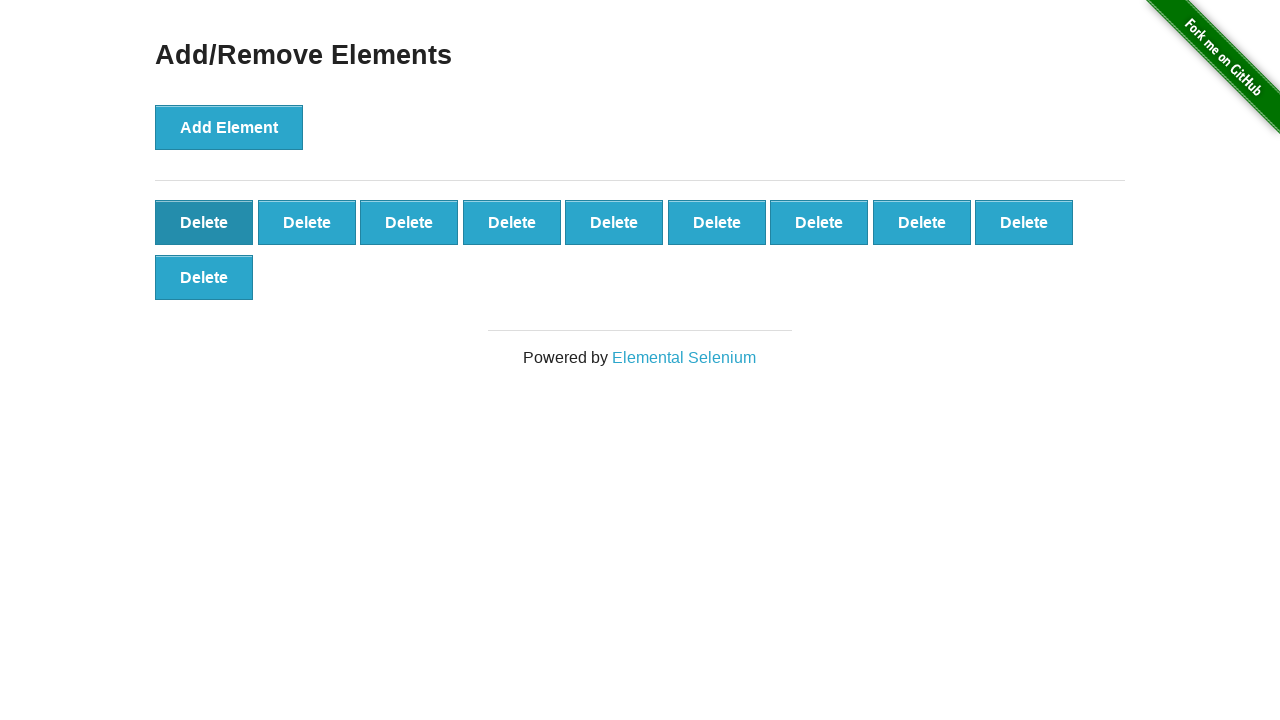

Assertion passed: 10 delete buttons remain (100 - 90 = 10)
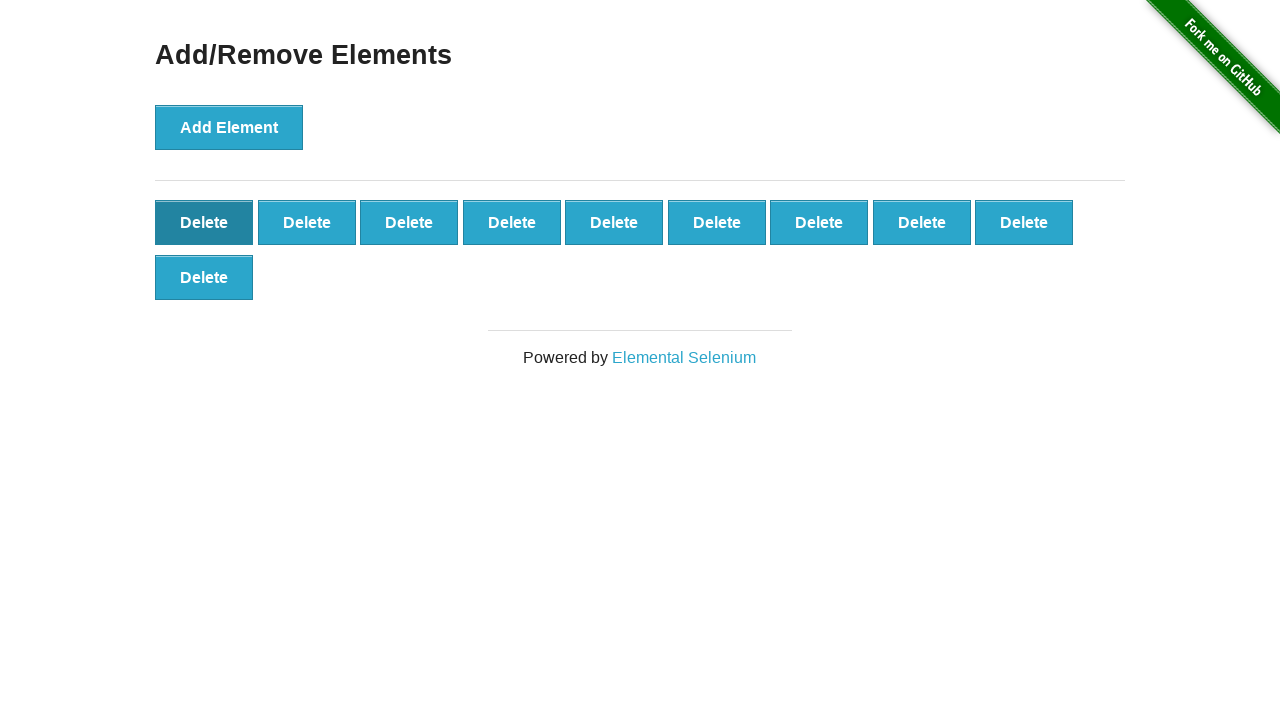

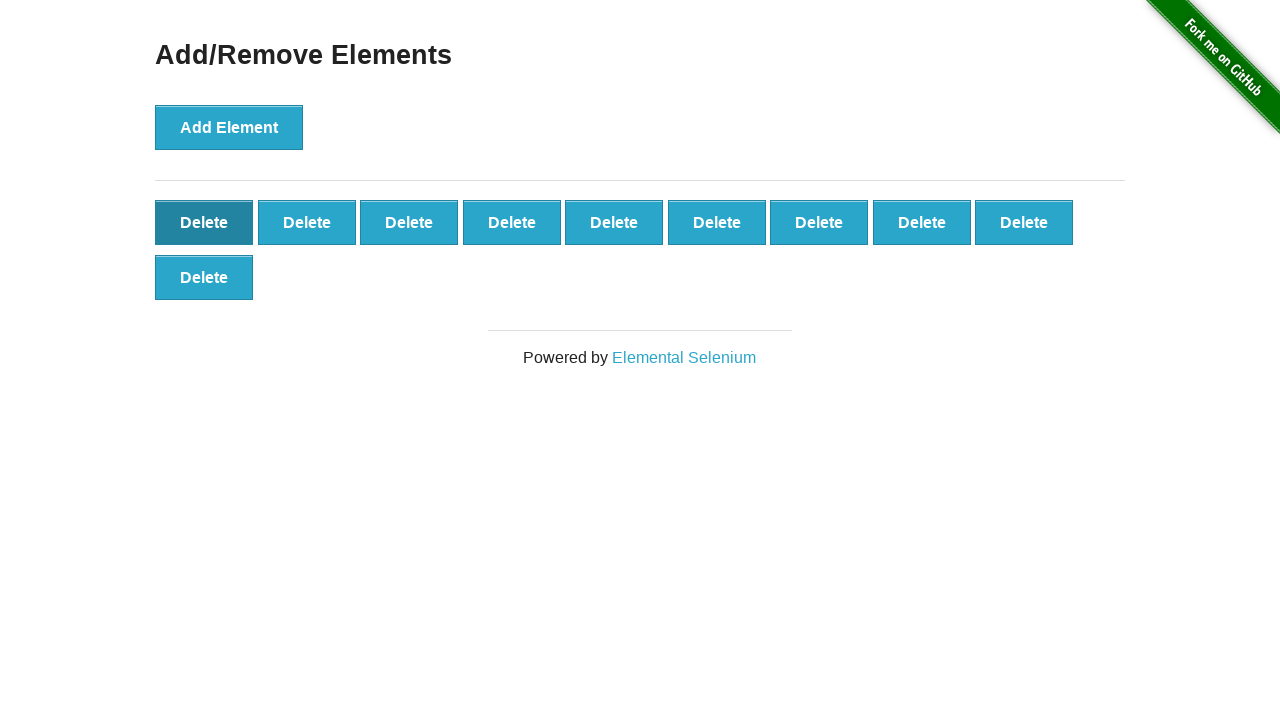